Tests a jQuery UI datepicker widget by interacting with it inside an iframe, filling a date, navigating backwards through months to reach a specific date (March 26, 2003), and selecting that date.

Starting URL: https://jqueryui.com/datepicker/

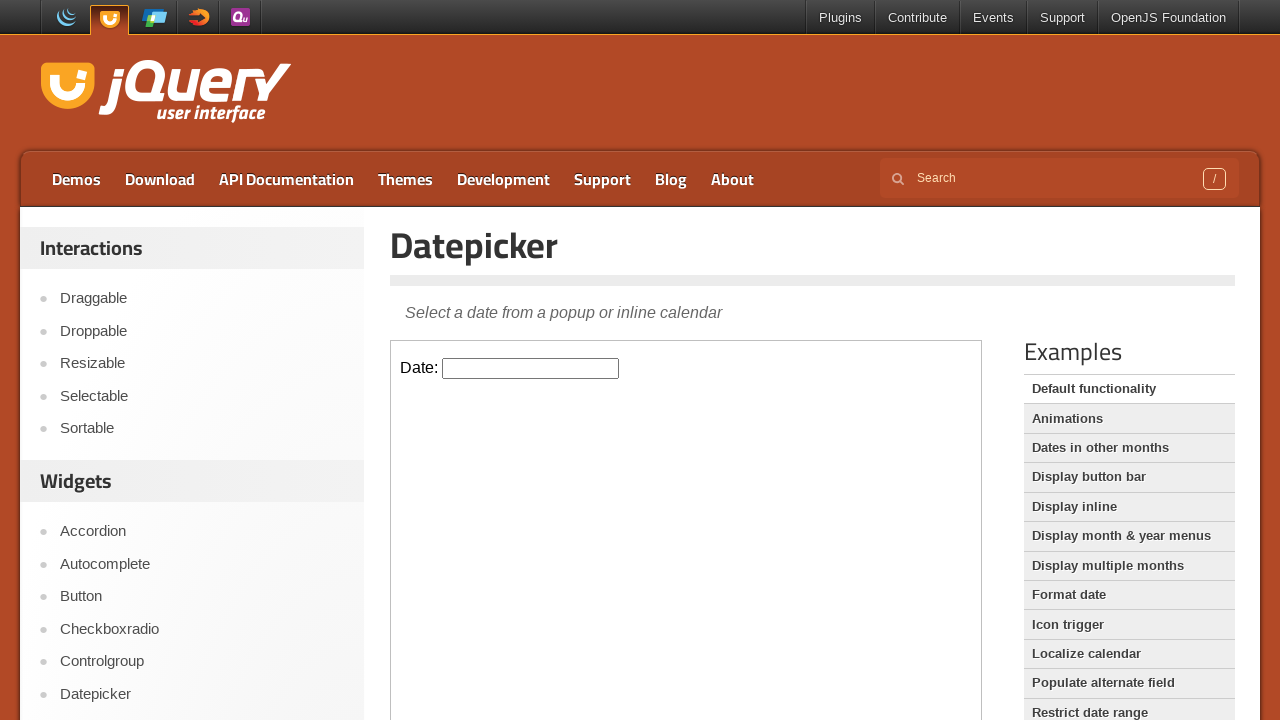

Located iframe and retrieved its content frame
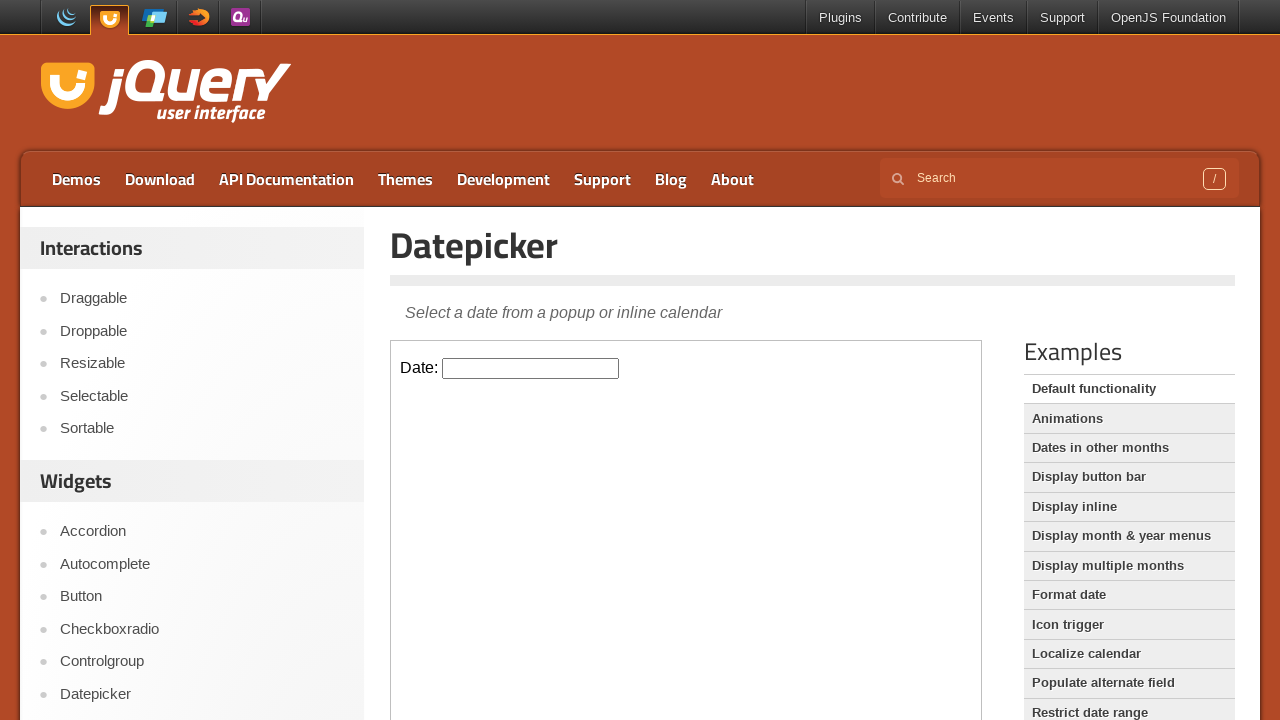

Clicked on the datepicker input field at (531, 368) on iframe >> internal:control=enter-frame >> #datepicker
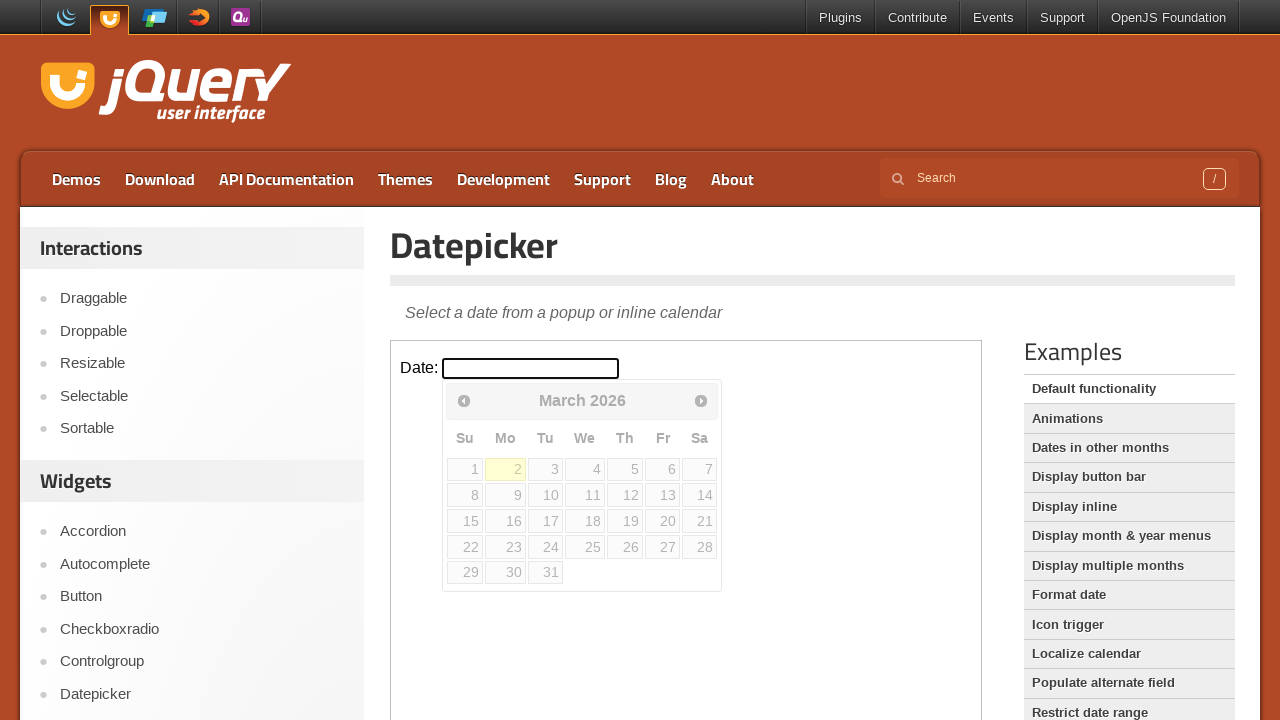

Filled datepicker input with initial date 04/05/2025 on iframe >> internal:control=enter-frame >> #datepicker
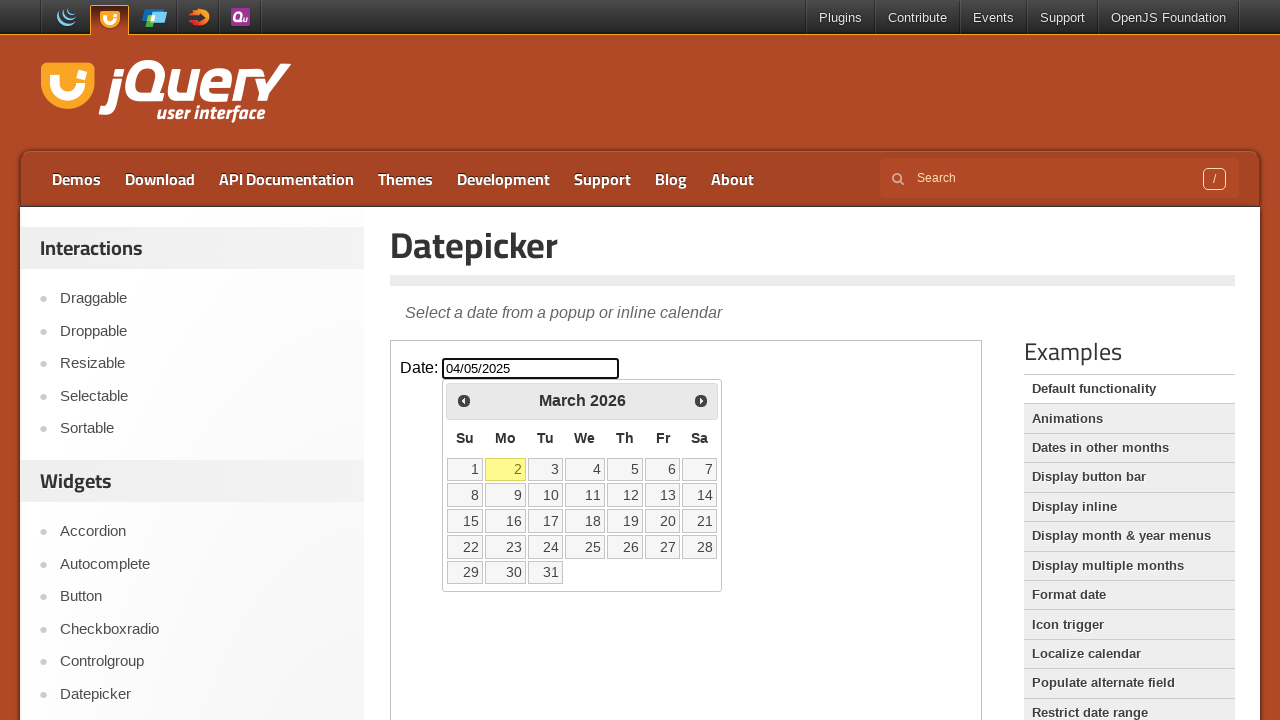

Navigated to previous month (current: March 2026) at (464, 400) on iframe >> internal:control=enter-frame >> [title='Prev']
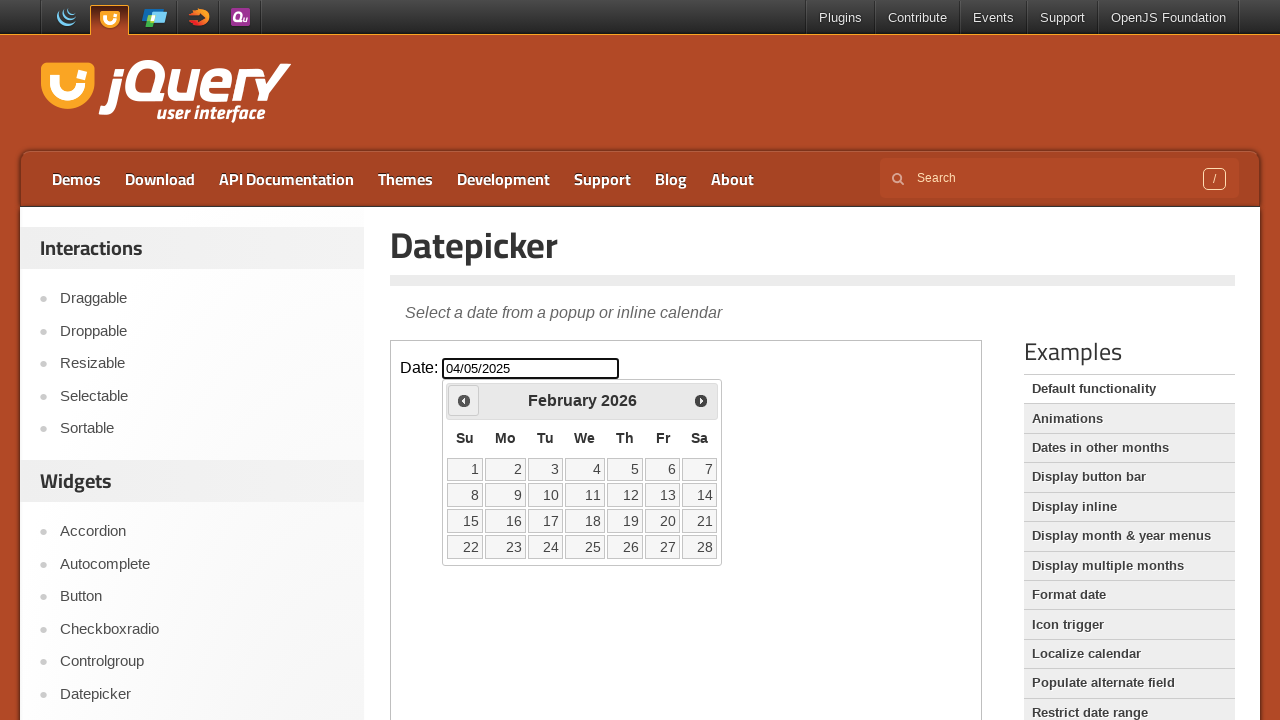

Navigated to previous month (current: February 2026) at (464, 400) on iframe >> internal:control=enter-frame >> [title='Prev']
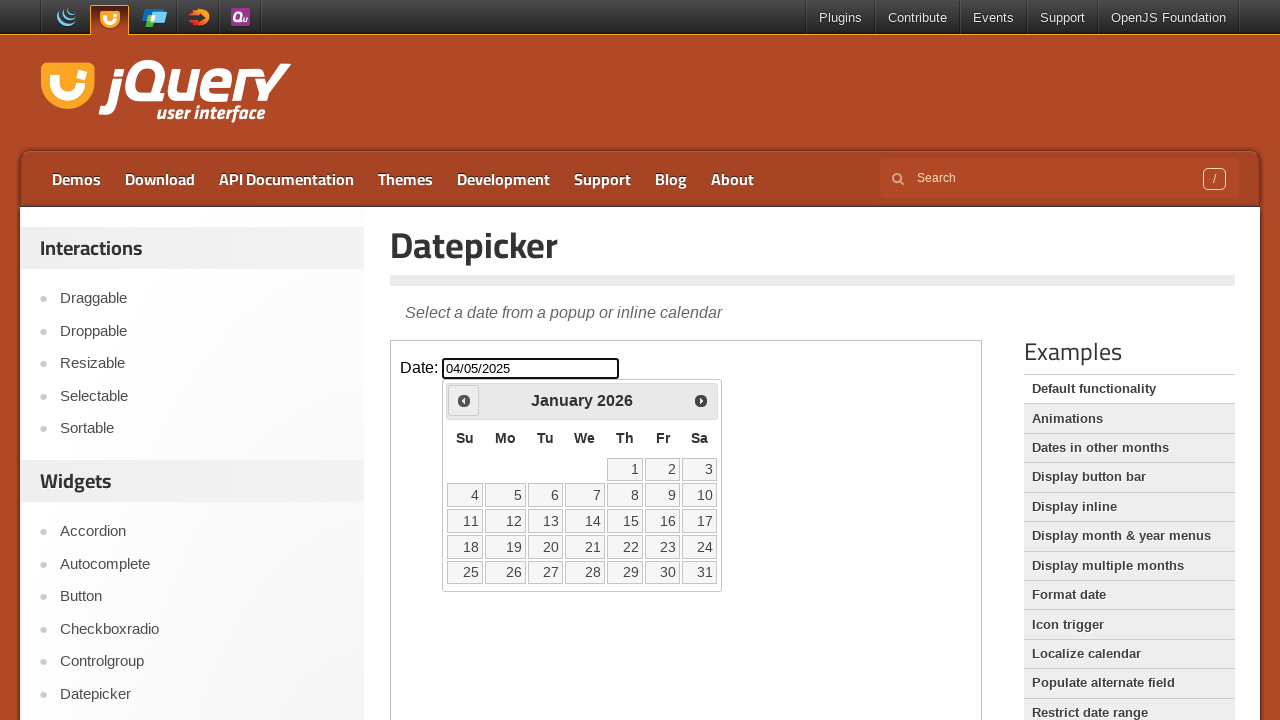

Navigated to previous month (current: January 2026) at (464, 400) on iframe >> internal:control=enter-frame >> [title='Prev']
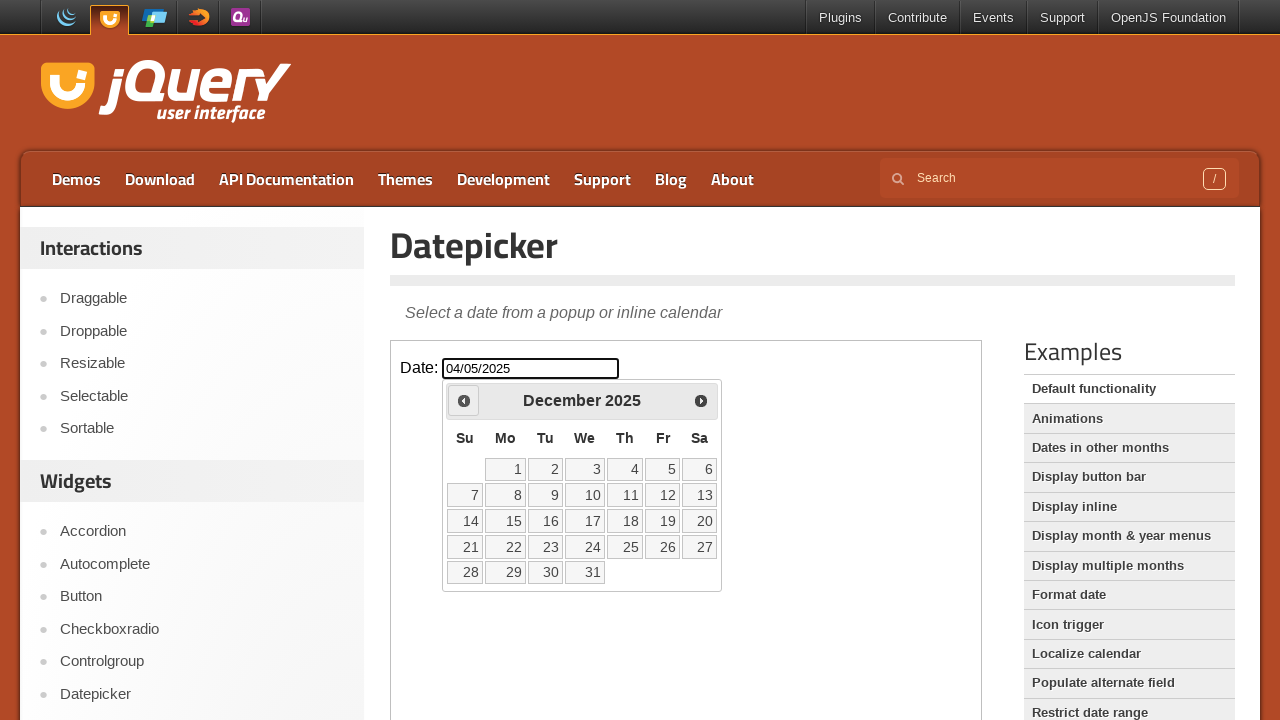

Navigated to previous month (current: December 2025) at (464, 400) on iframe >> internal:control=enter-frame >> [title='Prev']
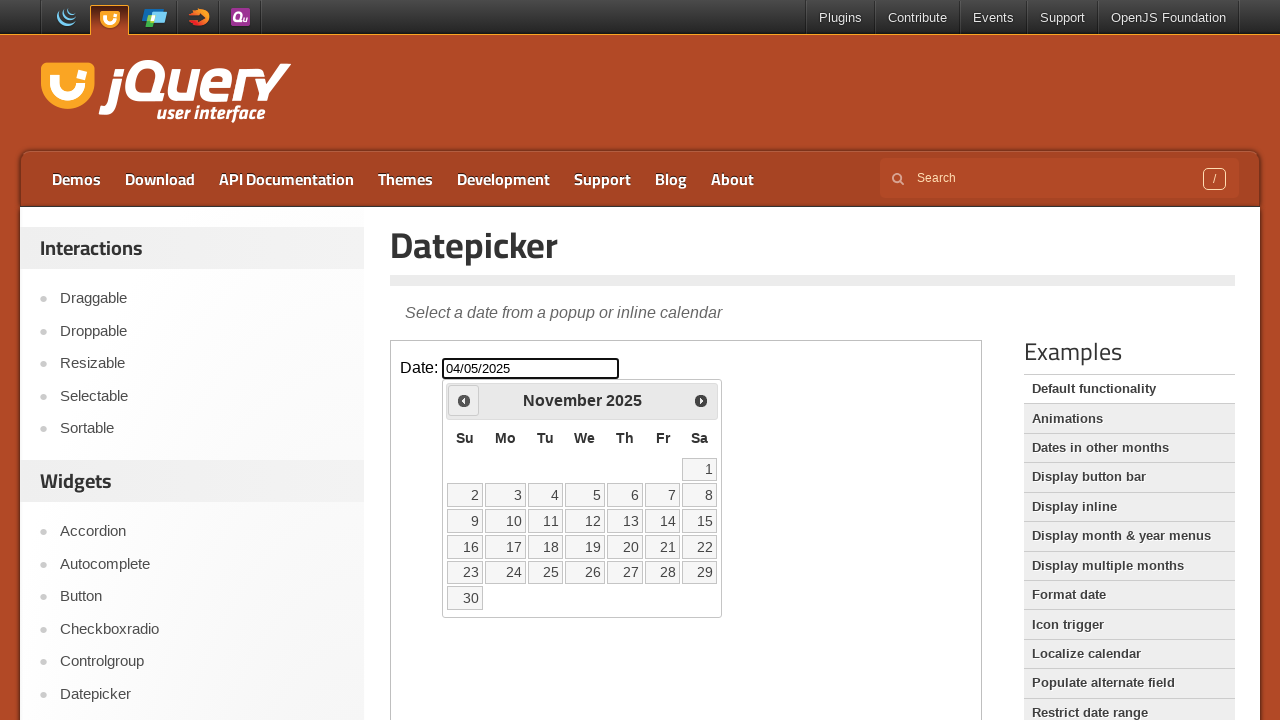

Navigated to previous month (current: November 2025) at (464, 400) on iframe >> internal:control=enter-frame >> [title='Prev']
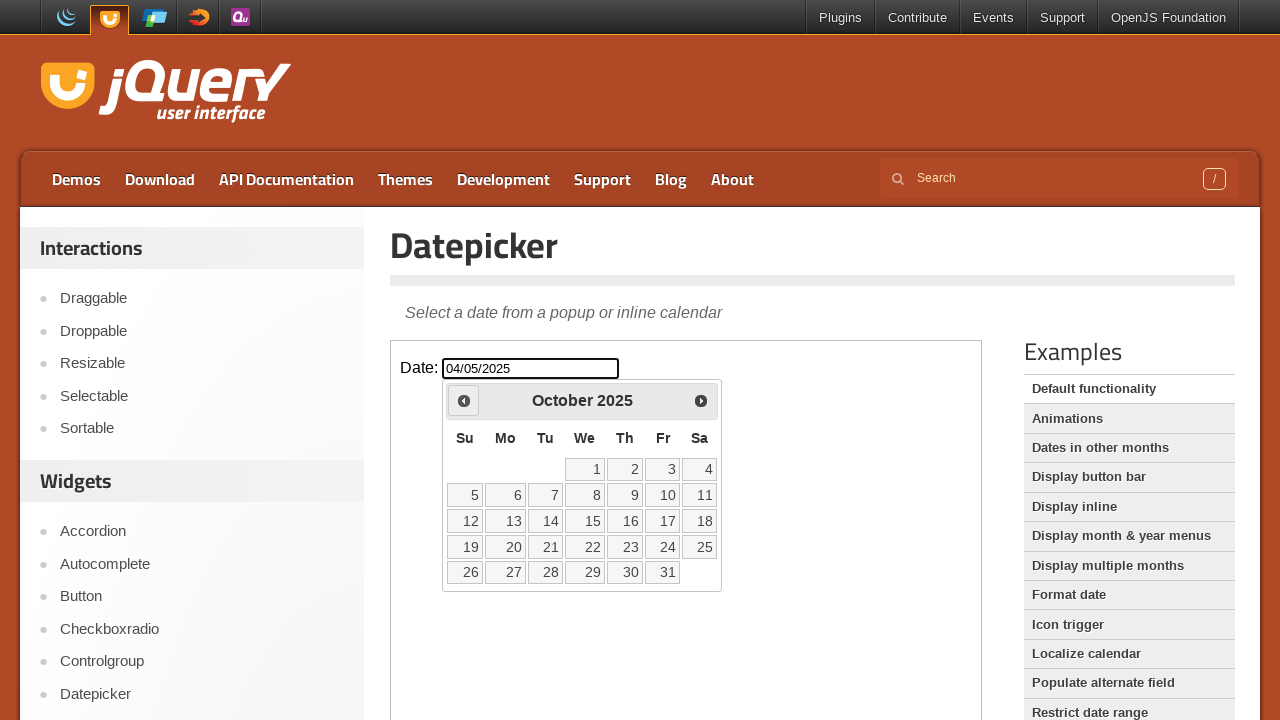

Navigated to previous month (current: October 2025) at (464, 400) on iframe >> internal:control=enter-frame >> [title='Prev']
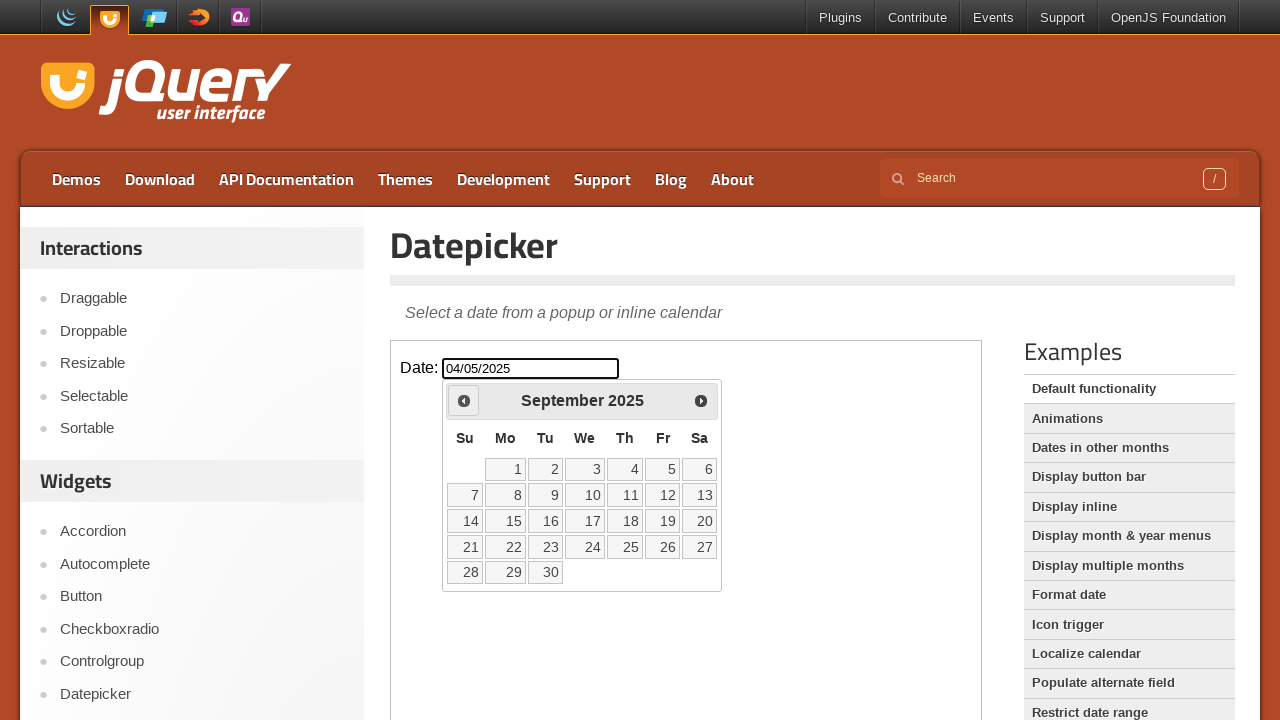

Navigated to previous month (current: September 2025) at (464, 400) on iframe >> internal:control=enter-frame >> [title='Prev']
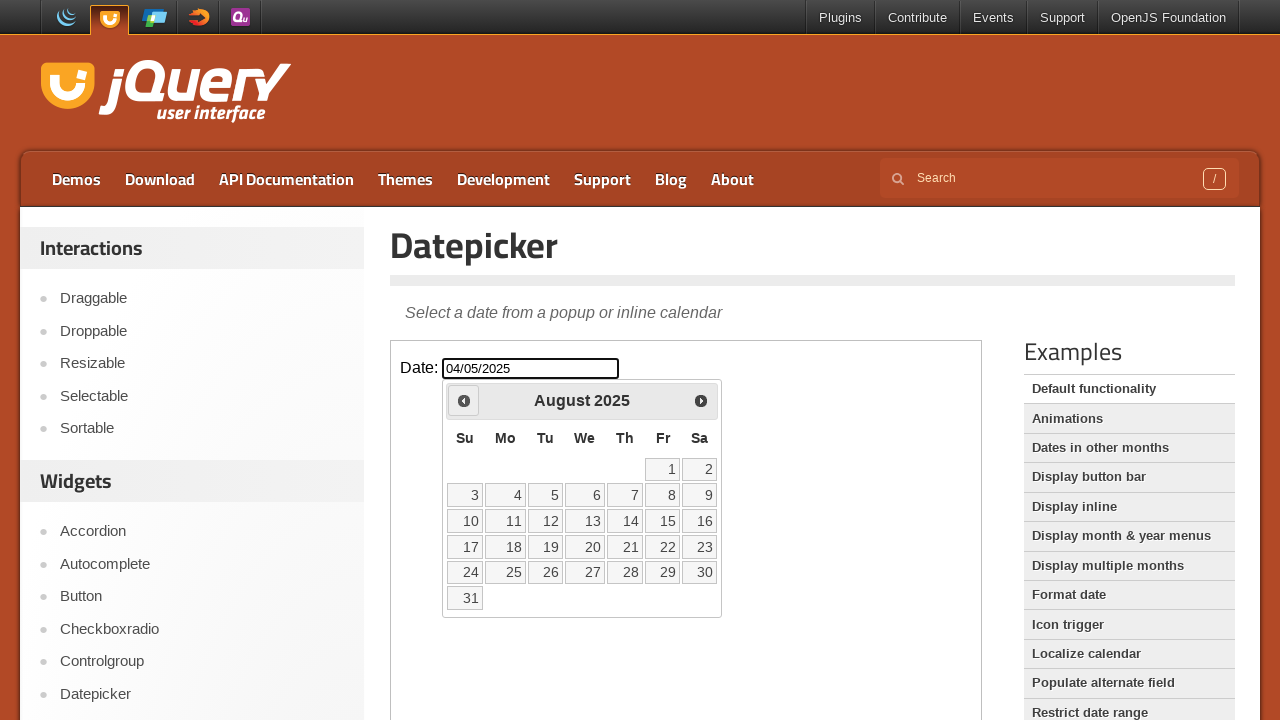

Navigated to previous month (current: August 2025) at (464, 400) on iframe >> internal:control=enter-frame >> [title='Prev']
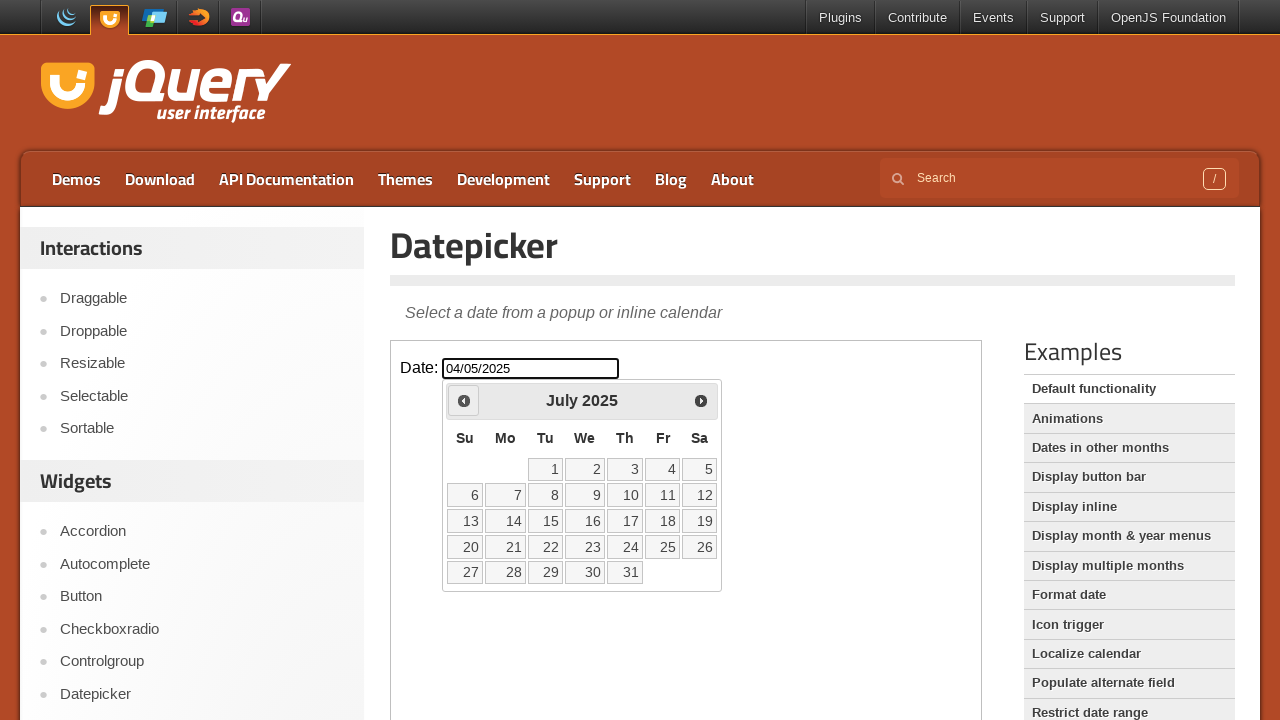

Navigated to previous month (current: July 2025) at (464, 400) on iframe >> internal:control=enter-frame >> [title='Prev']
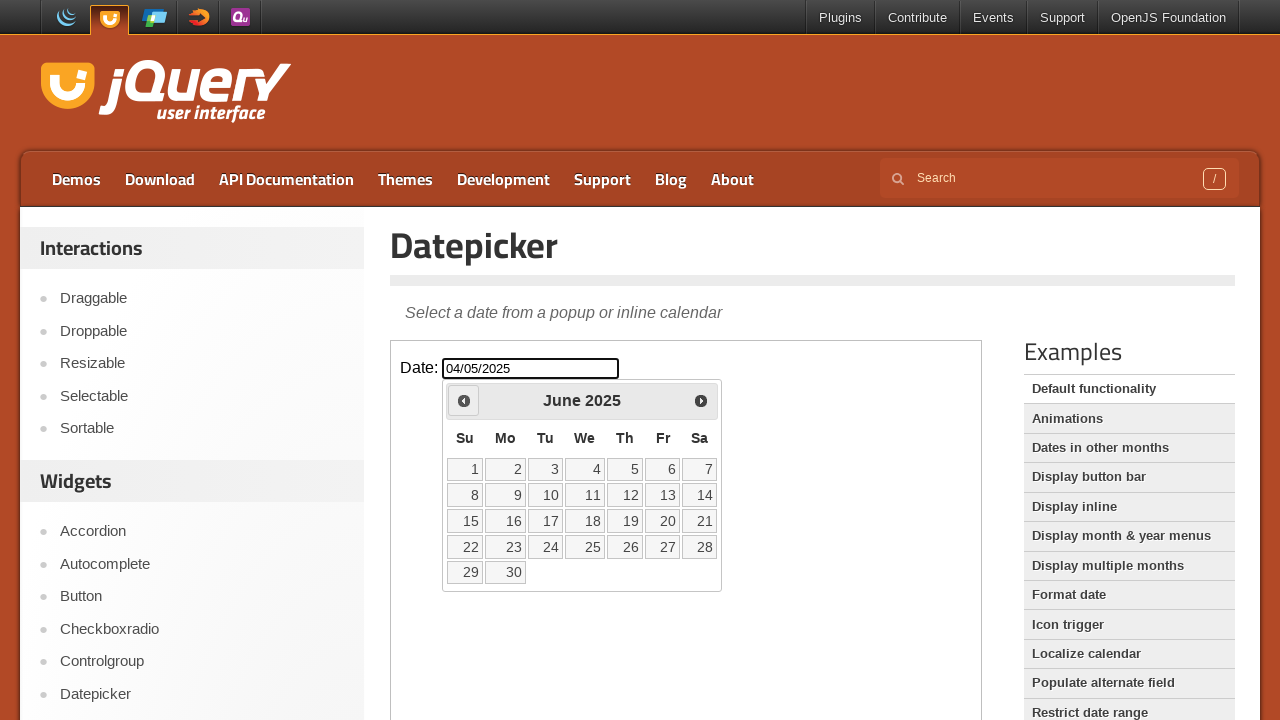

Navigated to previous month (current: June 2025) at (464, 400) on iframe >> internal:control=enter-frame >> [title='Prev']
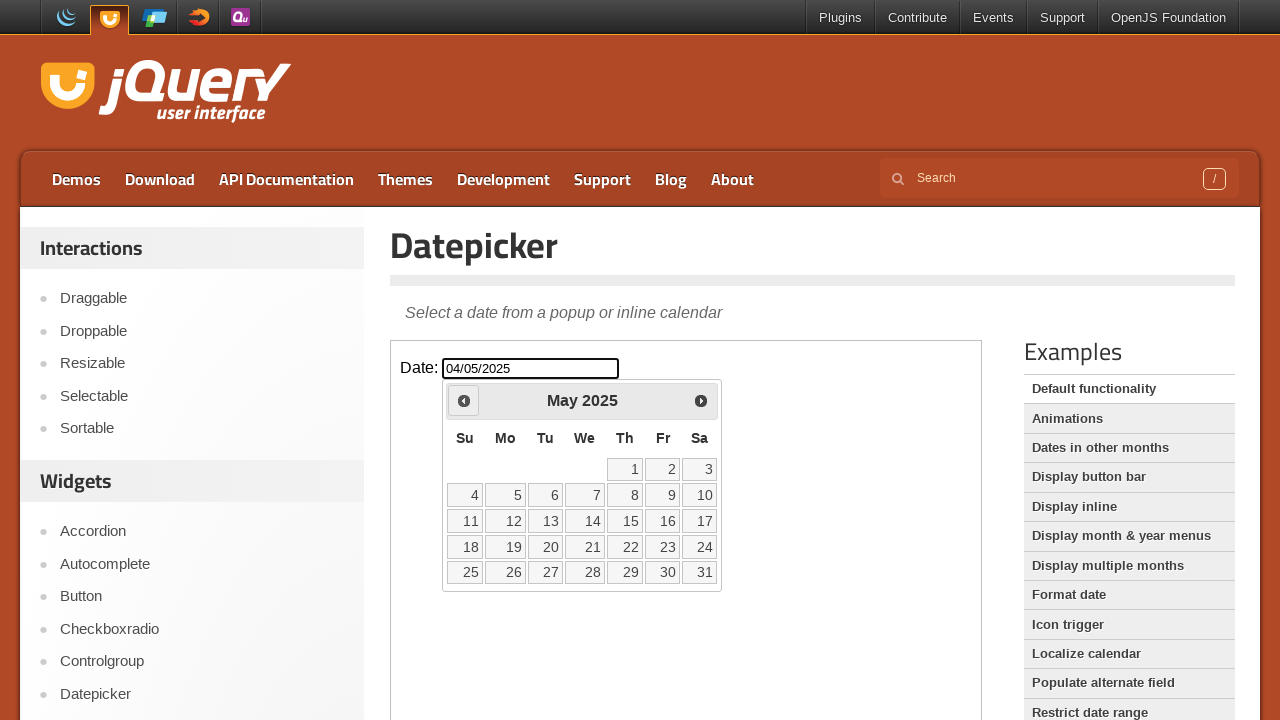

Navigated to previous month (current: May 2025) at (464, 400) on iframe >> internal:control=enter-frame >> [title='Prev']
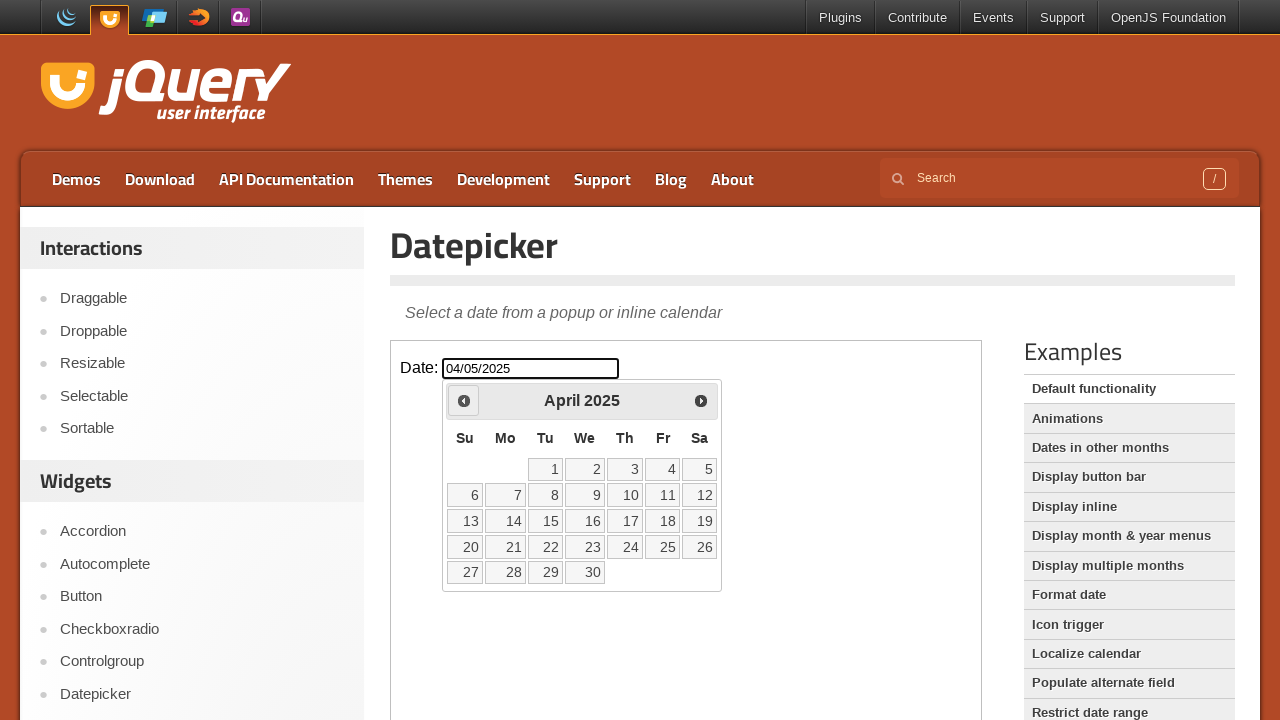

Navigated to previous month (current: April 2025) at (464, 400) on iframe >> internal:control=enter-frame >> [title='Prev']
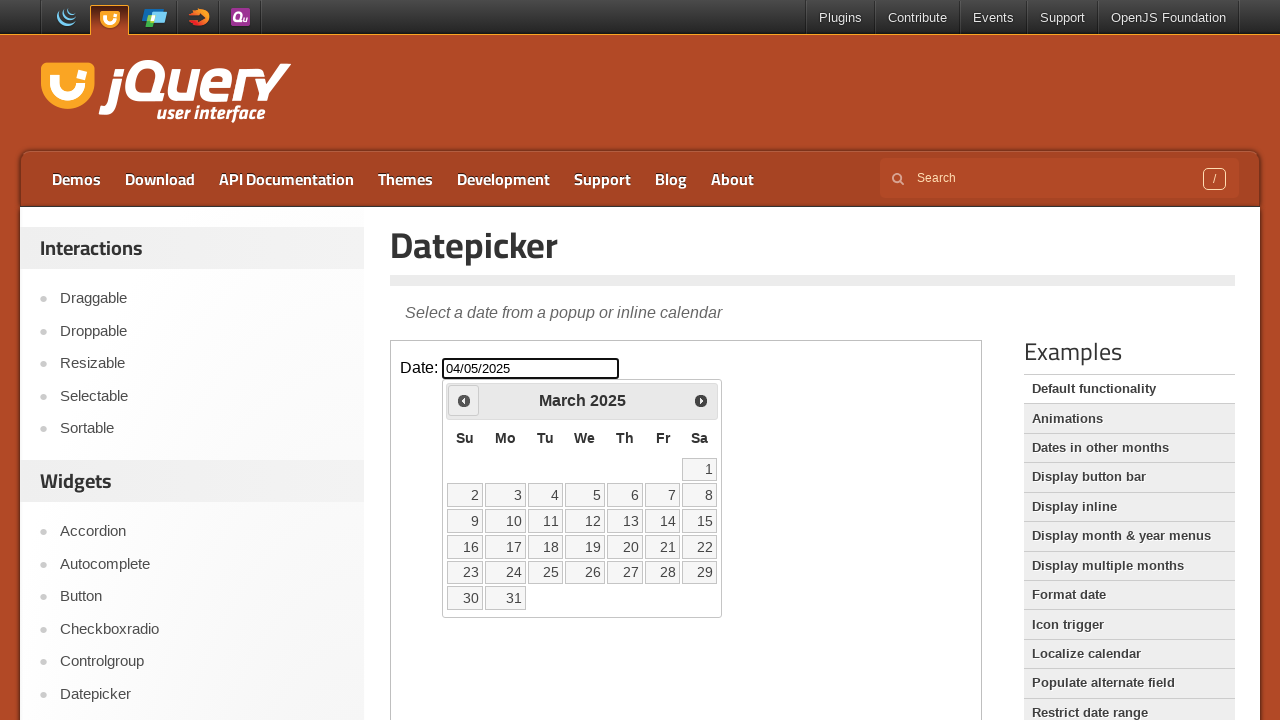

Navigated to previous month (current: March 2025) at (464, 400) on iframe >> internal:control=enter-frame >> [title='Prev']
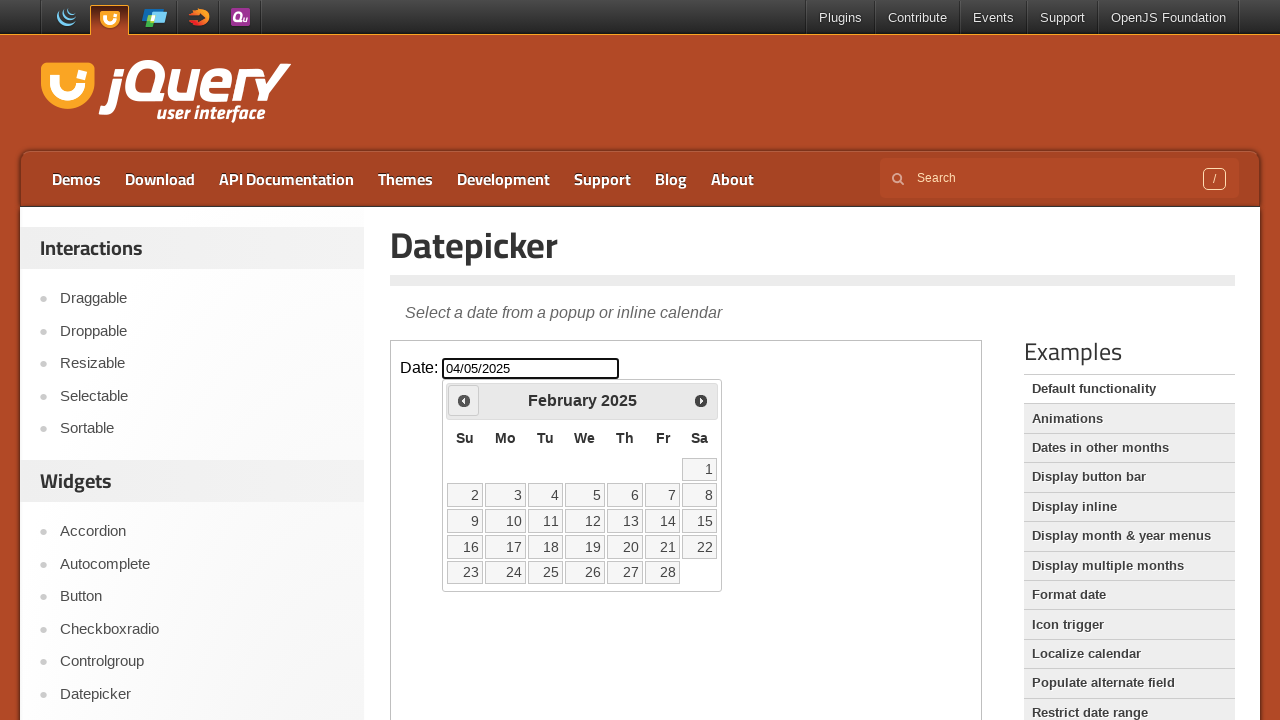

Navigated to previous month (current: February 2025) at (464, 400) on iframe >> internal:control=enter-frame >> [title='Prev']
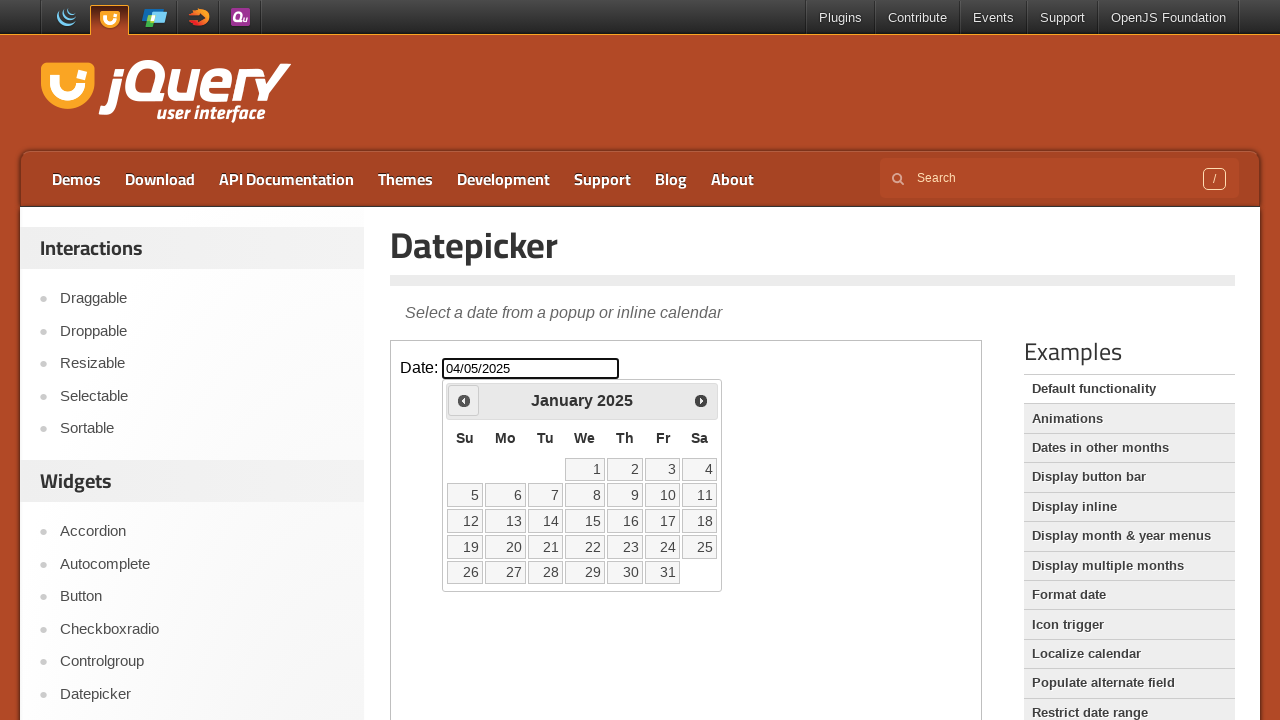

Navigated to previous month (current: January 2025) at (464, 400) on iframe >> internal:control=enter-frame >> [title='Prev']
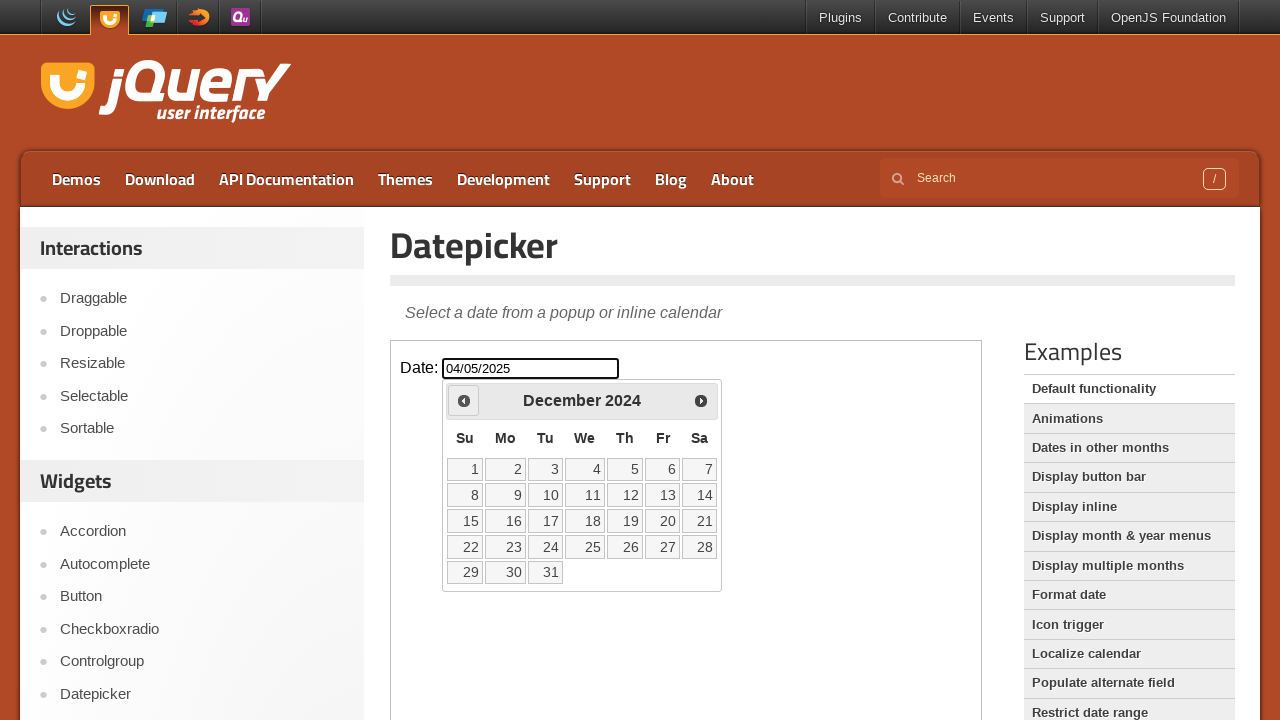

Navigated to previous month (current: December 2024) at (464, 400) on iframe >> internal:control=enter-frame >> [title='Prev']
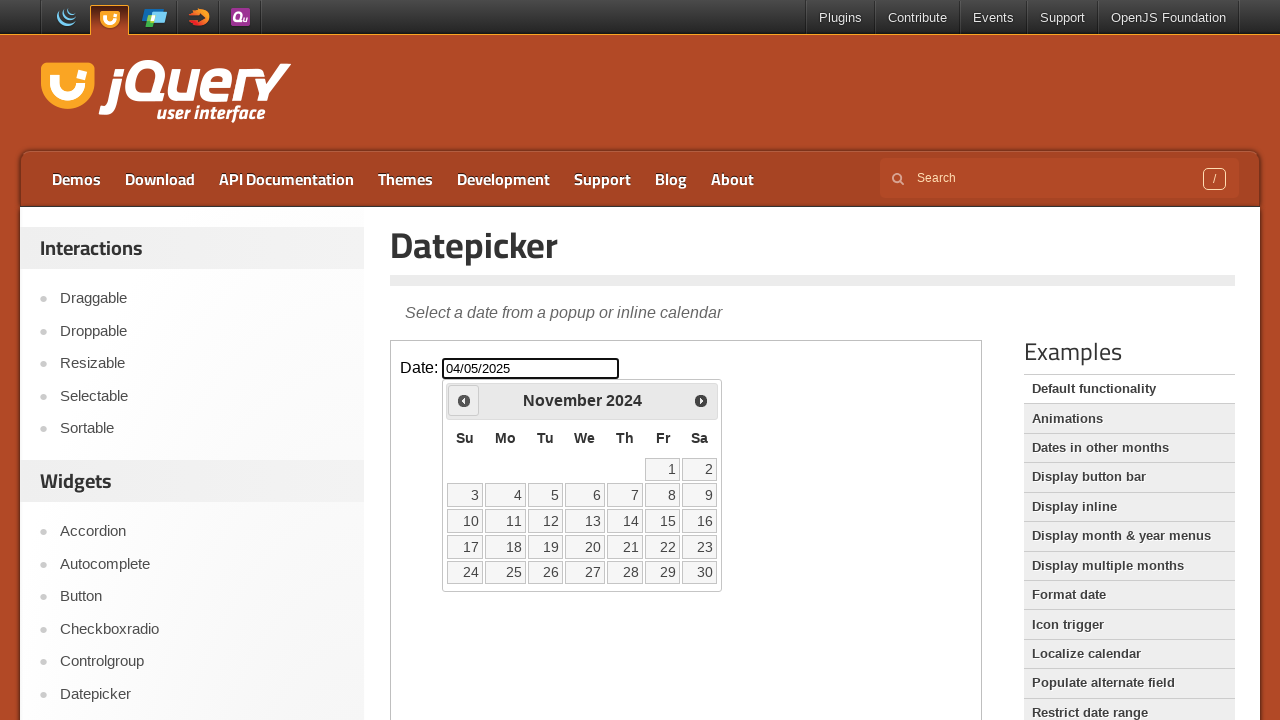

Navigated to previous month (current: November 2024) at (464, 400) on iframe >> internal:control=enter-frame >> [title='Prev']
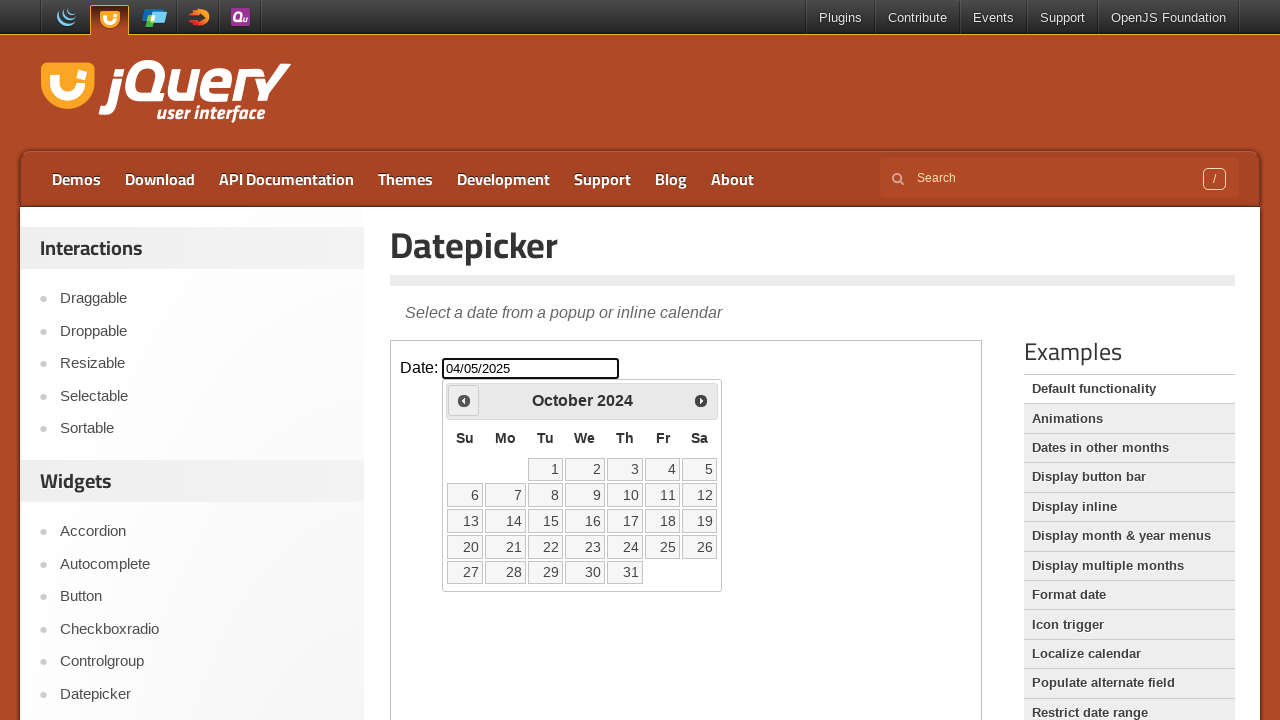

Navigated to previous month (current: October 2024) at (464, 400) on iframe >> internal:control=enter-frame >> [title='Prev']
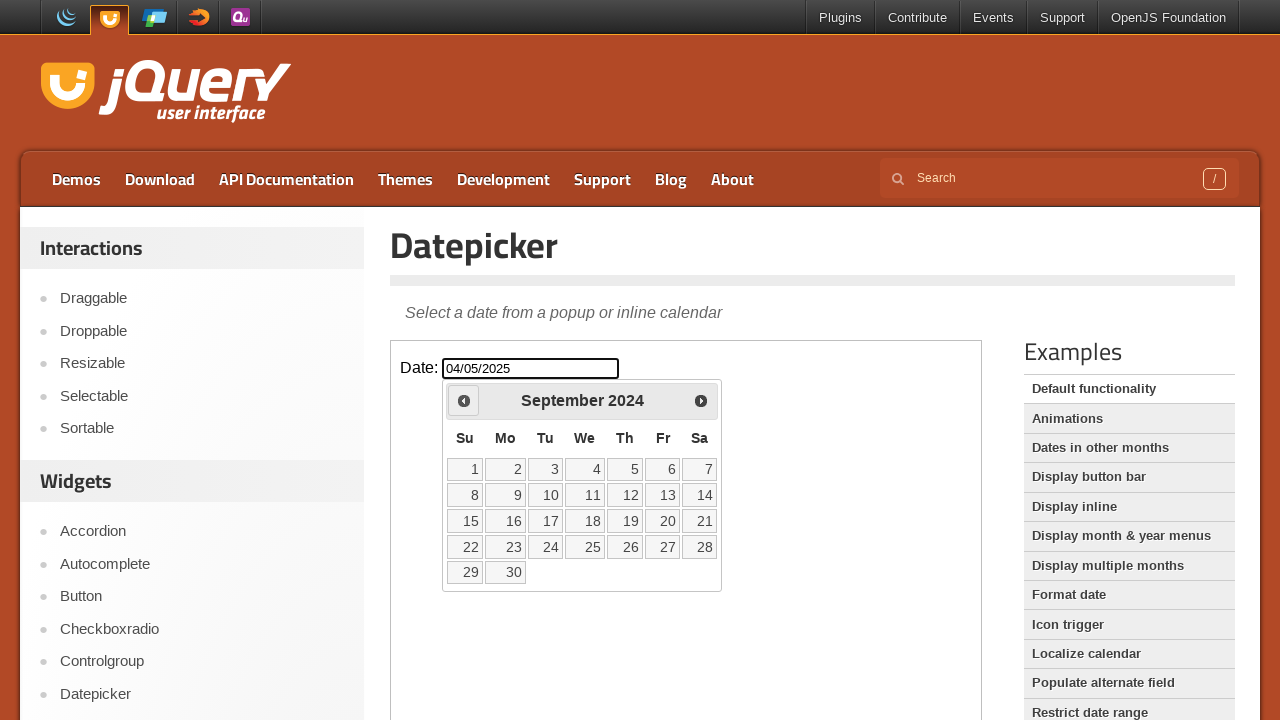

Navigated to previous month (current: September 2024) at (464, 400) on iframe >> internal:control=enter-frame >> [title='Prev']
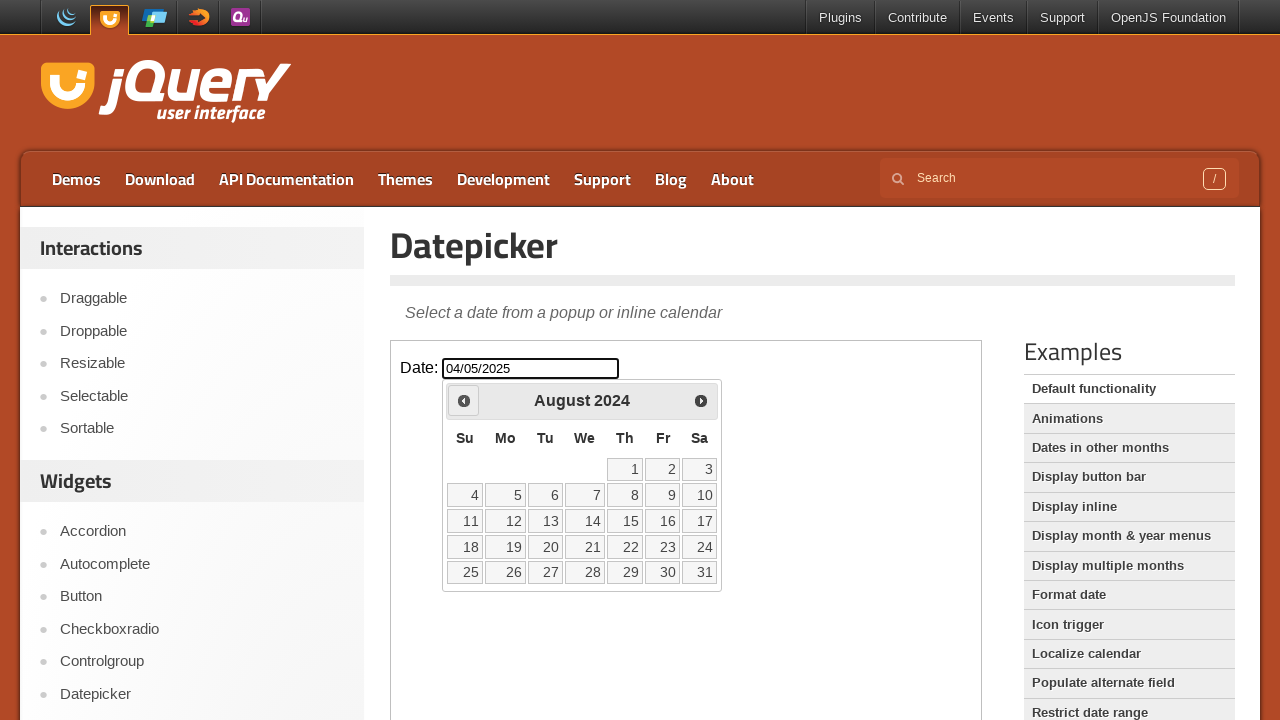

Navigated to previous month (current: August 2024) at (464, 400) on iframe >> internal:control=enter-frame >> [title='Prev']
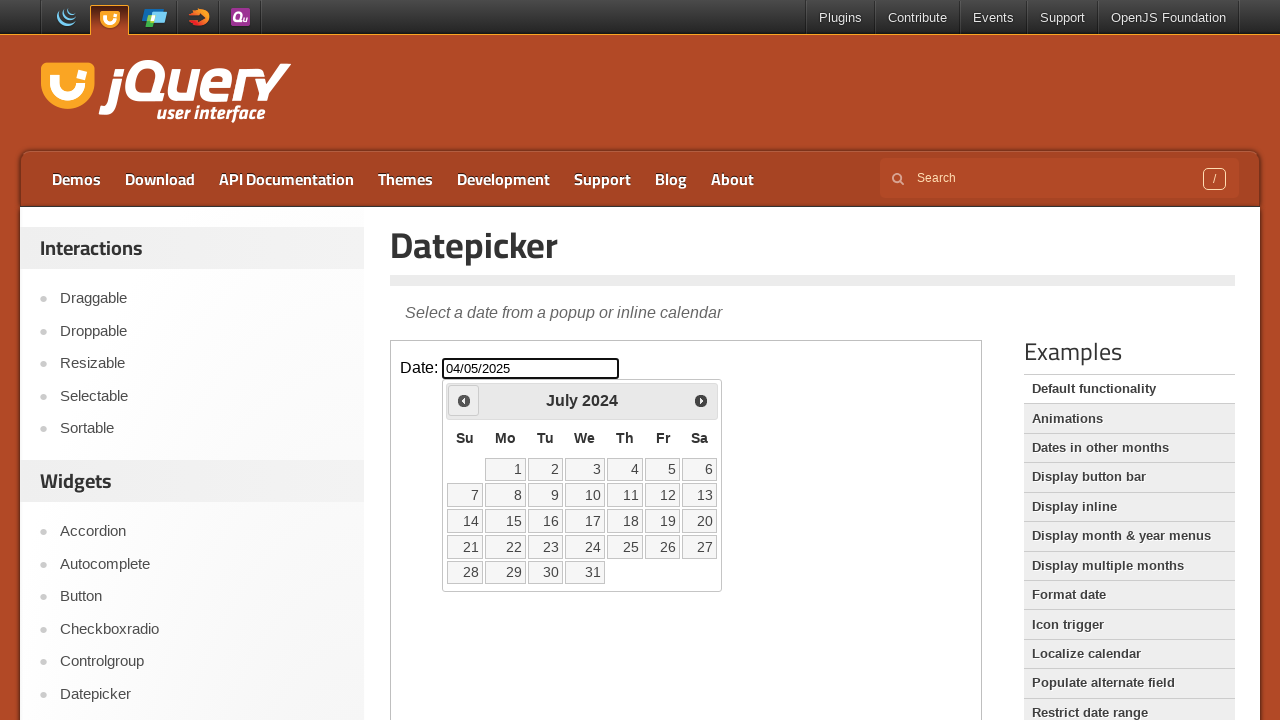

Navigated to previous month (current: July 2024) at (464, 400) on iframe >> internal:control=enter-frame >> [title='Prev']
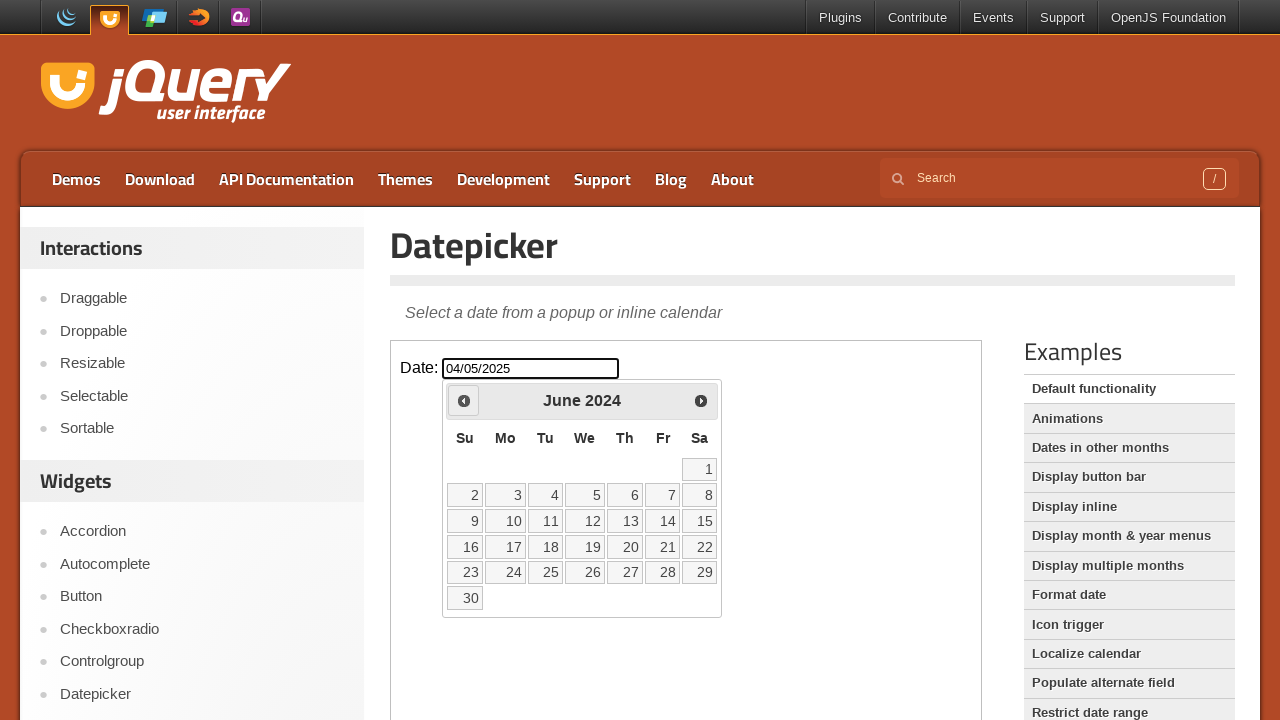

Navigated to previous month (current: June 2024) at (464, 400) on iframe >> internal:control=enter-frame >> [title='Prev']
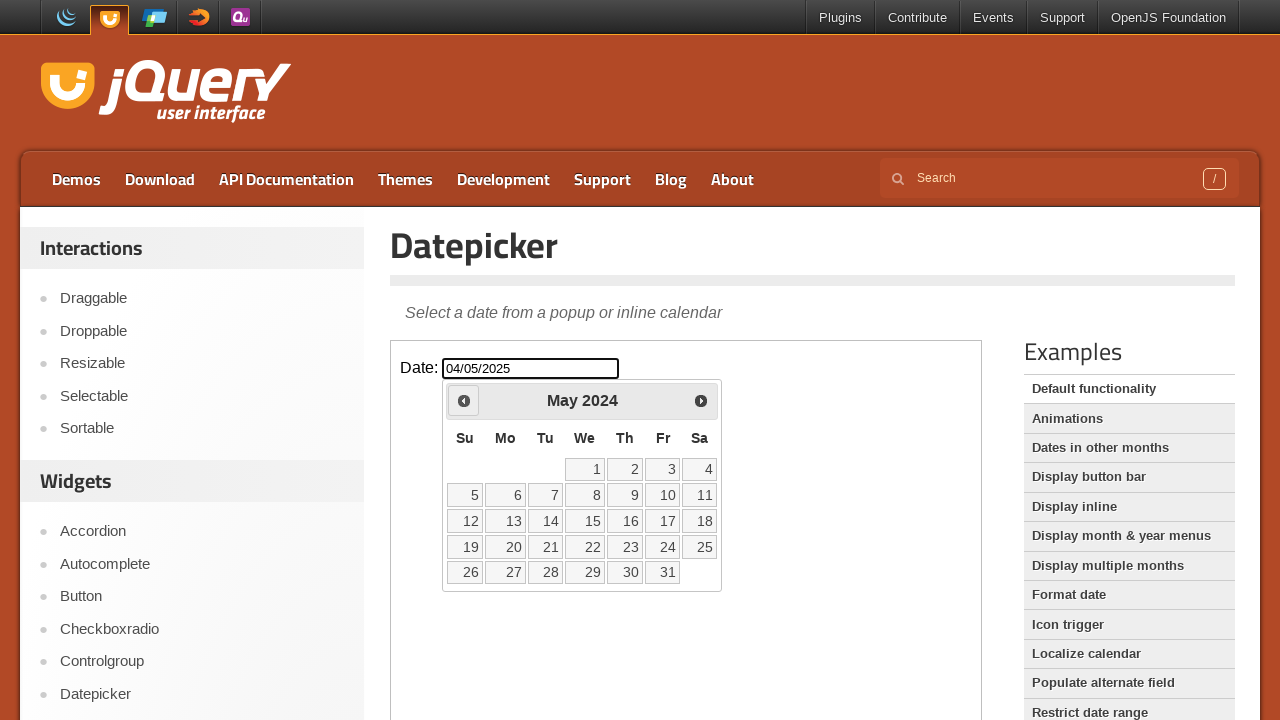

Navigated to previous month (current: May 2024) at (464, 400) on iframe >> internal:control=enter-frame >> [title='Prev']
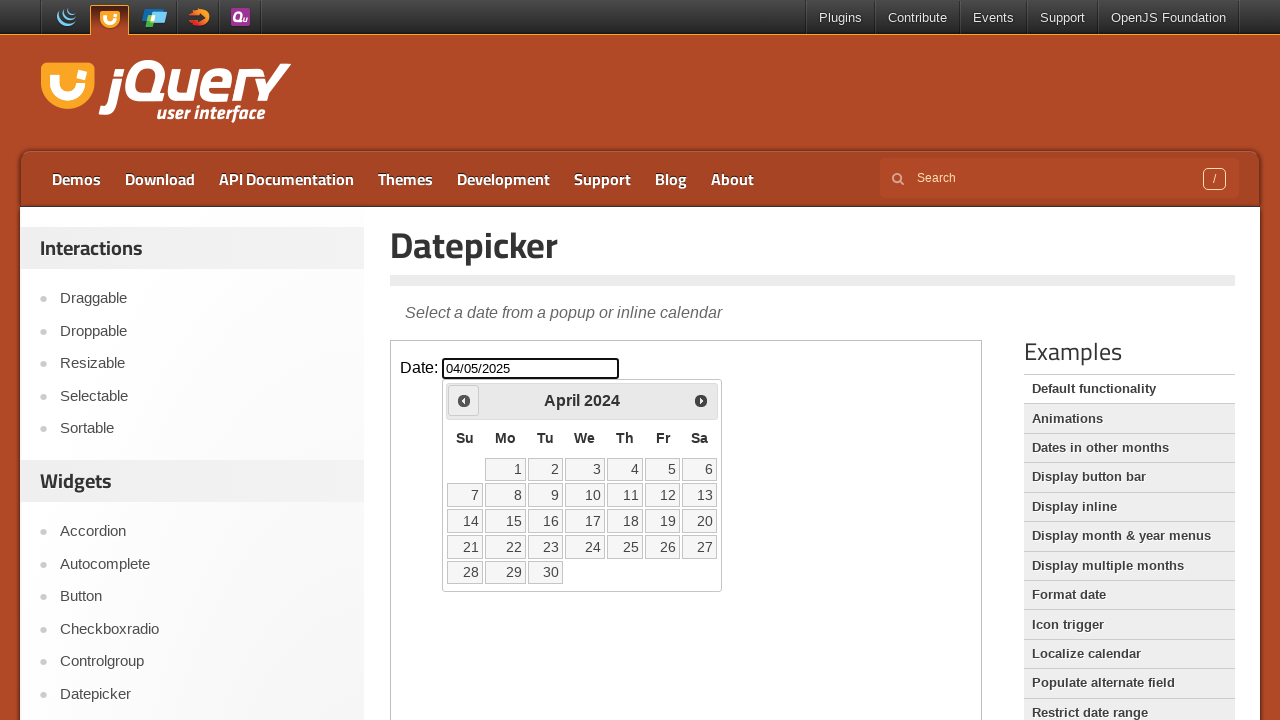

Navigated to previous month (current: April 2024) at (464, 400) on iframe >> internal:control=enter-frame >> [title='Prev']
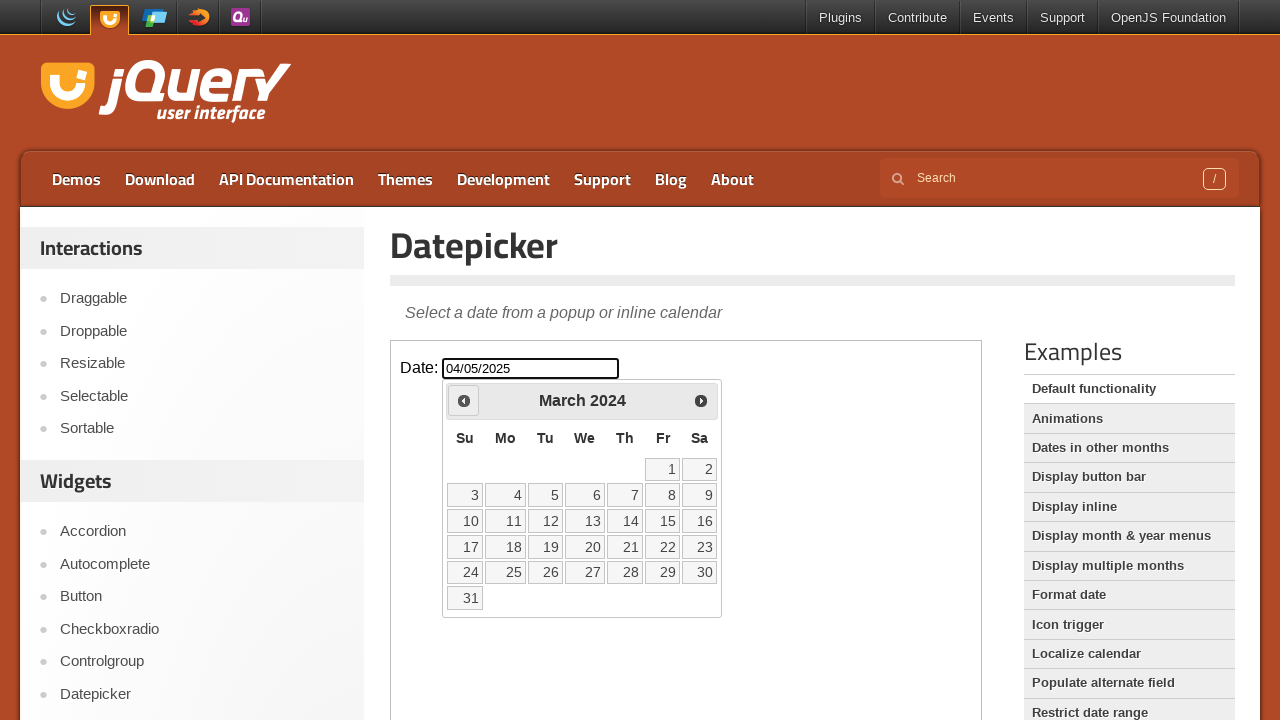

Navigated to previous month (current: March 2024) at (464, 400) on iframe >> internal:control=enter-frame >> [title='Prev']
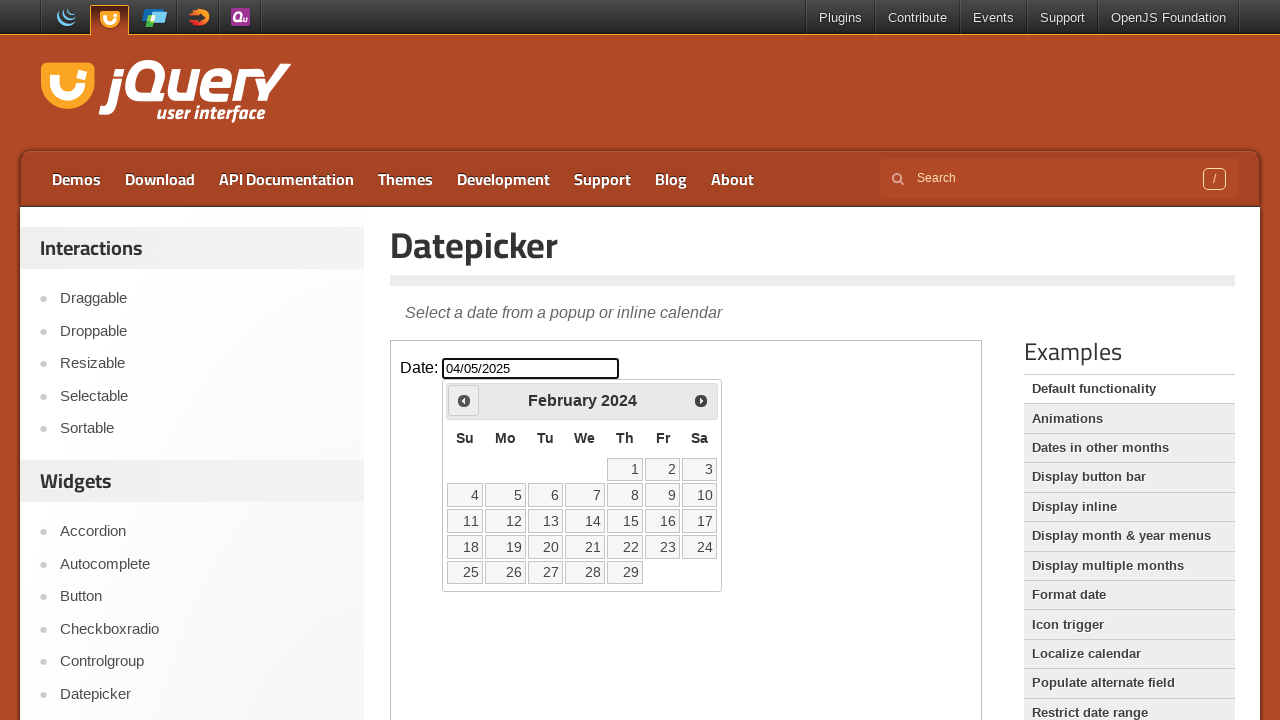

Navigated to previous month (current: February 2024) at (464, 400) on iframe >> internal:control=enter-frame >> [title='Prev']
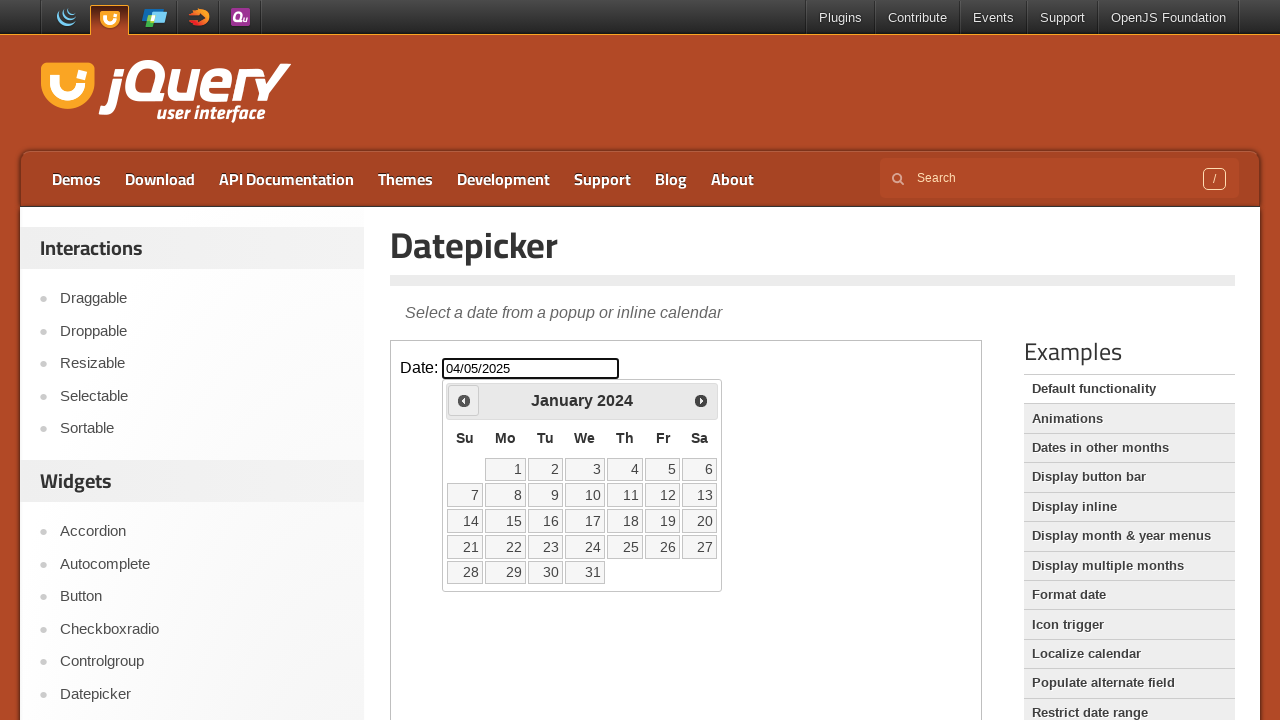

Navigated to previous month (current: January 2024) at (464, 400) on iframe >> internal:control=enter-frame >> [title='Prev']
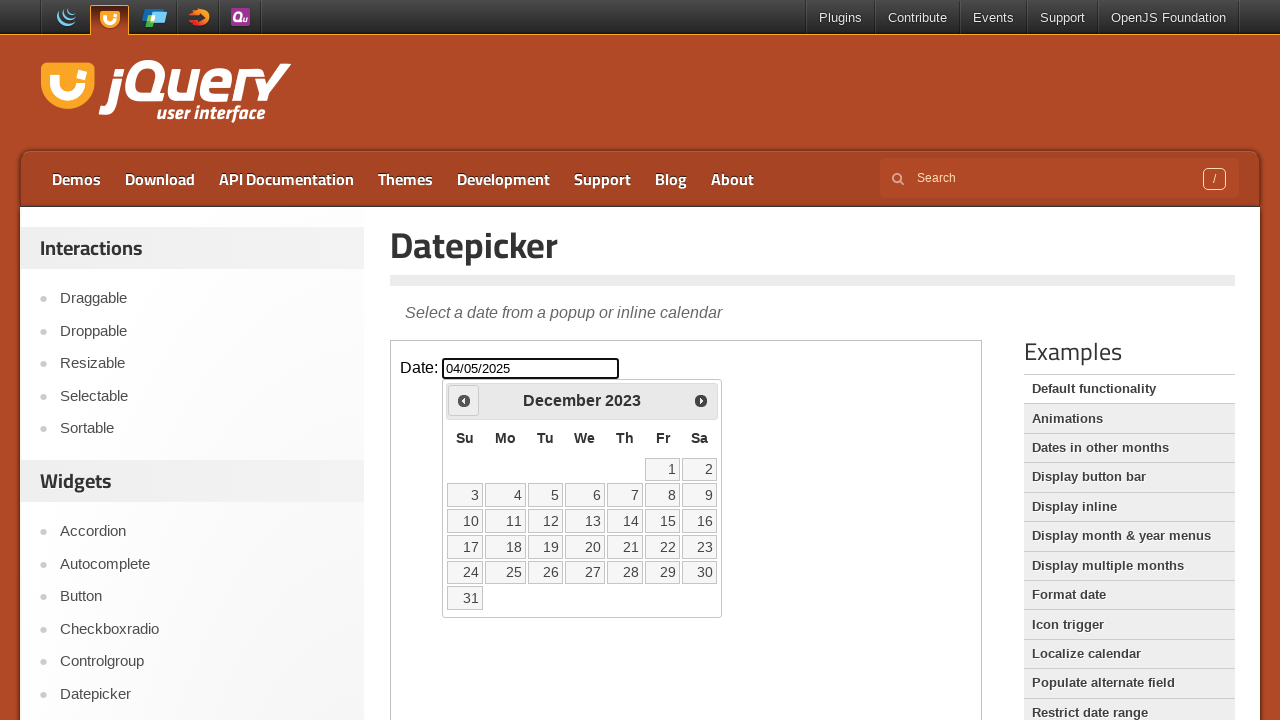

Navigated to previous month (current: December 2023) at (464, 400) on iframe >> internal:control=enter-frame >> [title='Prev']
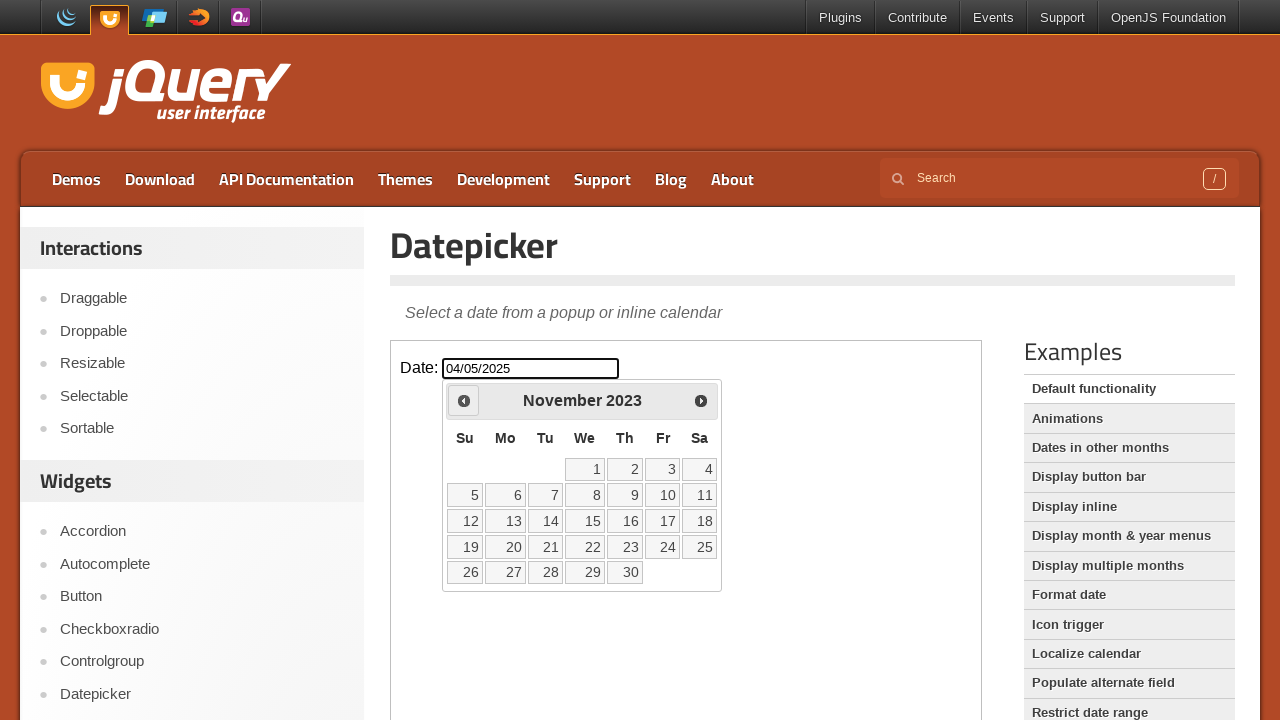

Navigated to previous month (current: November 2023) at (464, 400) on iframe >> internal:control=enter-frame >> [title='Prev']
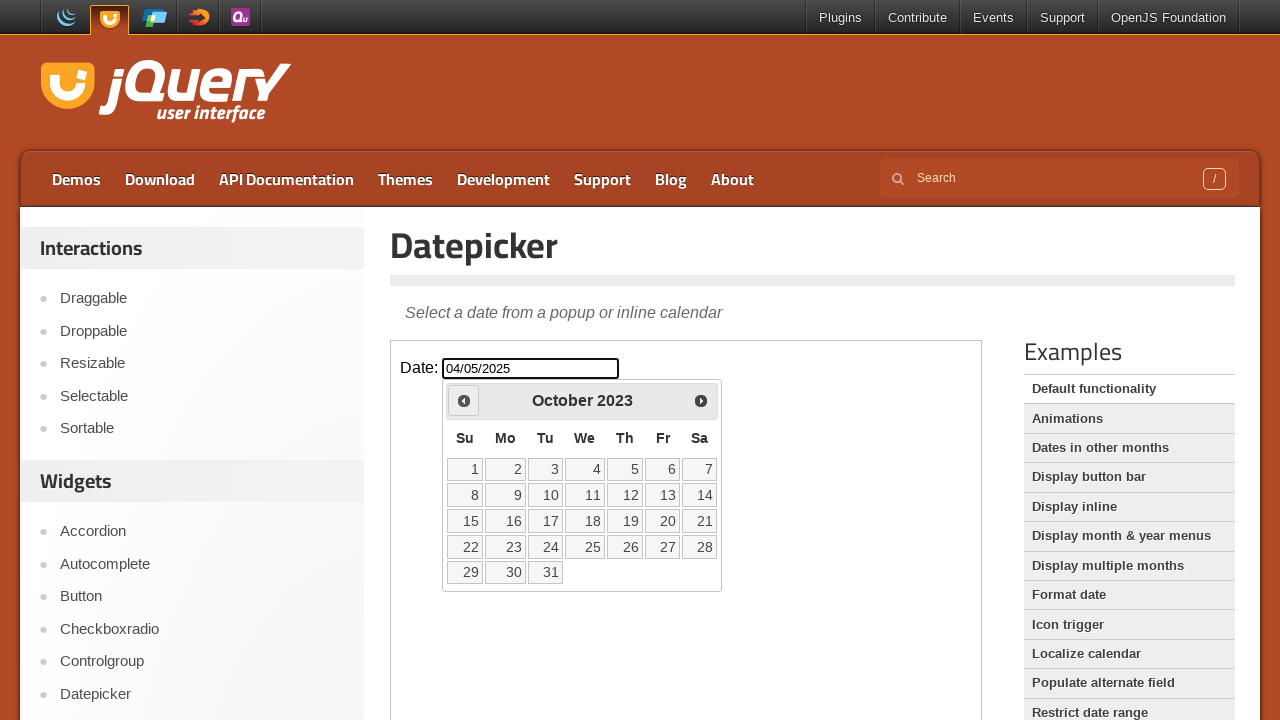

Navigated to previous month (current: October 2023) at (464, 400) on iframe >> internal:control=enter-frame >> [title='Prev']
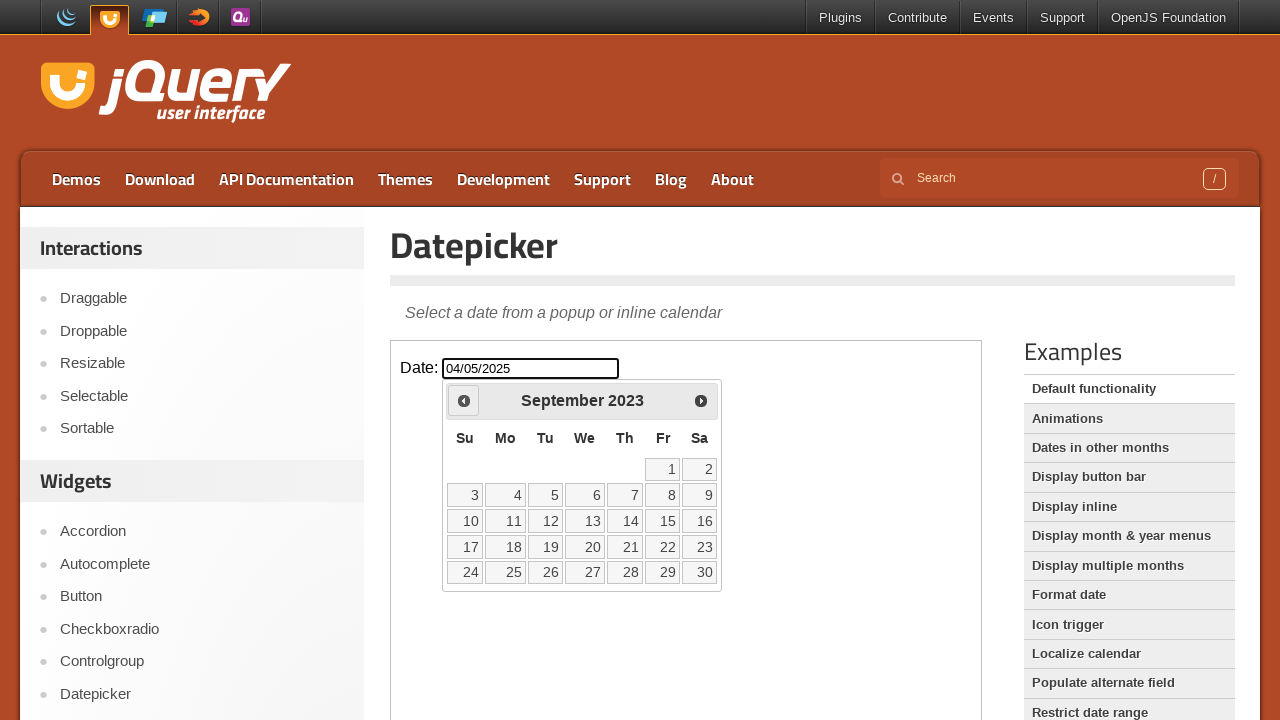

Navigated to previous month (current: September 2023) at (464, 400) on iframe >> internal:control=enter-frame >> [title='Prev']
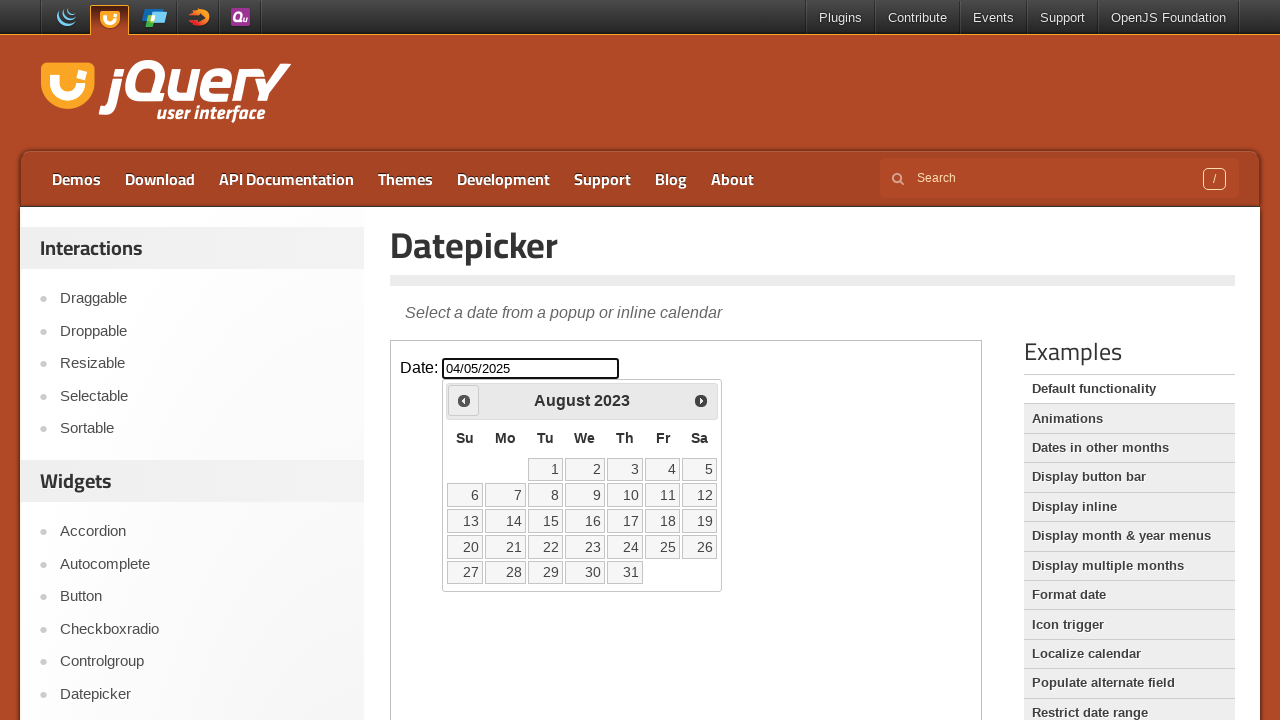

Navigated to previous month (current: August 2023) at (464, 400) on iframe >> internal:control=enter-frame >> [title='Prev']
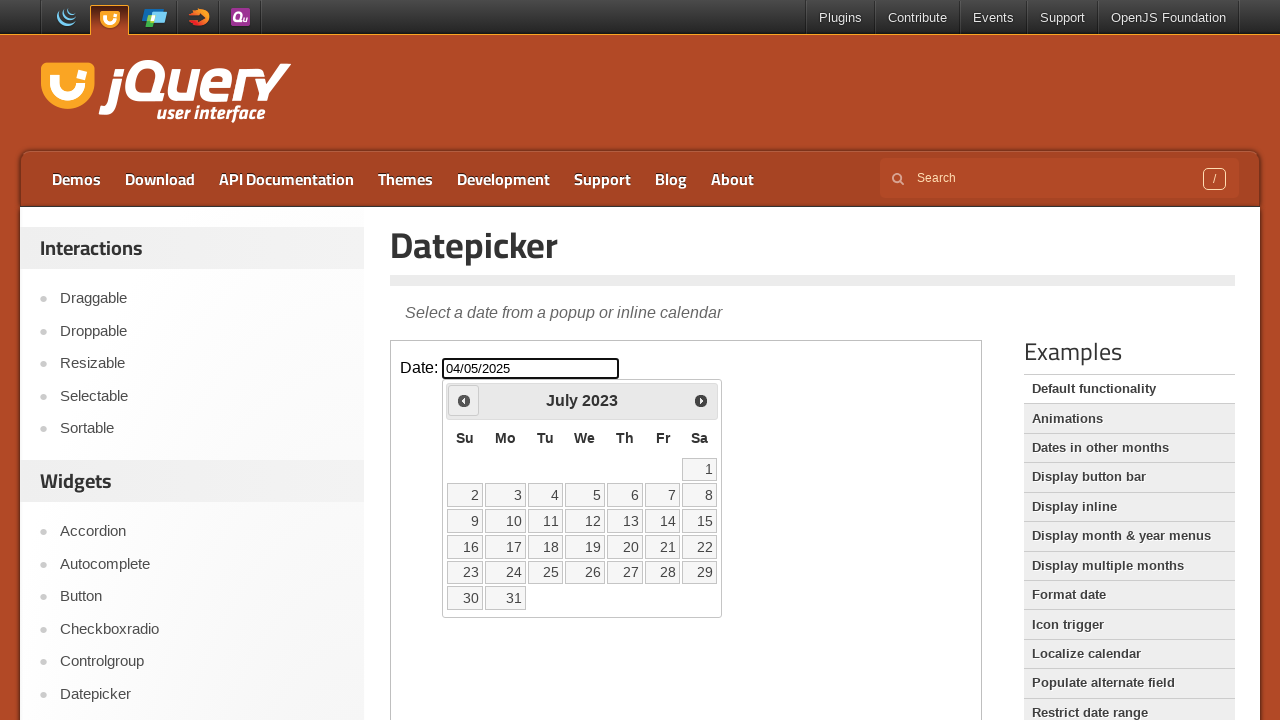

Navigated to previous month (current: July 2023) at (464, 400) on iframe >> internal:control=enter-frame >> [title='Prev']
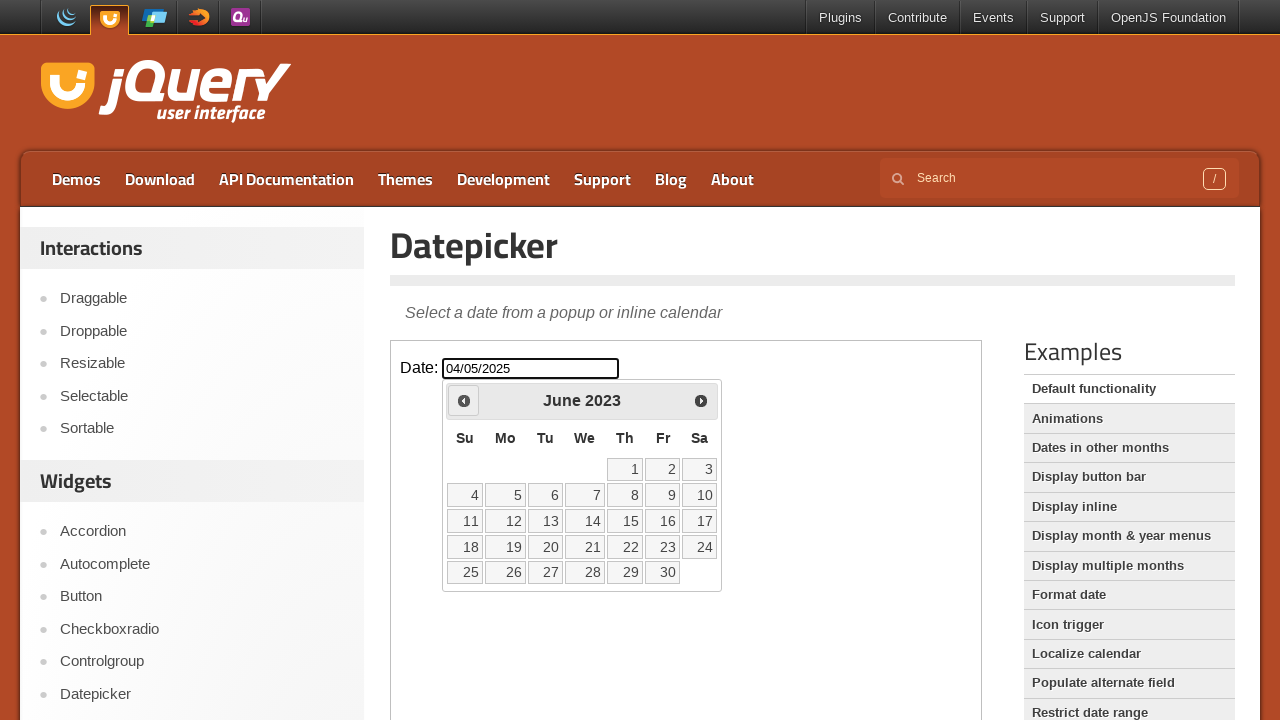

Navigated to previous month (current: June 2023) at (464, 400) on iframe >> internal:control=enter-frame >> [title='Prev']
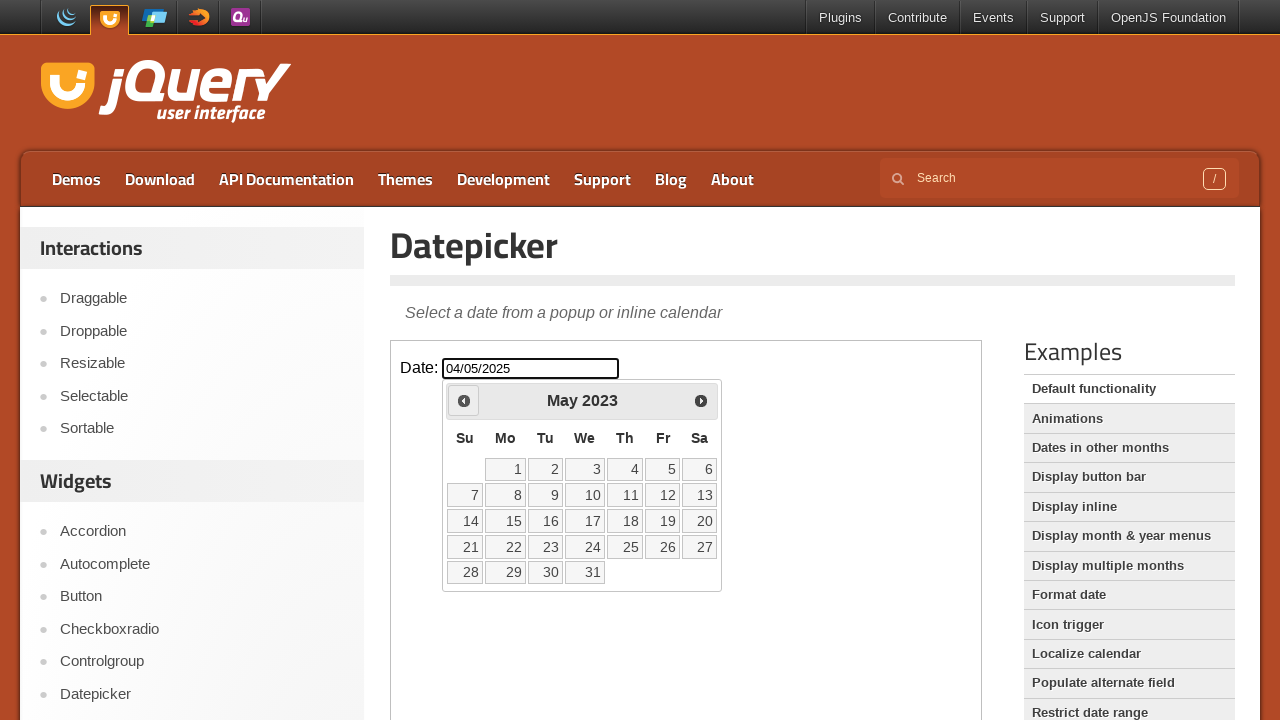

Navigated to previous month (current: May 2023) at (464, 400) on iframe >> internal:control=enter-frame >> [title='Prev']
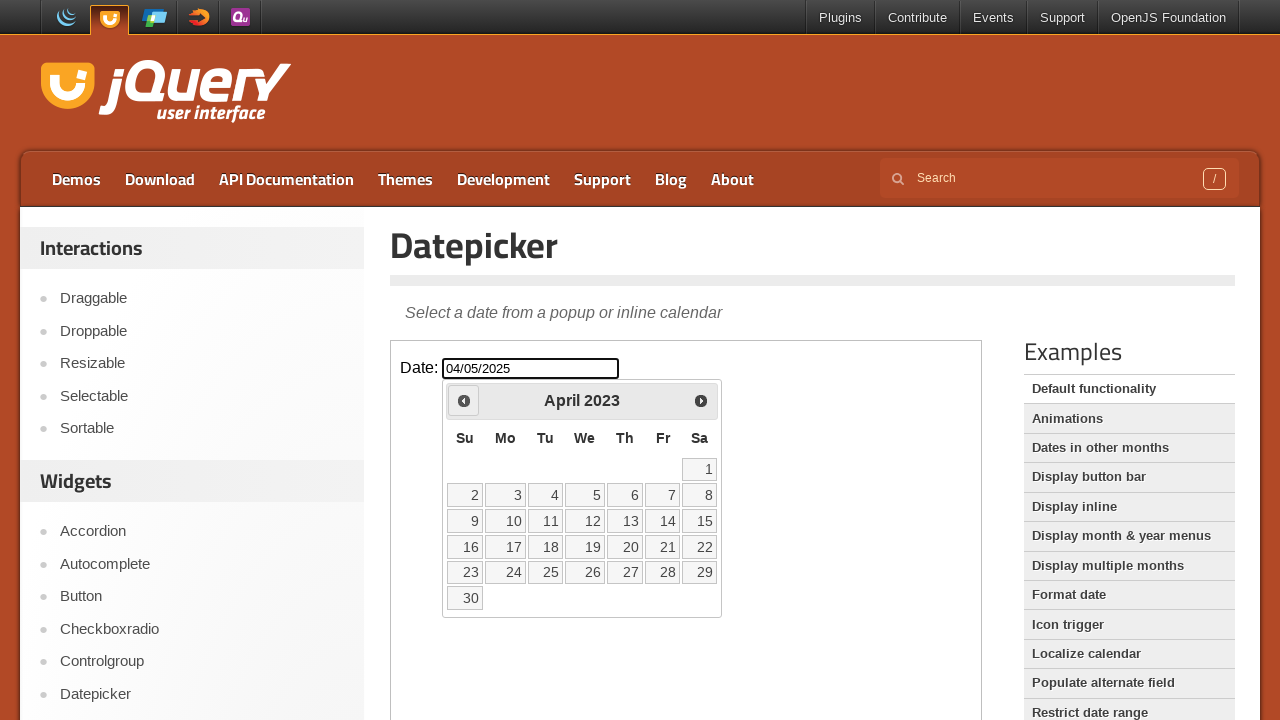

Navigated to previous month (current: April 2023) at (464, 400) on iframe >> internal:control=enter-frame >> [title='Prev']
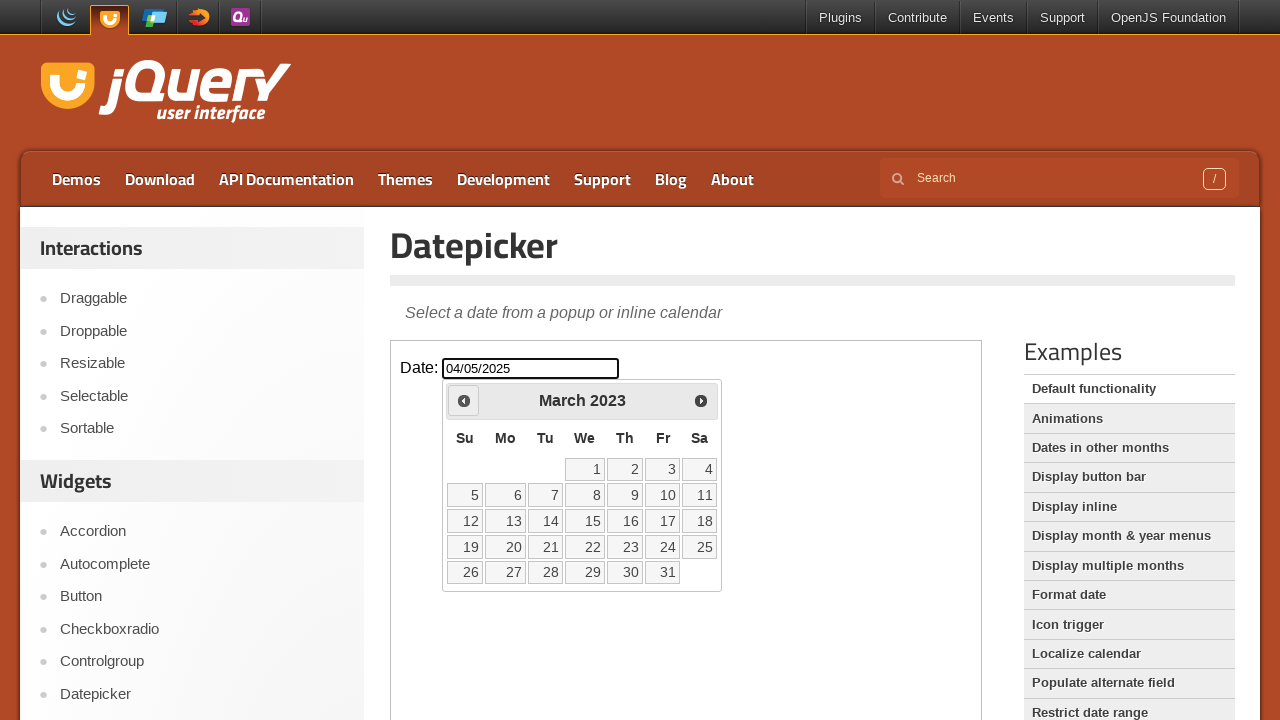

Navigated to previous month (current: March 2023) at (464, 400) on iframe >> internal:control=enter-frame >> [title='Prev']
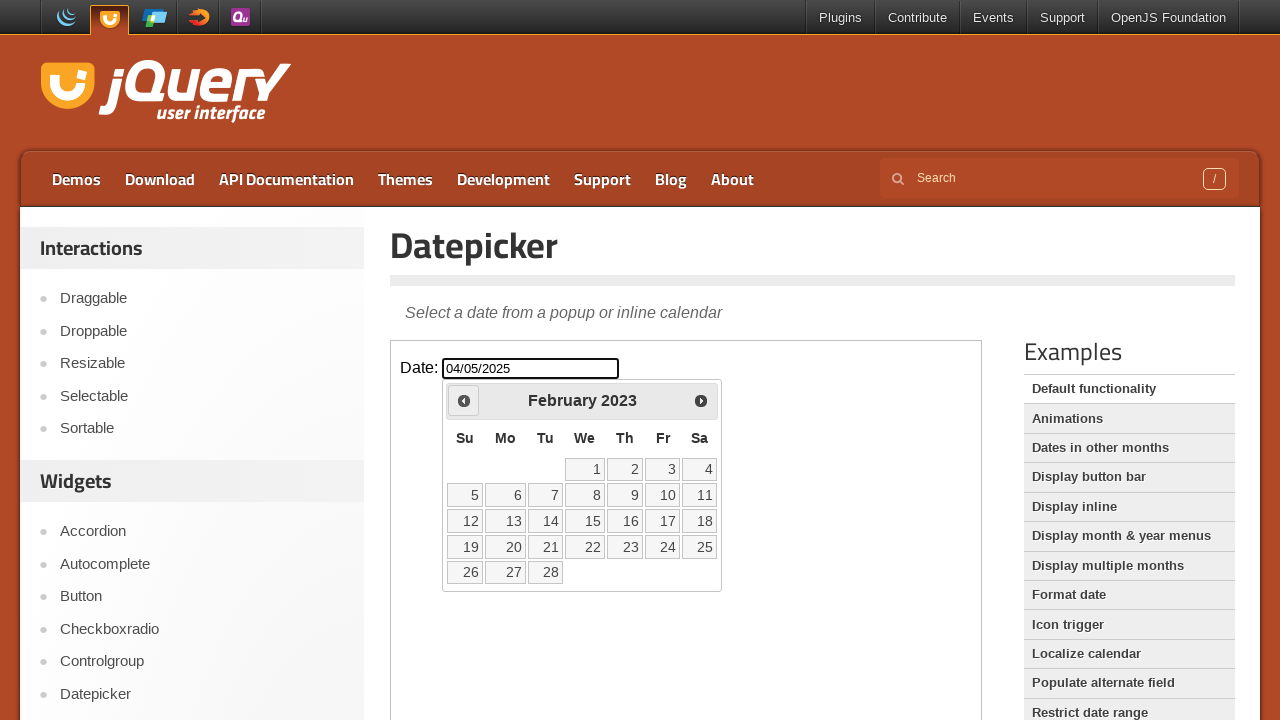

Navigated to previous month (current: February 2023) at (464, 400) on iframe >> internal:control=enter-frame >> [title='Prev']
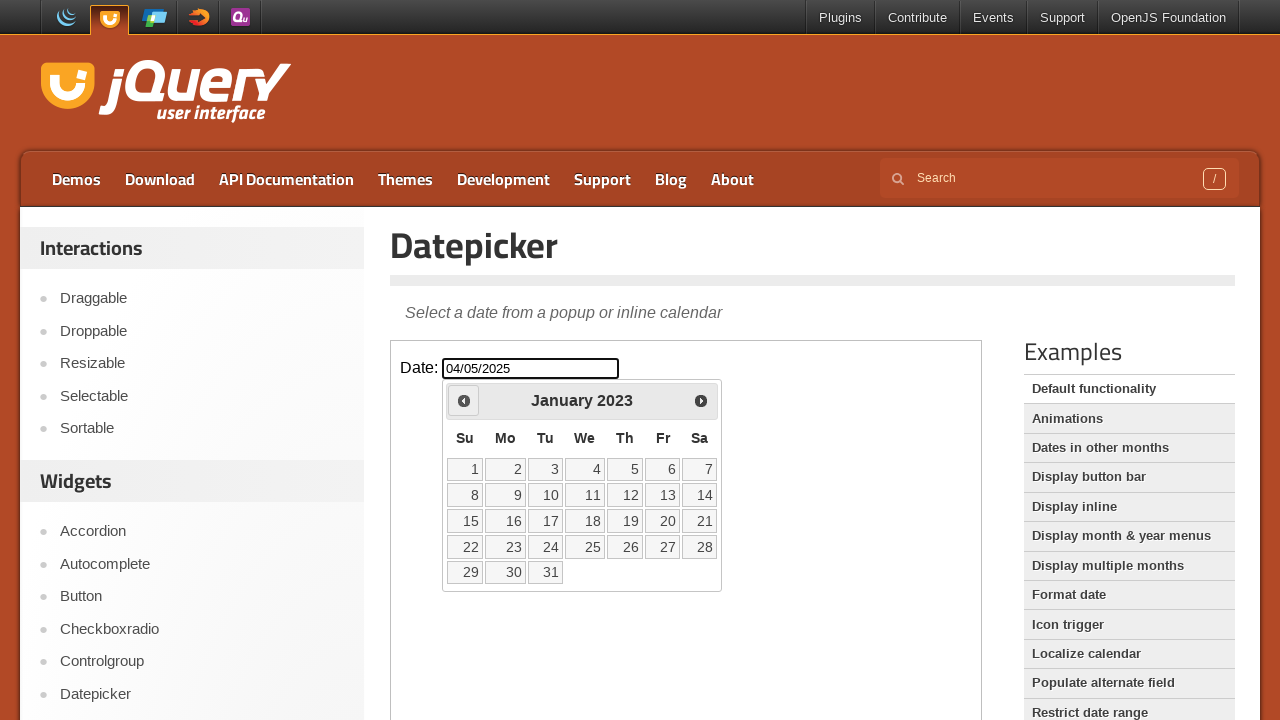

Navigated to previous month (current: January 2023) at (464, 400) on iframe >> internal:control=enter-frame >> [title='Prev']
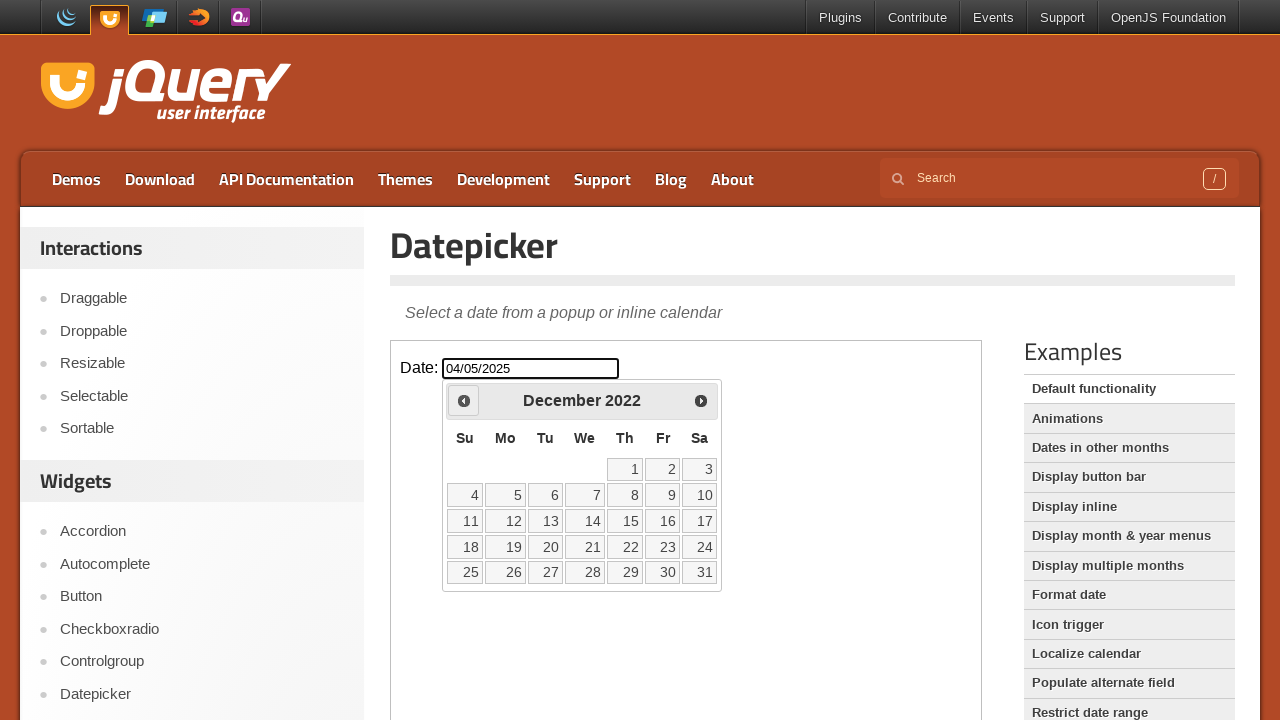

Navigated to previous month (current: December 2022) at (464, 400) on iframe >> internal:control=enter-frame >> [title='Prev']
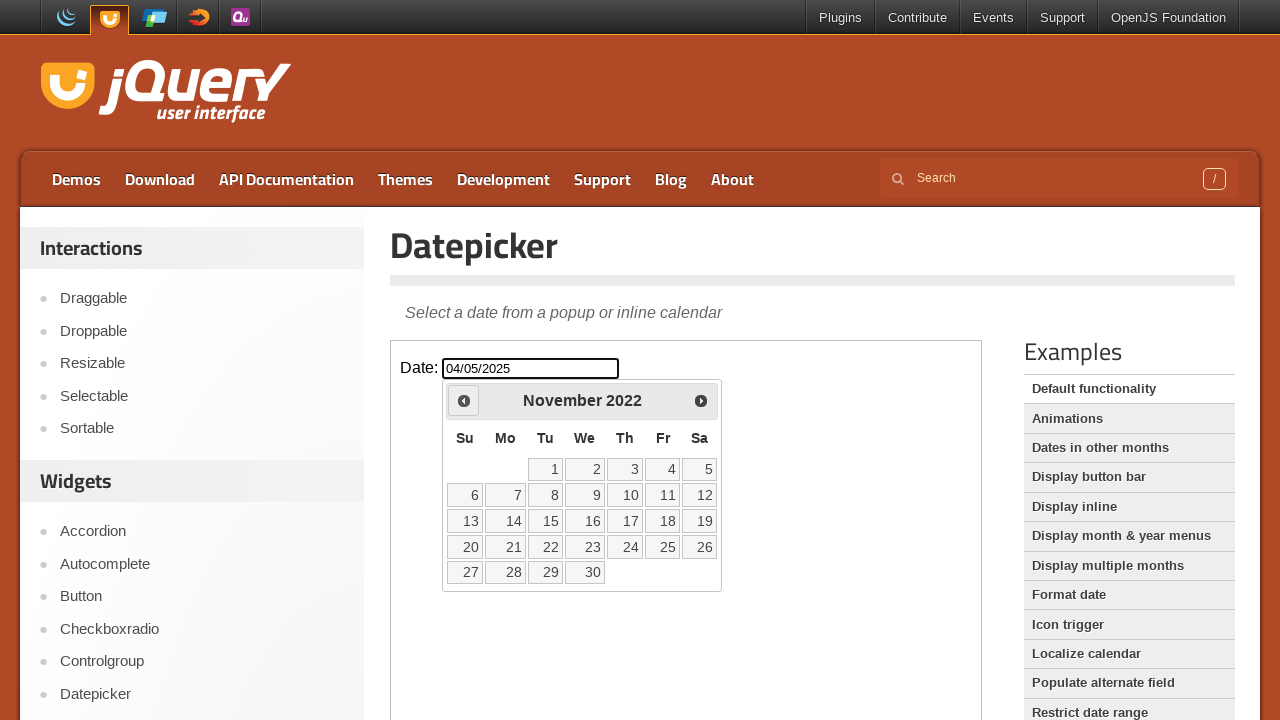

Navigated to previous month (current: November 2022) at (464, 400) on iframe >> internal:control=enter-frame >> [title='Prev']
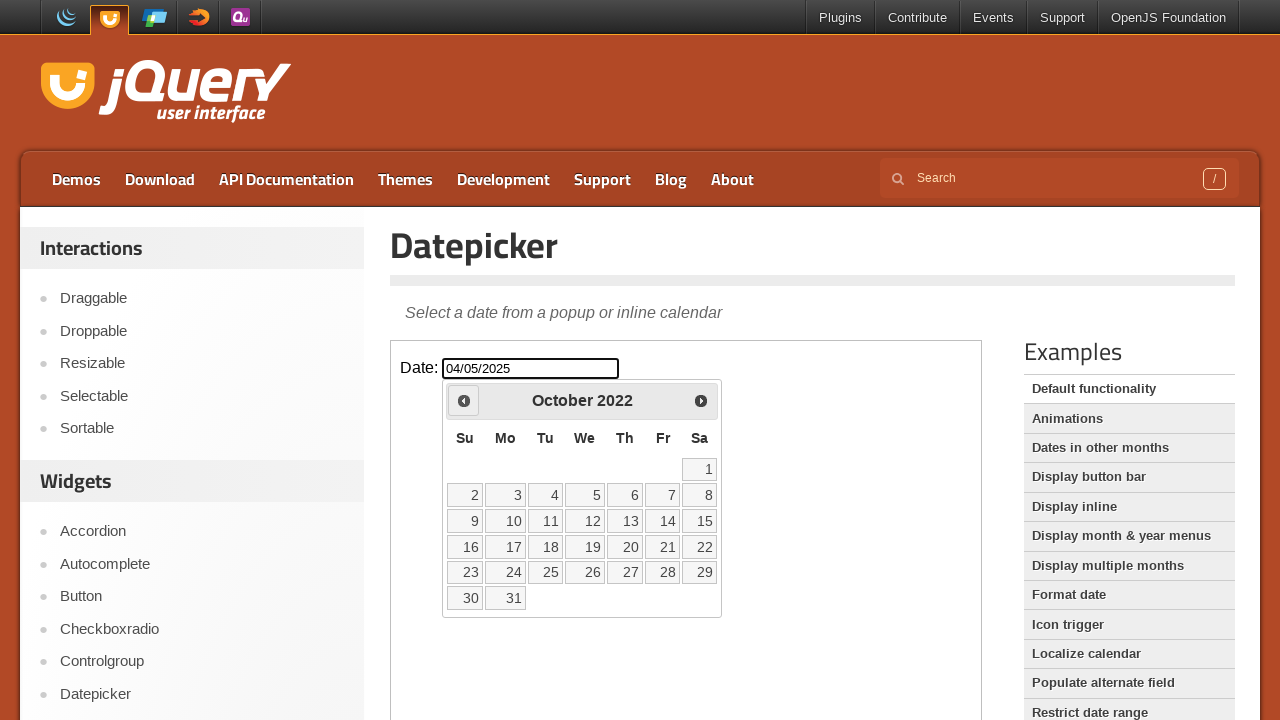

Navigated to previous month (current: October 2022) at (464, 400) on iframe >> internal:control=enter-frame >> [title='Prev']
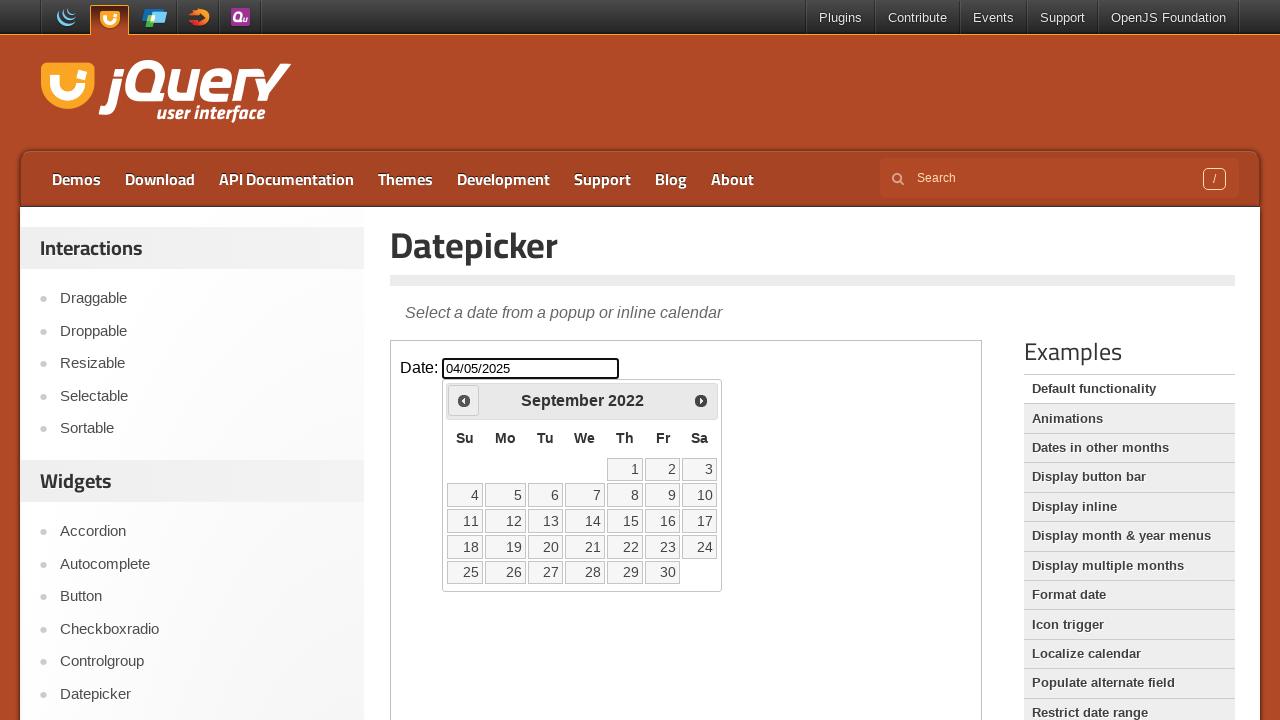

Navigated to previous month (current: September 2022) at (464, 400) on iframe >> internal:control=enter-frame >> [title='Prev']
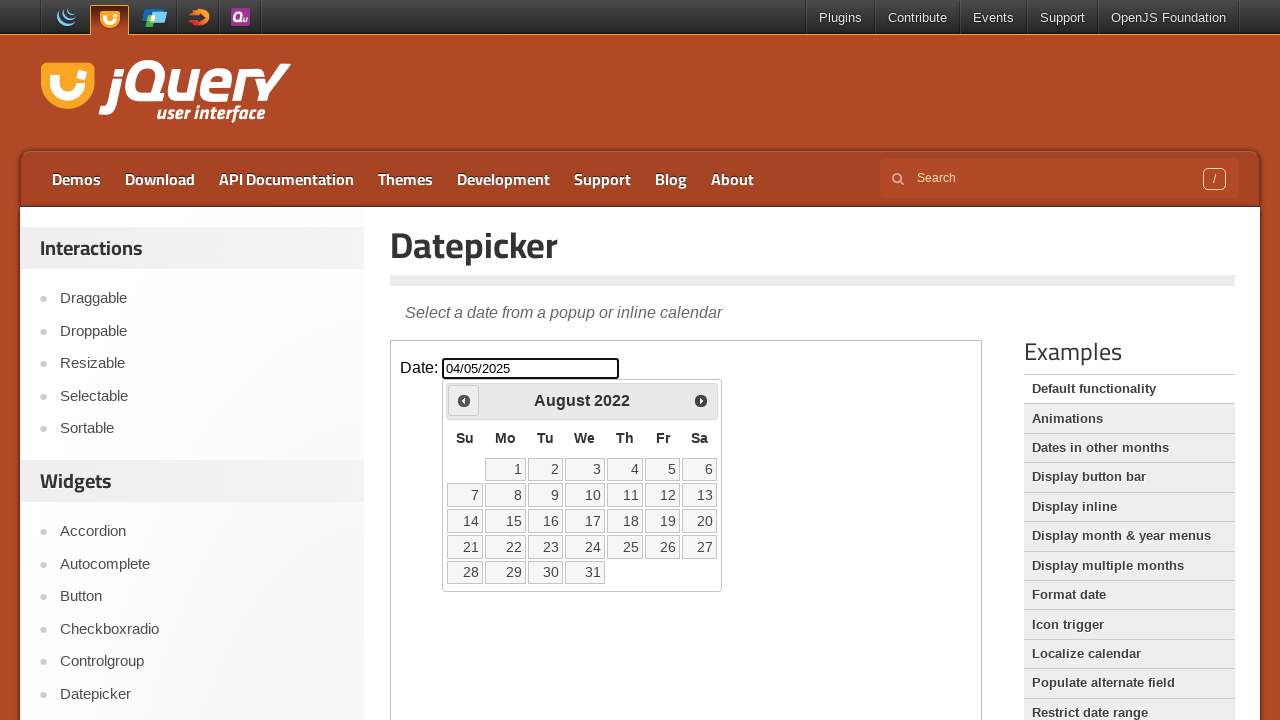

Navigated to previous month (current: August 2022) at (464, 400) on iframe >> internal:control=enter-frame >> [title='Prev']
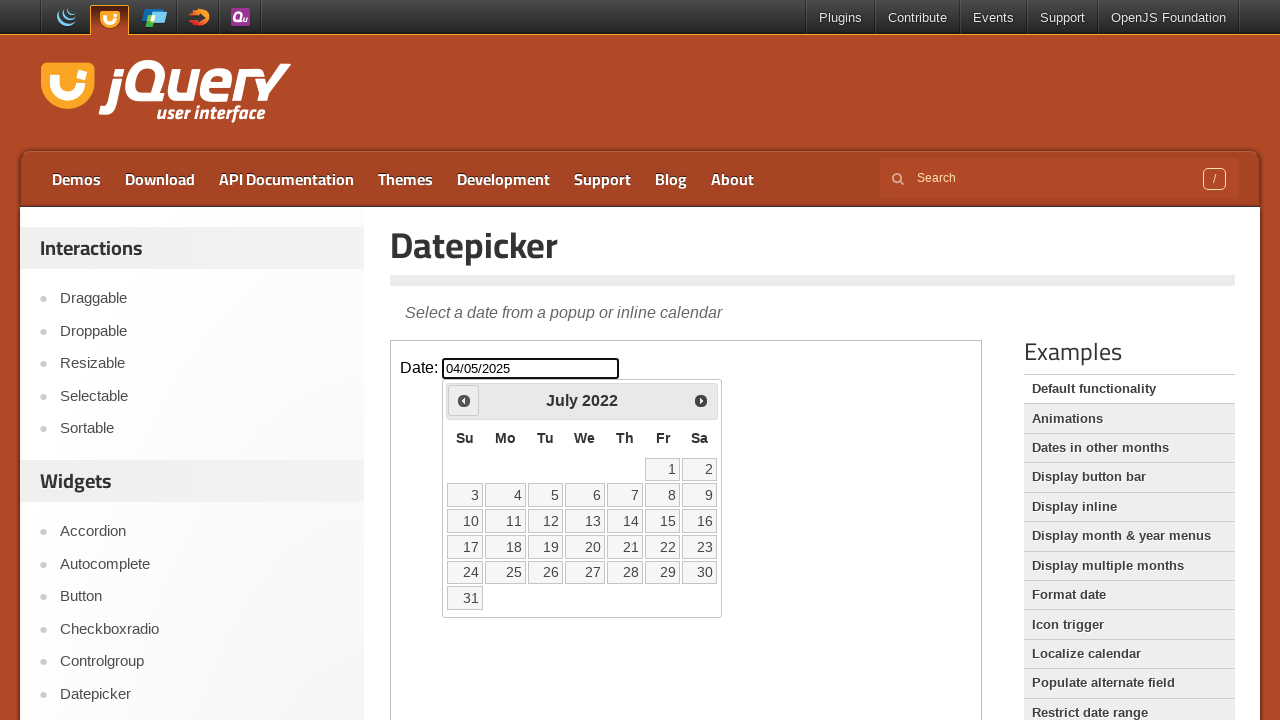

Navigated to previous month (current: July 2022) at (464, 400) on iframe >> internal:control=enter-frame >> [title='Prev']
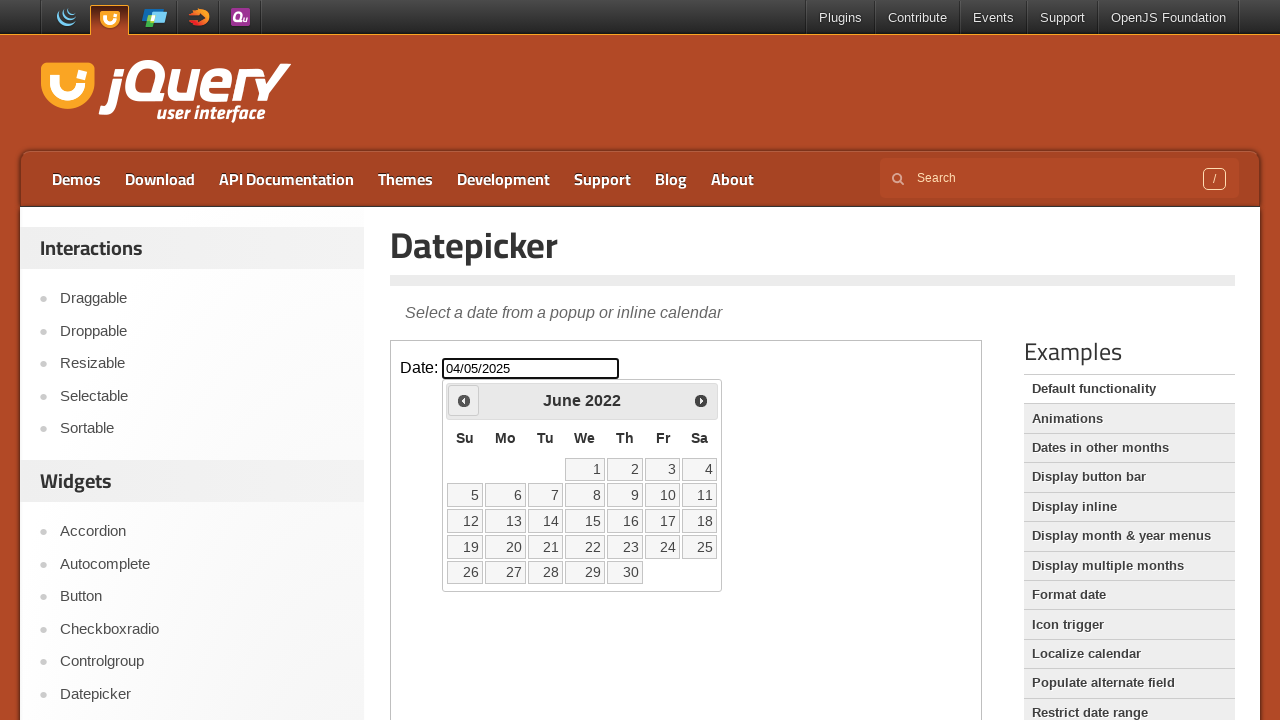

Navigated to previous month (current: June 2022) at (464, 400) on iframe >> internal:control=enter-frame >> [title='Prev']
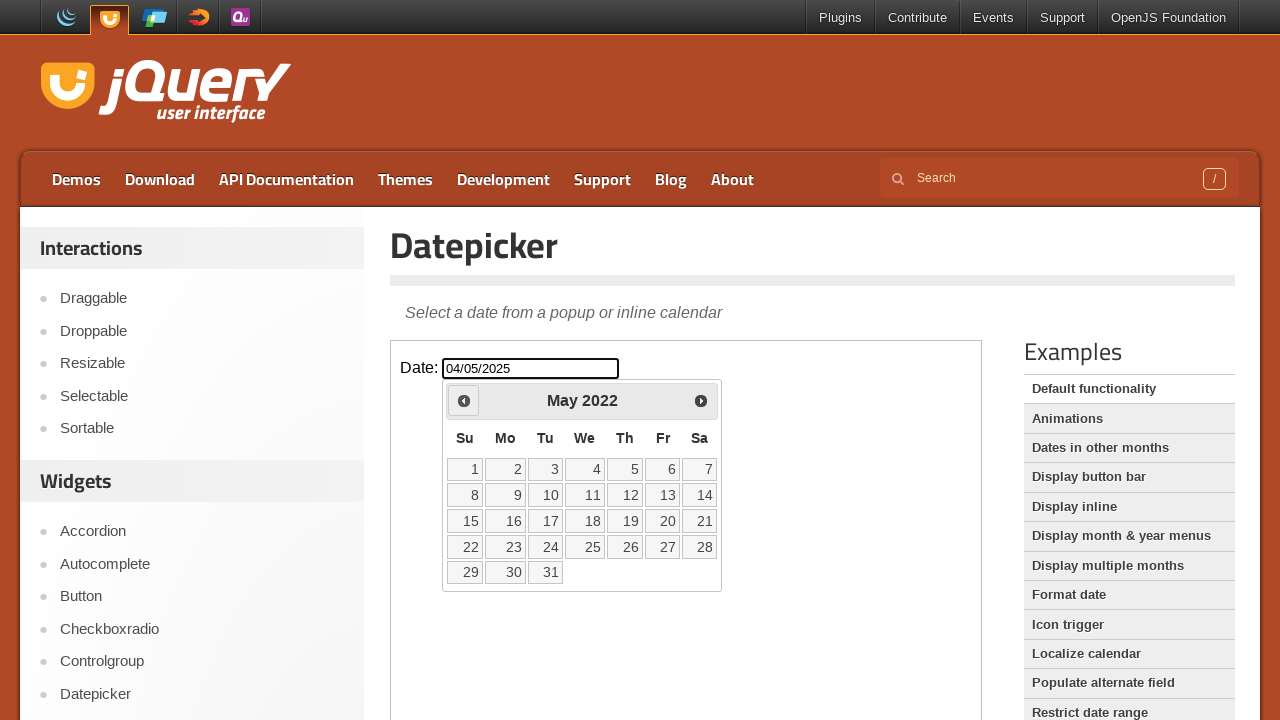

Navigated to previous month (current: May 2022) at (464, 400) on iframe >> internal:control=enter-frame >> [title='Prev']
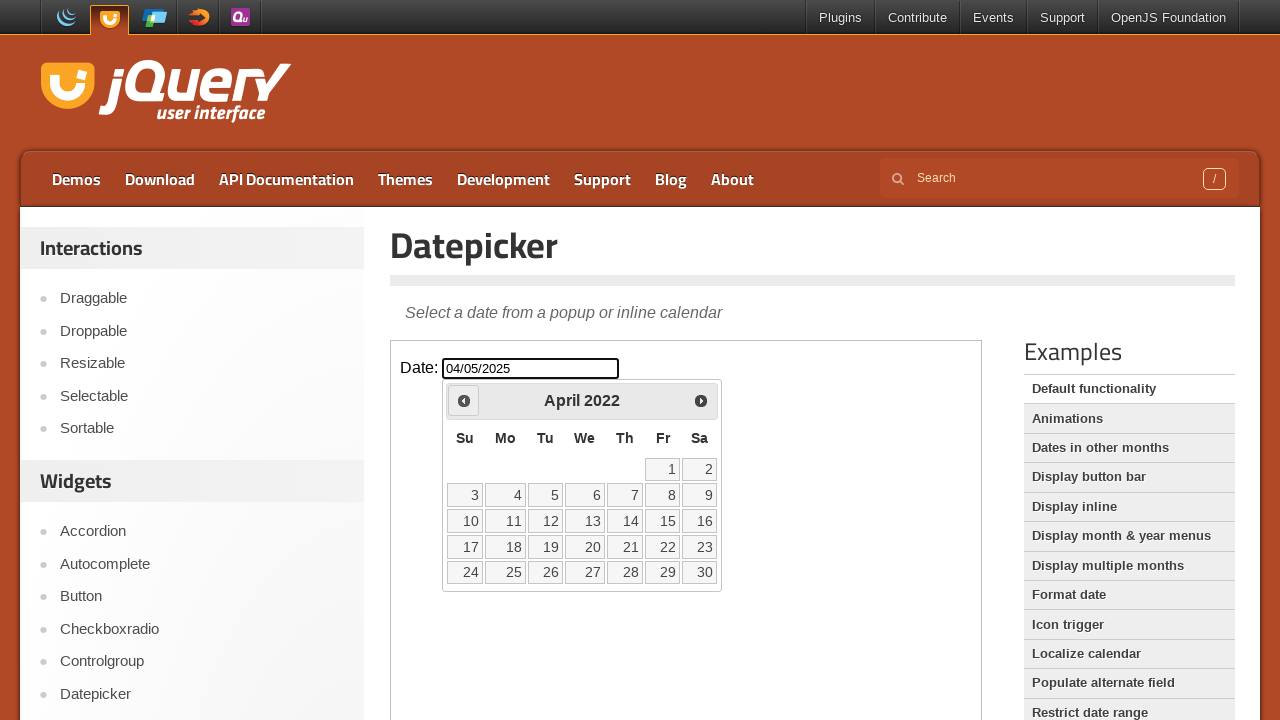

Navigated to previous month (current: April 2022) at (464, 400) on iframe >> internal:control=enter-frame >> [title='Prev']
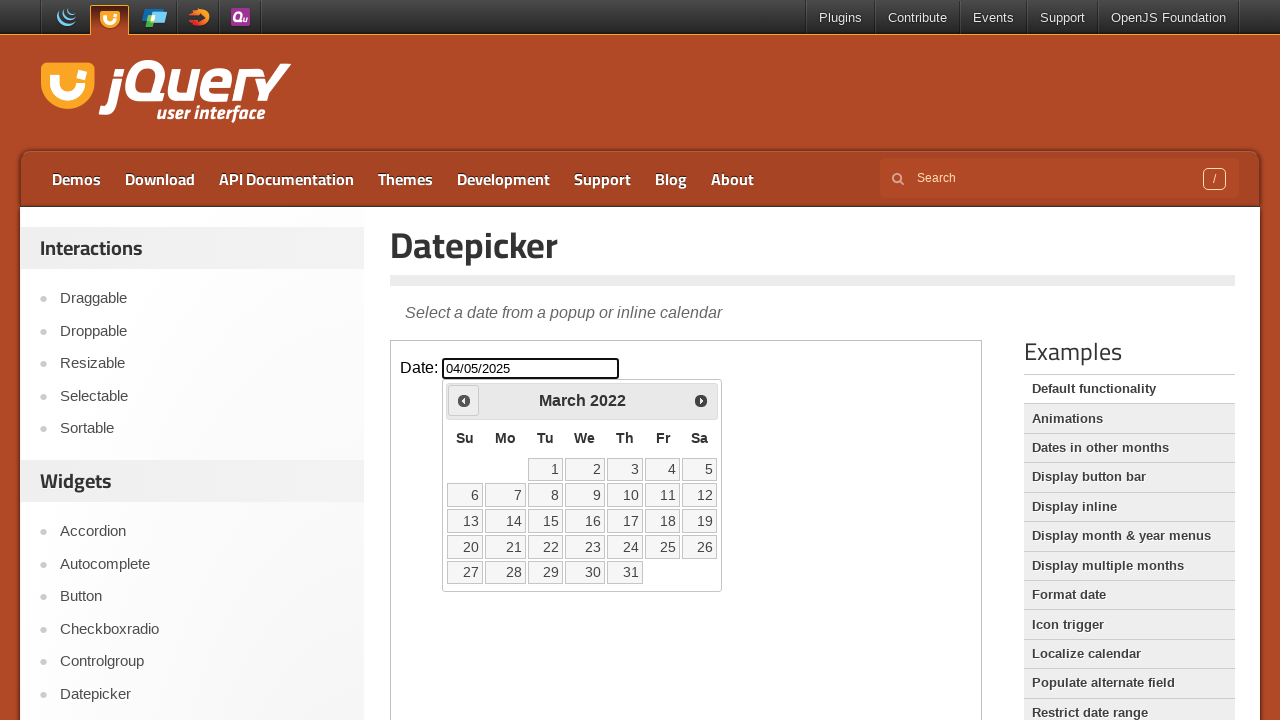

Navigated to previous month (current: March 2022) at (464, 400) on iframe >> internal:control=enter-frame >> [title='Prev']
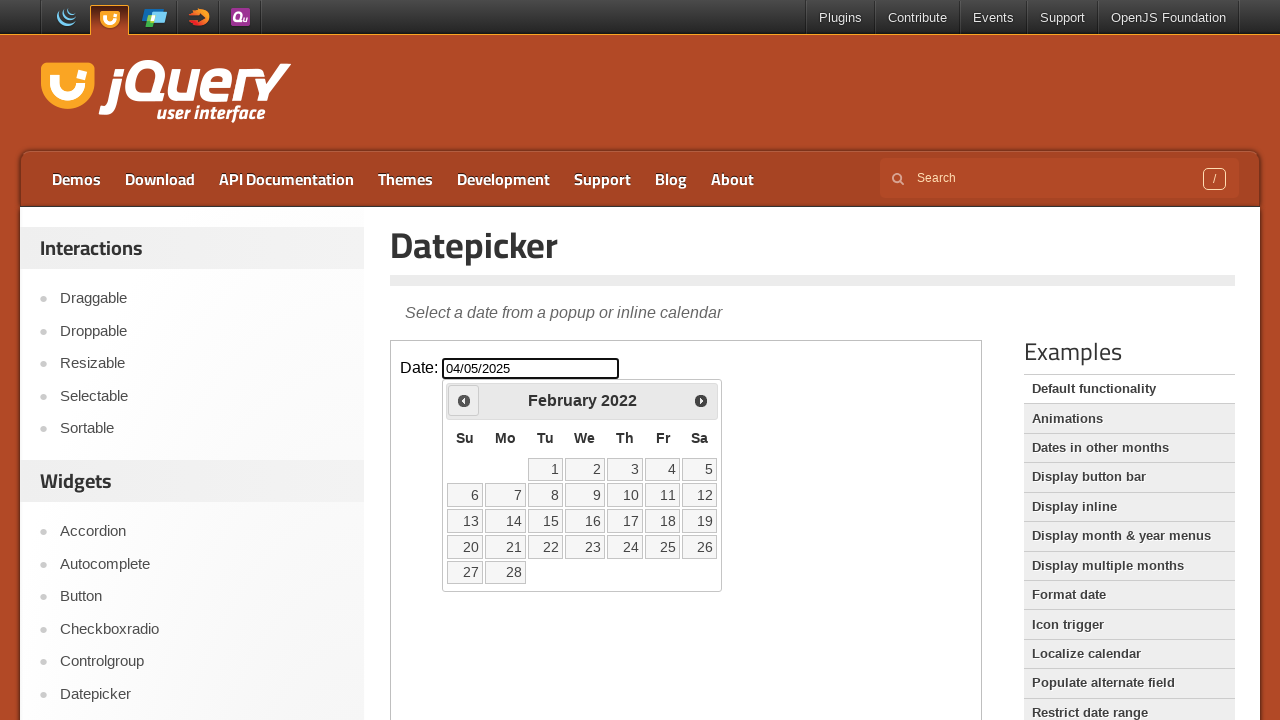

Navigated to previous month (current: February 2022) at (464, 400) on iframe >> internal:control=enter-frame >> [title='Prev']
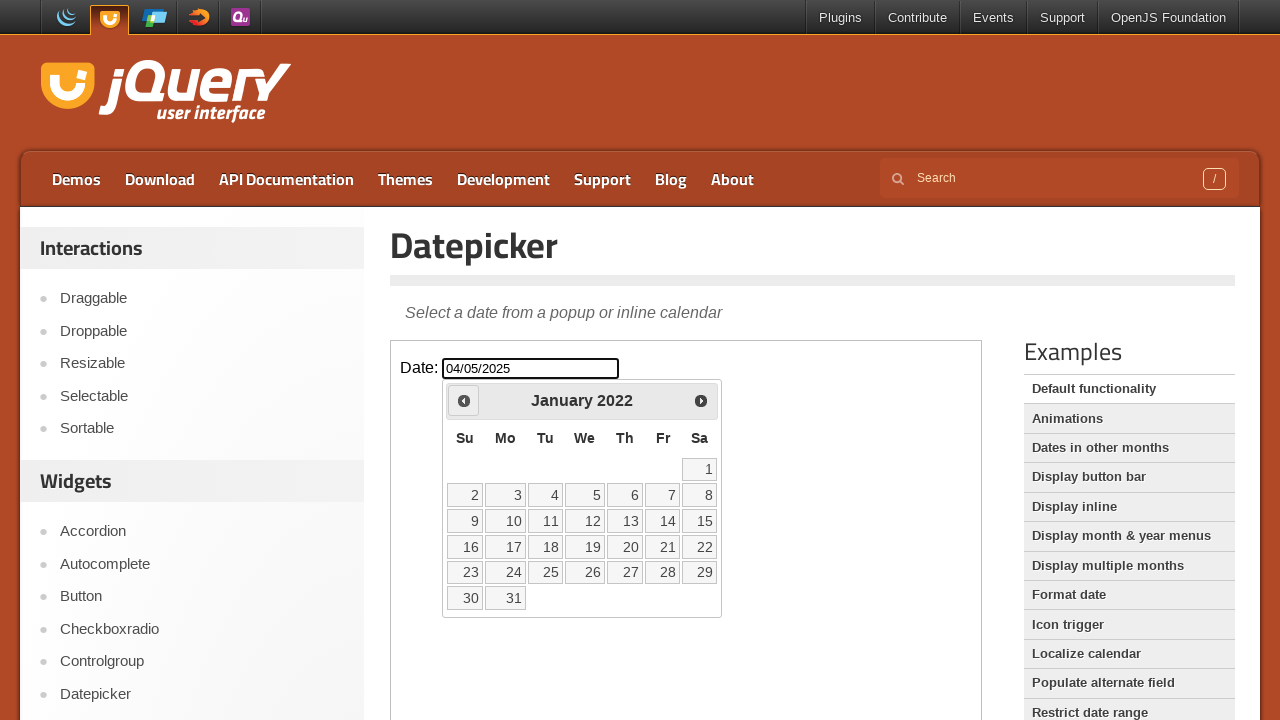

Navigated to previous month (current: January 2022) at (464, 400) on iframe >> internal:control=enter-frame >> [title='Prev']
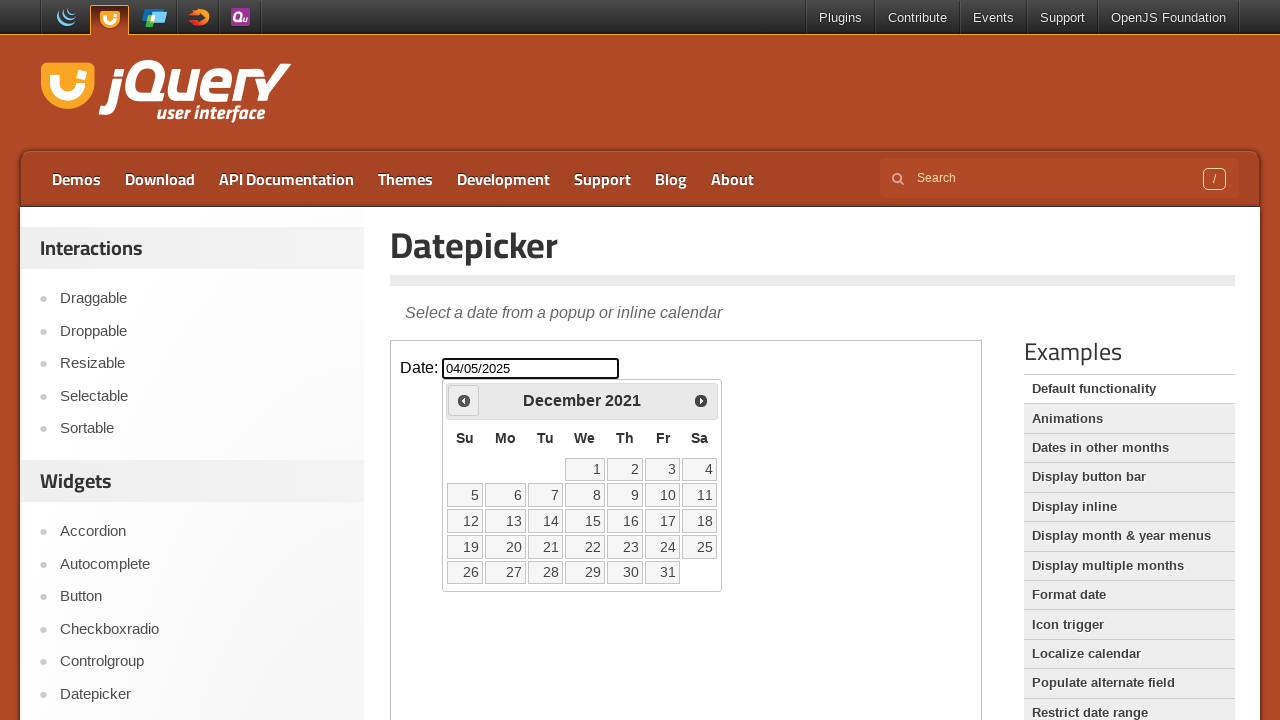

Navigated to previous month (current: December 2021) at (464, 400) on iframe >> internal:control=enter-frame >> [title='Prev']
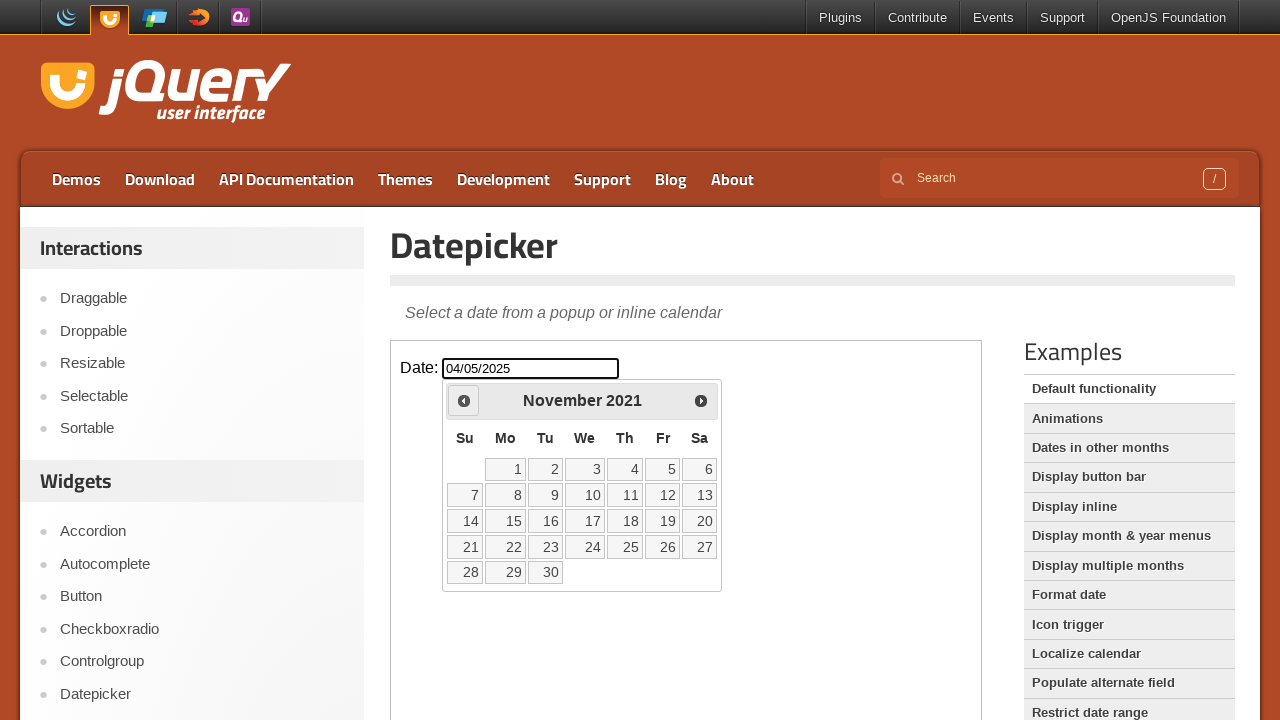

Navigated to previous month (current: November 2021) at (464, 400) on iframe >> internal:control=enter-frame >> [title='Prev']
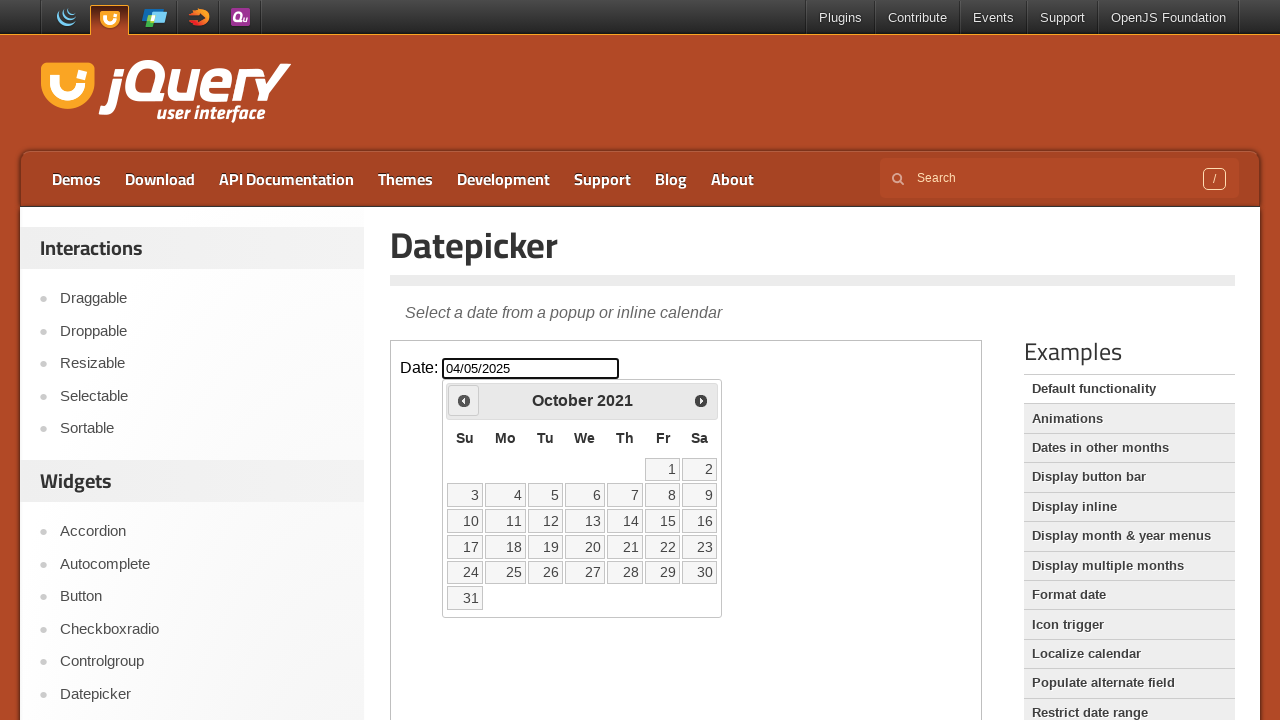

Navigated to previous month (current: October 2021) at (464, 400) on iframe >> internal:control=enter-frame >> [title='Prev']
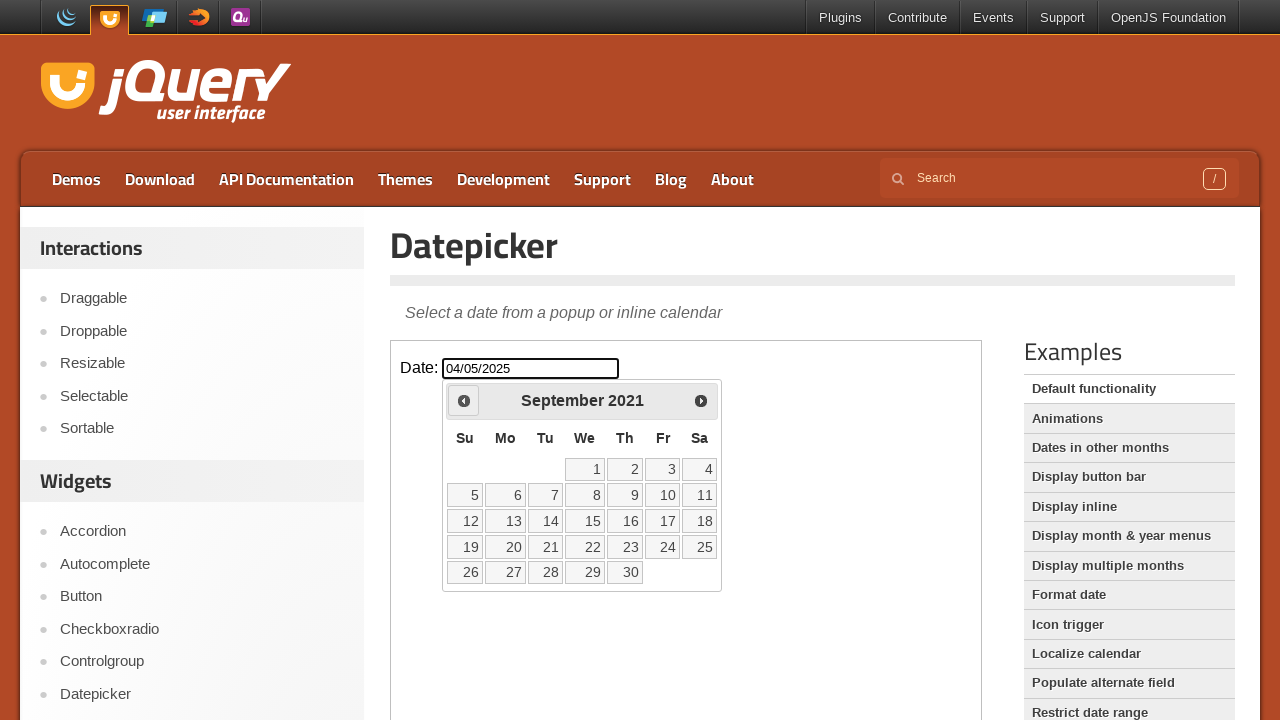

Navigated to previous month (current: September 2021) at (464, 400) on iframe >> internal:control=enter-frame >> [title='Prev']
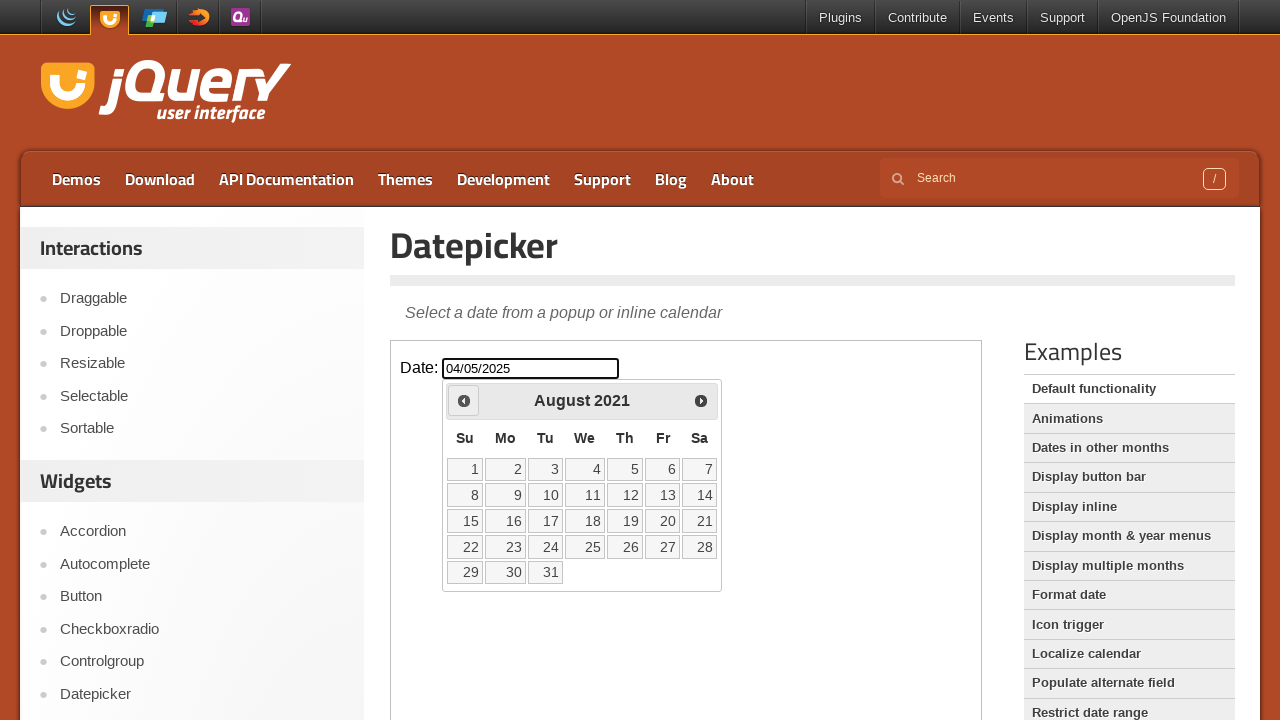

Navigated to previous month (current: August 2021) at (464, 400) on iframe >> internal:control=enter-frame >> [title='Prev']
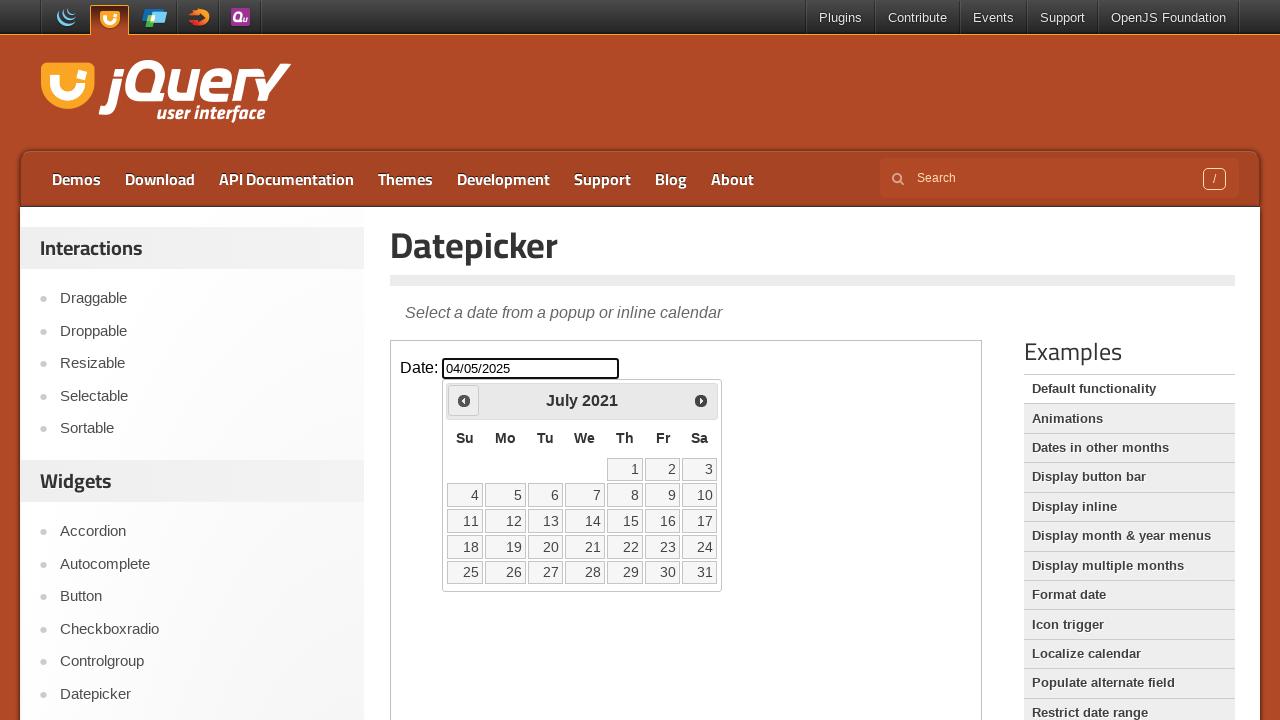

Navigated to previous month (current: July 2021) at (464, 400) on iframe >> internal:control=enter-frame >> [title='Prev']
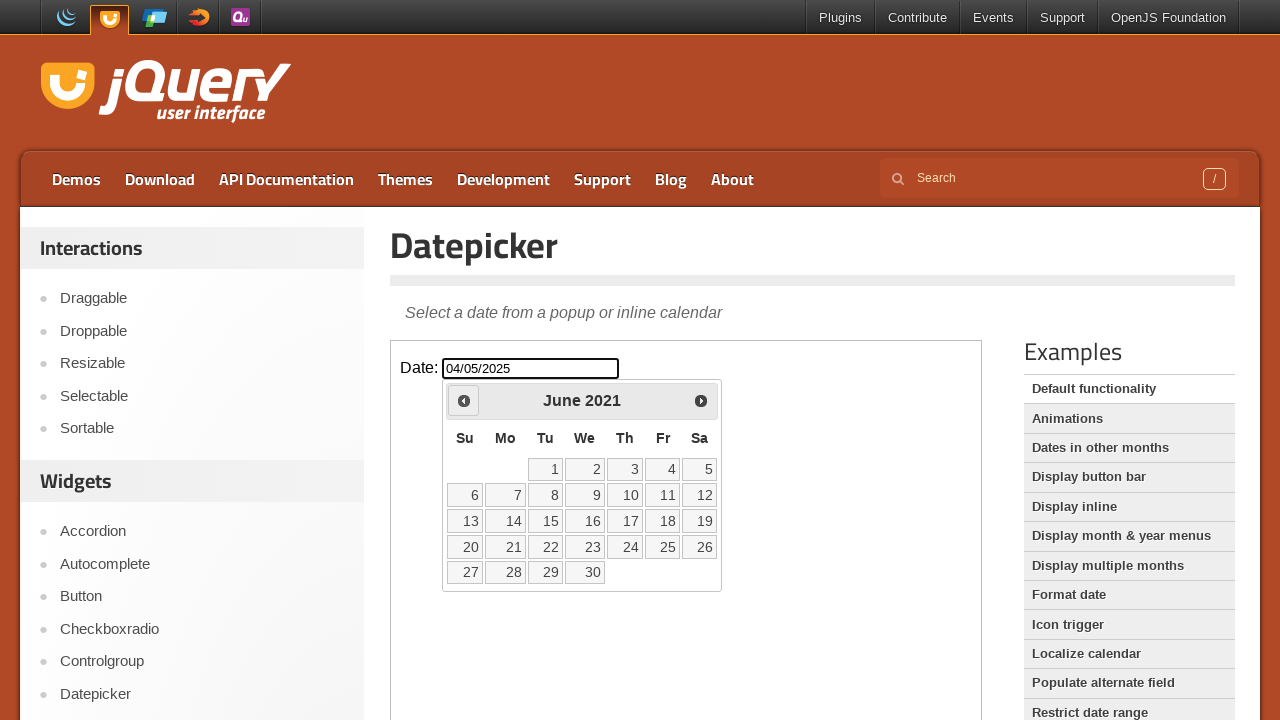

Navigated to previous month (current: June 2021) at (464, 400) on iframe >> internal:control=enter-frame >> [title='Prev']
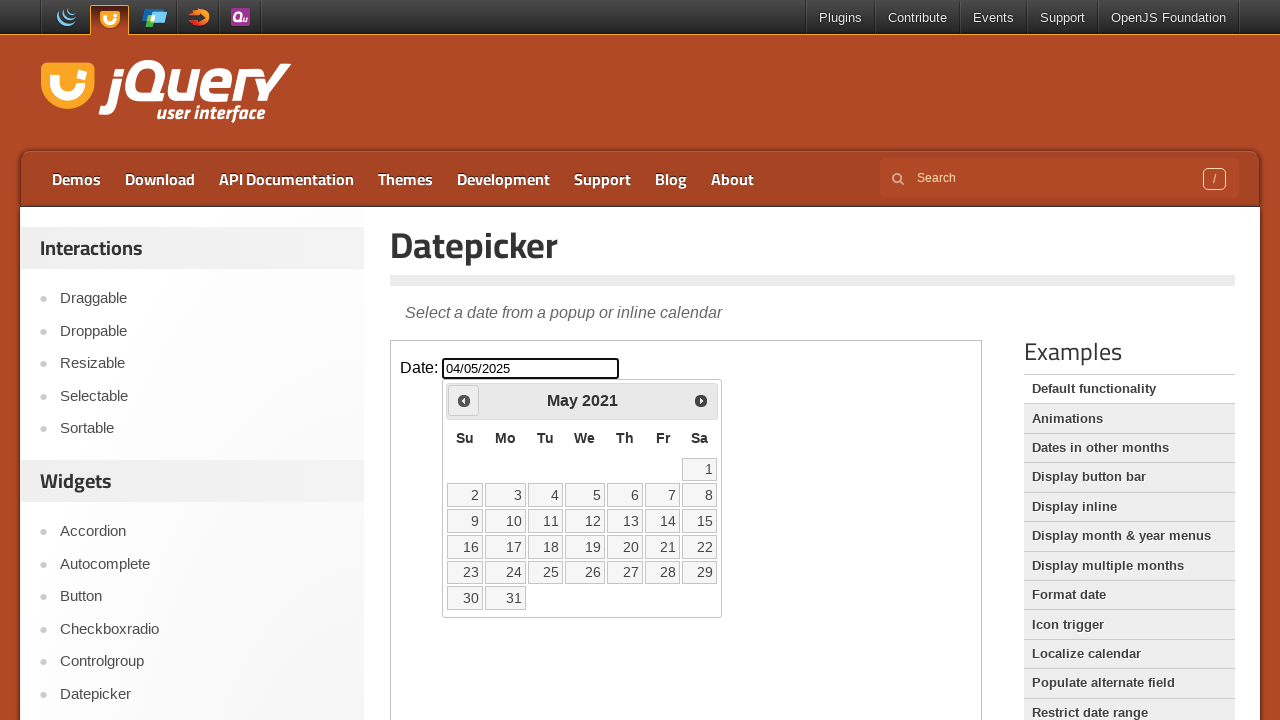

Navigated to previous month (current: May 2021) at (464, 400) on iframe >> internal:control=enter-frame >> [title='Prev']
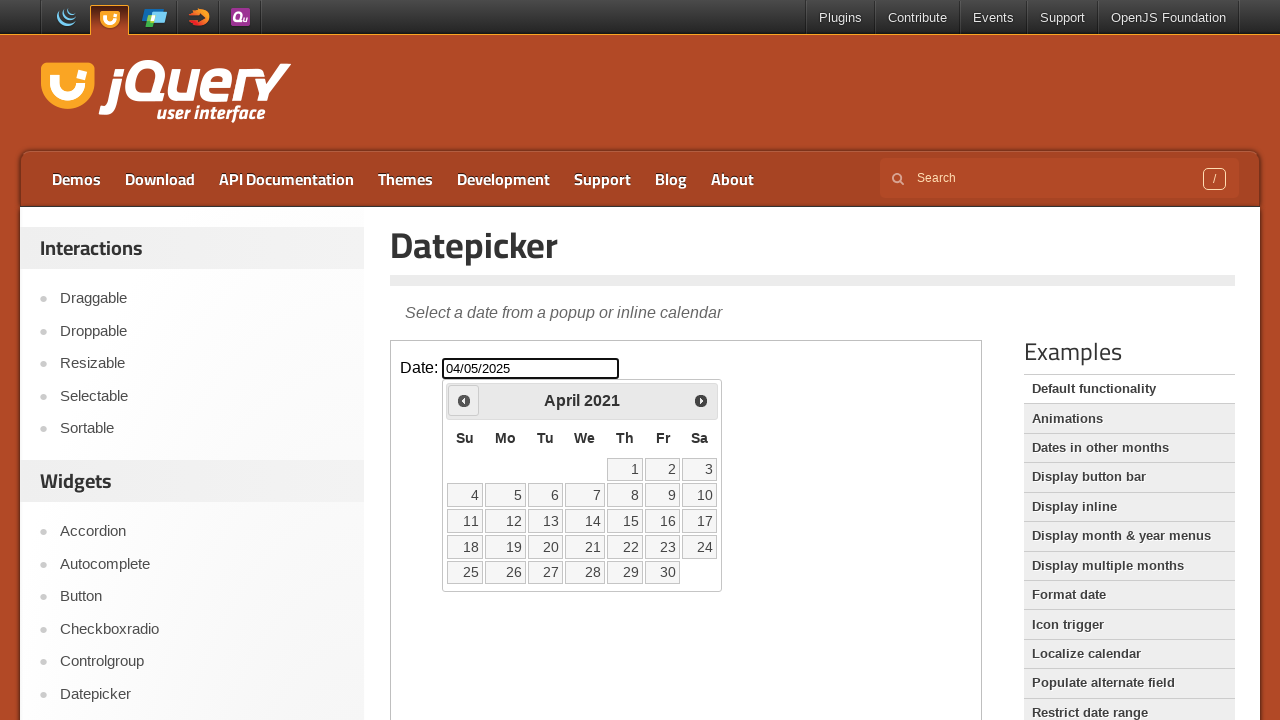

Navigated to previous month (current: April 2021) at (464, 400) on iframe >> internal:control=enter-frame >> [title='Prev']
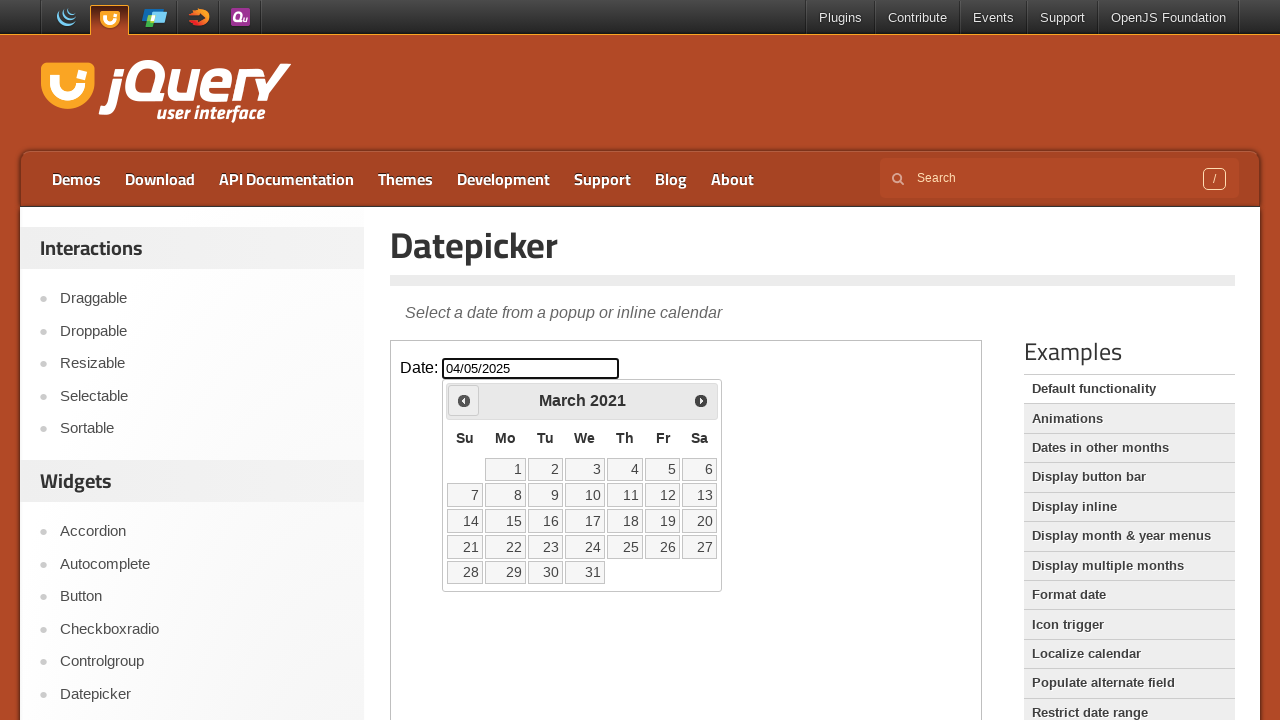

Navigated to previous month (current: March 2021) at (464, 400) on iframe >> internal:control=enter-frame >> [title='Prev']
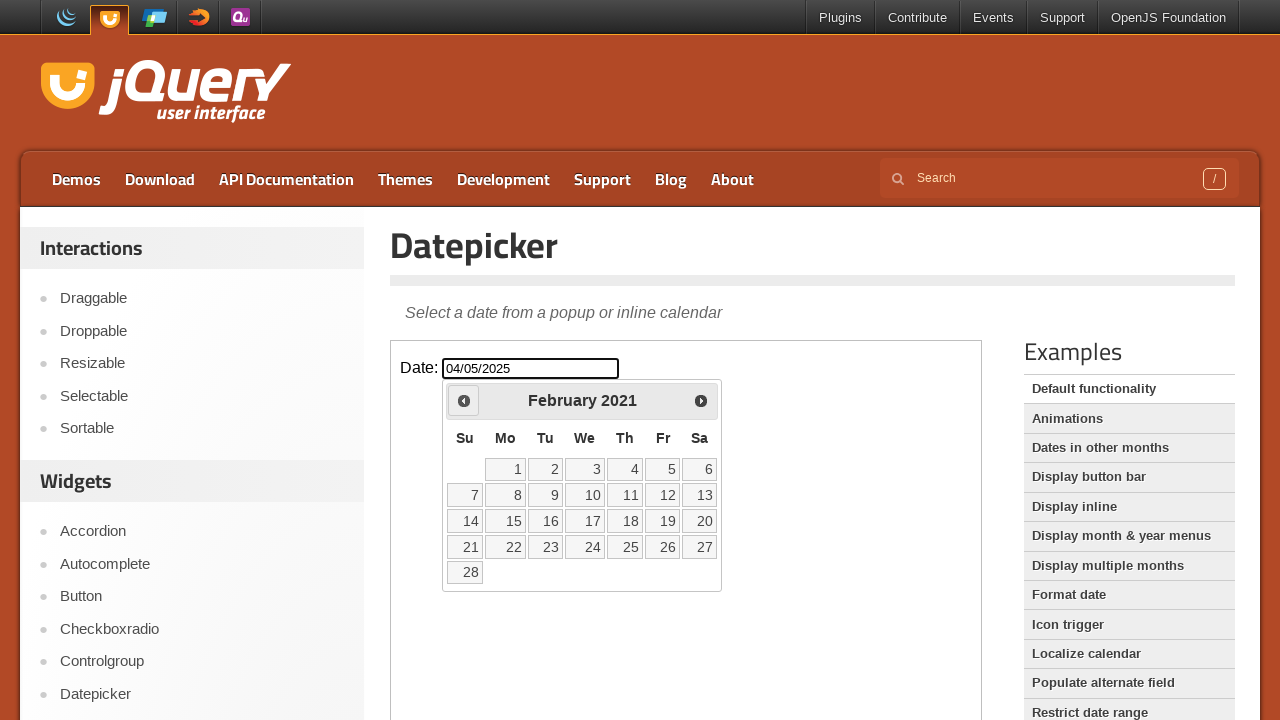

Navigated to previous month (current: February 2021) at (464, 400) on iframe >> internal:control=enter-frame >> [title='Prev']
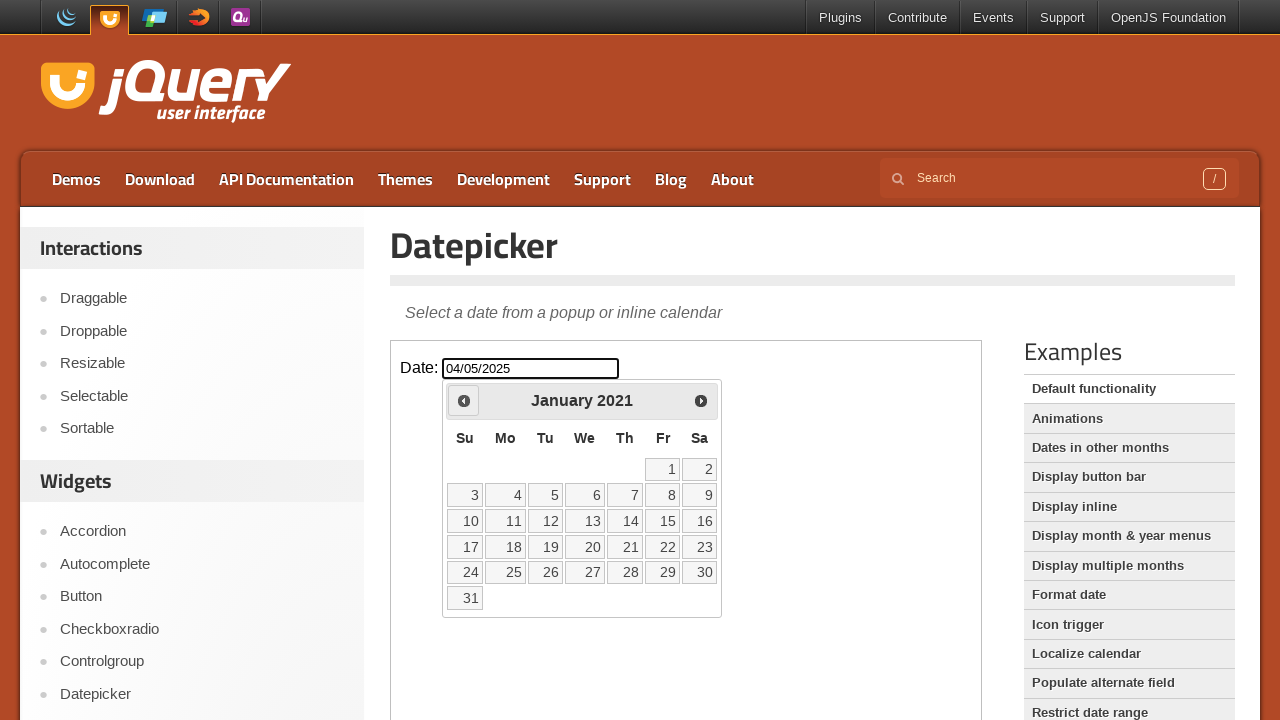

Navigated to previous month (current: January 2021) at (464, 400) on iframe >> internal:control=enter-frame >> [title='Prev']
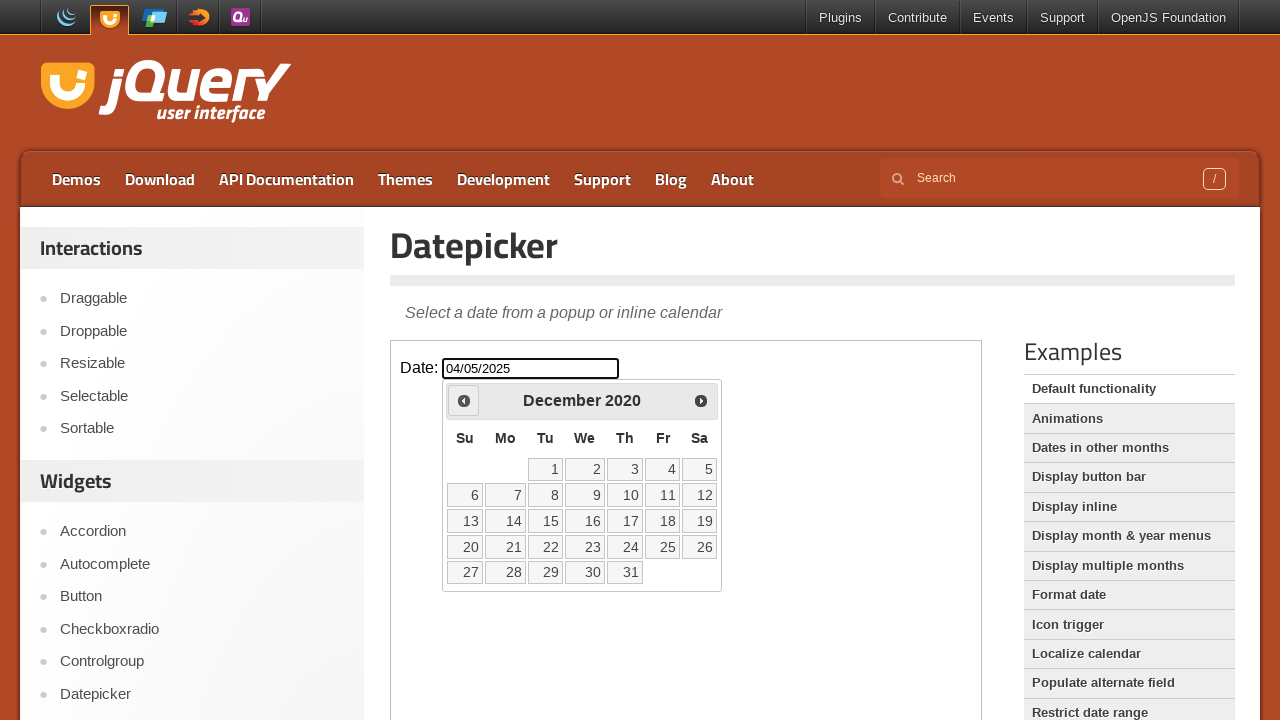

Navigated to previous month (current: December 2020) at (464, 400) on iframe >> internal:control=enter-frame >> [title='Prev']
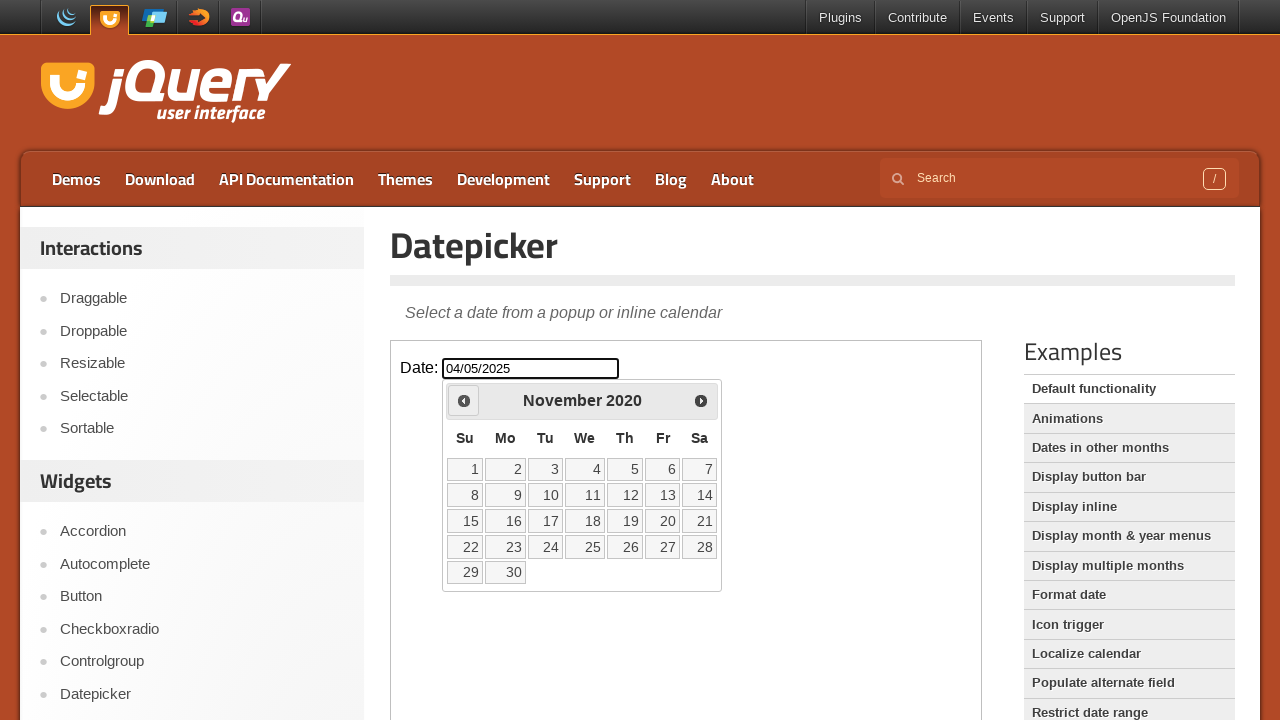

Navigated to previous month (current: November 2020) at (464, 400) on iframe >> internal:control=enter-frame >> [title='Prev']
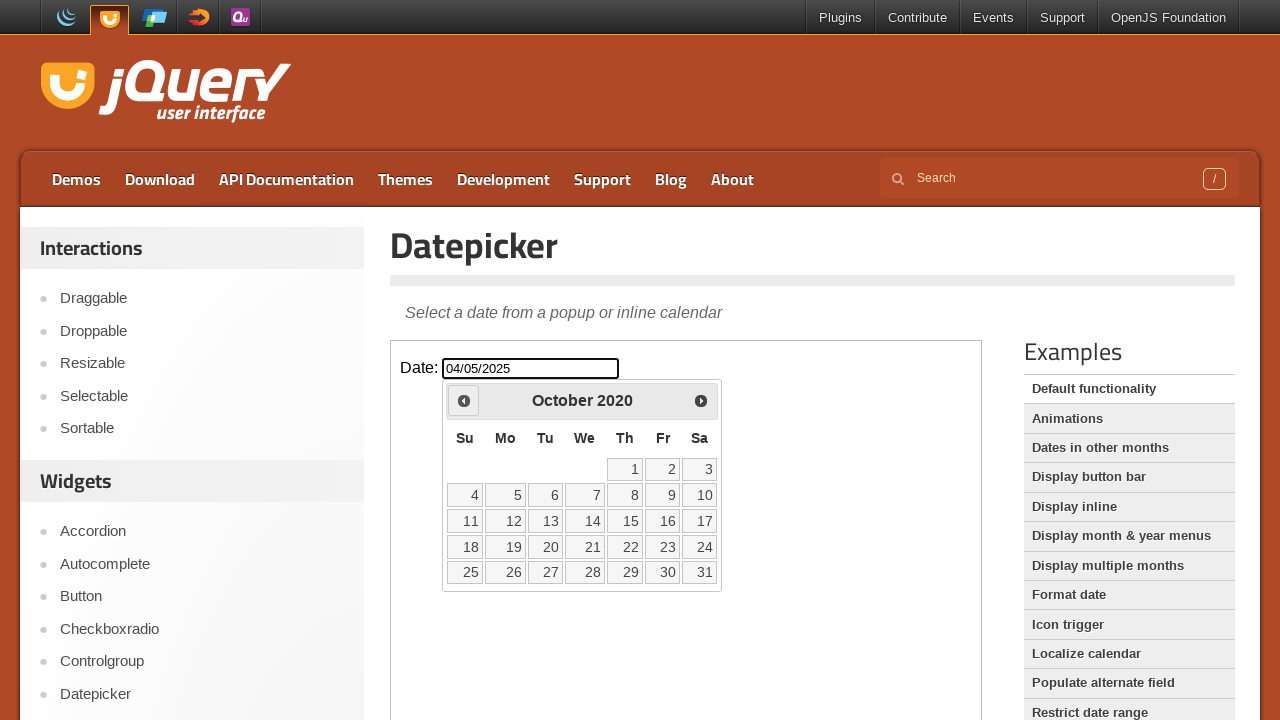

Navigated to previous month (current: October 2020) at (464, 400) on iframe >> internal:control=enter-frame >> [title='Prev']
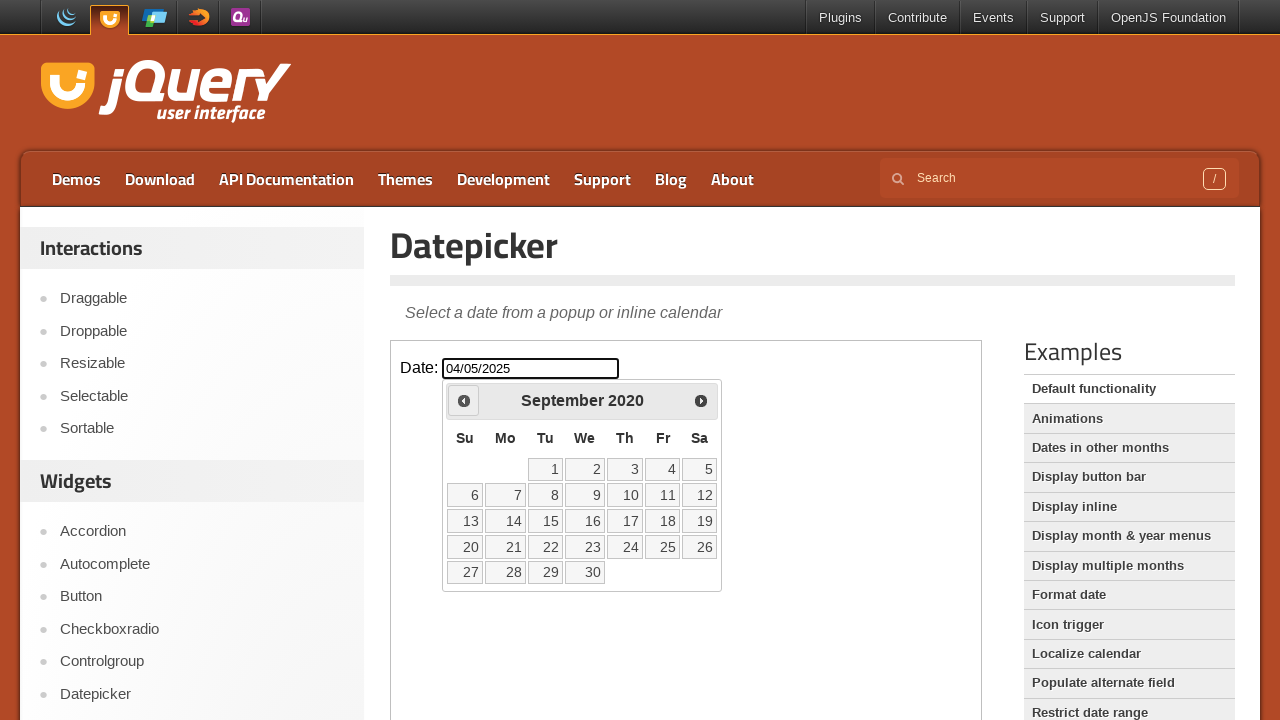

Navigated to previous month (current: September 2020) at (464, 400) on iframe >> internal:control=enter-frame >> [title='Prev']
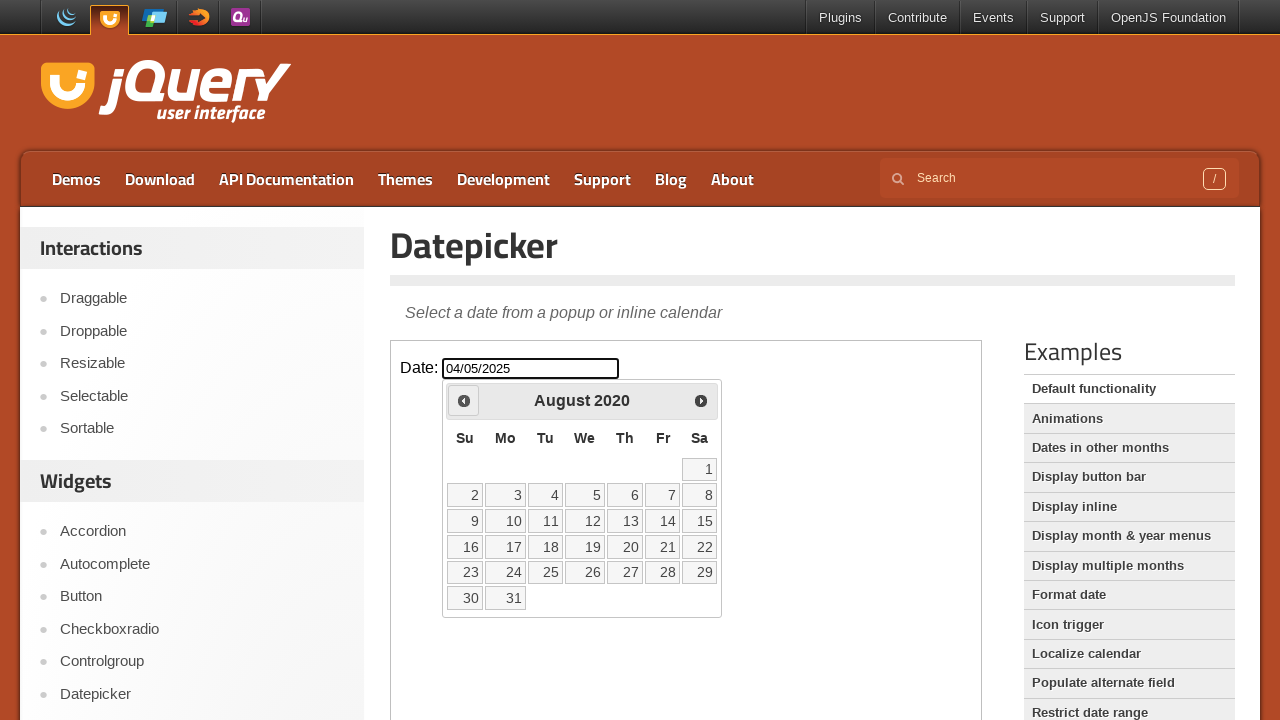

Navigated to previous month (current: August 2020) at (464, 400) on iframe >> internal:control=enter-frame >> [title='Prev']
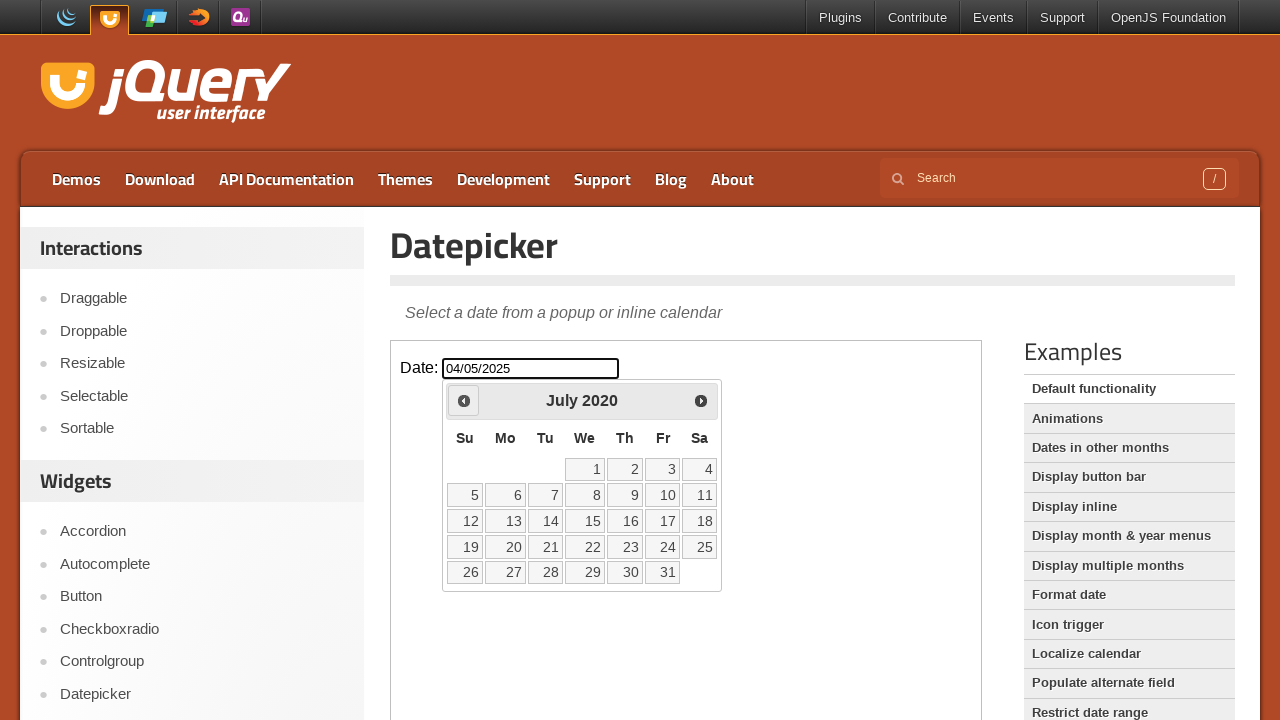

Navigated to previous month (current: July 2020) at (464, 400) on iframe >> internal:control=enter-frame >> [title='Prev']
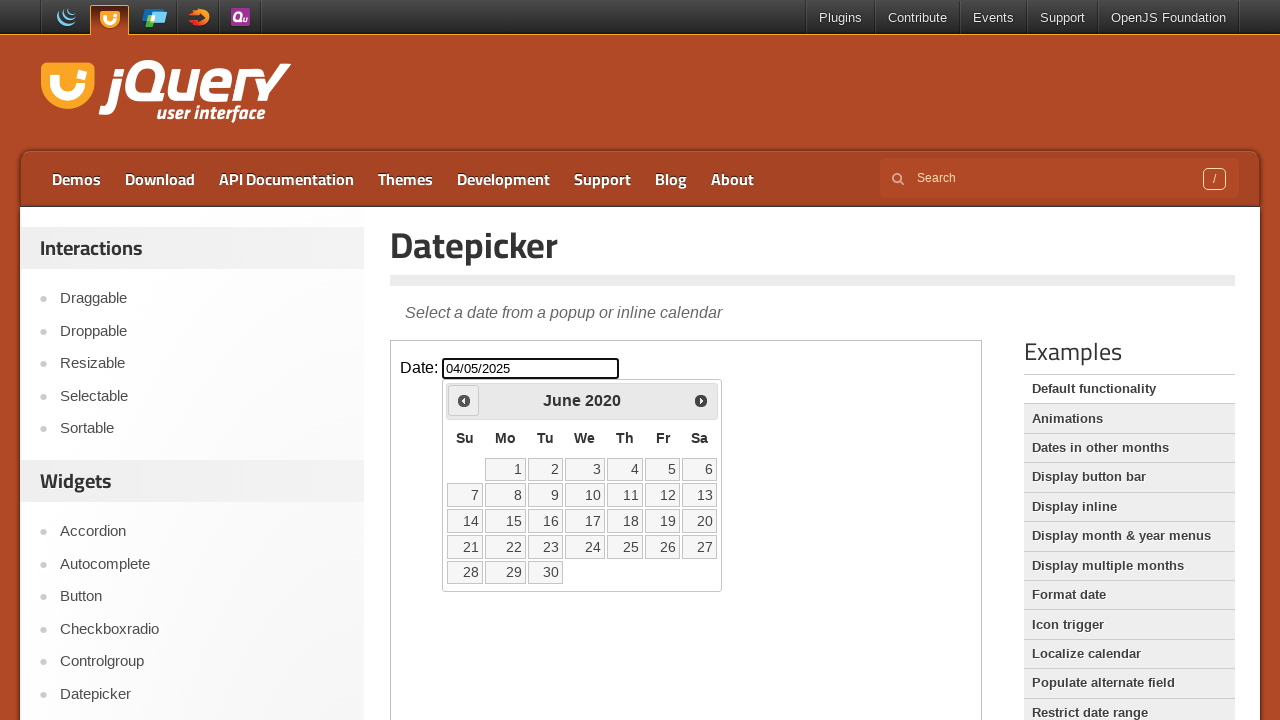

Navigated to previous month (current: June 2020) at (464, 400) on iframe >> internal:control=enter-frame >> [title='Prev']
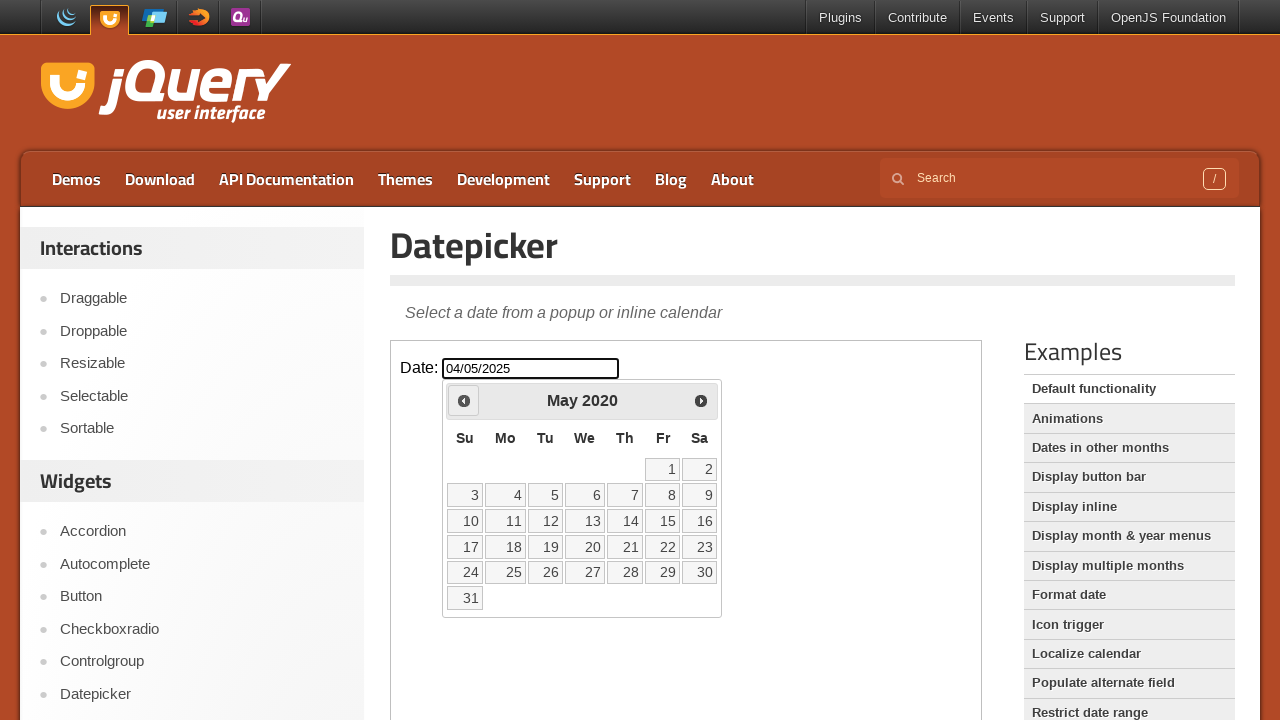

Navigated to previous month (current: May 2020) at (464, 400) on iframe >> internal:control=enter-frame >> [title='Prev']
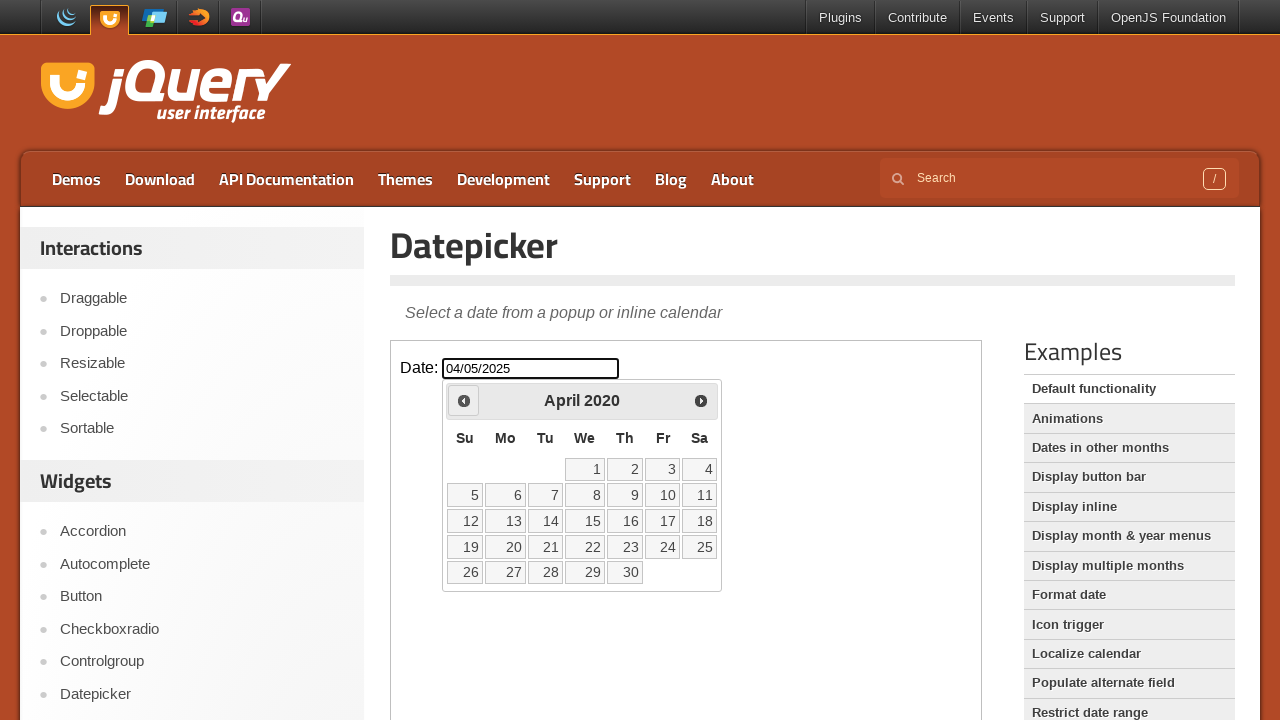

Navigated to previous month (current: April 2020) at (464, 400) on iframe >> internal:control=enter-frame >> [title='Prev']
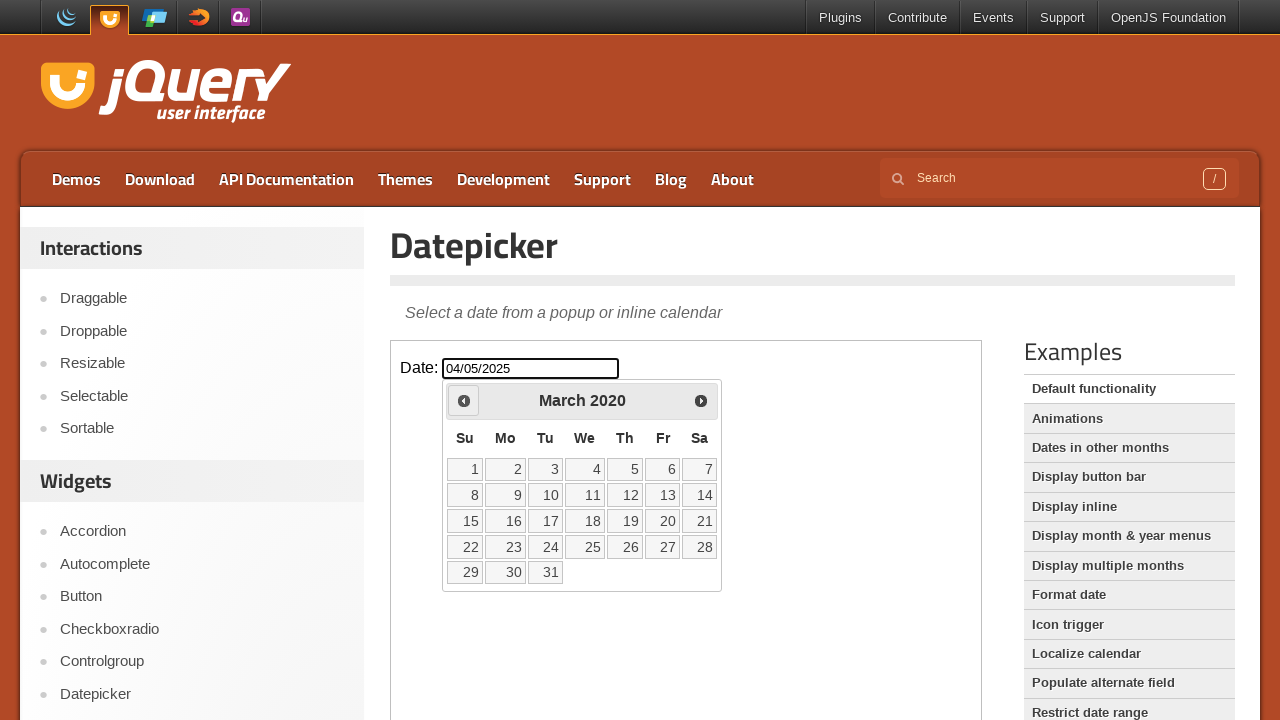

Navigated to previous month (current: March 2020) at (464, 400) on iframe >> internal:control=enter-frame >> [title='Prev']
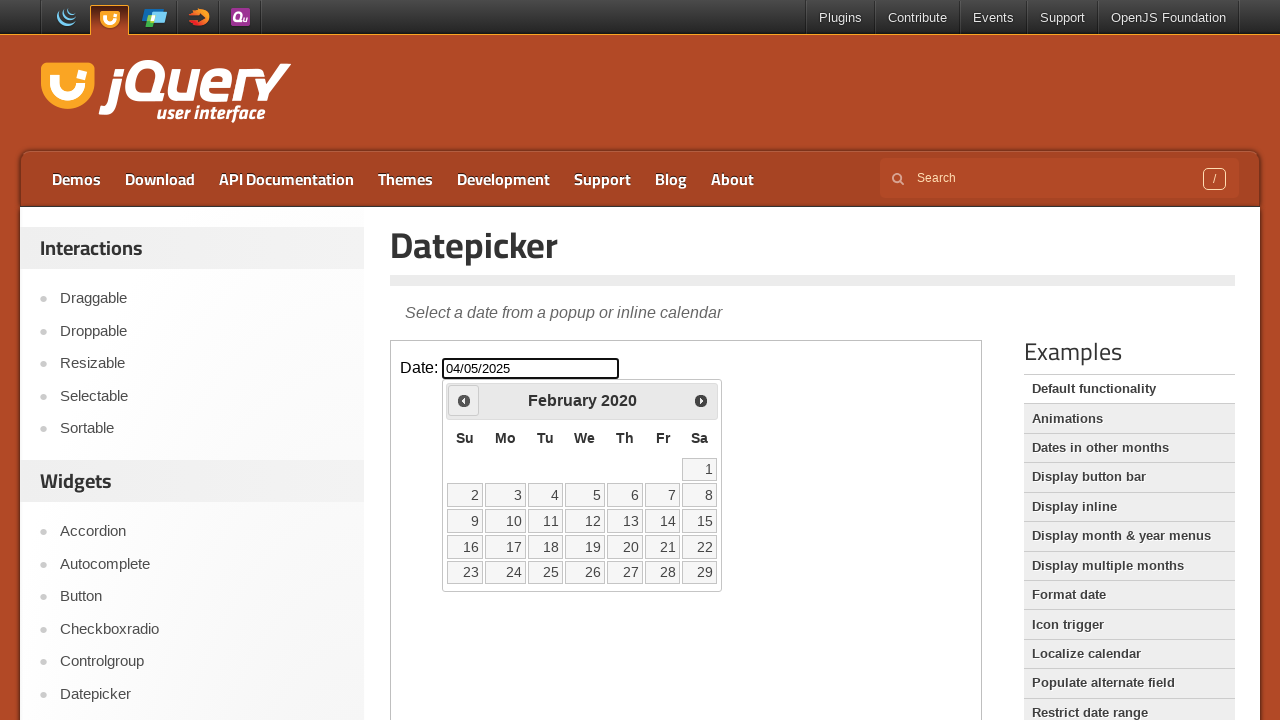

Navigated to previous month (current: February 2020) at (464, 400) on iframe >> internal:control=enter-frame >> [title='Prev']
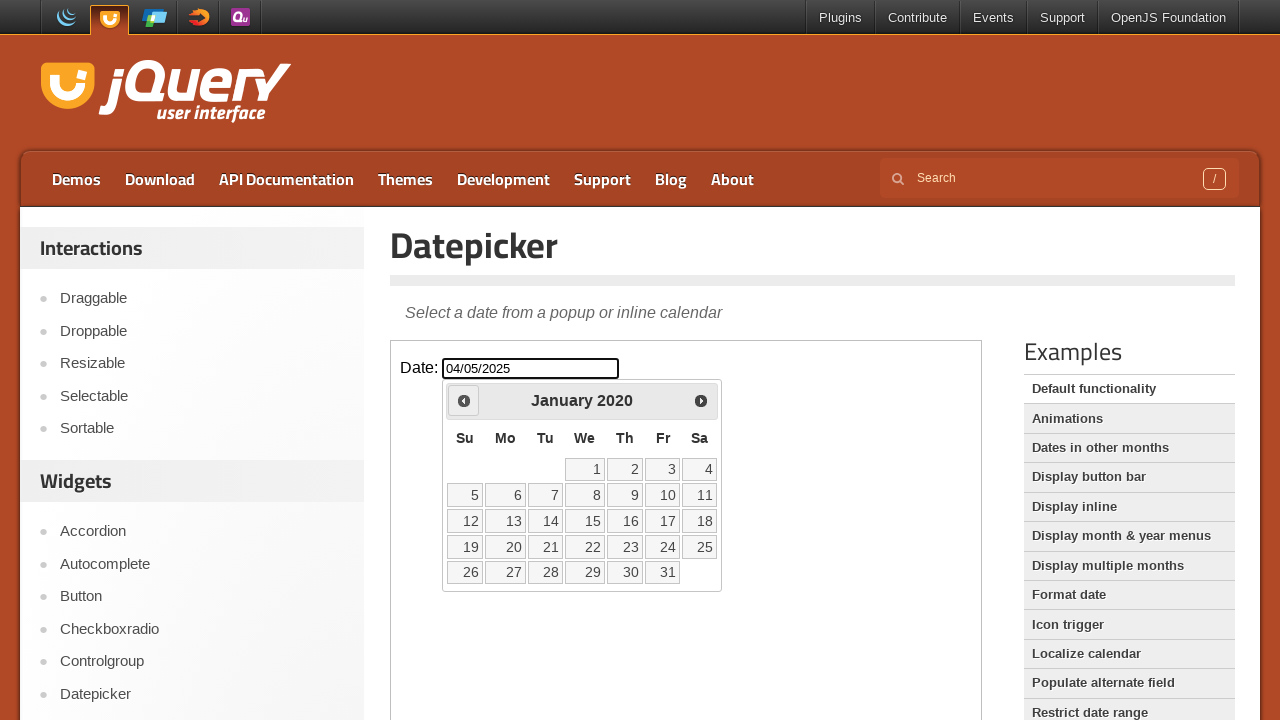

Navigated to previous month (current: January 2020) at (464, 400) on iframe >> internal:control=enter-frame >> [title='Prev']
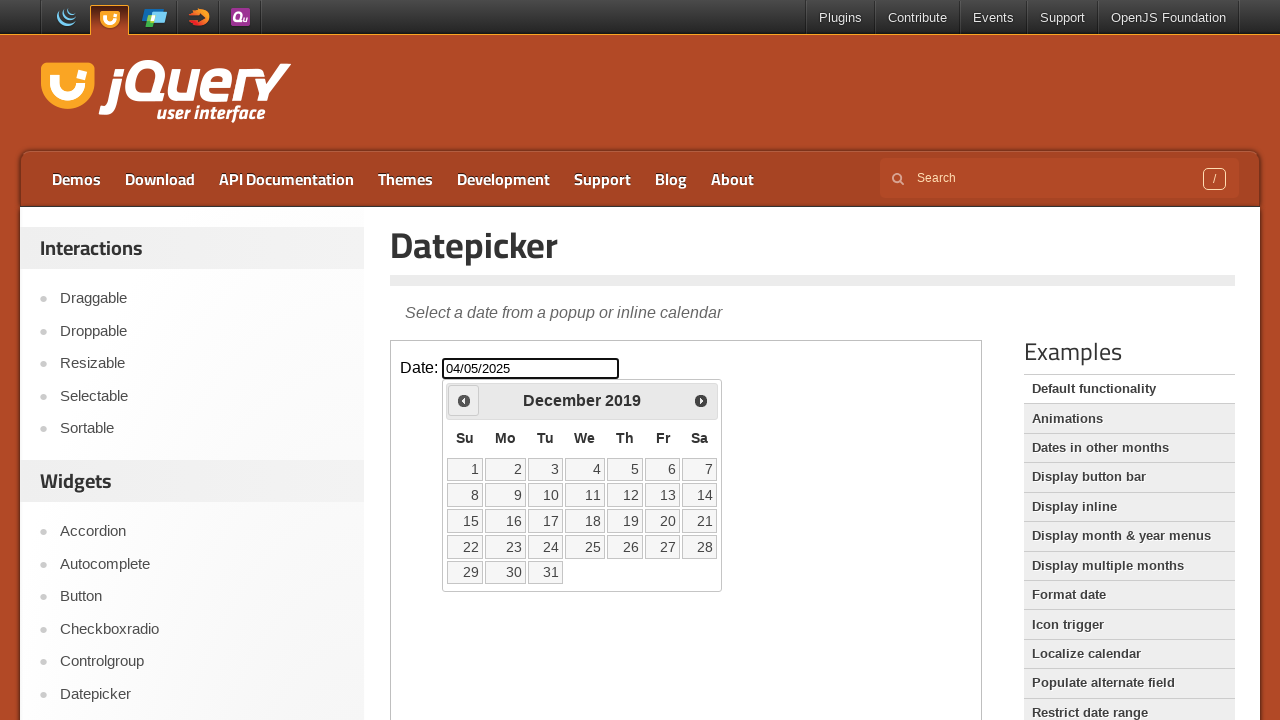

Navigated to previous month (current: December 2019) at (464, 400) on iframe >> internal:control=enter-frame >> [title='Prev']
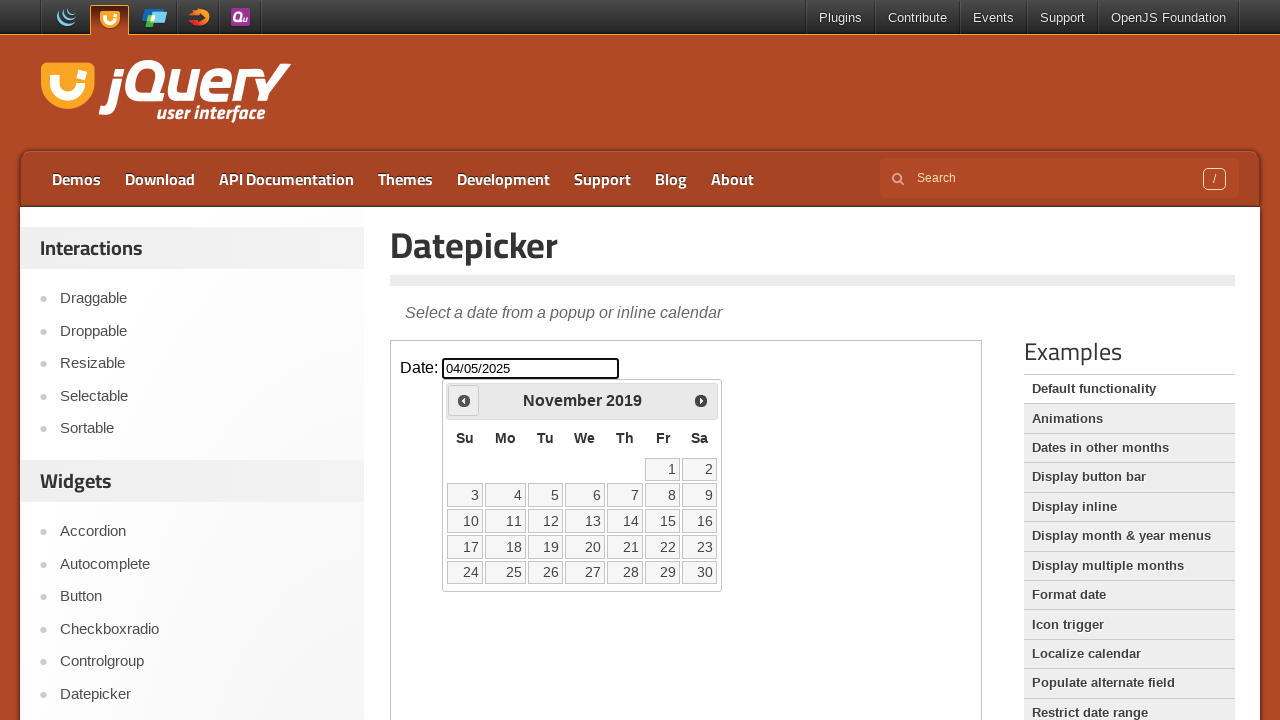

Navigated to previous month (current: November 2019) at (464, 400) on iframe >> internal:control=enter-frame >> [title='Prev']
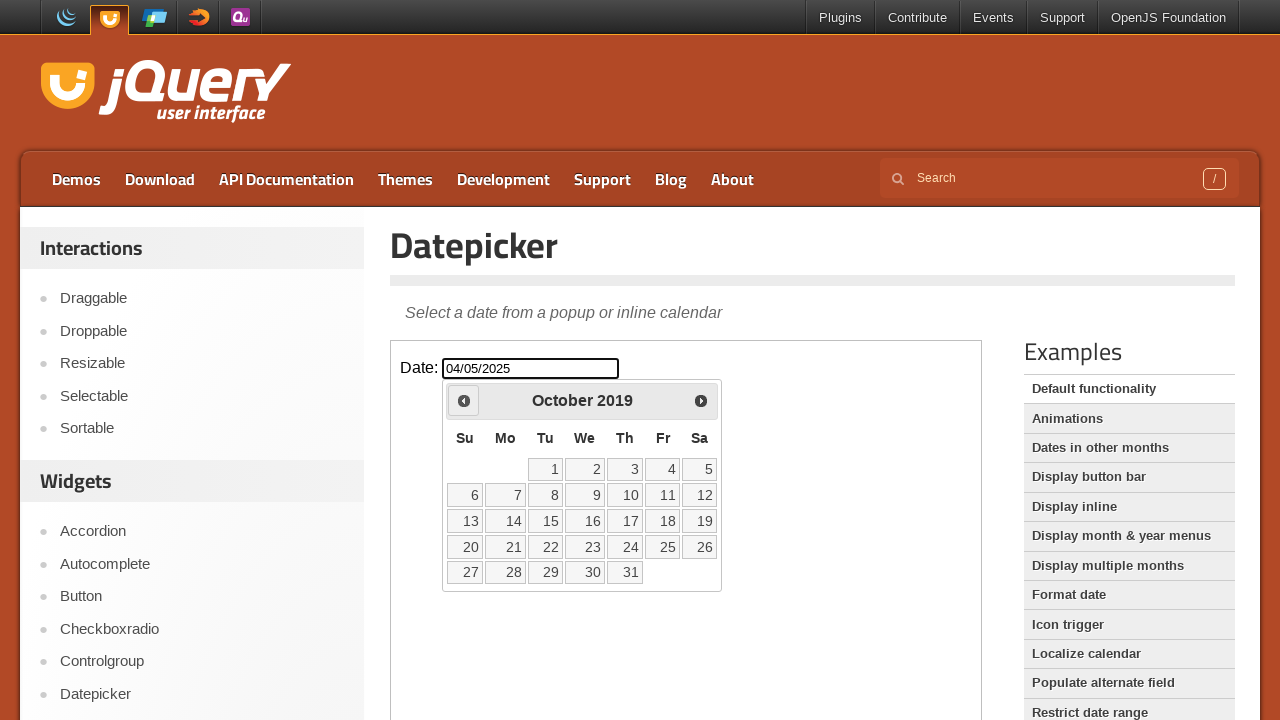

Navigated to previous month (current: October 2019) at (464, 400) on iframe >> internal:control=enter-frame >> [title='Prev']
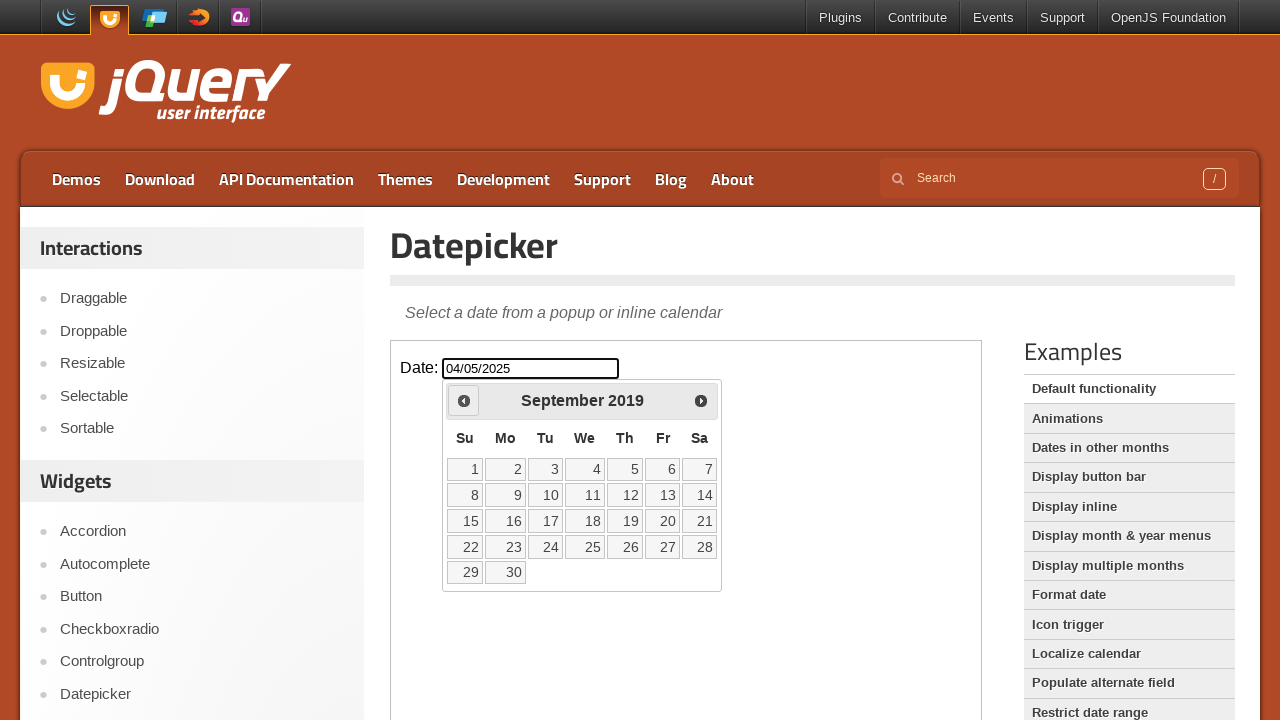

Navigated to previous month (current: September 2019) at (464, 400) on iframe >> internal:control=enter-frame >> [title='Prev']
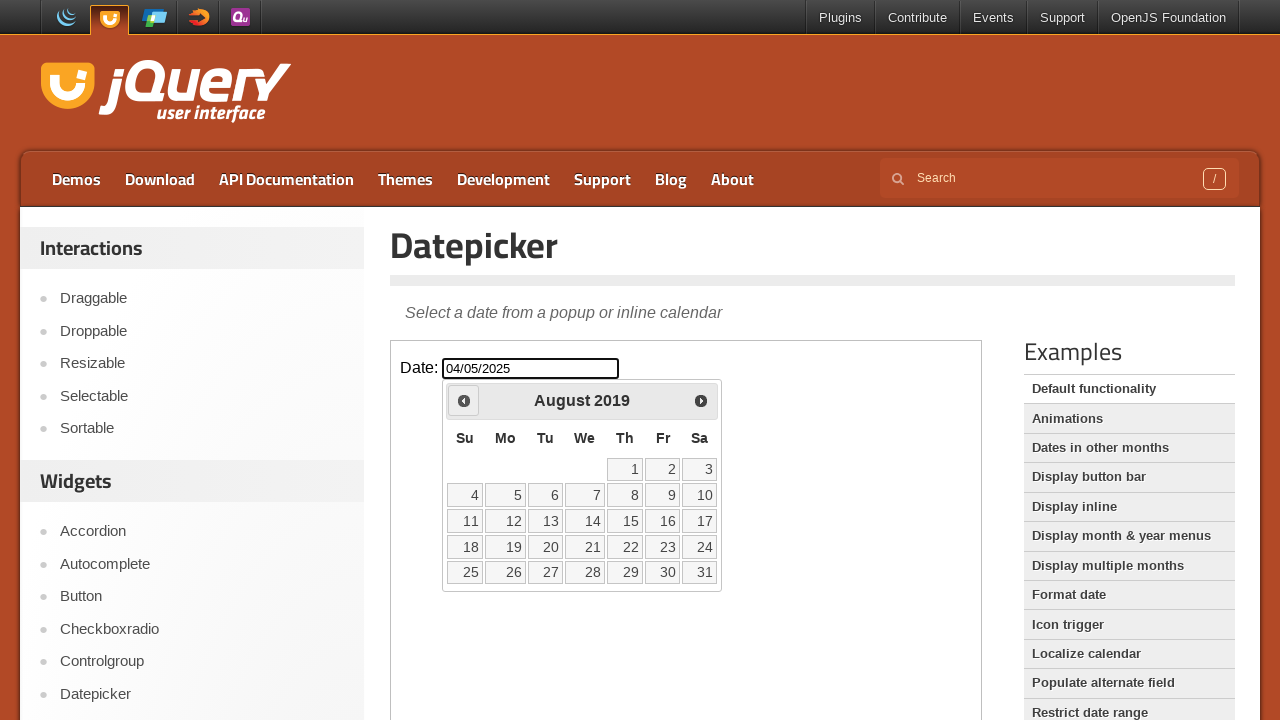

Navigated to previous month (current: August 2019) at (464, 400) on iframe >> internal:control=enter-frame >> [title='Prev']
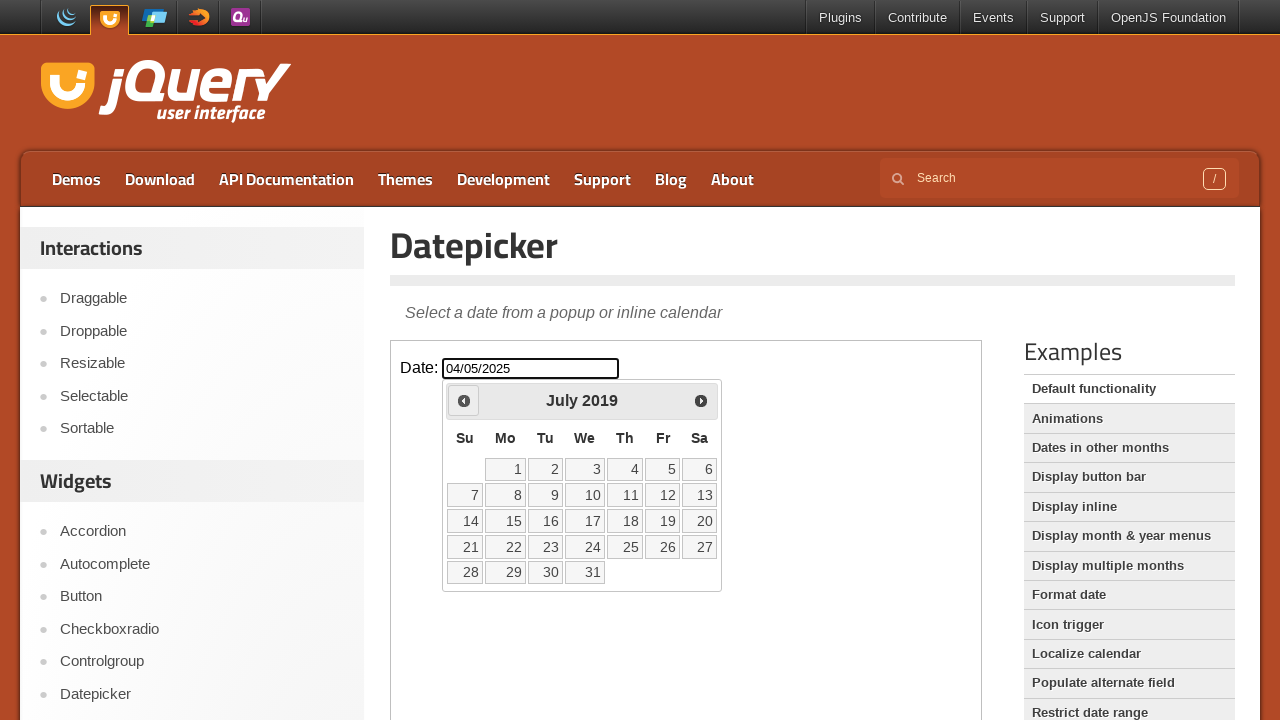

Navigated to previous month (current: July 2019) at (464, 400) on iframe >> internal:control=enter-frame >> [title='Prev']
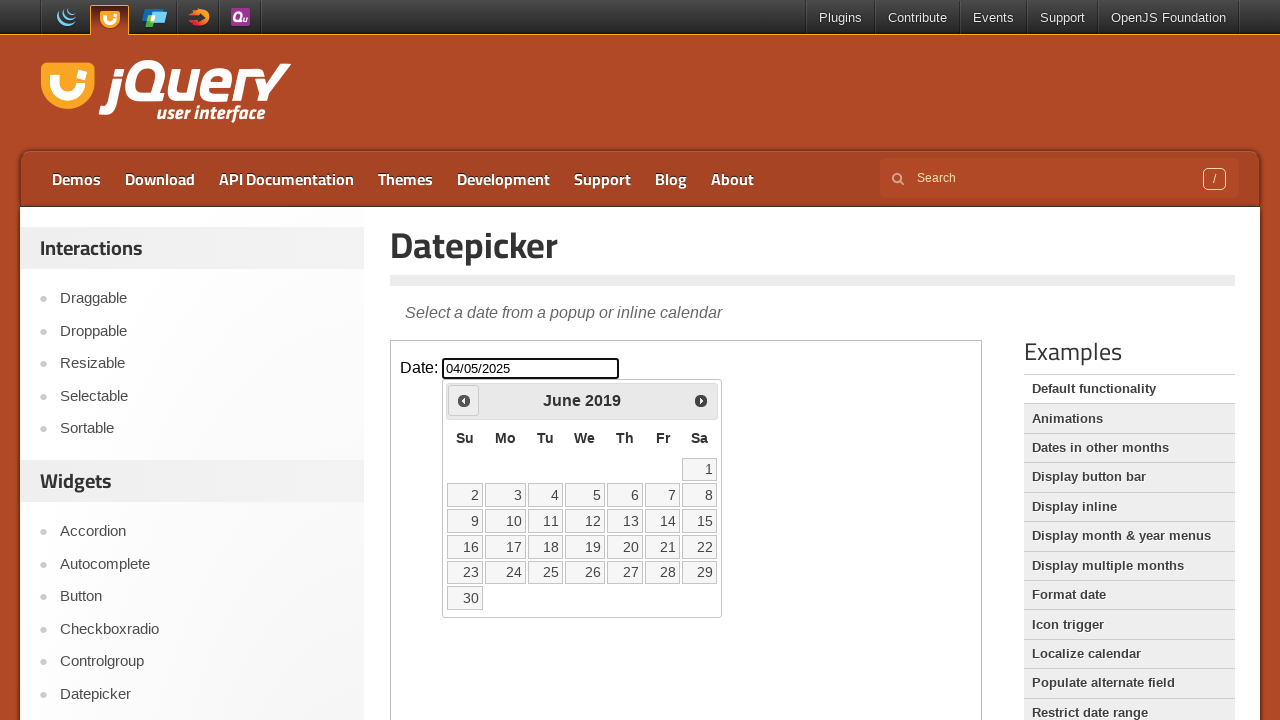

Navigated to previous month (current: June 2019) at (464, 400) on iframe >> internal:control=enter-frame >> [title='Prev']
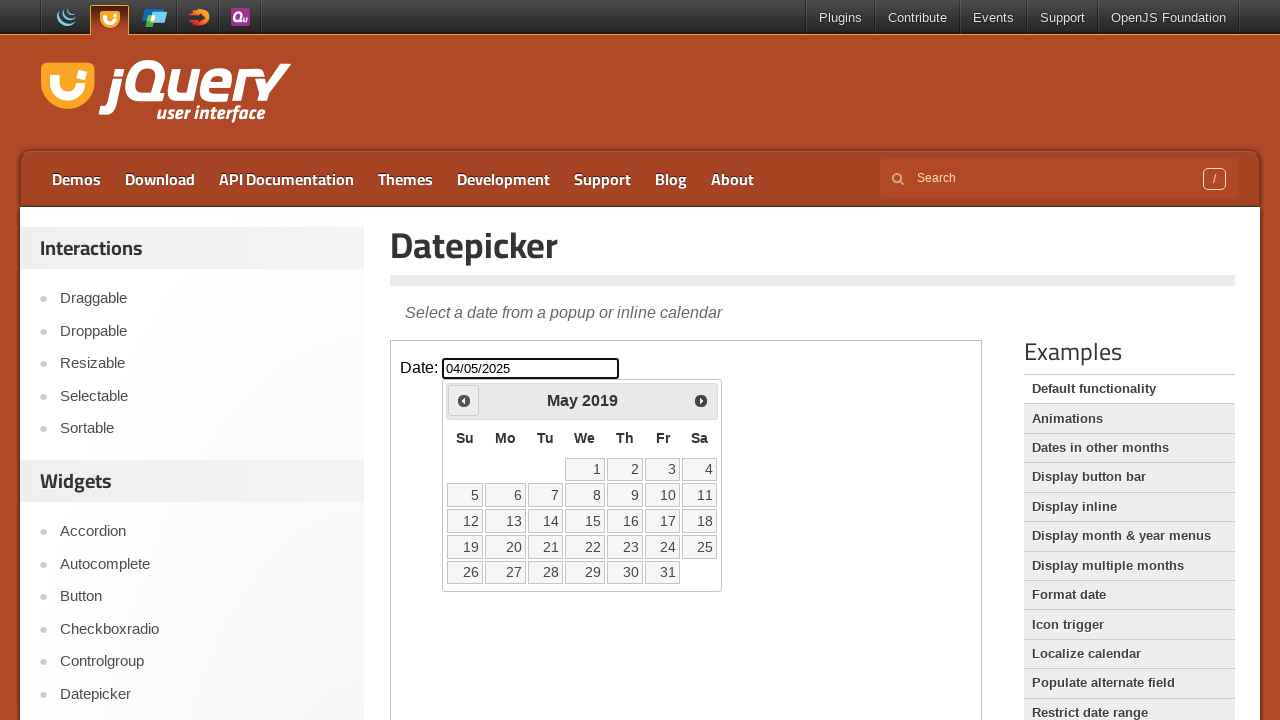

Navigated to previous month (current: May 2019) at (464, 400) on iframe >> internal:control=enter-frame >> [title='Prev']
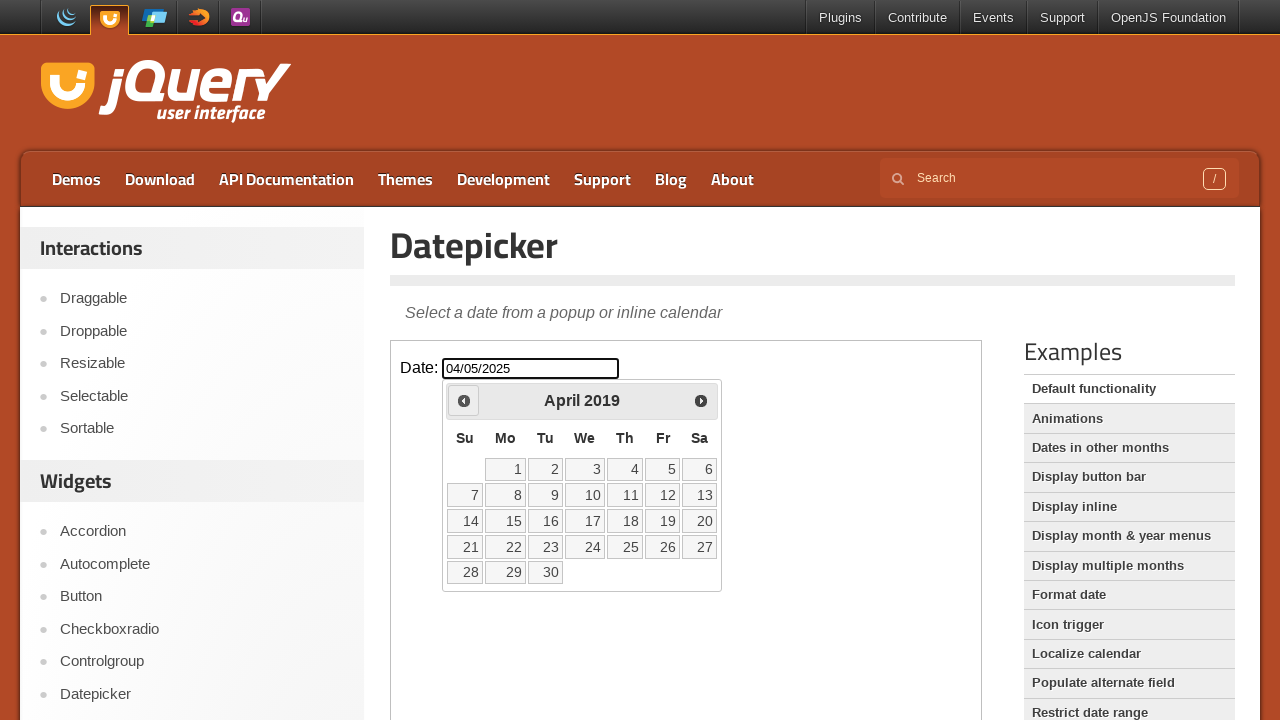

Navigated to previous month (current: April 2019) at (464, 400) on iframe >> internal:control=enter-frame >> [title='Prev']
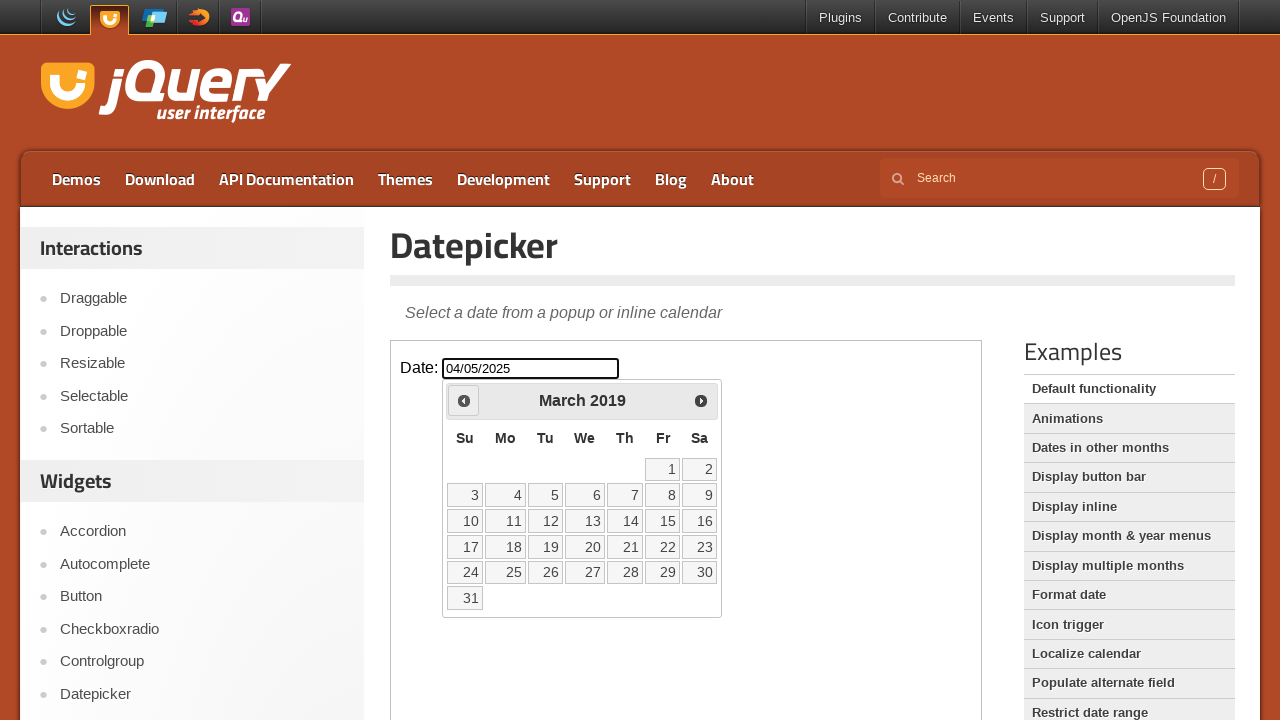

Navigated to previous month (current: March 2019) at (464, 400) on iframe >> internal:control=enter-frame >> [title='Prev']
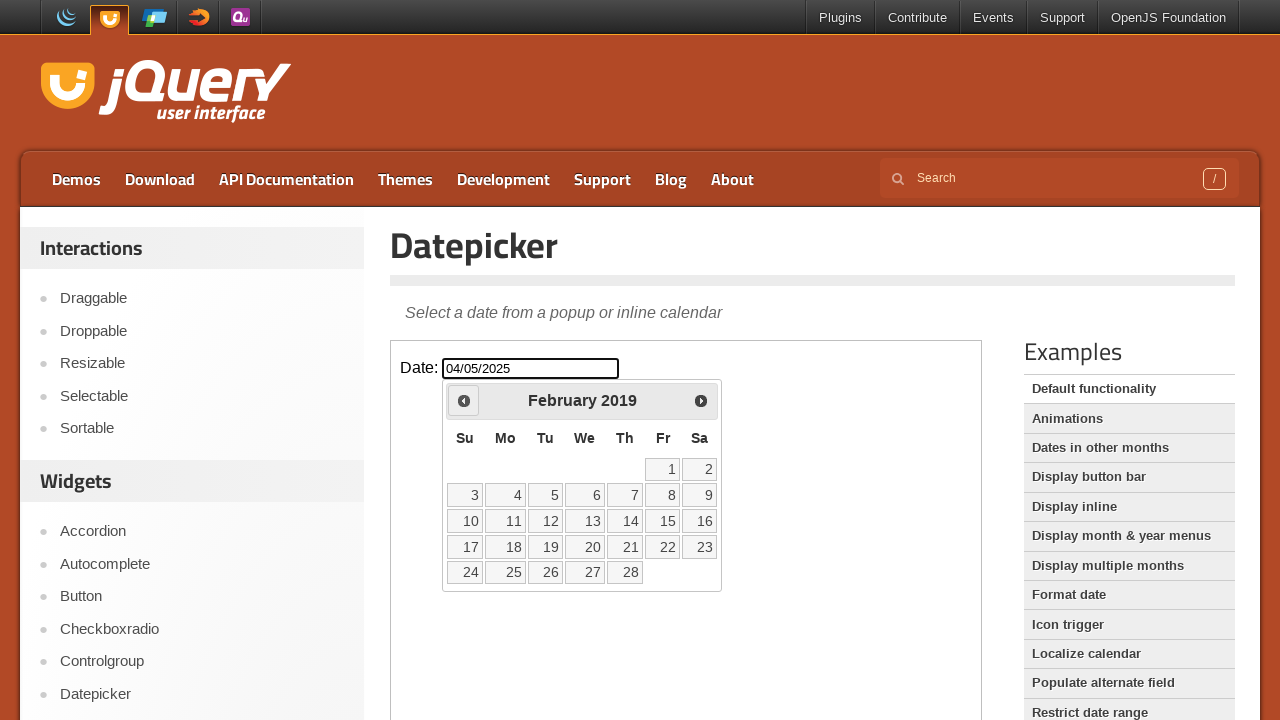

Navigated to previous month (current: February 2019) at (464, 400) on iframe >> internal:control=enter-frame >> [title='Prev']
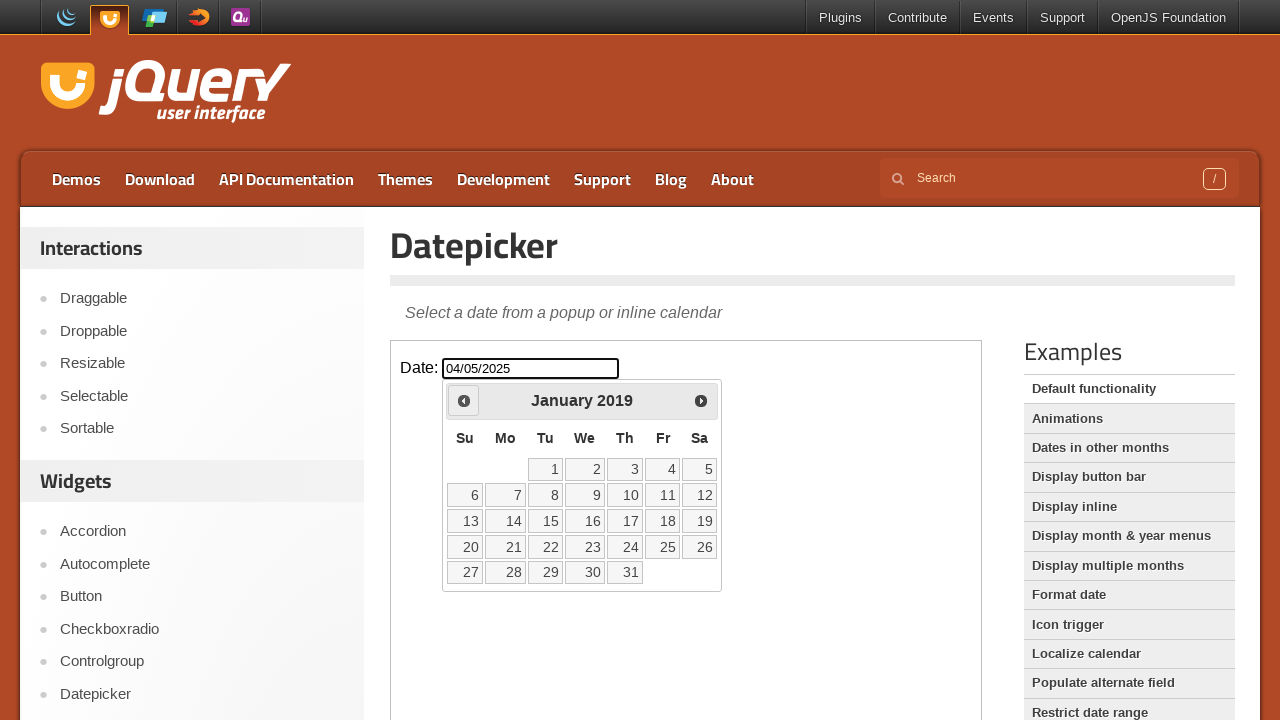

Navigated to previous month (current: January 2019) at (464, 400) on iframe >> internal:control=enter-frame >> [title='Prev']
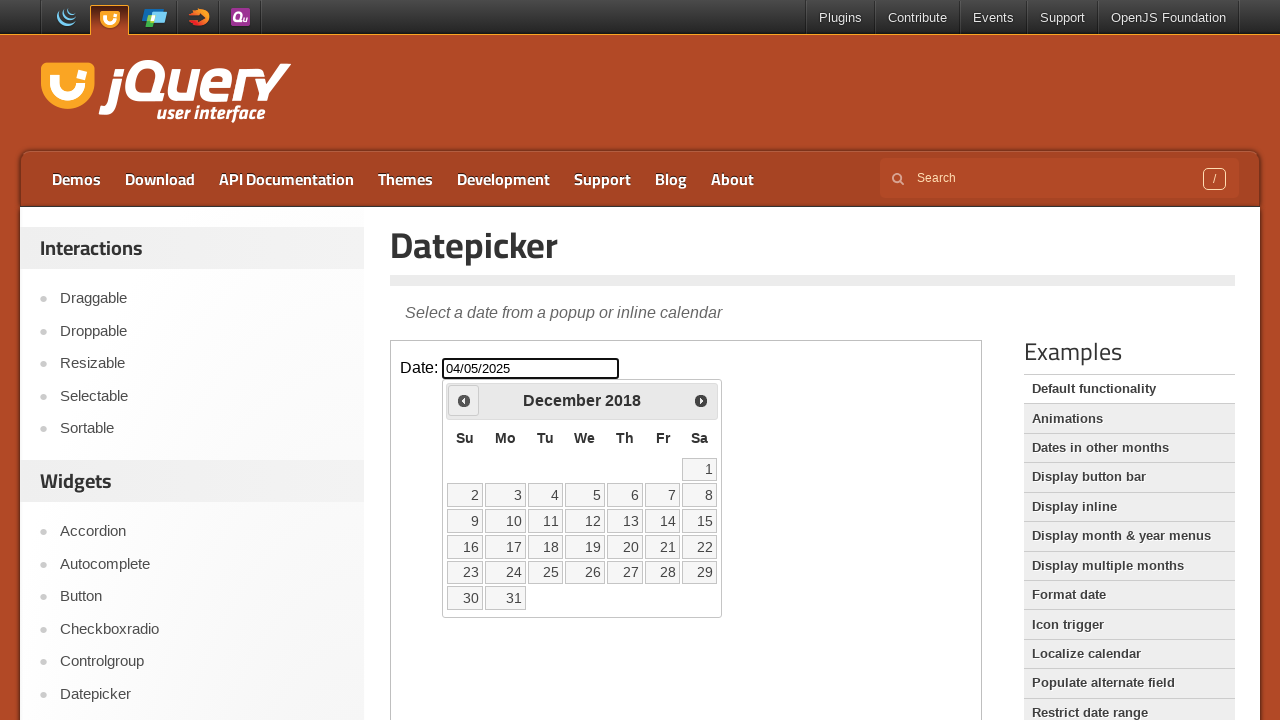

Navigated to previous month (current: December 2018) at (464, 400) on iframe >> internal:control=enter-frame >> [title='Prev']
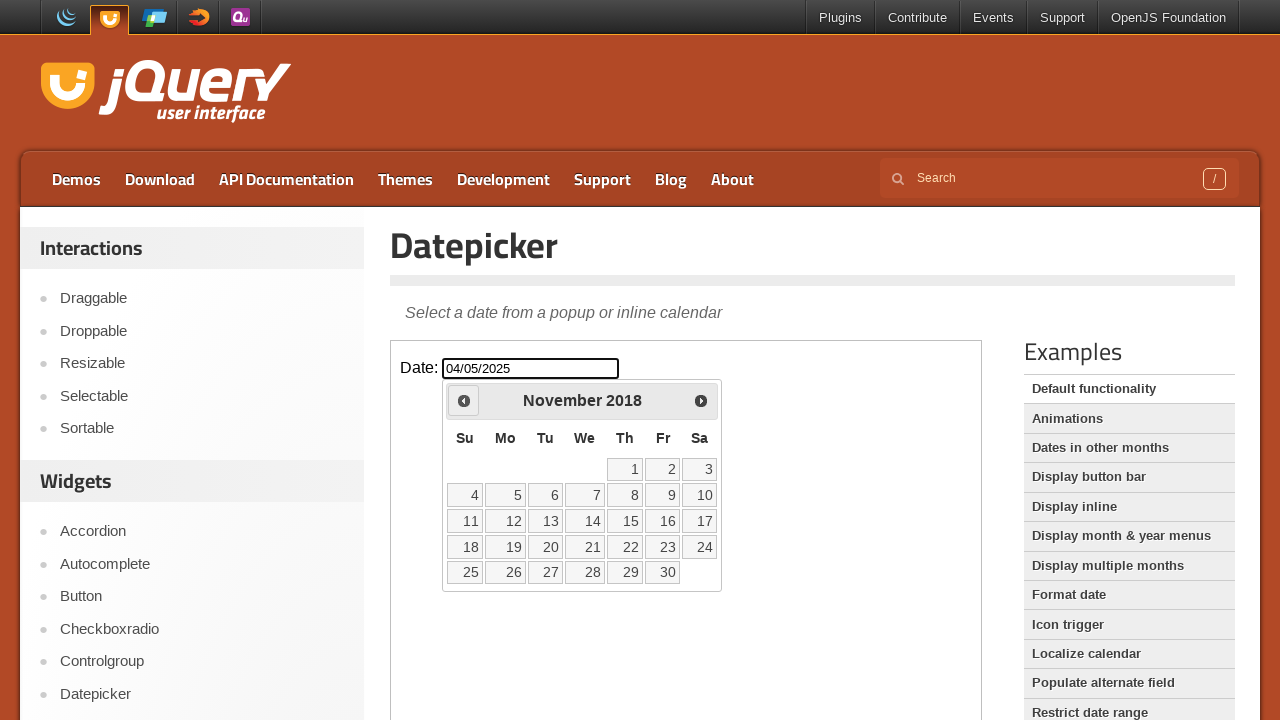

Navigated to previous month (current: November 2018) at (464, 400) on iframe >> internal:control=enter-frame >> [title='Prev']
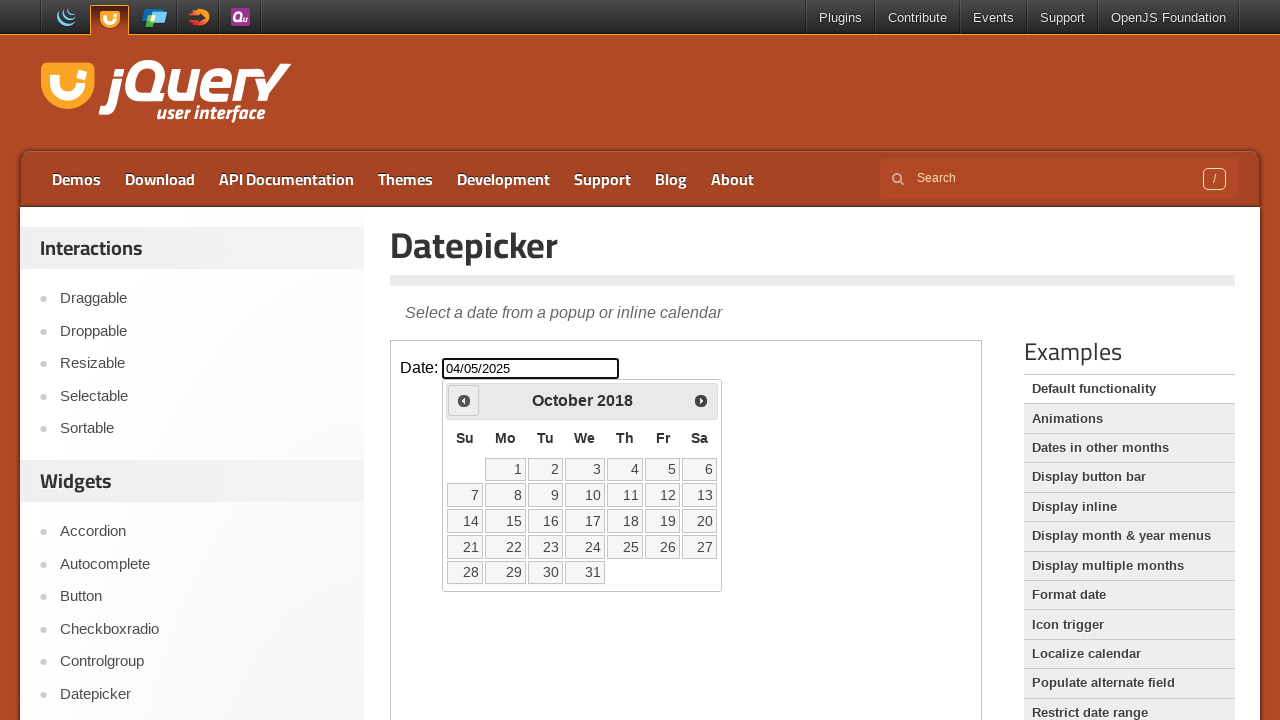

Navigated to previous month (current: October 2018) at (464, 400) on iframe >> internal:control=enter-frame >> [title='Prev']
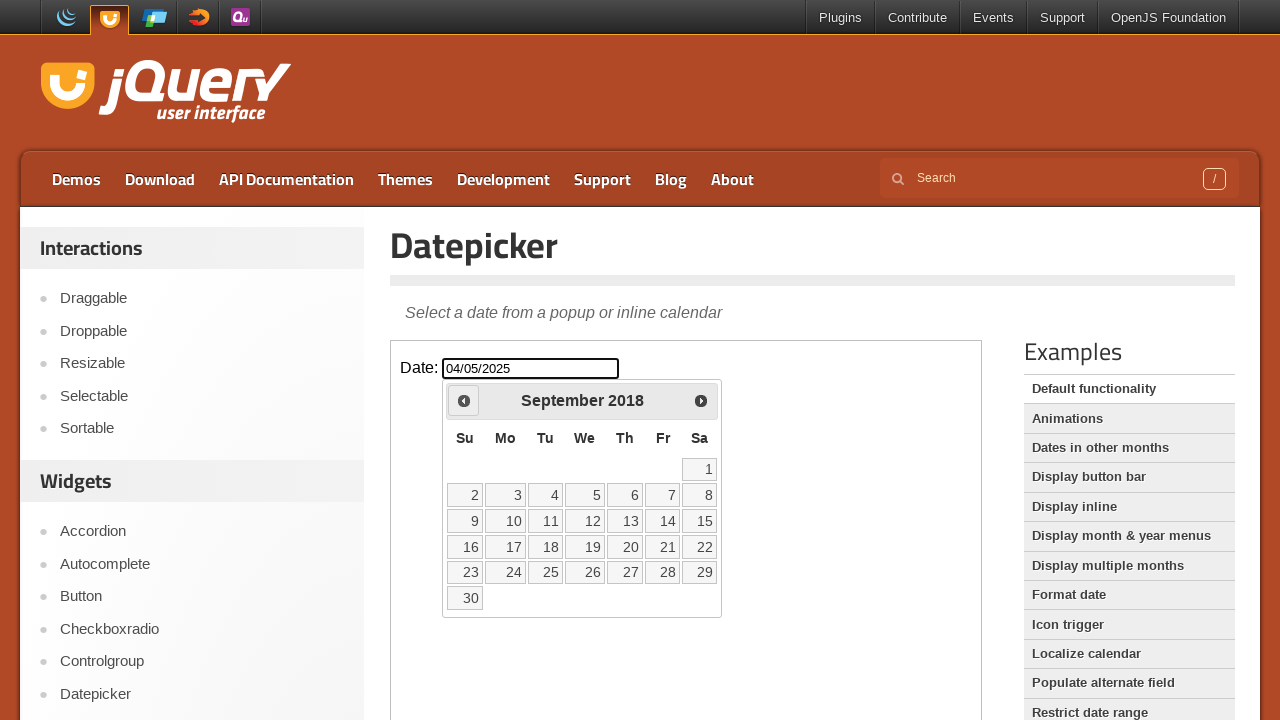

Navigated to previous month (current: September 2018) at (464, 400) on iframe >> internal:control=enter-frame >> [title='Prev']
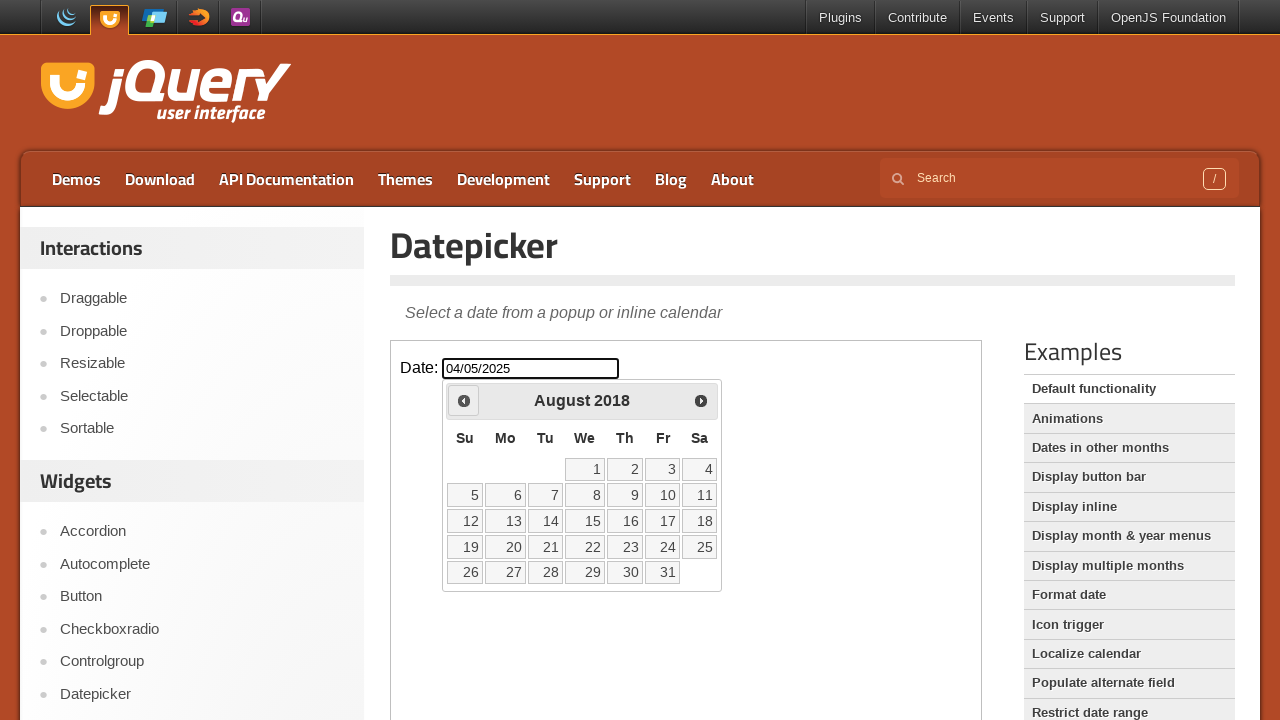

Navigated to previous month (current: August 2018) at (464, 400) on iframe >> internal:control=enter-frame >> [title='Prev']
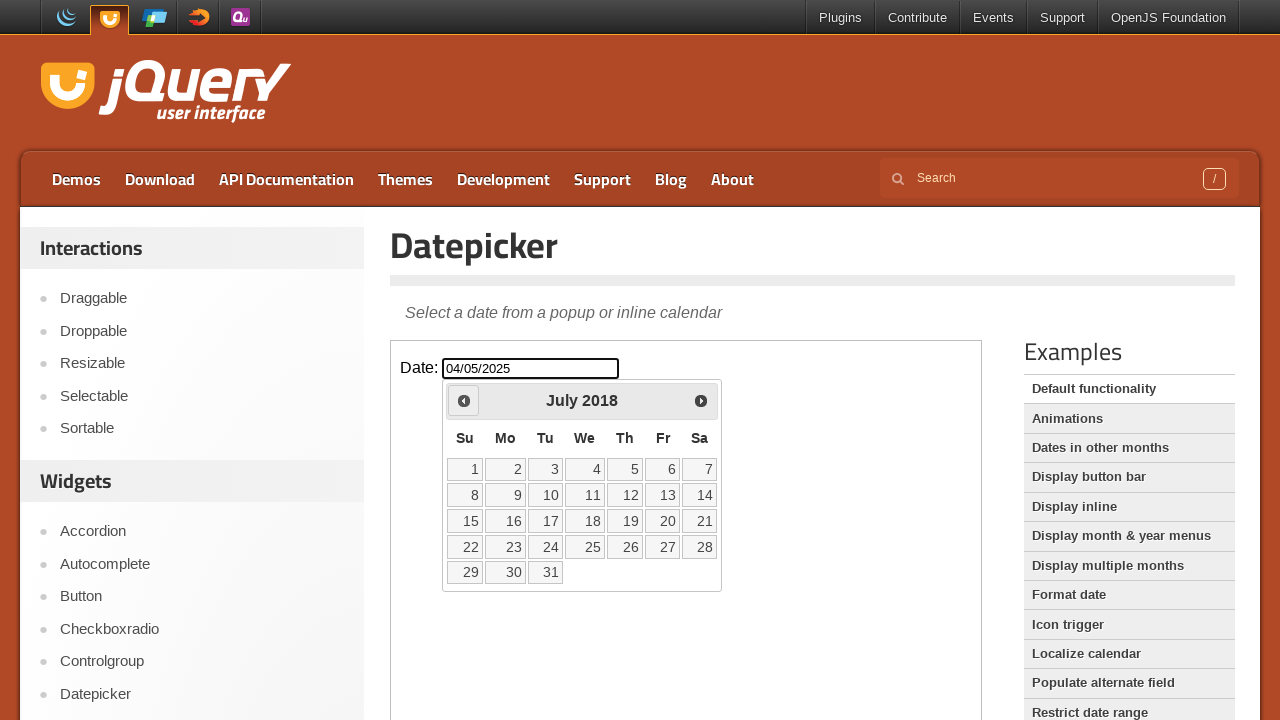

Navigated to previous month (current: July 2018) at (464, 400) on iframe >> internal:control=enter-frame >> [title='Prev']
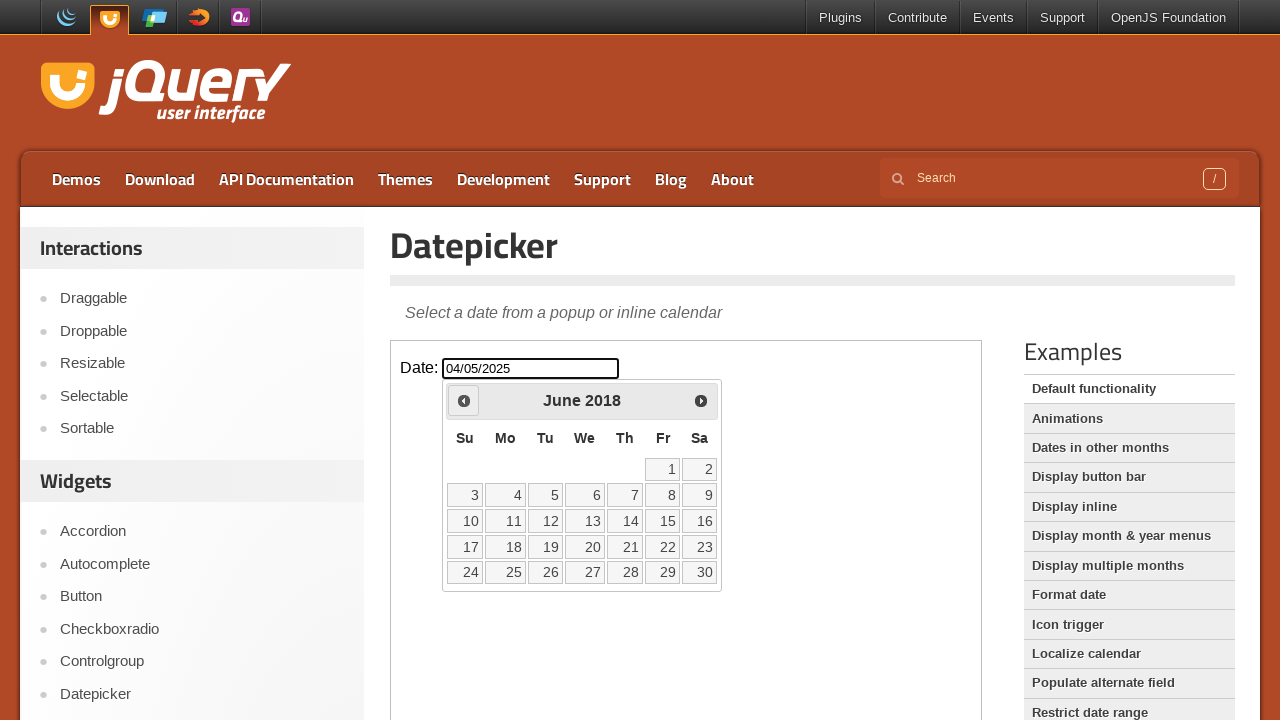

Navigated to previous month (current: June 2018) at (464, 400) on iframe >> internal:control=enter-frame >> [title='Prev']
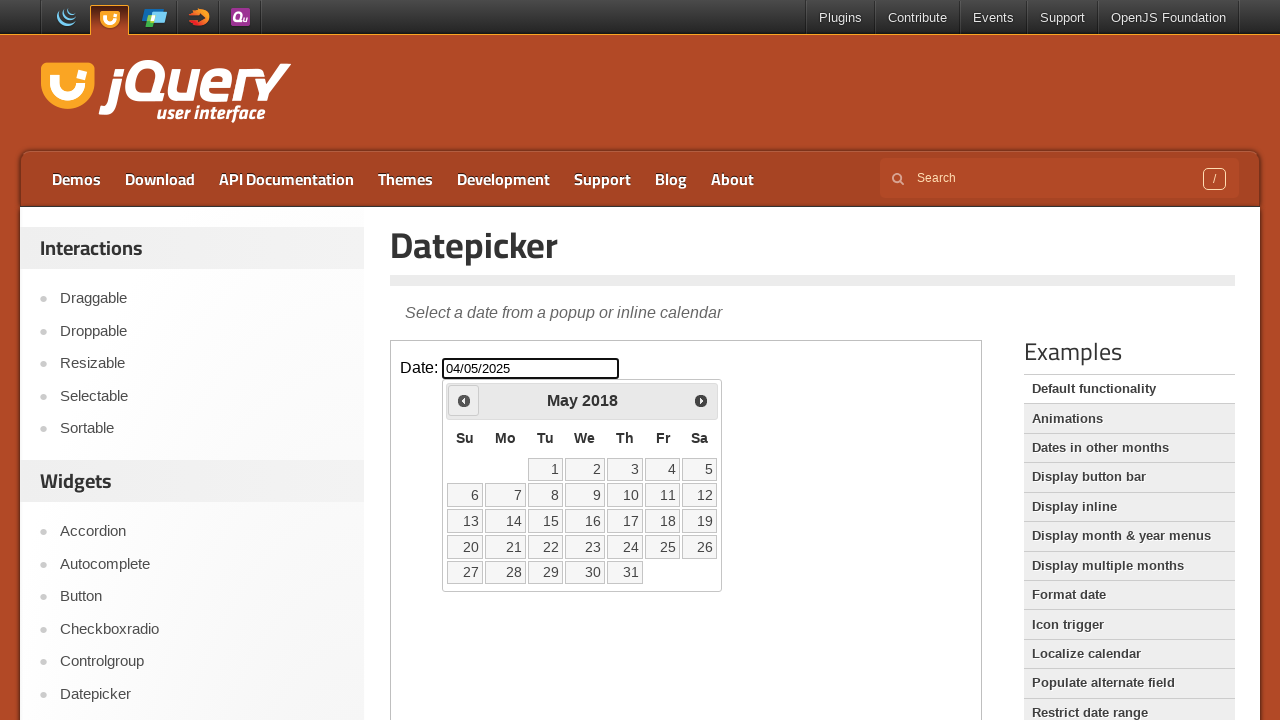

Navigated to previous month (current: May 2018) at (464, 400) on iframe >> internal:control=enter-frame >> [title='Prev']
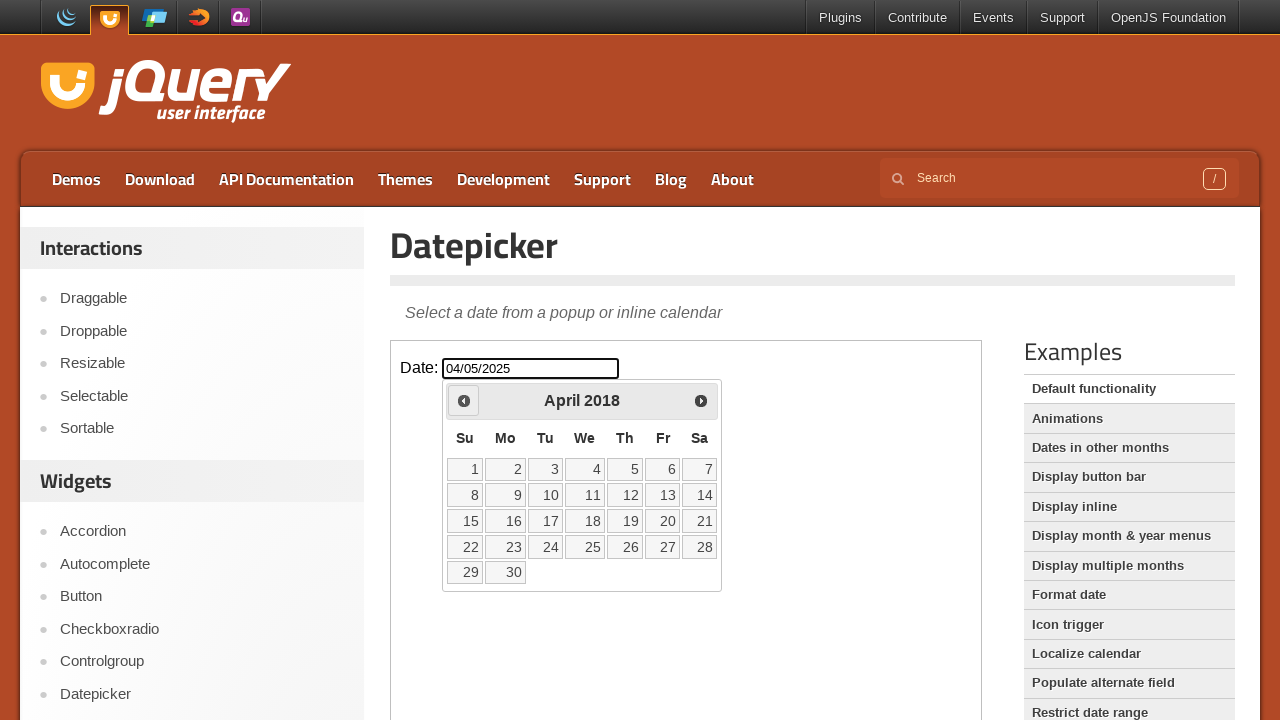

Navigated to previous month (current: April 2018) at (464, 400) on iframe >> internal:control=enter-frame >> [title='Prev']
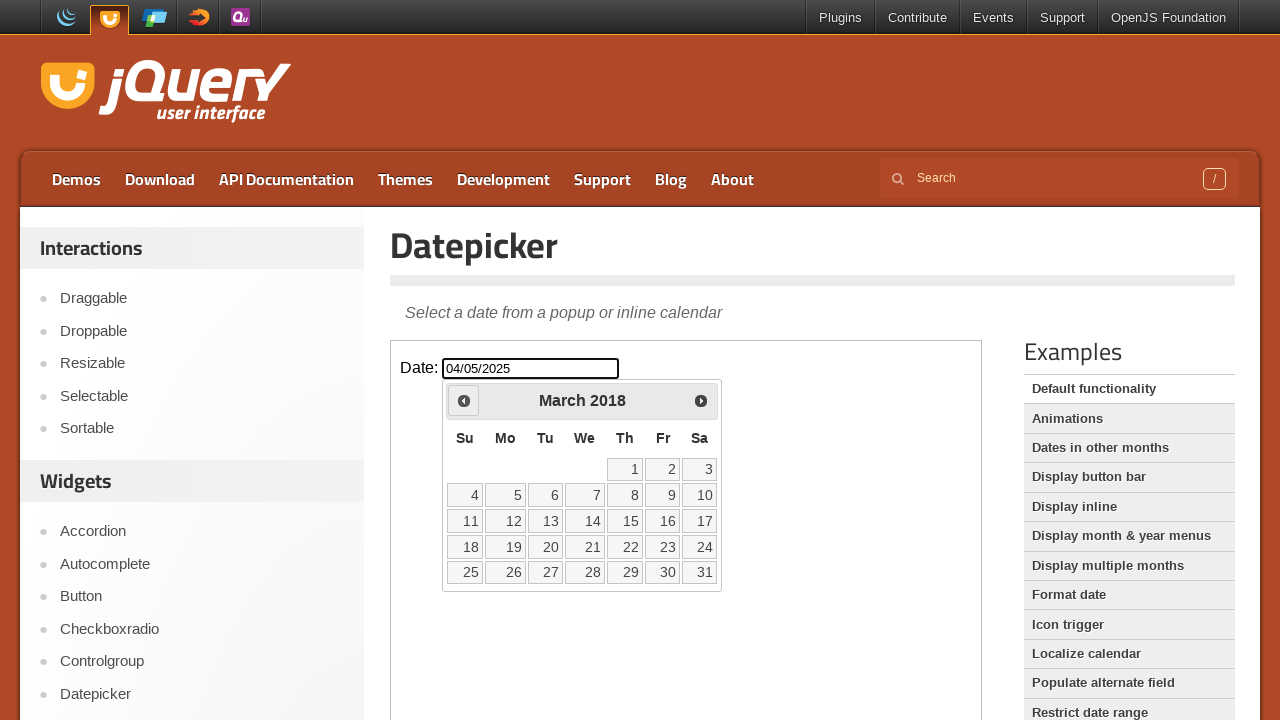

Navigated to previous month (current: March 2018) at (464, 400) on iframe >> internal:control=enter-frame >> [title='Prev']
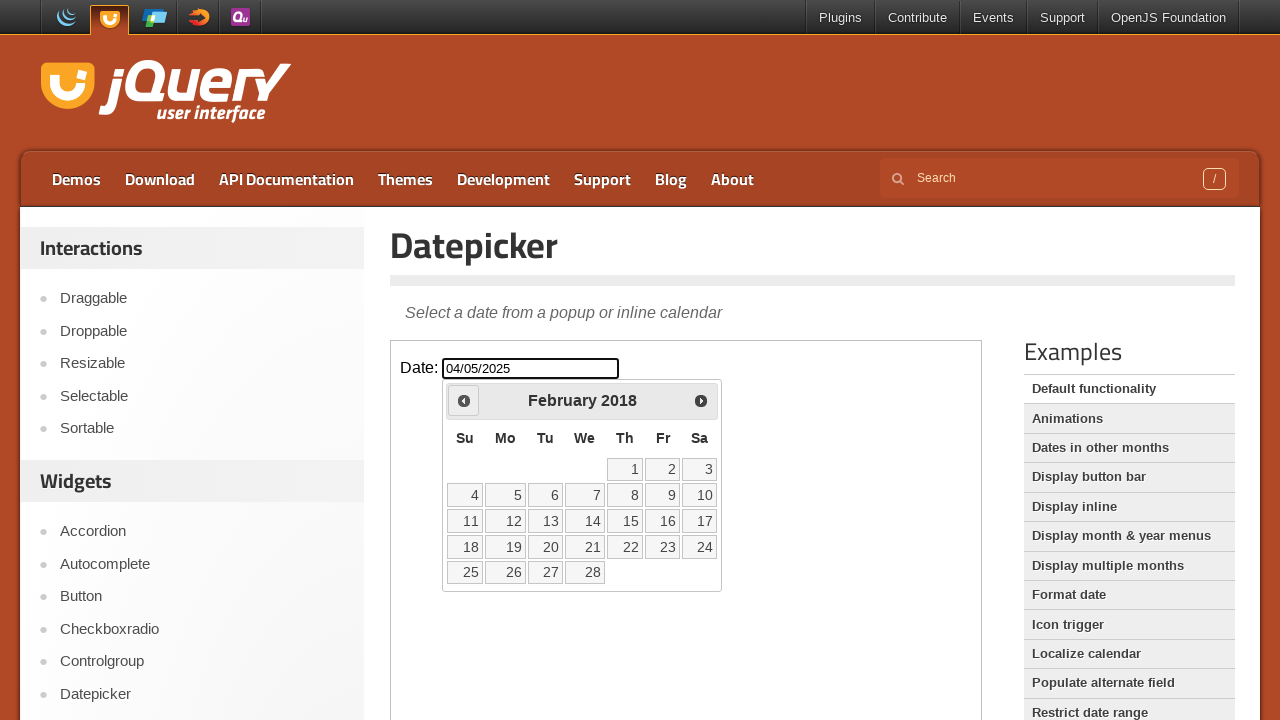

Navigated to previous month (current: February 2018) at (464, 400) on iframe >> internal:control=enter-frame >> [title='Prev']
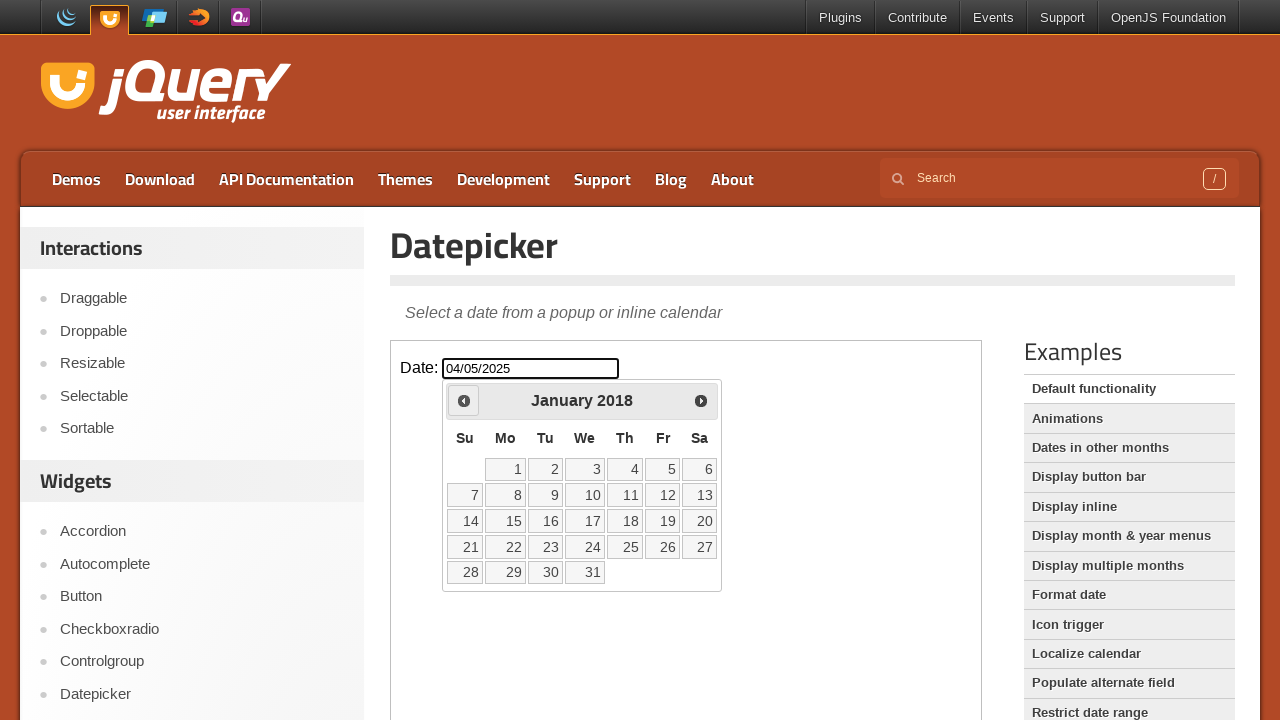

Navigated to previous month (current: January 2018) at (464, 400) on iframe >> internal:control=enter-frame >> [title='Prev']
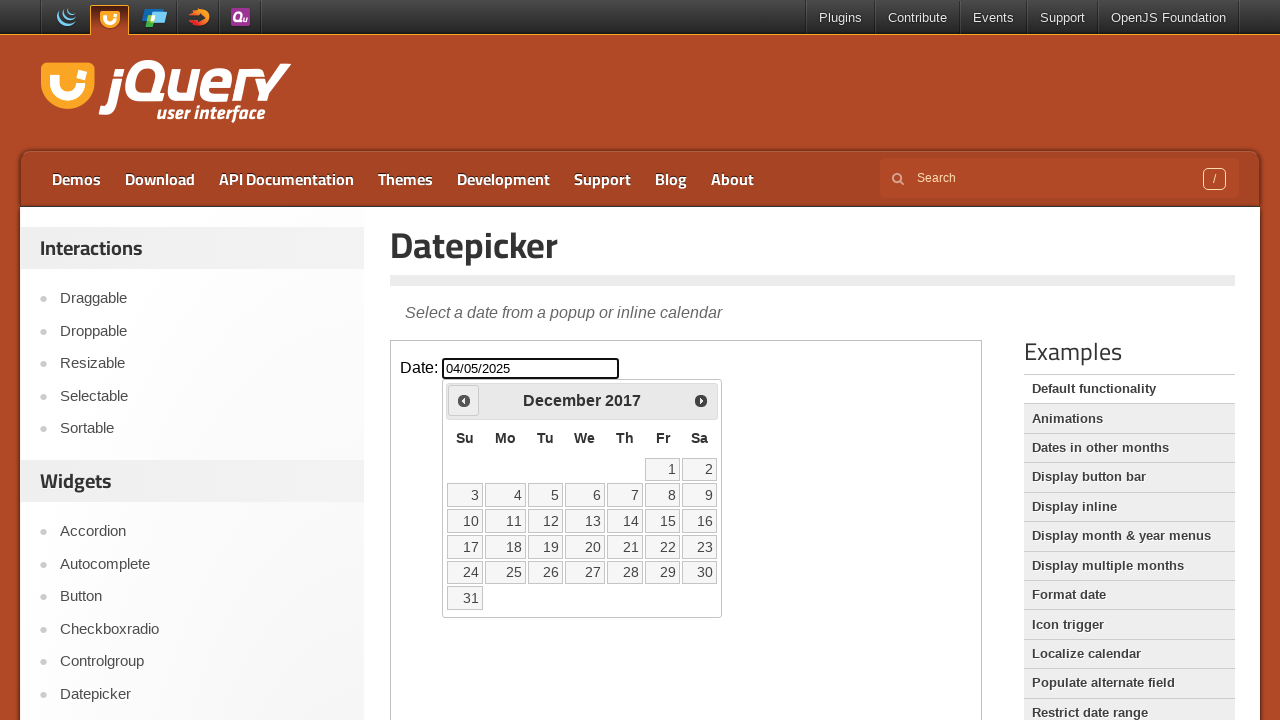

Navigated to previous month (current: December 2017) at (464, 400) on iframe >> internal:control=enter-frame >> [title='Prev']
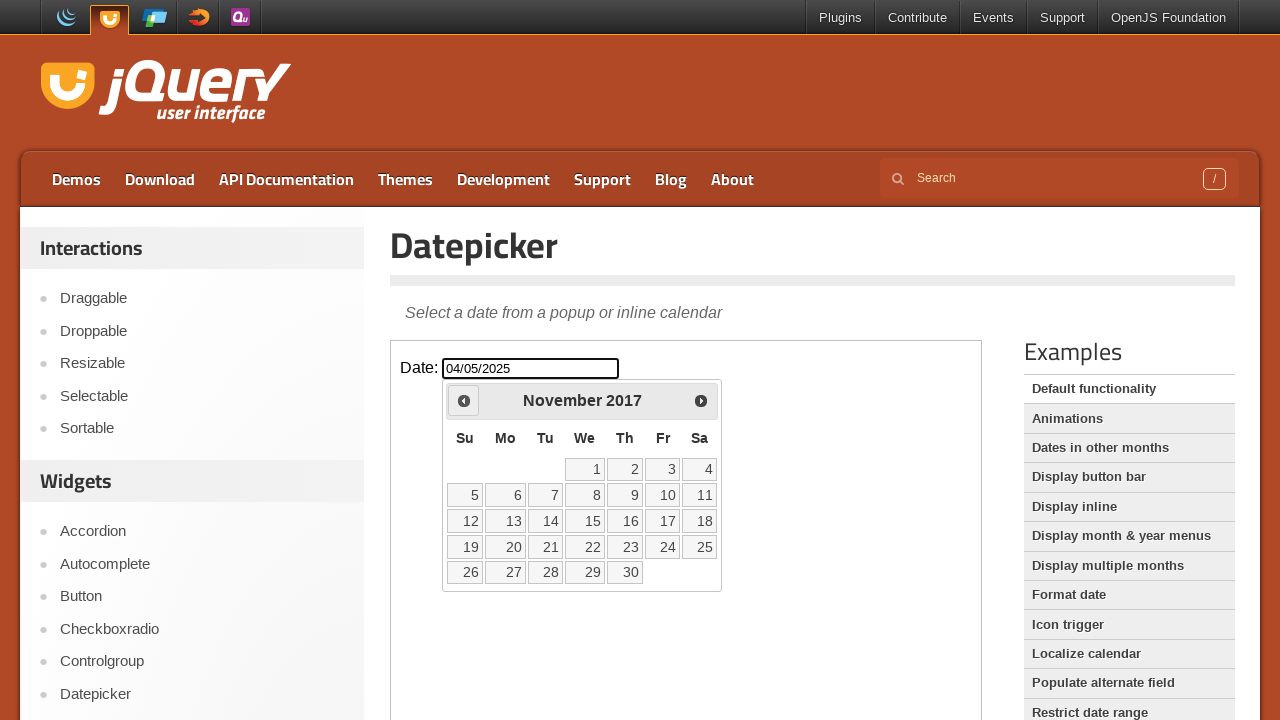

Navigated to previous month (current: November 2017) at (464, 400) on iframe >> internal:control=enter-frame >> [title='Prev']
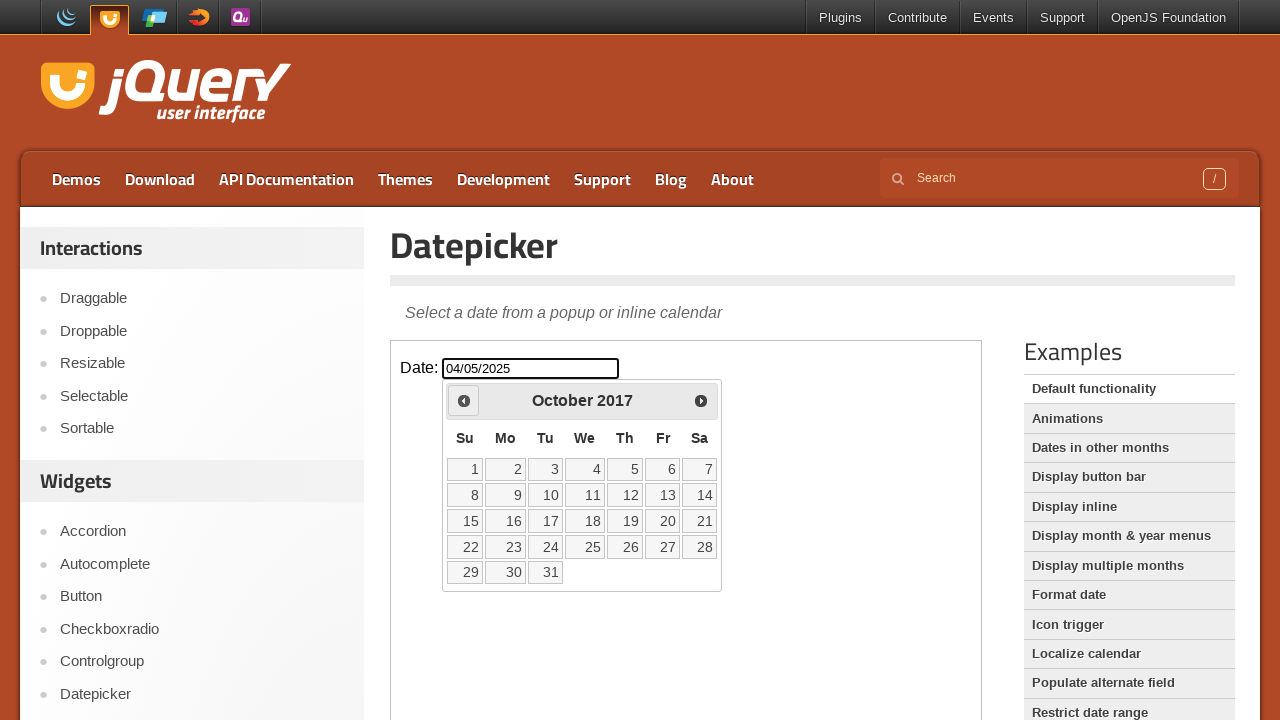

Navigated to previous month (current: October 2017) at (464, 400) on iframe >> internal:control=enter-frame >> [title='Prev']
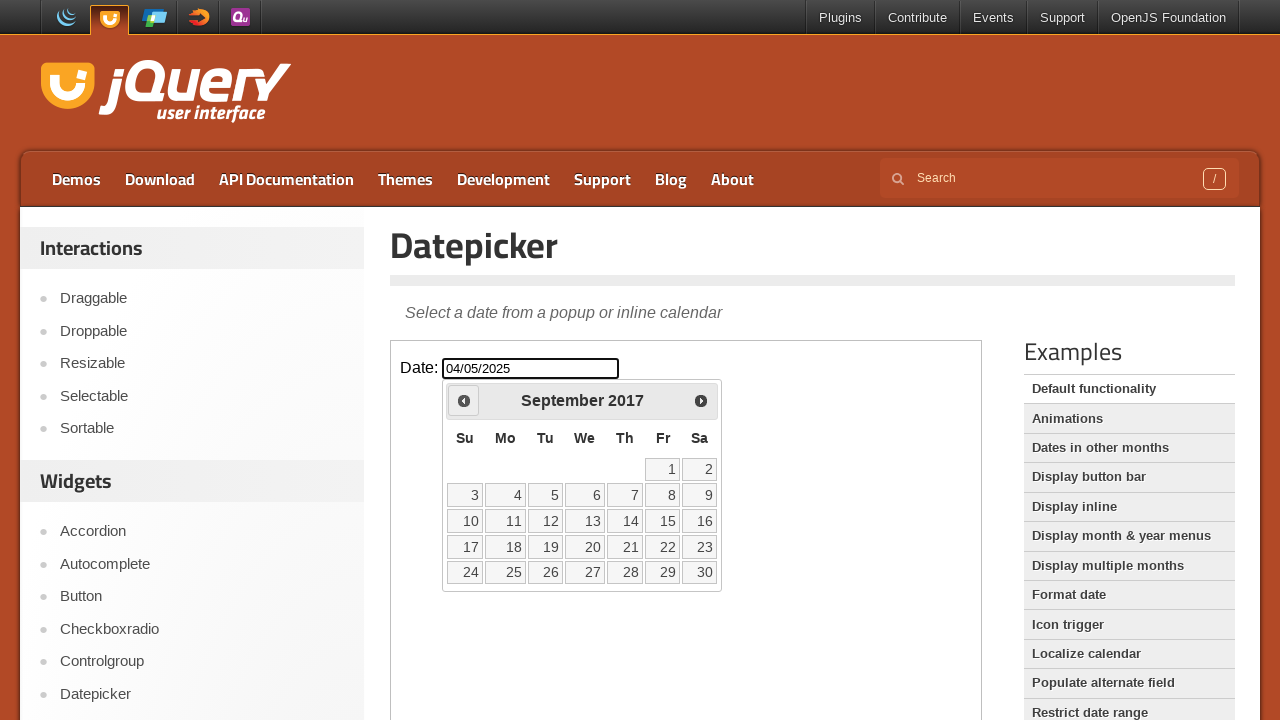

Navigated to previous month (current: September 2017) at (464, 400) on iframe >> internal:control=enter-frame >> [title='Prev']
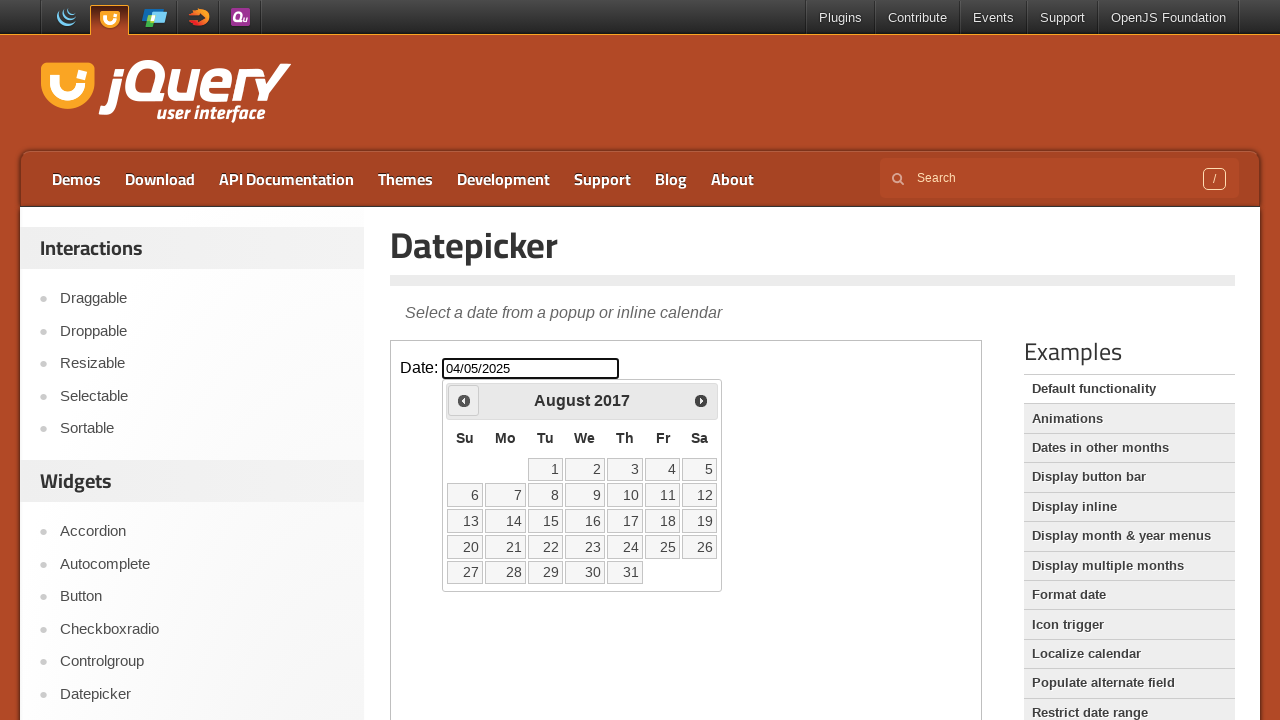

Navigated to previous month (current: August 2017) at (464, 400) on iframe >> internal:control=enter-frame >> [title='Prev']
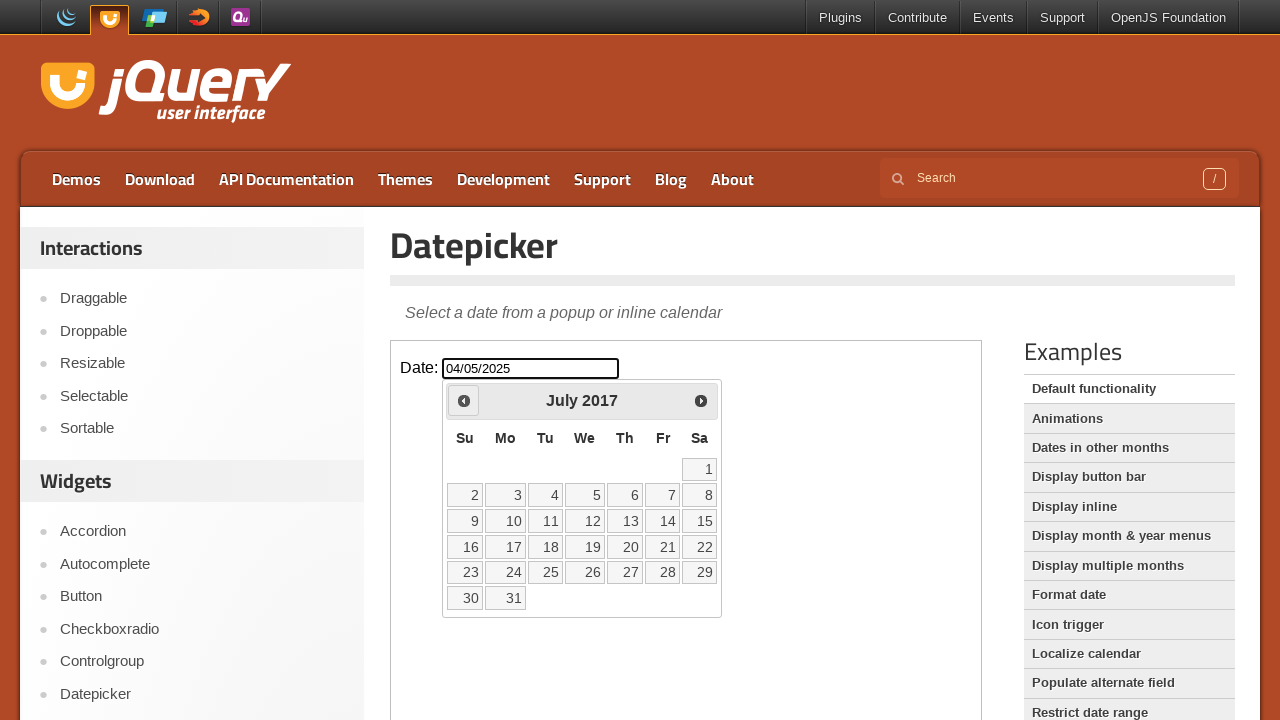

Navigated to previous month (current: July 2017) at (464, 400) on iframe >> internal:control=enter-frame >> [title='Prev']
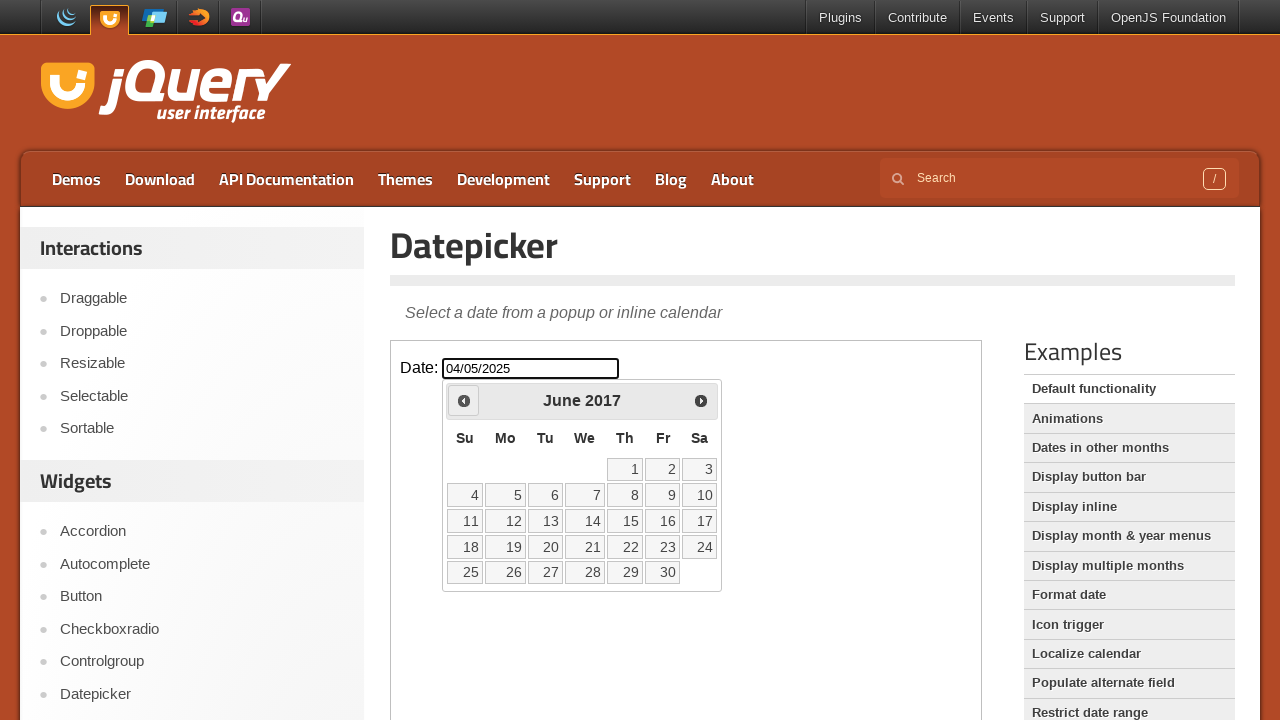

Navigated to previous month (current: June 2017) at (464, 400) on iframe >> internal:control=enter-frame >> [title='Prev']
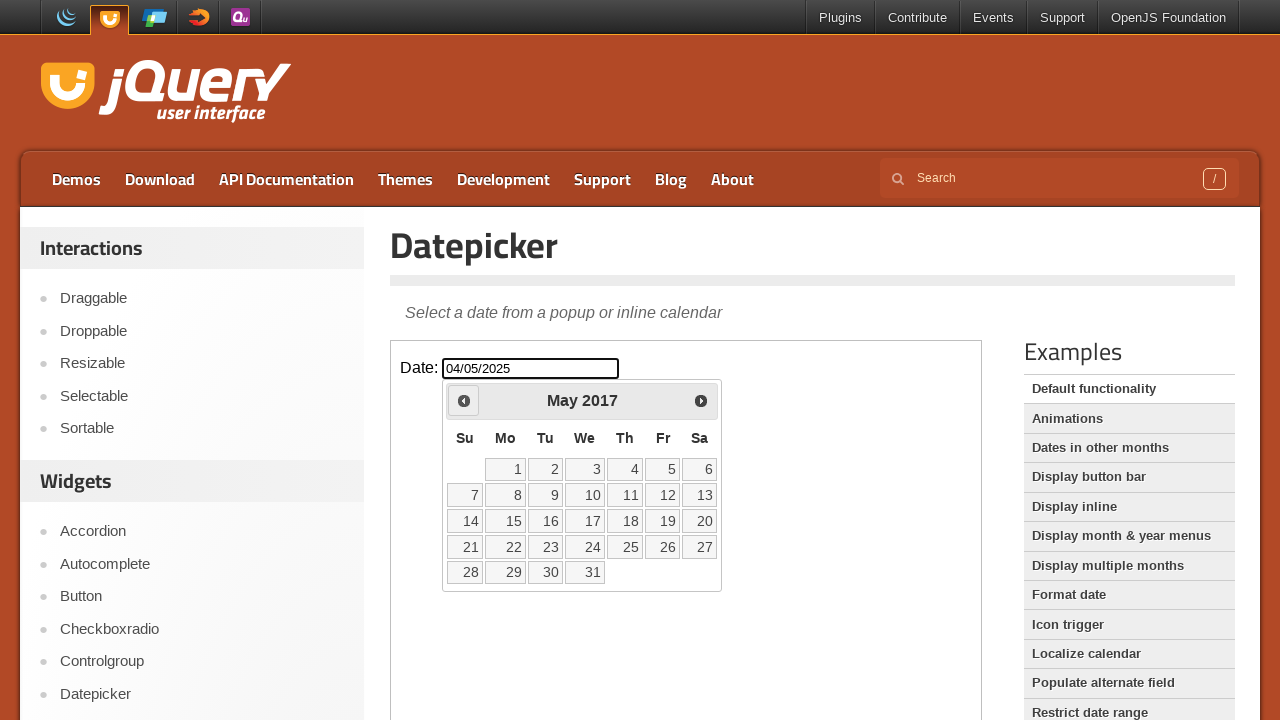

Navigated to previous month (current: May 2017) at (464, 400) on iframe >> internal:control=enter-frame >> [title='Prev']
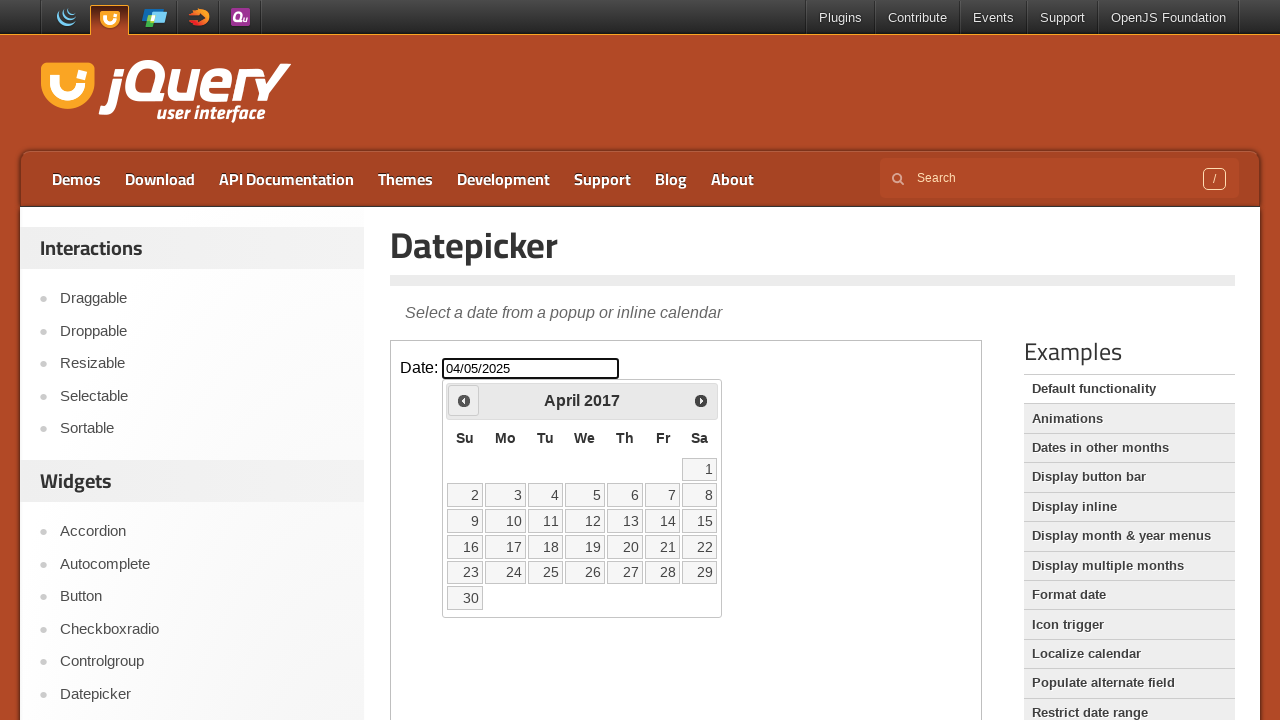

Navigated to previous month (current: April 2017) at (464, 400) on iframe >> internal:control=enter-frame >> [title='Prev']
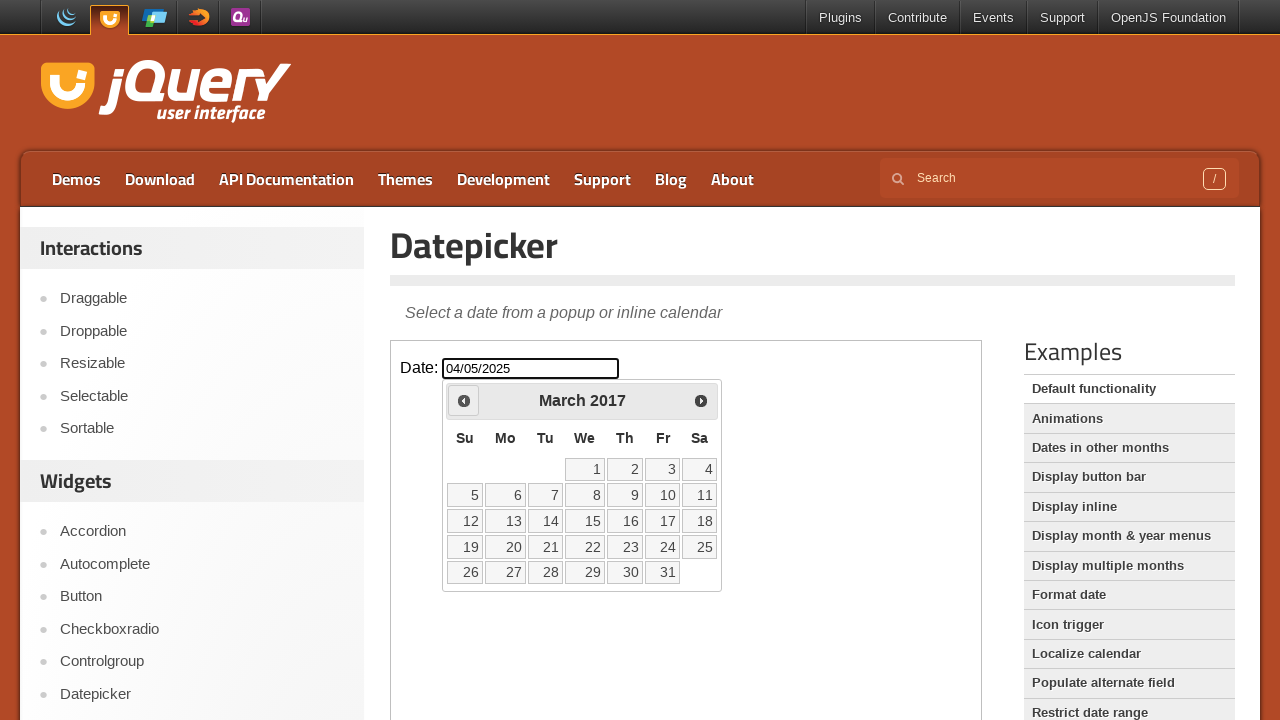

Navigated to previous month (current: March 2017) at (464, 400) on iframe >> internal:control=enter-frame >> [title='Prev']
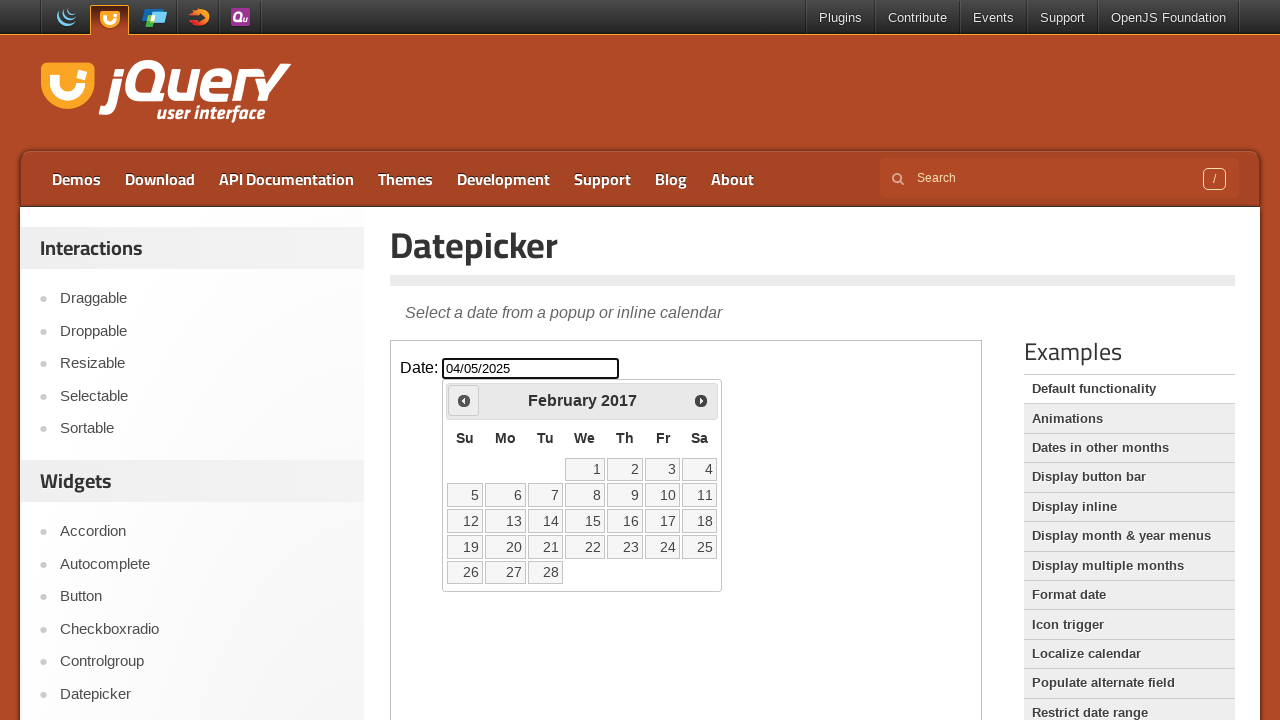

Navigated to previous month (current: February 2017) at (464, 400) on iframe >> internal:control=enter-frame >> [title='Prev']
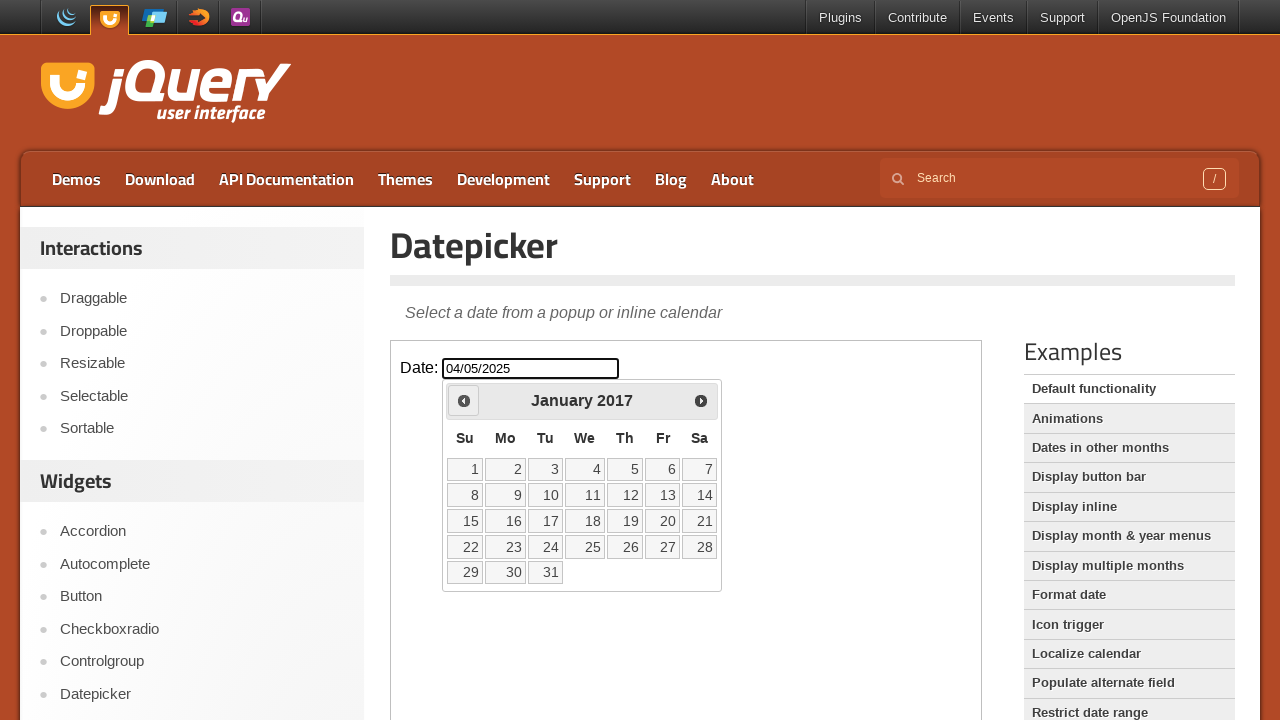

Navigated to previous month (current: January 2017) at (464, 400) on iframe >> internal:control=enter-frame >> [title='Prev']
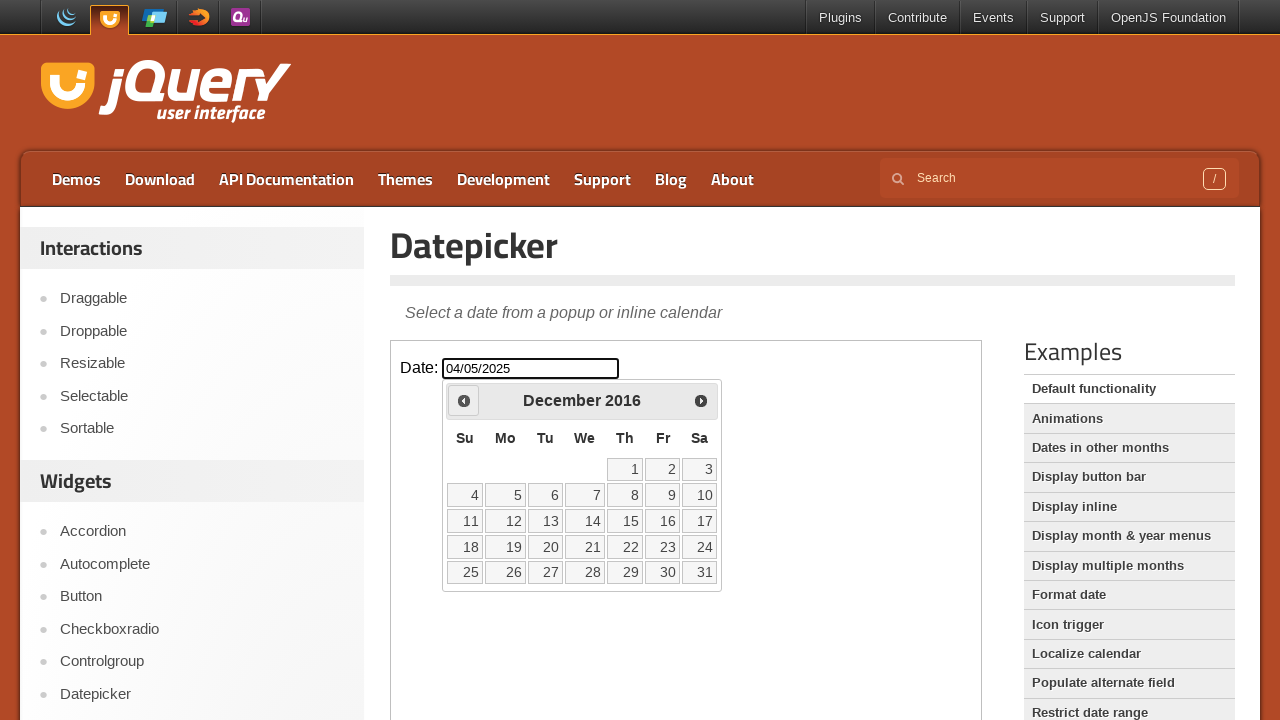

Navigated to previous month (current: December 2016) at (464, 400) on iframe >> internal:control=enter-frame >> [title='Prev']
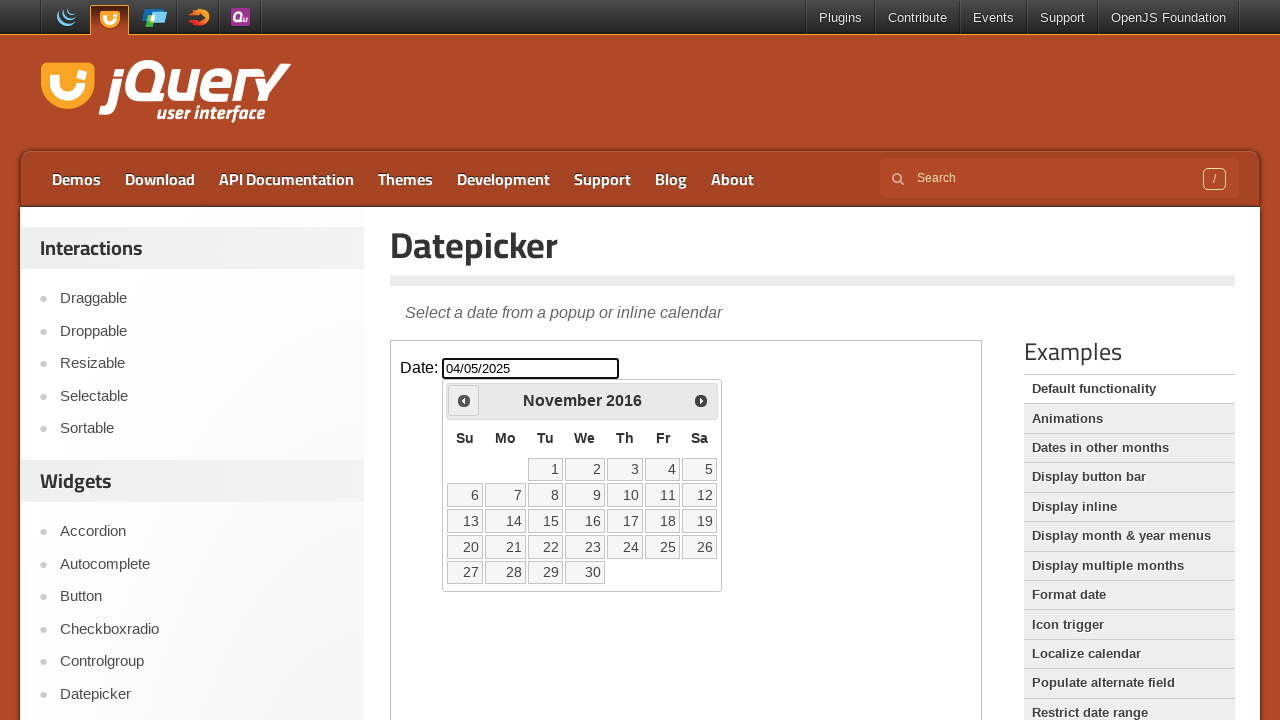

Navigated to previous month (current: November 2016) at (464, 400) on iframe >> internal:control=enter-frame >> [title='Prev']
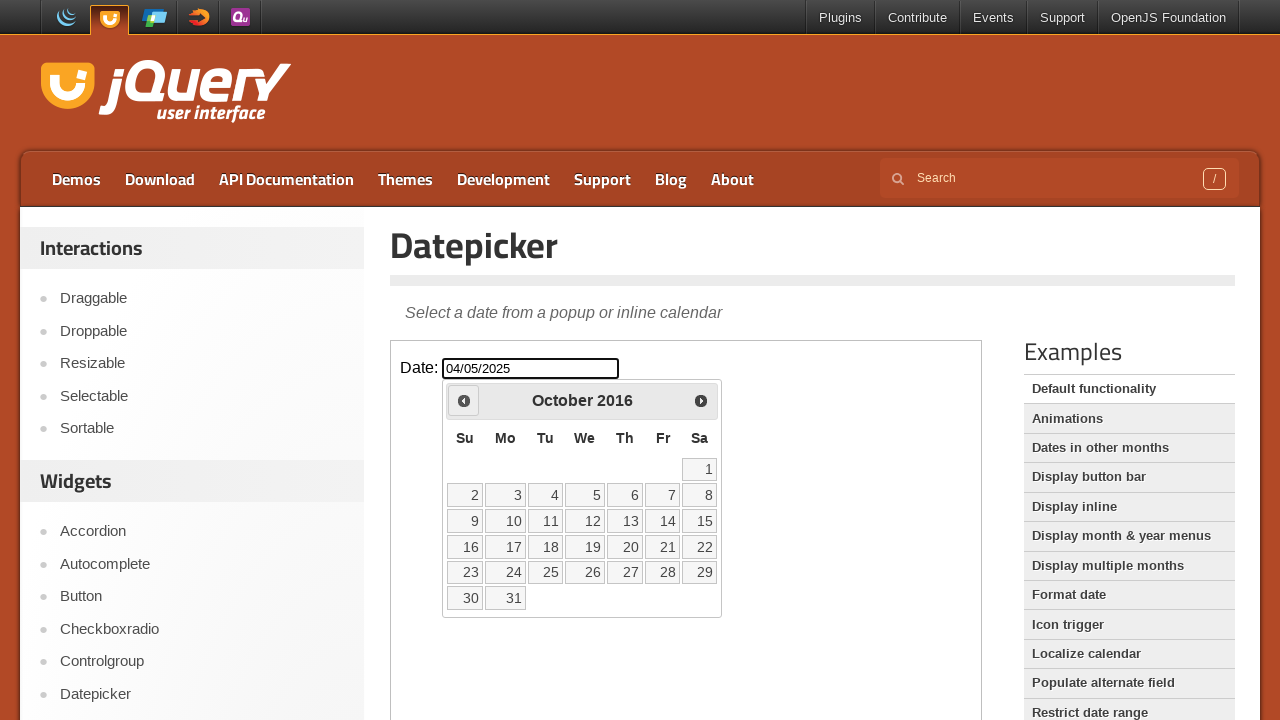

Navigated to previous month (current: October 2016) at (464, 400) on iframe >> internal:control=enter-frame >> [title='Prev']
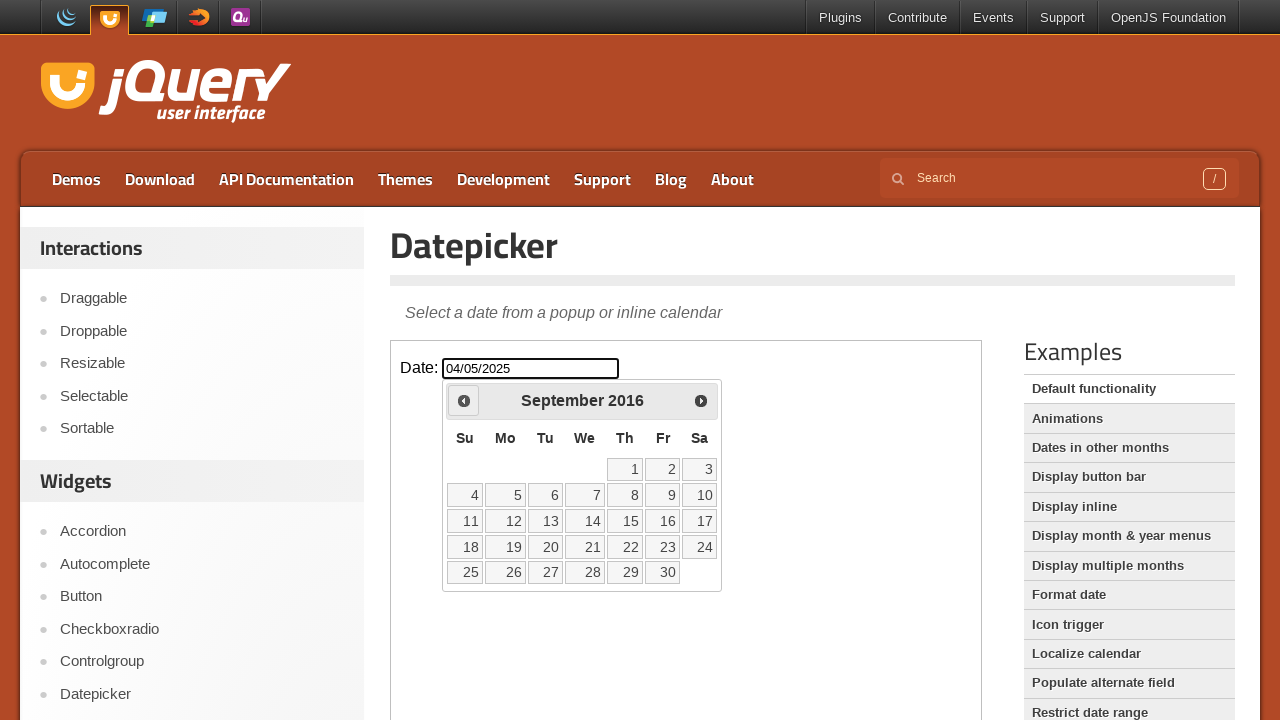

Navigated to previous month (current: September 2016) at (464, 400) on iframe >> internal:control=enter-frame >> [title='Prev']
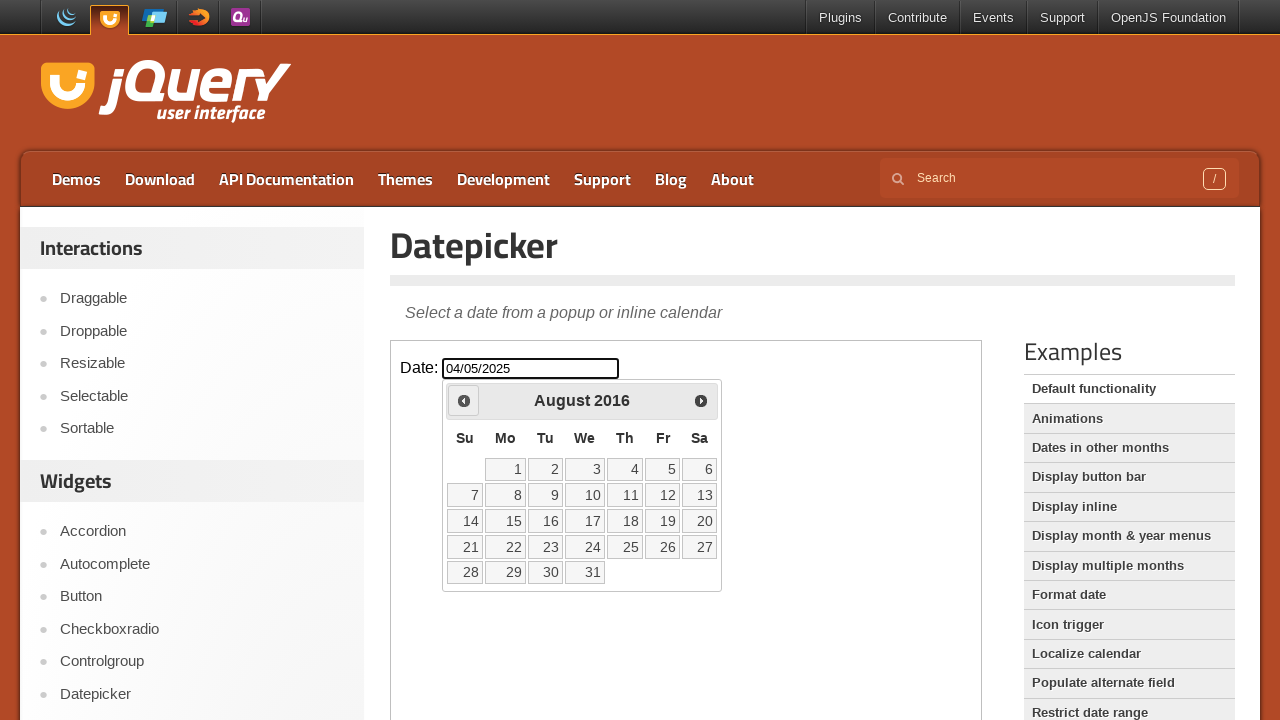

Navigated to previous month (current: August 2016) at (464, 400) on iframe >> internal:control=enter-frame >> [title='Prev']
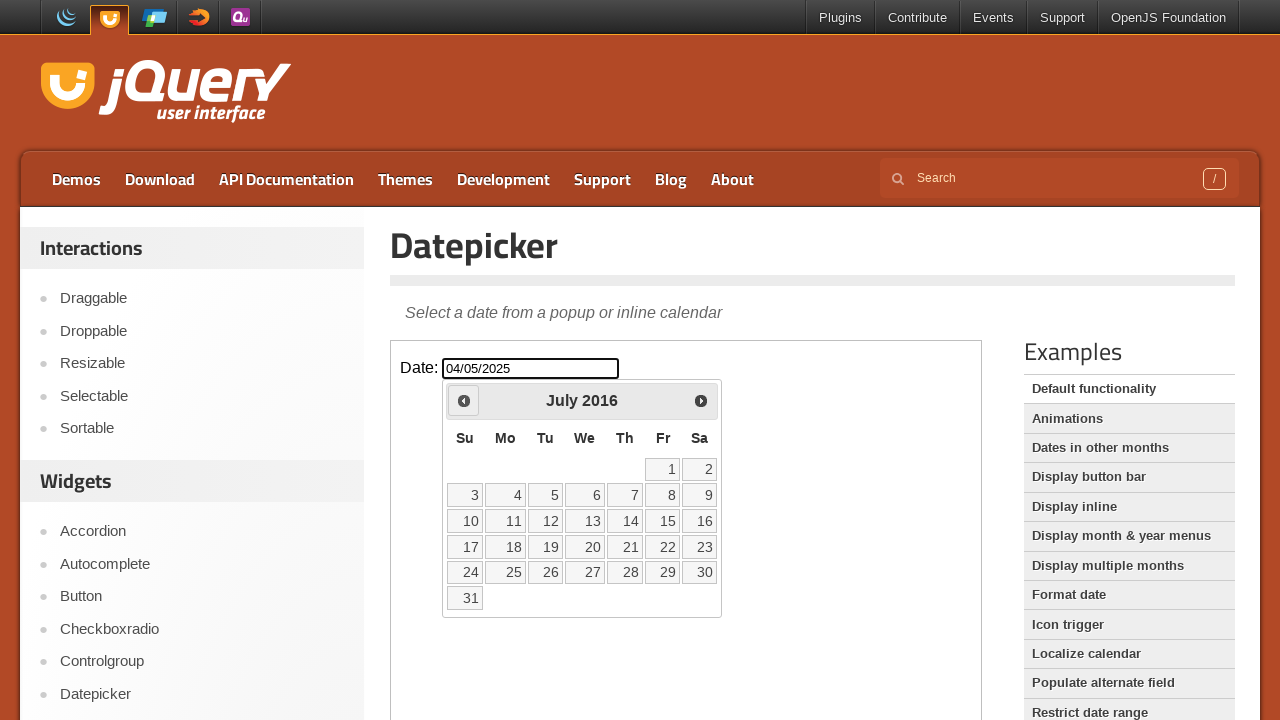

Navigated to previous month (current: July 2016) at (464, 400) on iframe >> internal:control=enter-frame >> [title='Prev']
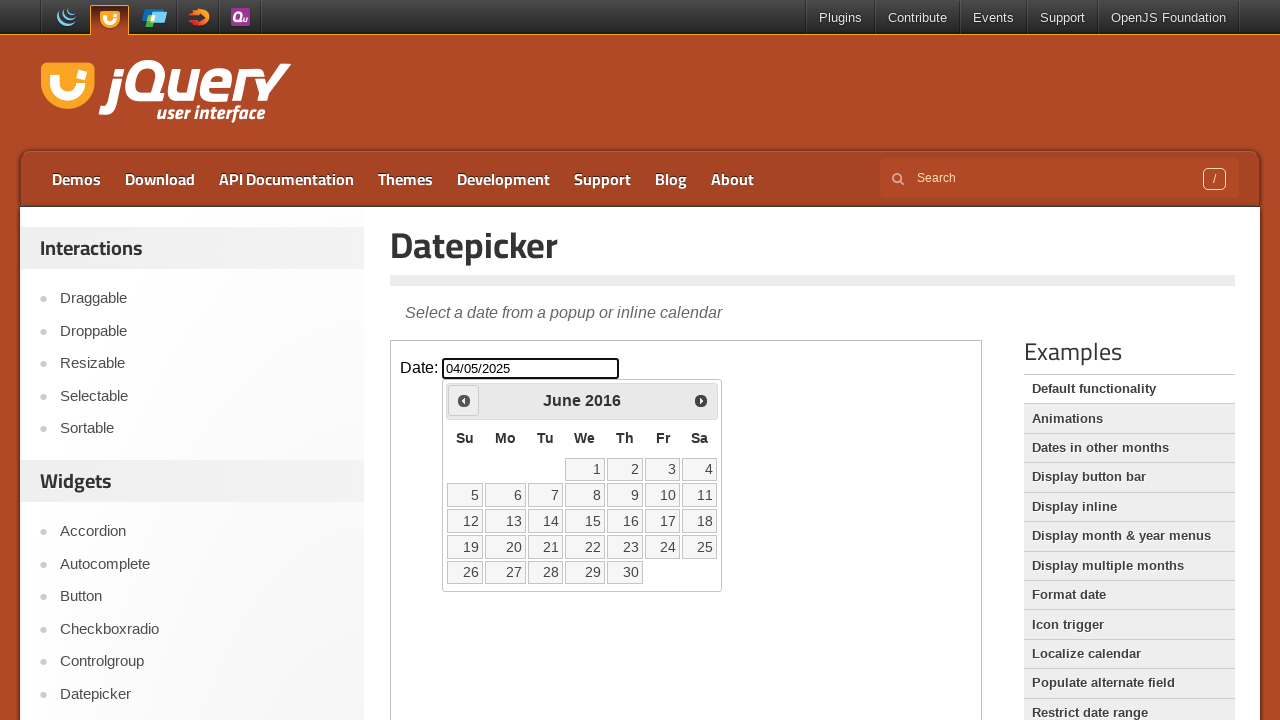

Navigated to previous month (current: June 2016) at (464, 400) on iframe >> internal:control=enter-frame >> [title='Prev']
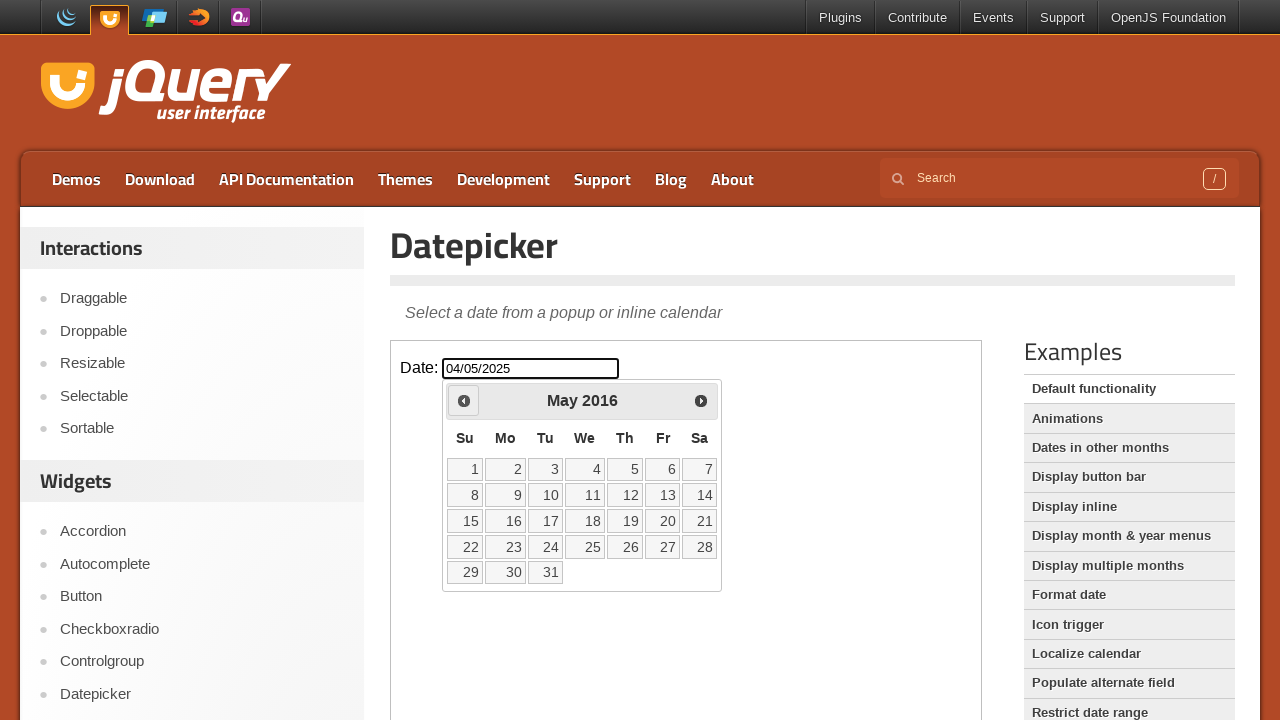

Navigated to previous month (current: May 2016) at (464, 400) on iframe >> internal:control=enter-frame >> [title='Prev']
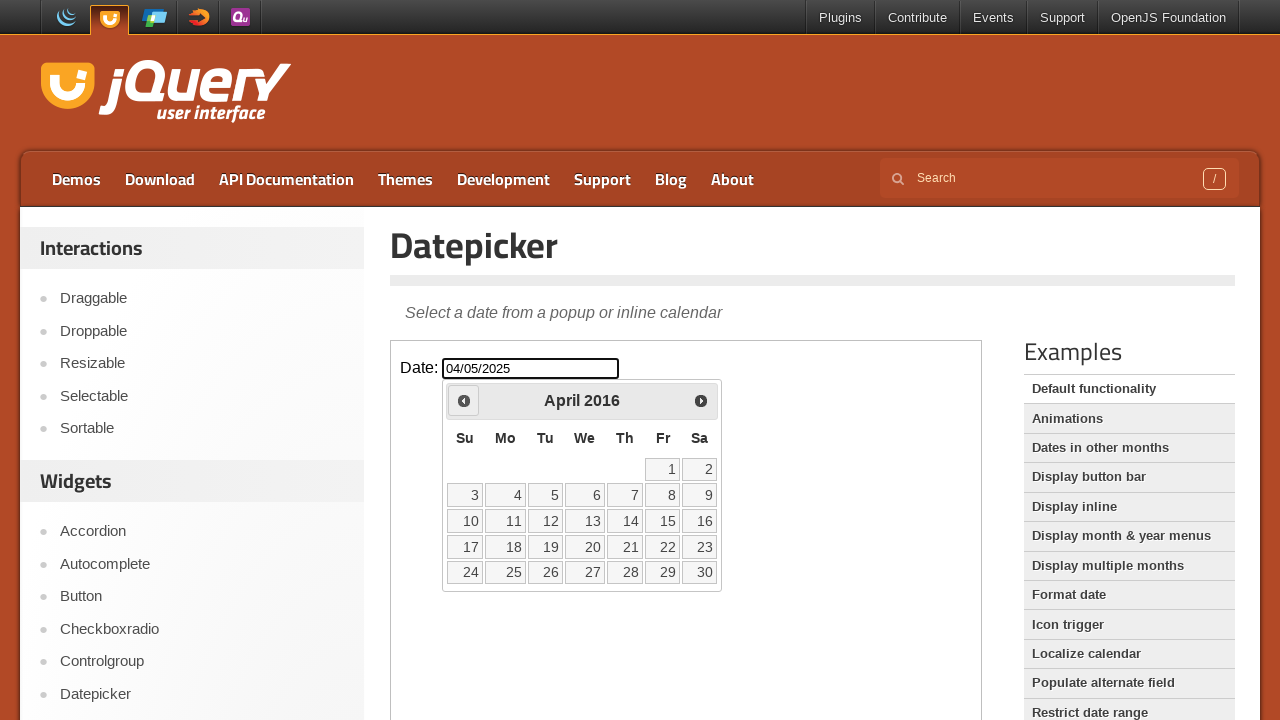

Navigated to previous month (current: April 2016) at (464, 400) on iframe >> internal:control=enter-frame >> [title='Prev']
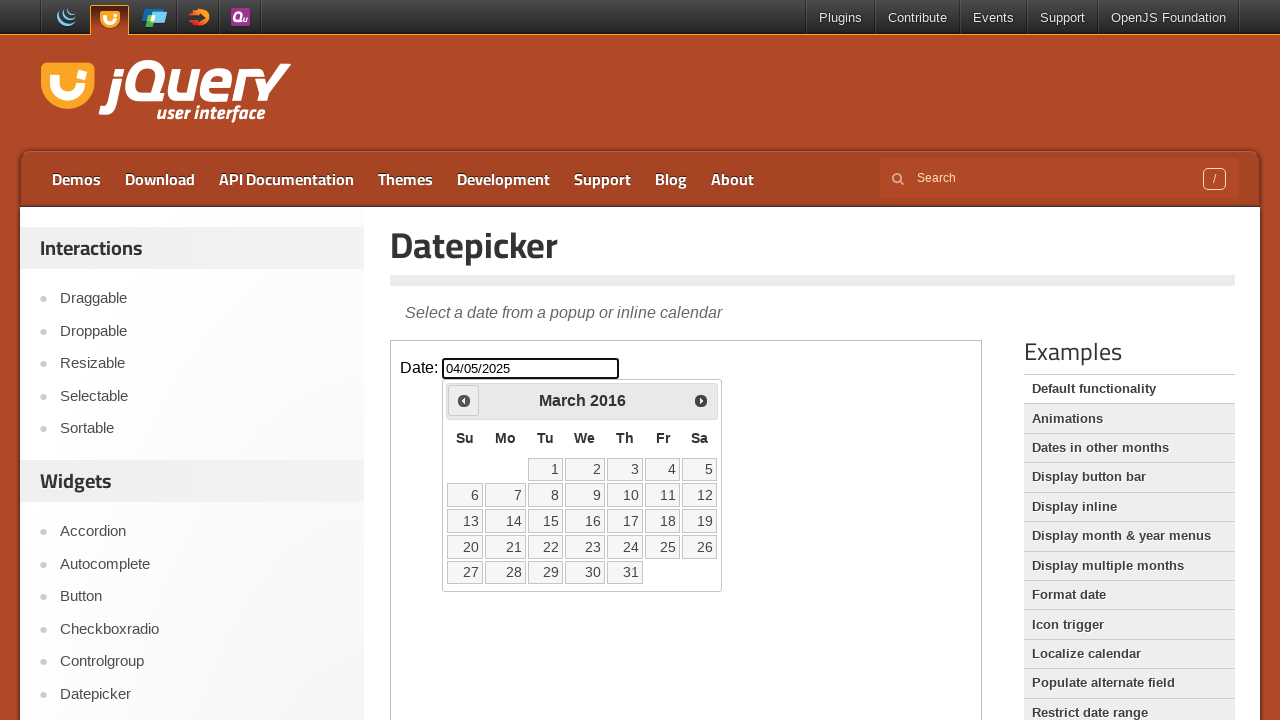

Navigated to previous month (current: March 2016) at (464, 400) on iframe >> internal:control=enter-frame >> [title='Prev']
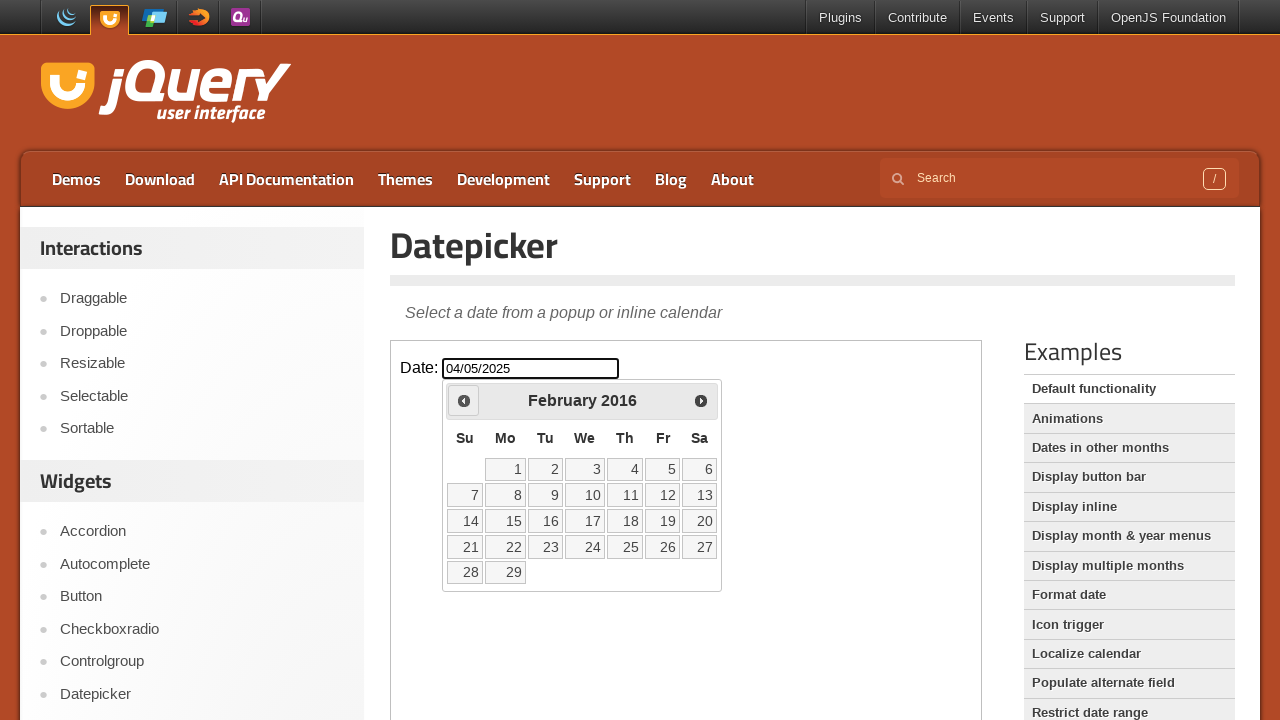

Navigated to previous month (current: February 2016) at (464, 400) on iframe >> internal:control=enter-frame >> [title='Prev']
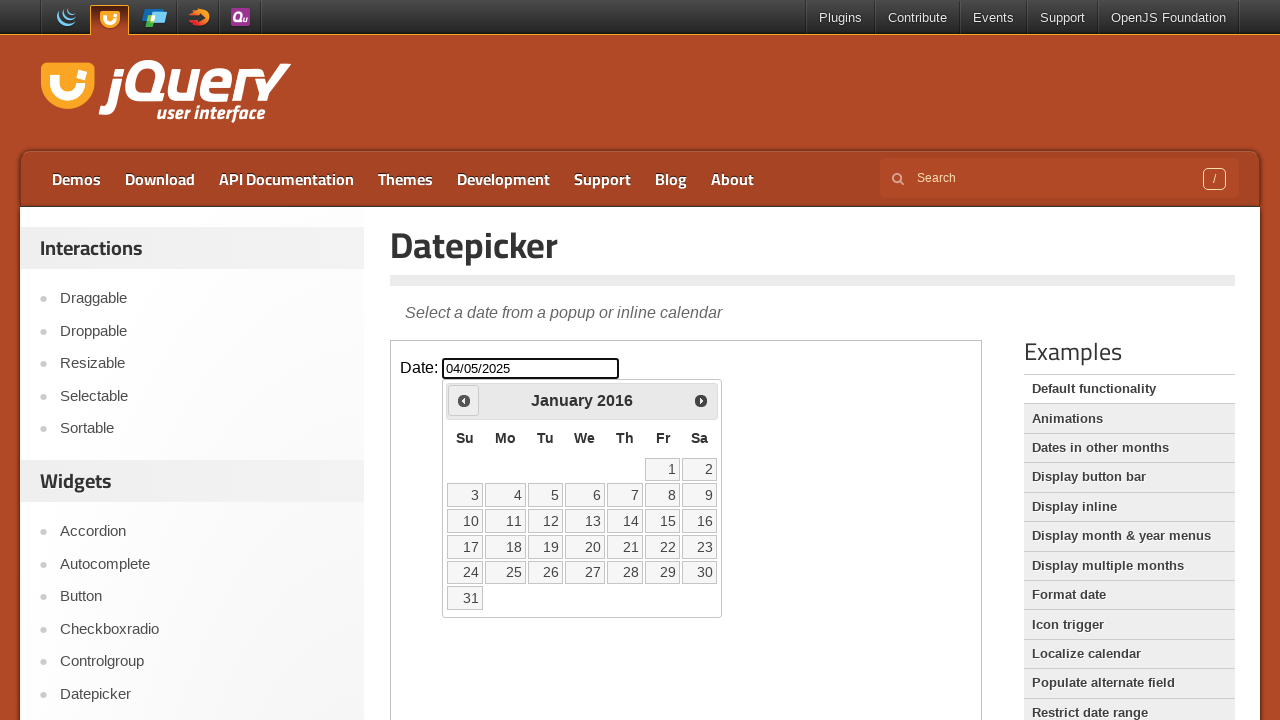

Navigated to previous month (current: January 2016) at (464, 400) on iframe >> internal:control=enter-frame >> [title='Prev']
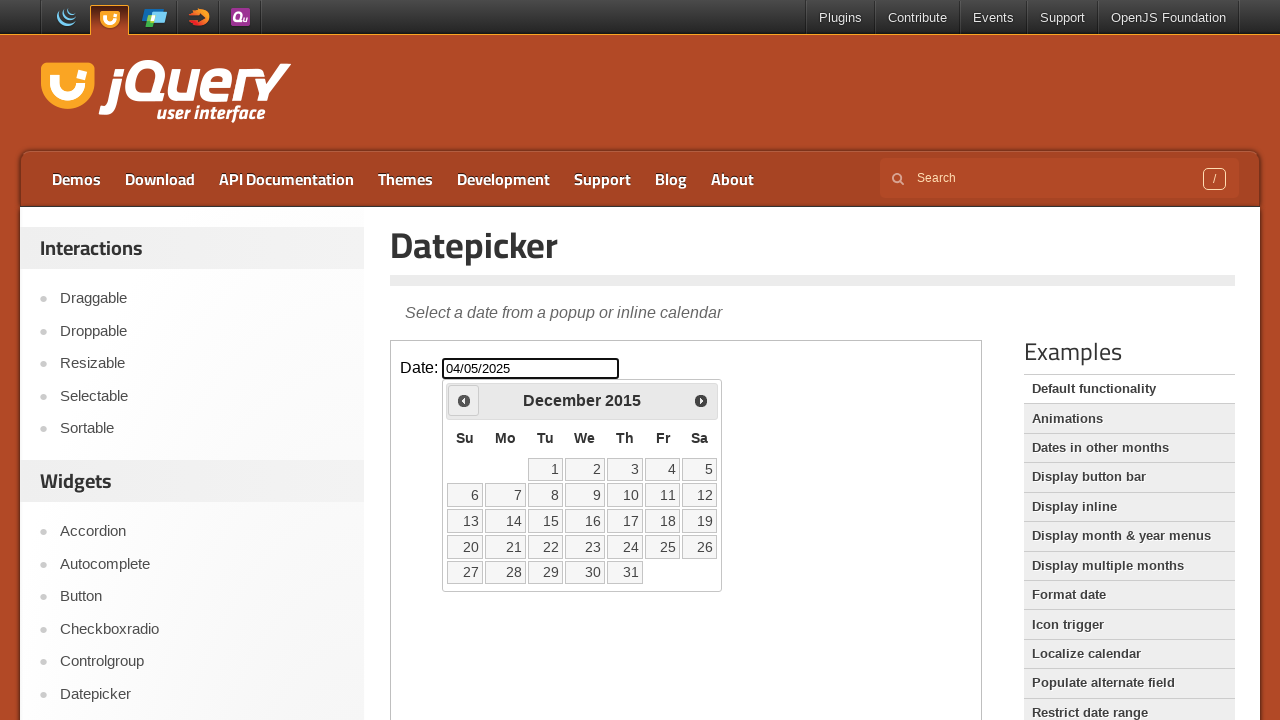

Navigated to previous month (current: December 2015) at (464, 400) on iframe >> internal:control=enter-frame >> [title='Prev']
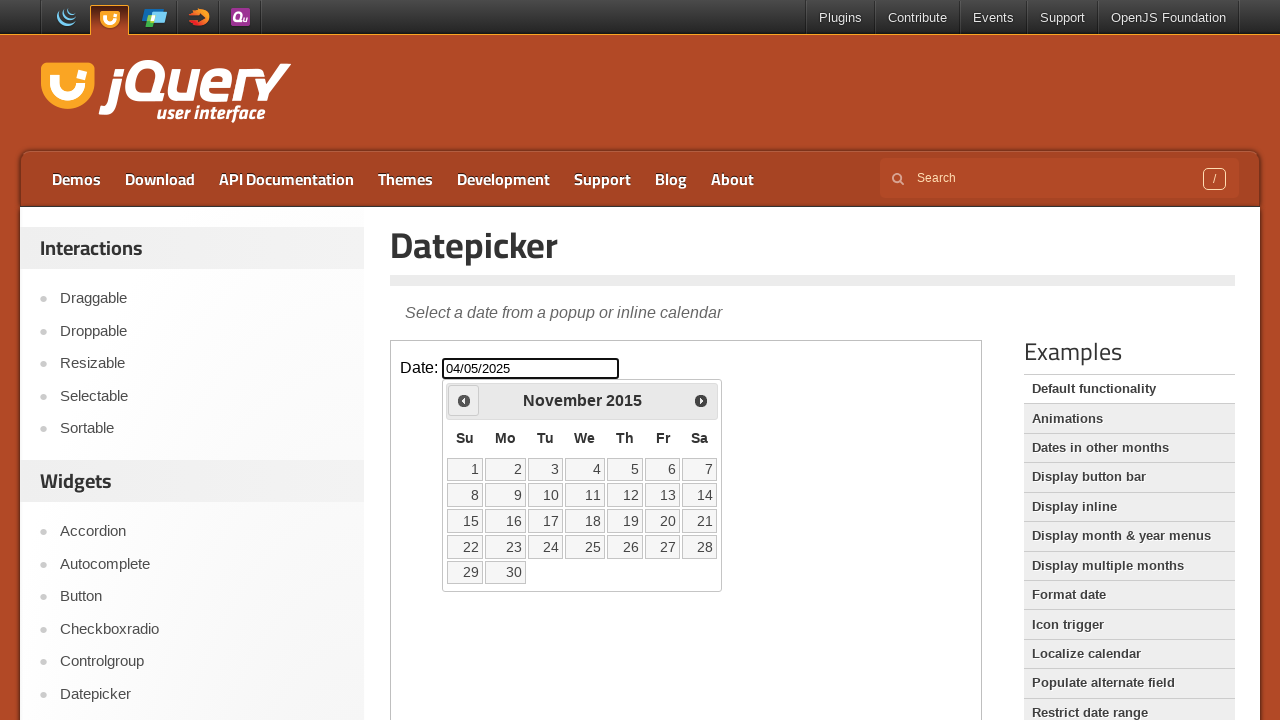

Navigated to previous month (current: November 2015) at (464, 400) on iframe >> internal:control=enter-frame >> [title='Prev']
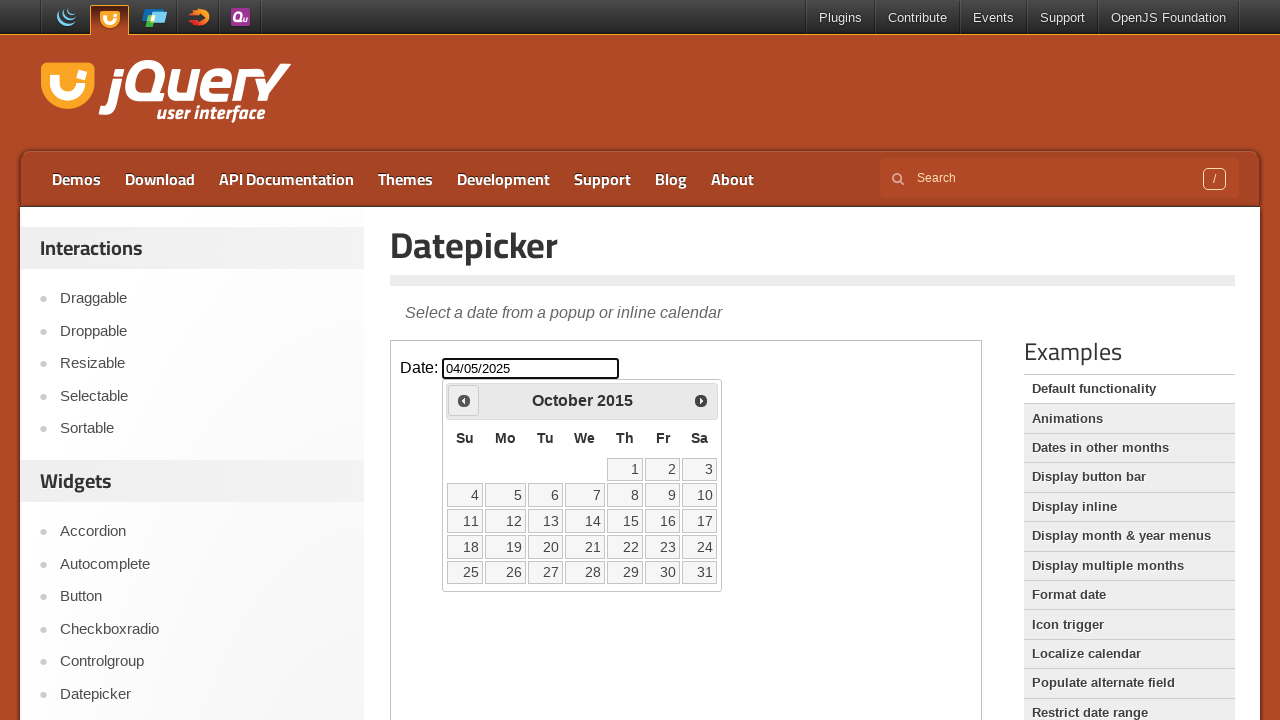

Navigated to previous month (current: October 2015) at (464, 400) on iframe >> internal:control=enter-frame >> [title='Prev']
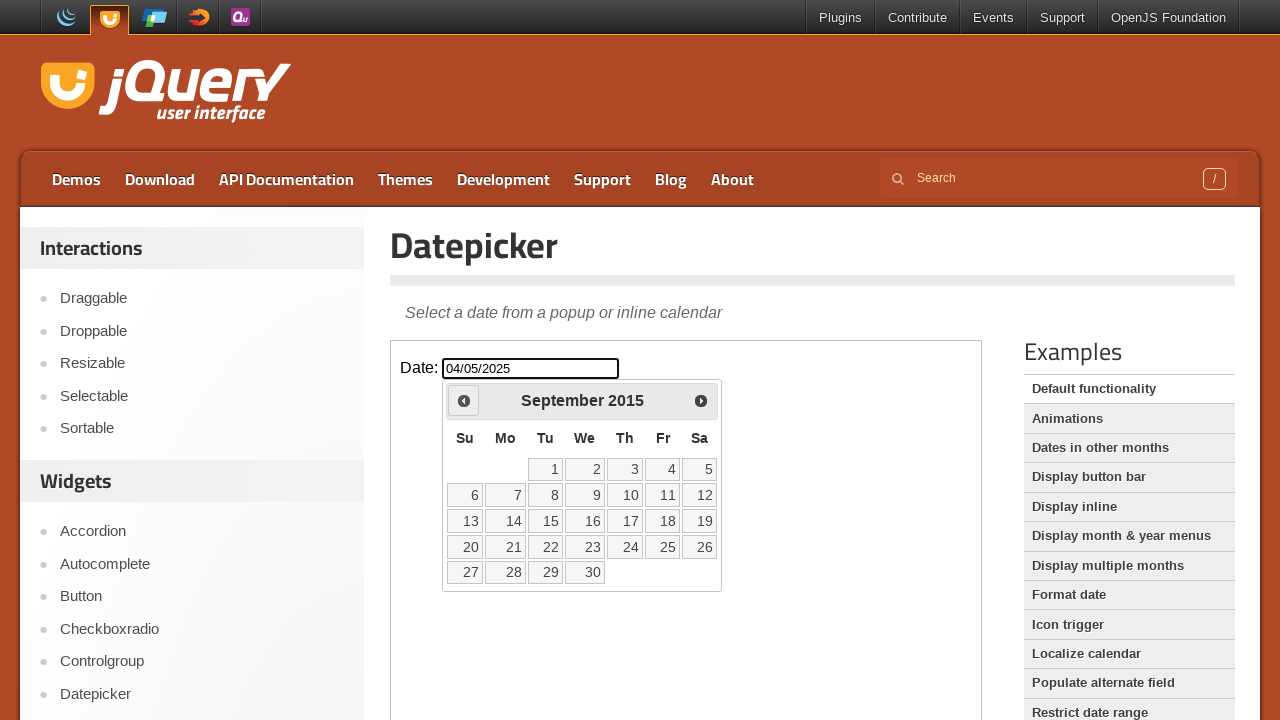

Navigated to previous month (current: September 2015) at (464, 400) on iframe >> internal:control=enter-frame >> [title='Prev']
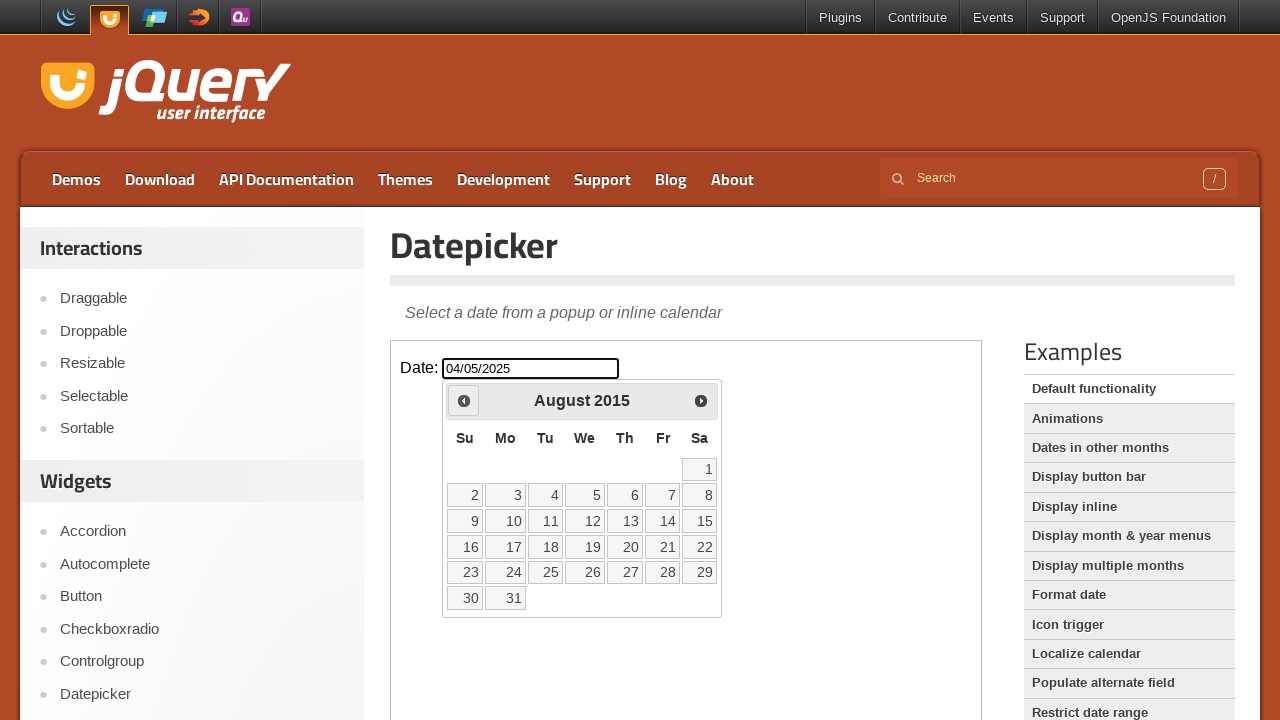

Navigated to previous month (current: August 2015) at (464, 400) on iframe >> internal:control=enter-frame >> [title='Prev']
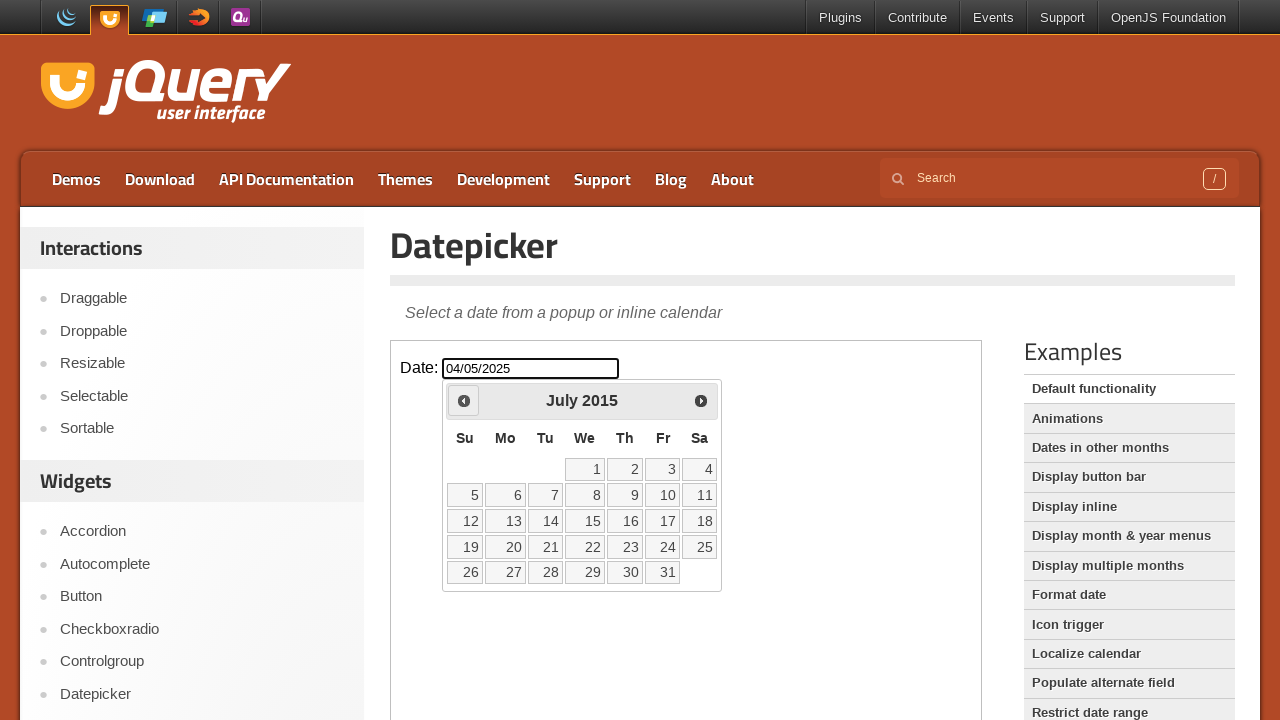

Navigated to previous month (current: July 2015) at (464, 400) on iframe >> internal:control=enter-frame >> [title='Prev']
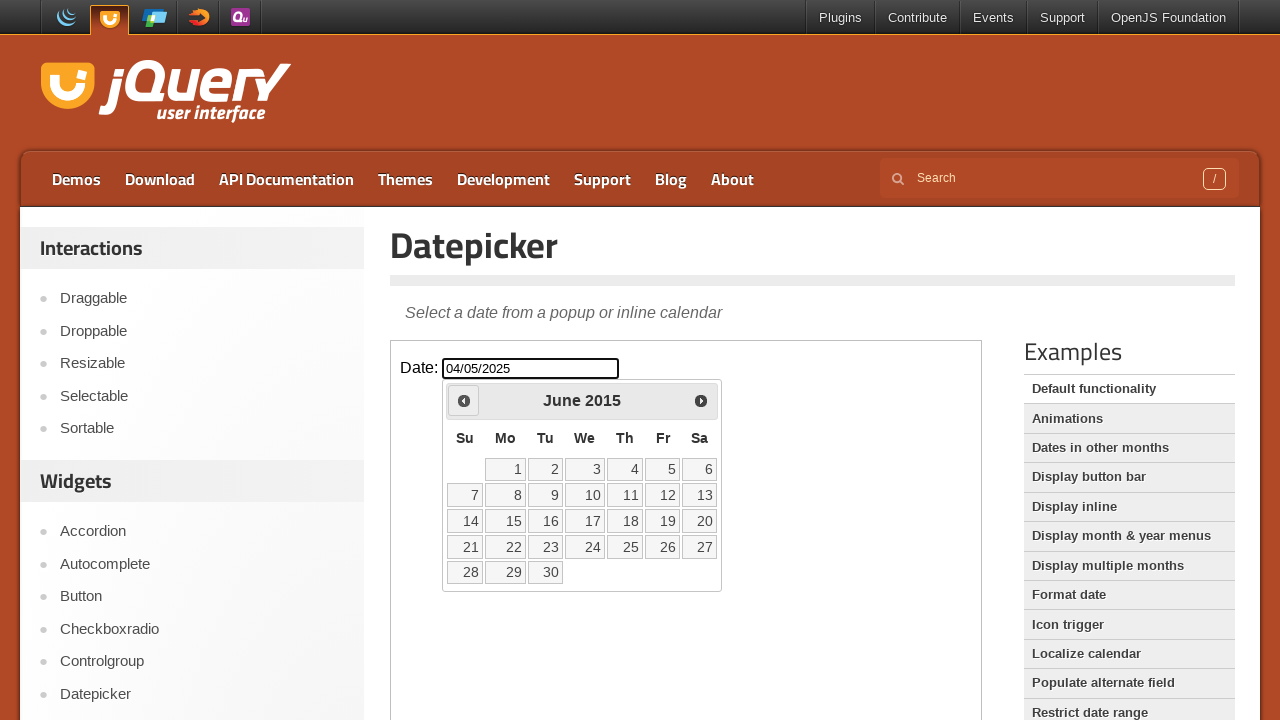

Navigated to previous month (current: June 2015) at (464, 400) on iframe >> internal:control=enter-frame >> [title='Prev']
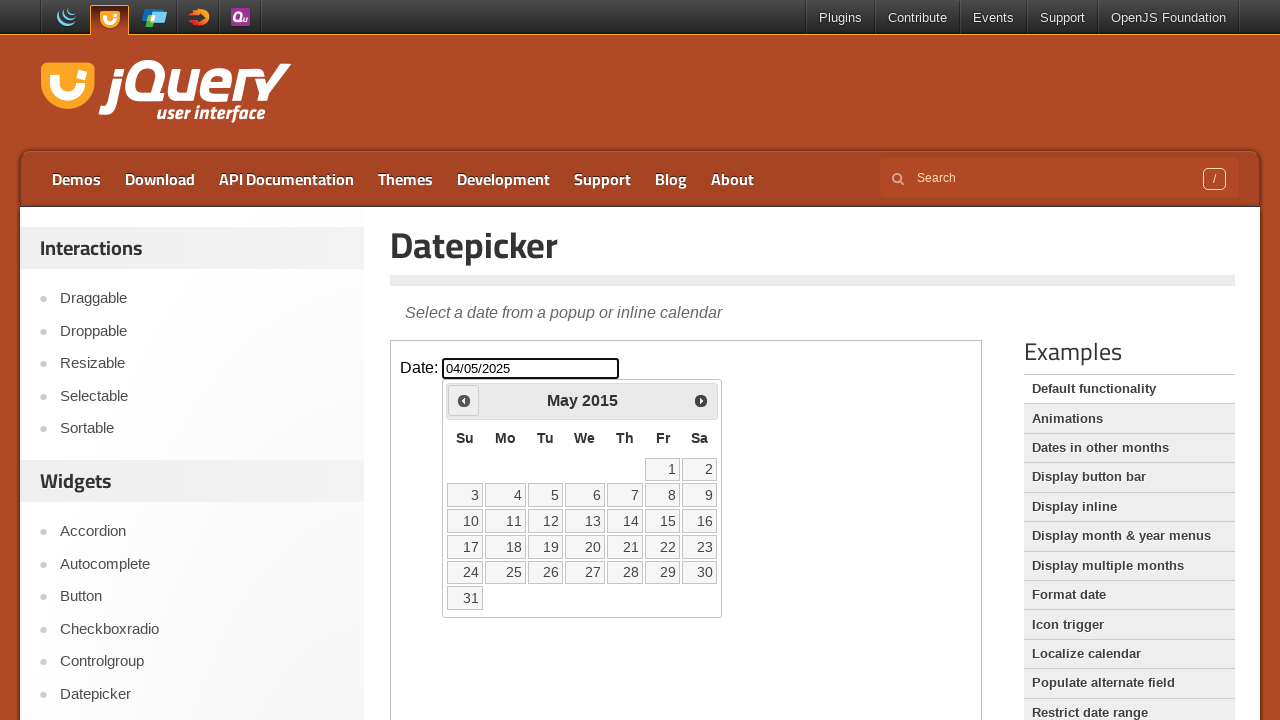

Navigated to previous month (current: May 2015) at (464, 400) on iframe >> internal:control=enter-frame >> [title='Prev']
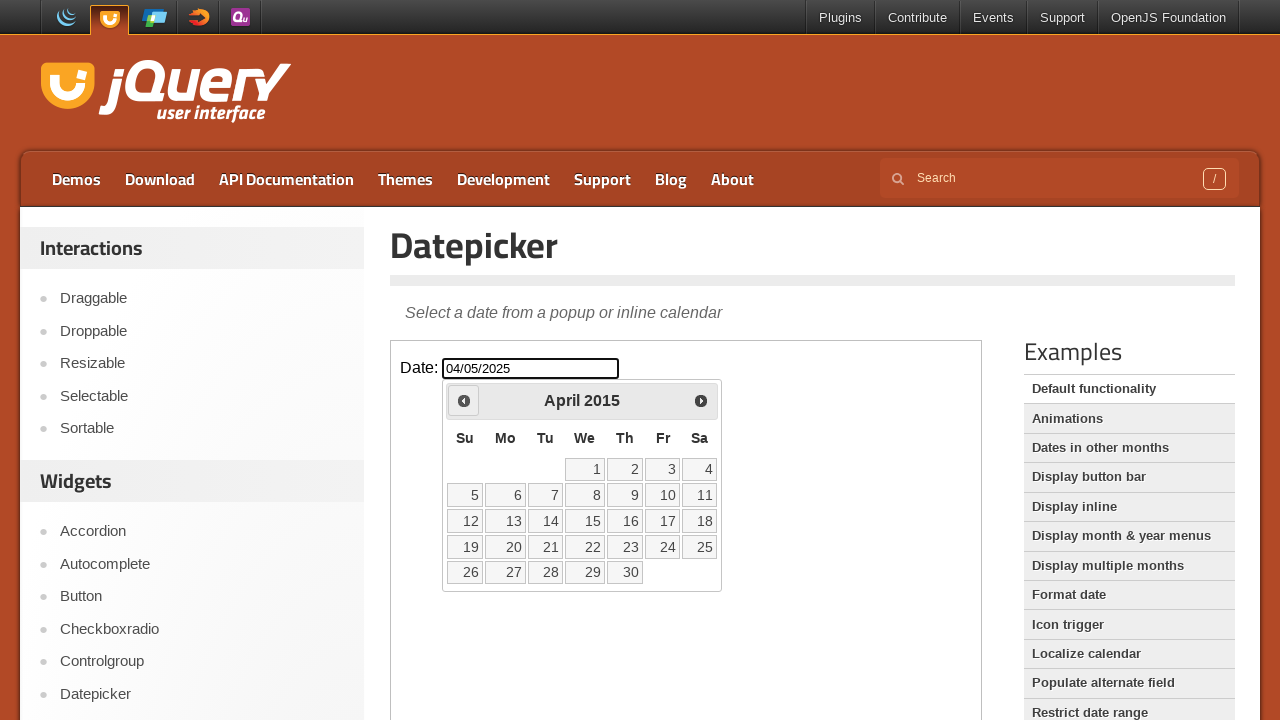

Navigated to previous month (current: April 2015) at (464, 400) on iframe >> internal:control=enter-frame >> [title='Prev']
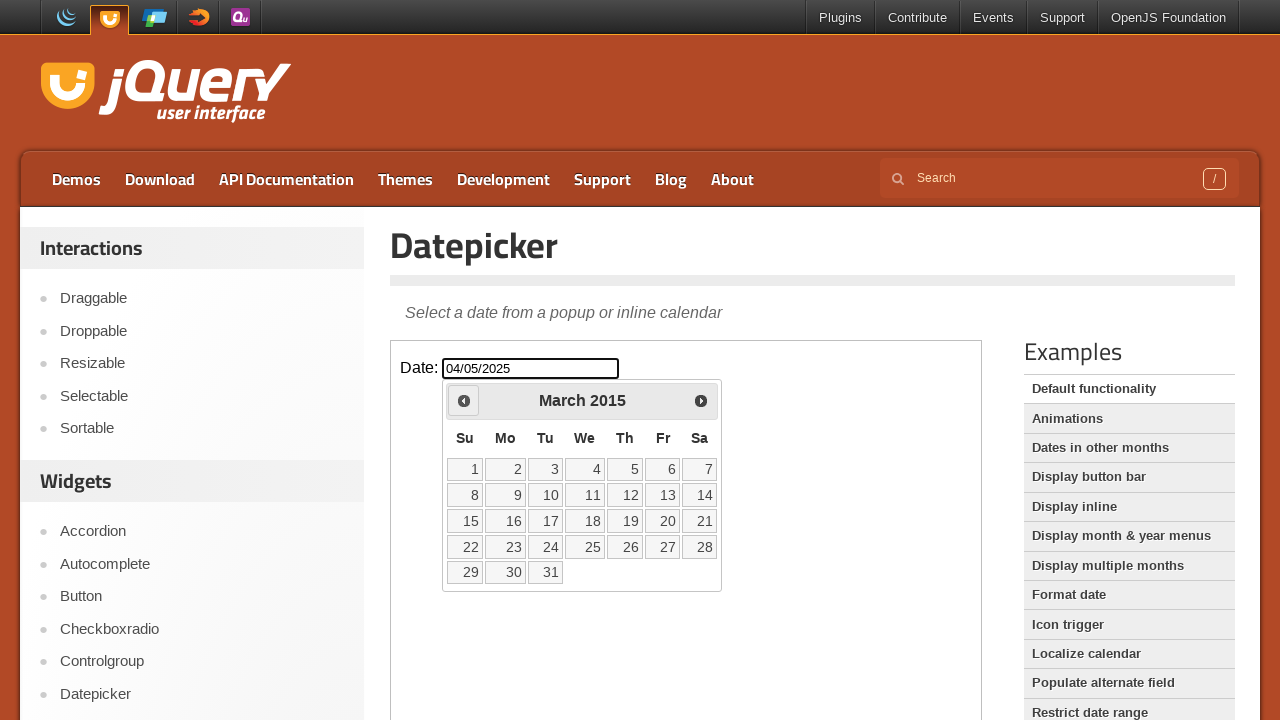

Navigated to previous month (current: March 2015) at (464, 400) on iframe >> internal:control=enter-frame >> [title='Prev']
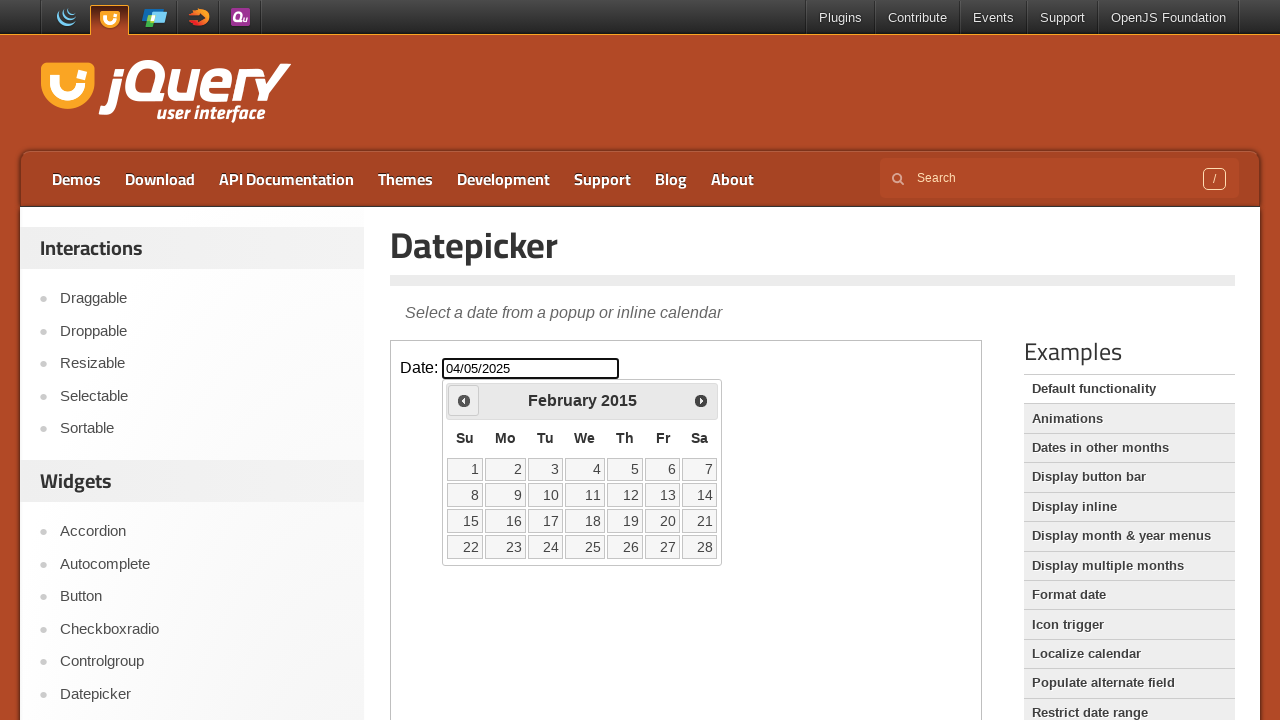

Navigated to previous month (current: February 2015) at (464, 400) on iframe >> internal:control=enter-frame >> [title='Prev']
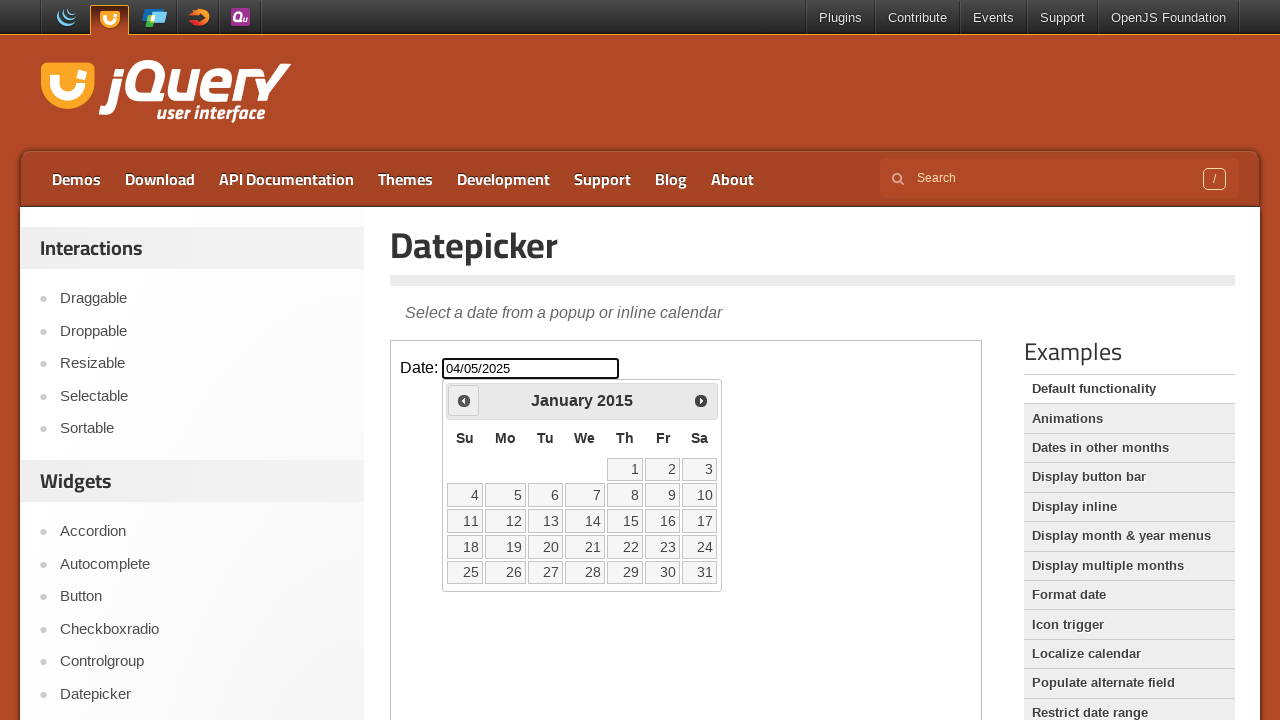

Navigated to previous month (current: January 2015) at (464, 400) on iframe >> internal:control=enter-frame >> [title='Prev']
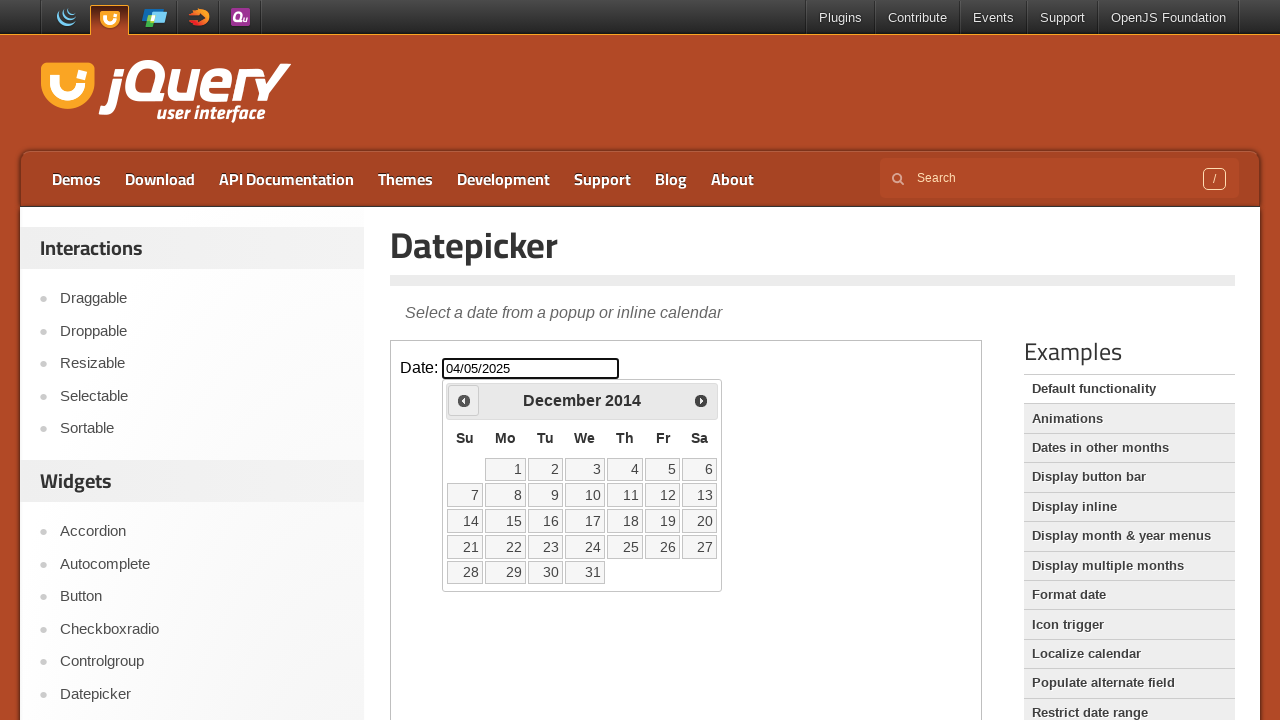

Navigated to previous month (current: December 2014) at (464, 400) on iframe >> internal:control=enter-frame >> [title='Prev']
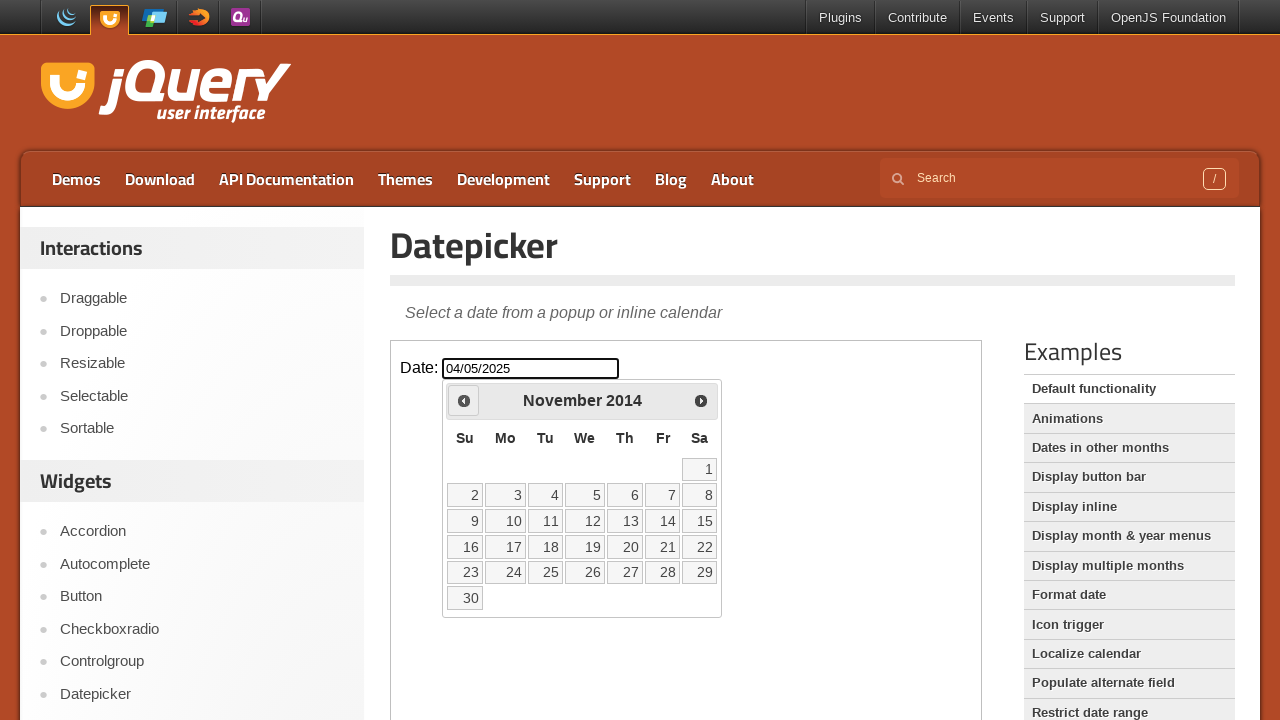

Navigated to previous month (current: November 2014) at (464, 400) on iframe >> internal:control=enter-frame >> [title='Prev']
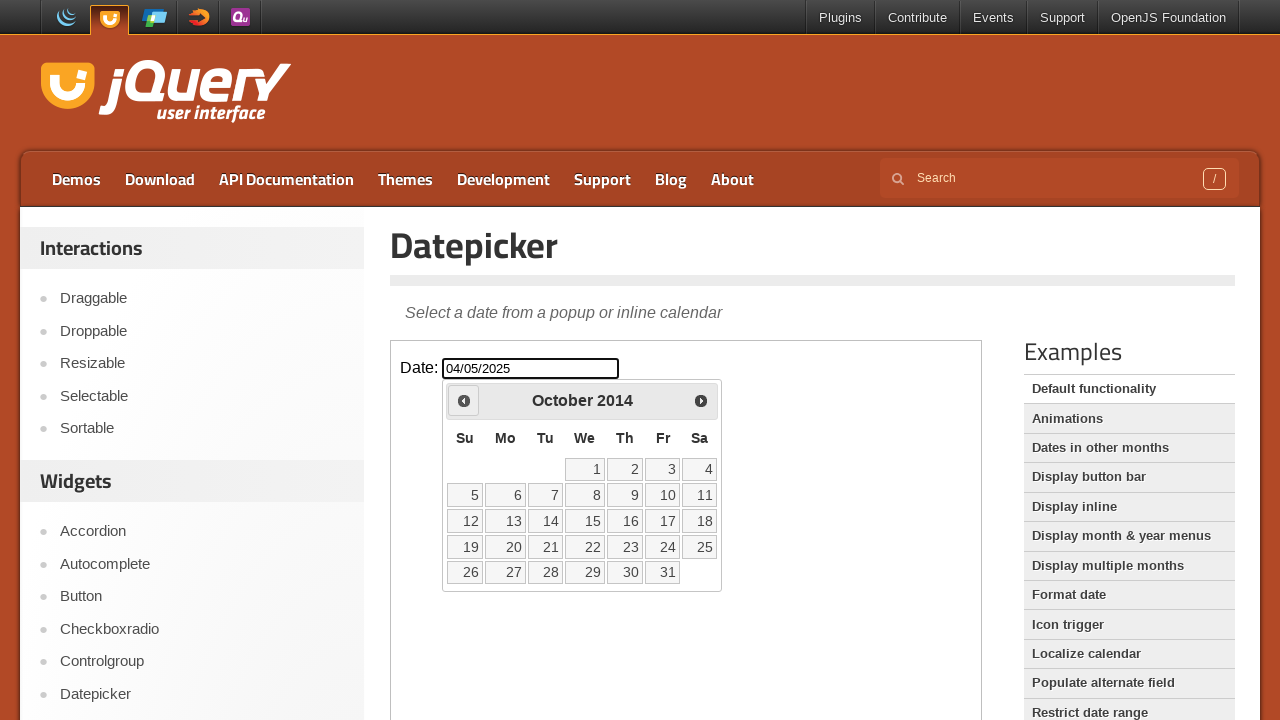

Navigated to previous month (current: October 2014) at (464, 400) on iframe >> internal:control=enter-frame >> [title='Prev']
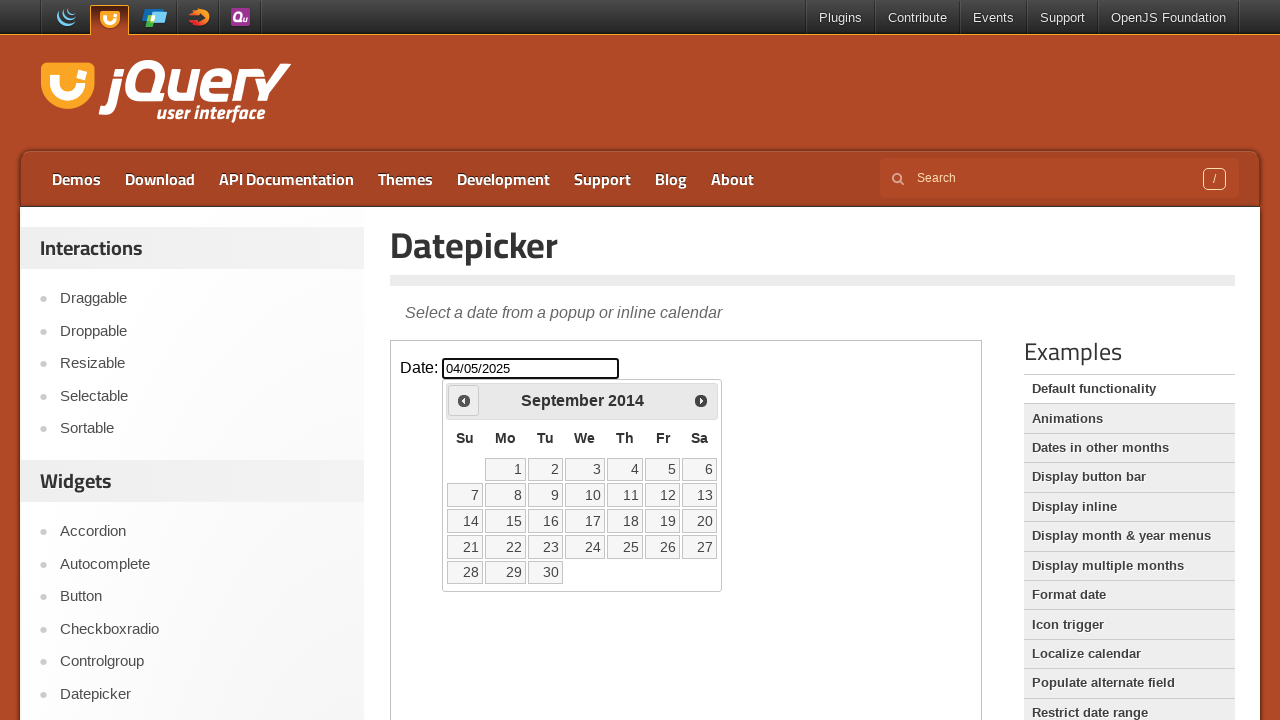

Navigated to previous month (current: September 2014) at (464, 400) on iframe >> internal:control=enter-frame >> [title='Prev']
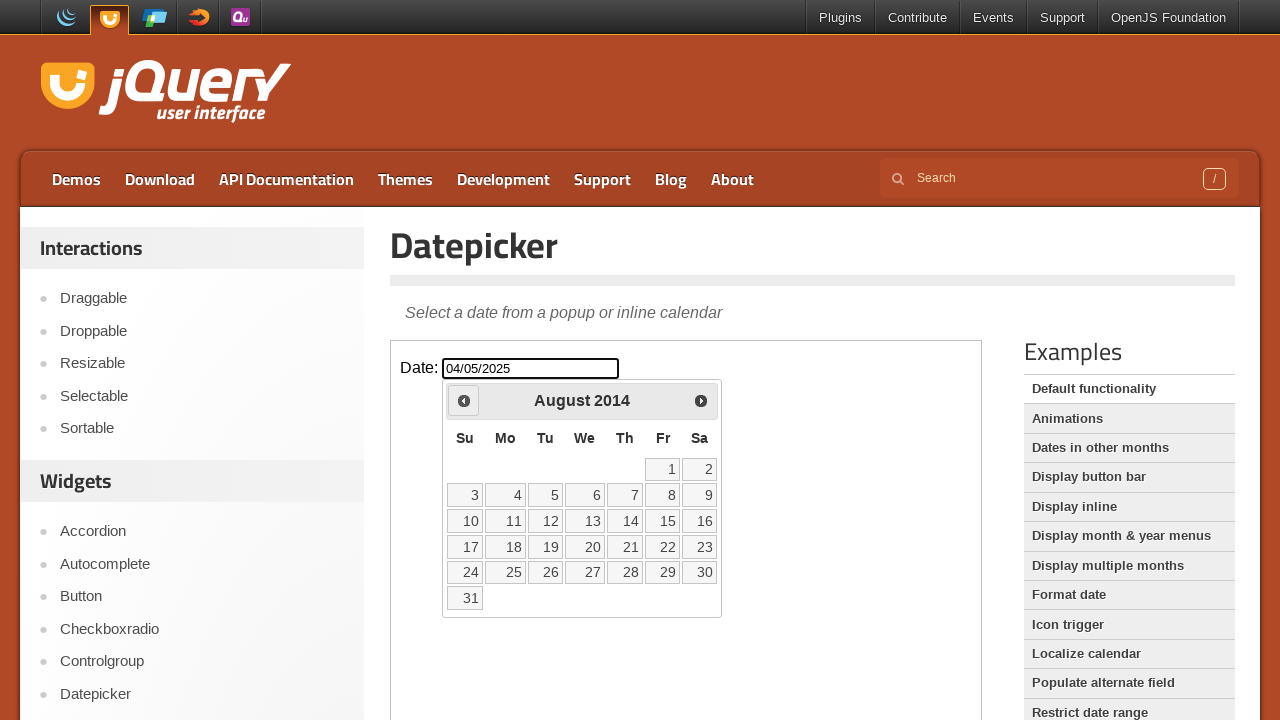

Navigated to previous month (current: August 2014) at (464, 400) on iframe >> internal:control=enter-frame >> [title='Prev']
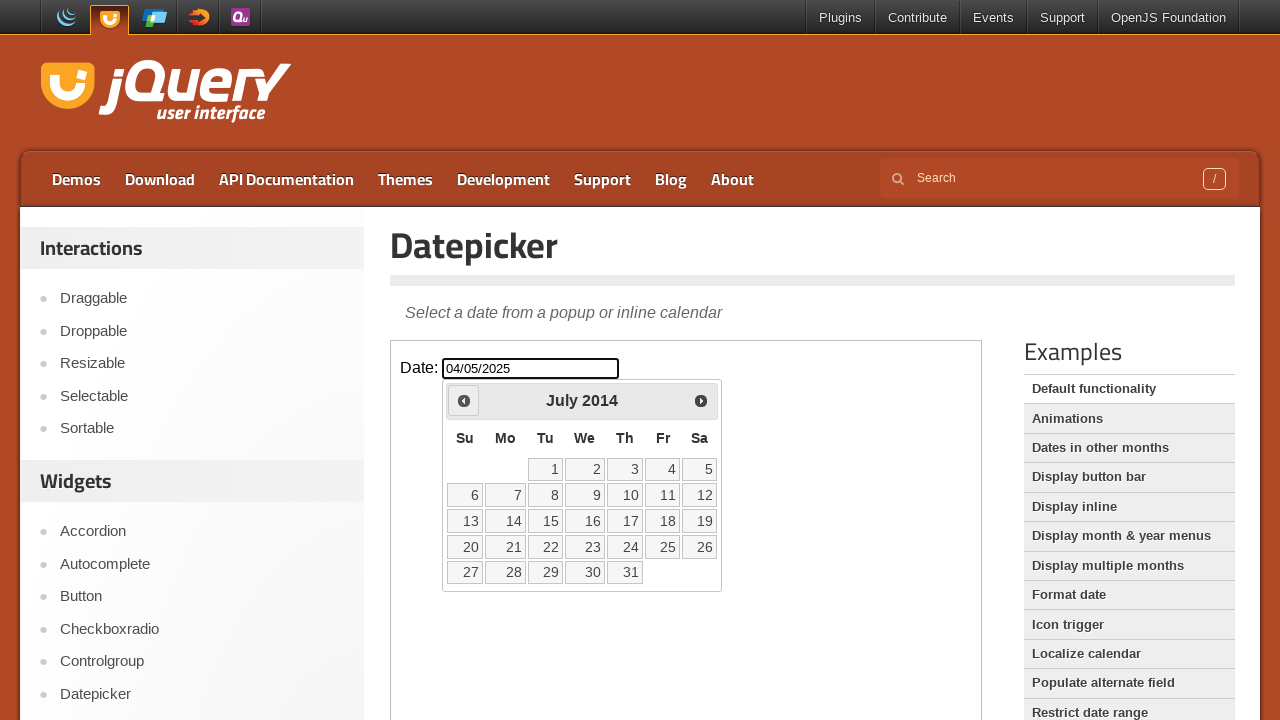

Navigated to previous month (current: July 2014) at (464, 400) on iframe >> internal:control=enter-frame >> [title='Prev']
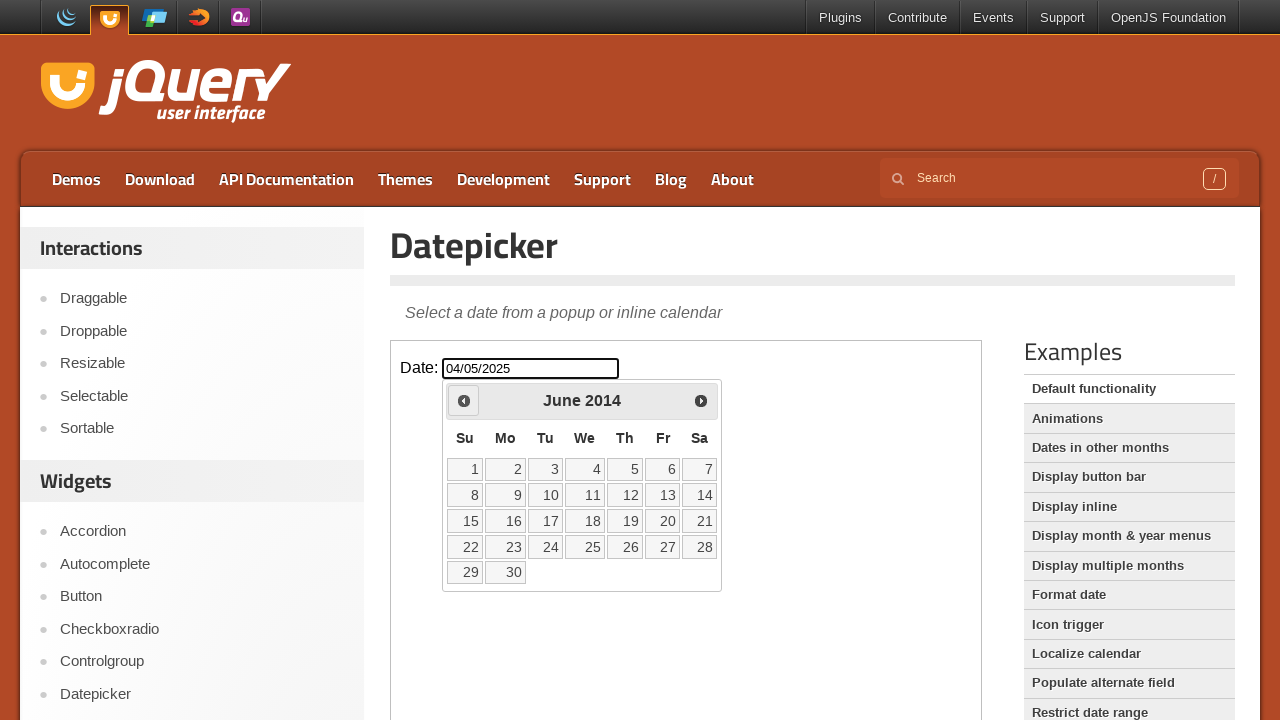

Navigated to previous month (current: June 2014) at (464, 400) on iframe >> internal:control=enter-frame >> [title='Prev']
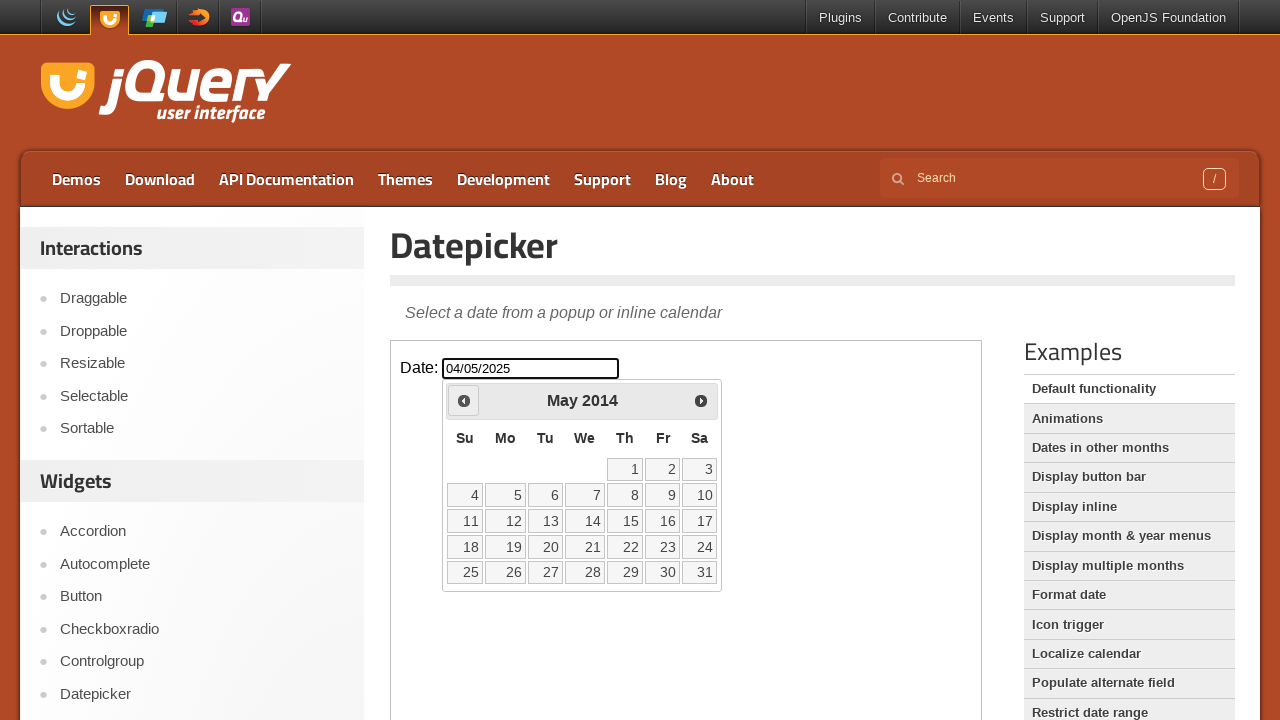

Navigated to previous month (current: May 2014) at (464, 400) on iframe >> internal:control=enter-frame >> [title='Prev']
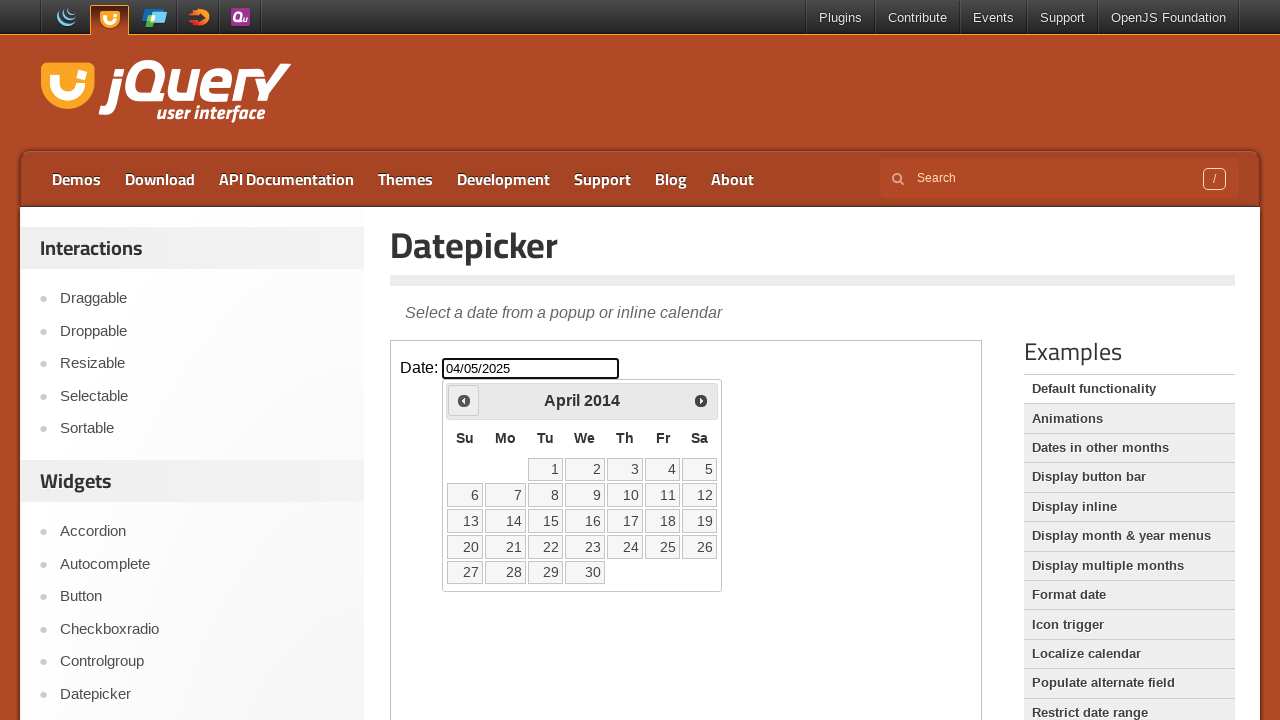

Navigated to previous month (current: April 2014) at (464, 400) on iframe >> internal:control=enter-frame >> [title='Prev']
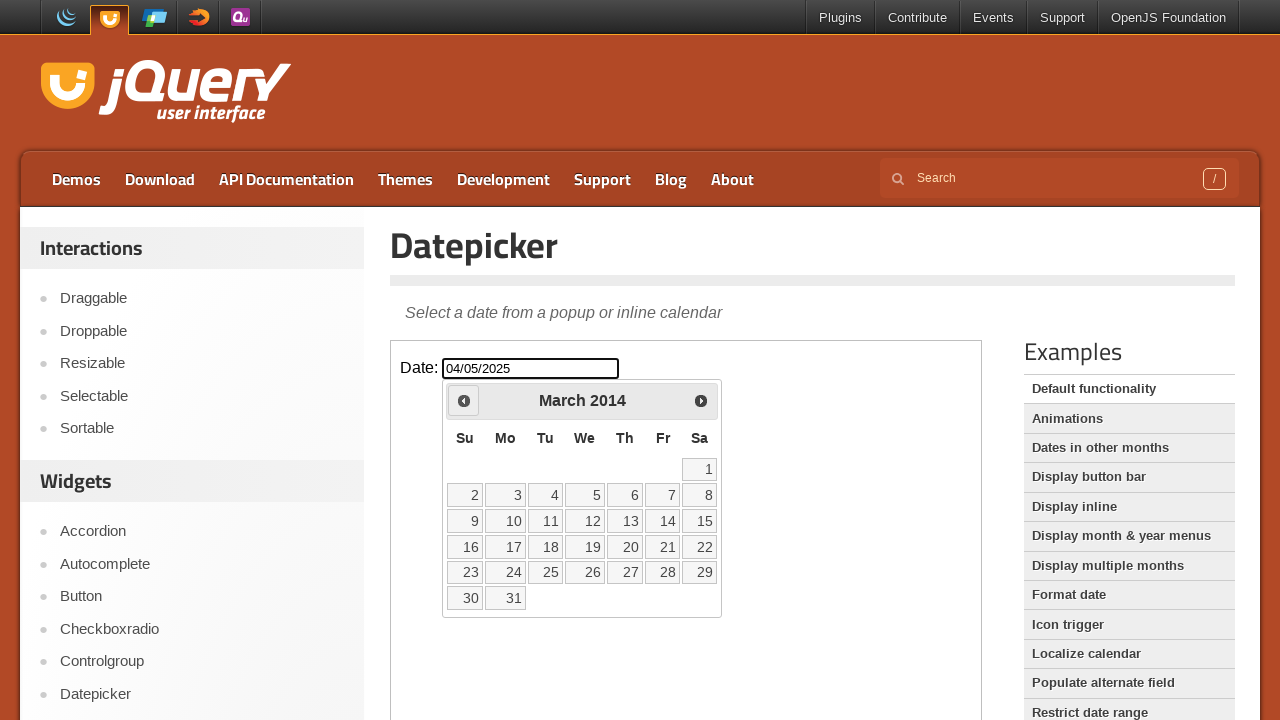

Navigated to previous month (current: March 2014) at (464, 400) on iframe >> internal:control=enter-frame >> [title='Prev']
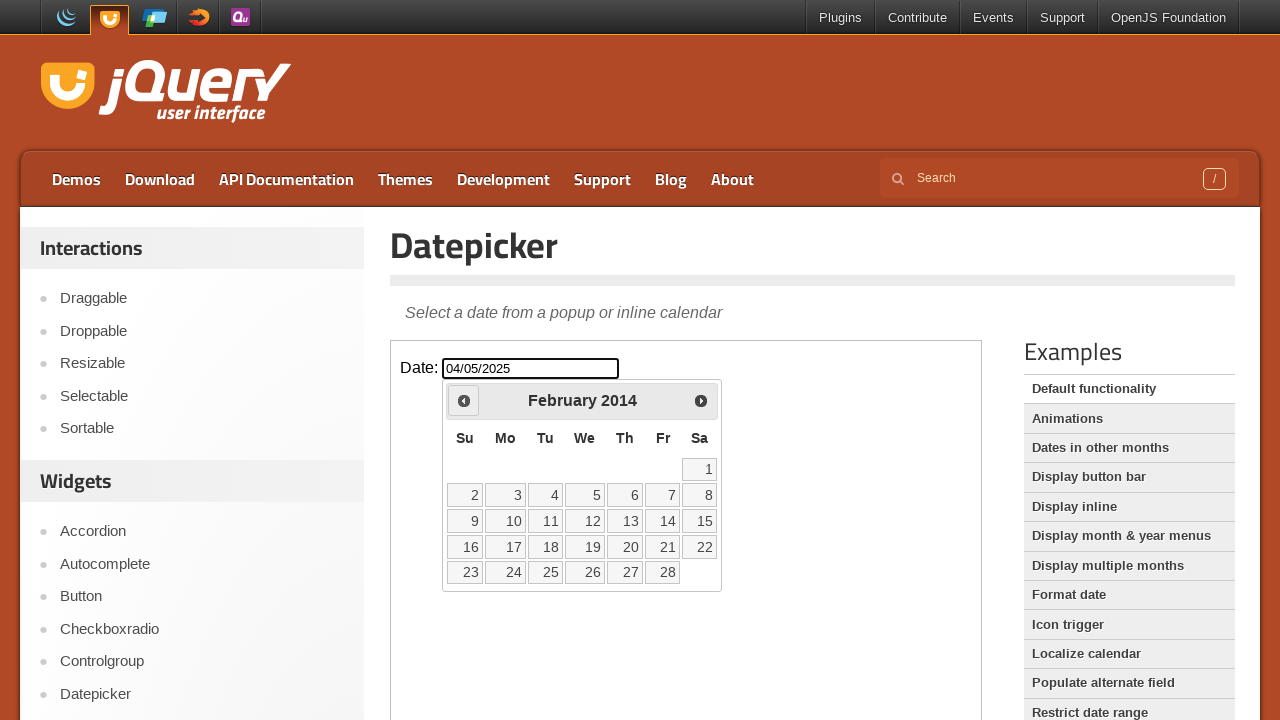

Navigated to previous month (current: February 2014) at (464, 400) on iframe >> internal:control=enter-frame >> [title='Prev']
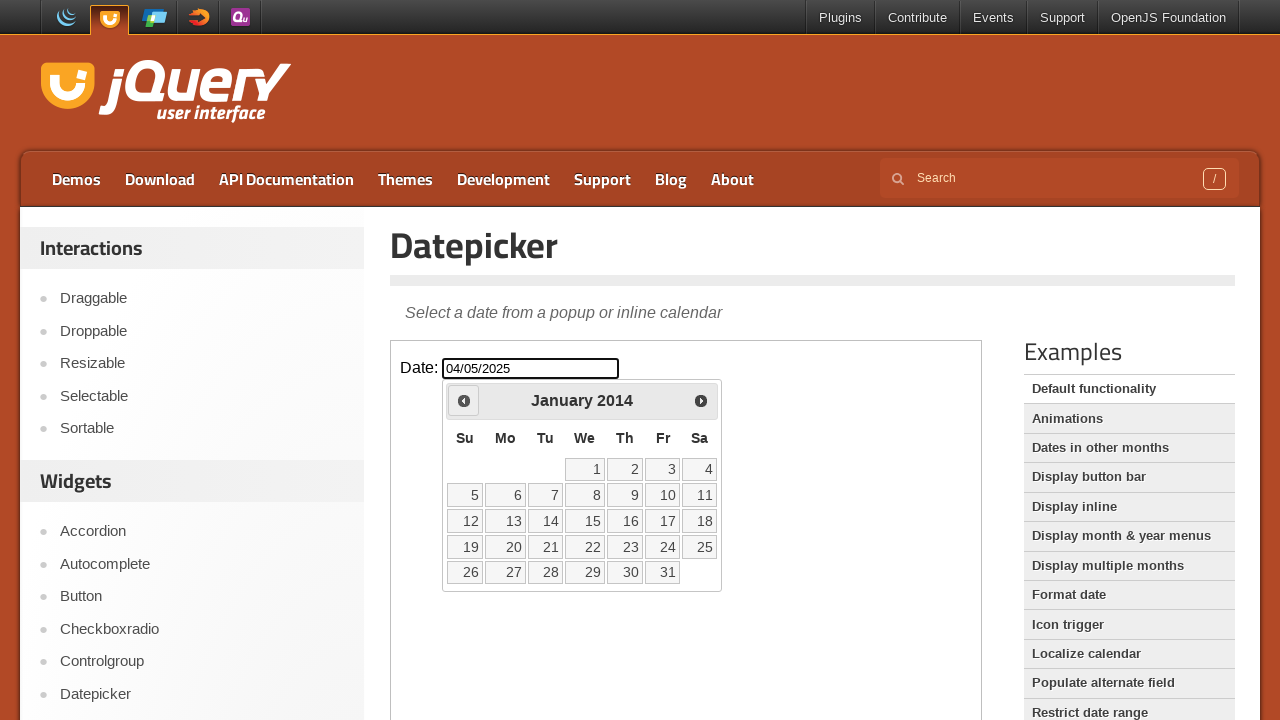

Navigated to previous month (current: January 2014) at (464, 400) on iframe >> internal:control=enter-frame >> [title='Prev']
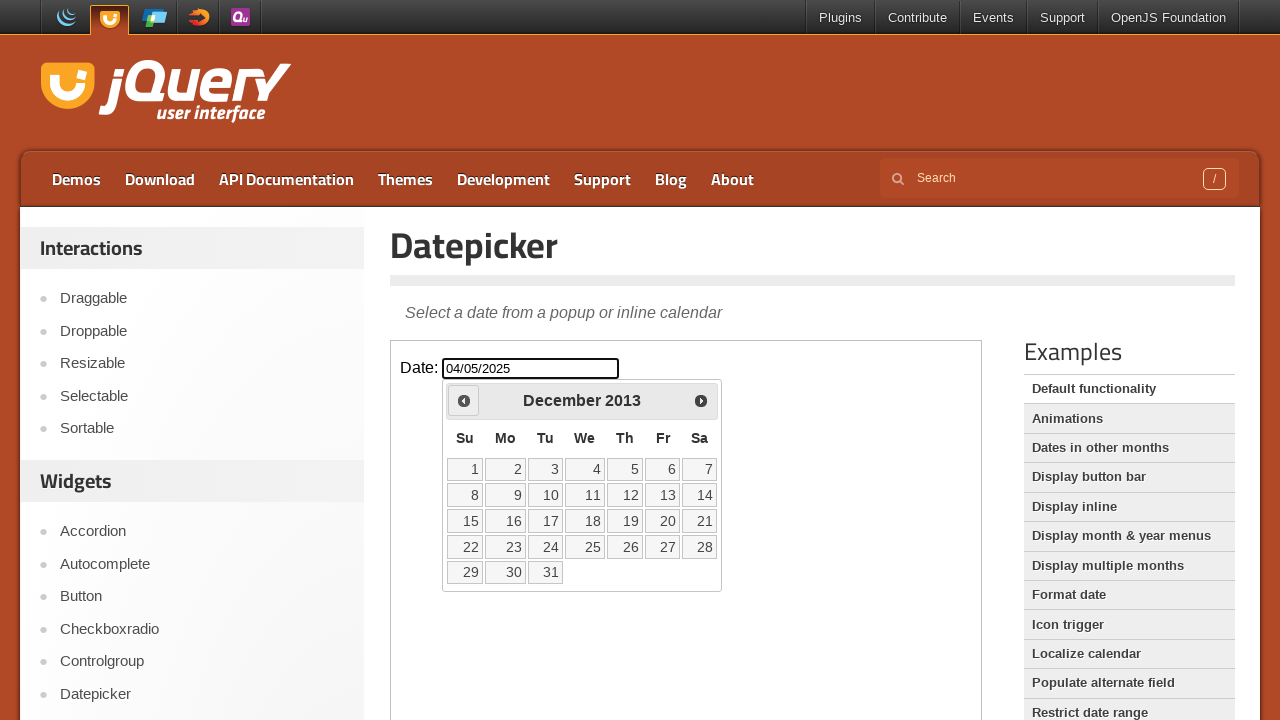

Navigated to previous month (current: December 2013) at (464, 400) on iframe >> internal:control=enter-frame >> [title='Prev']
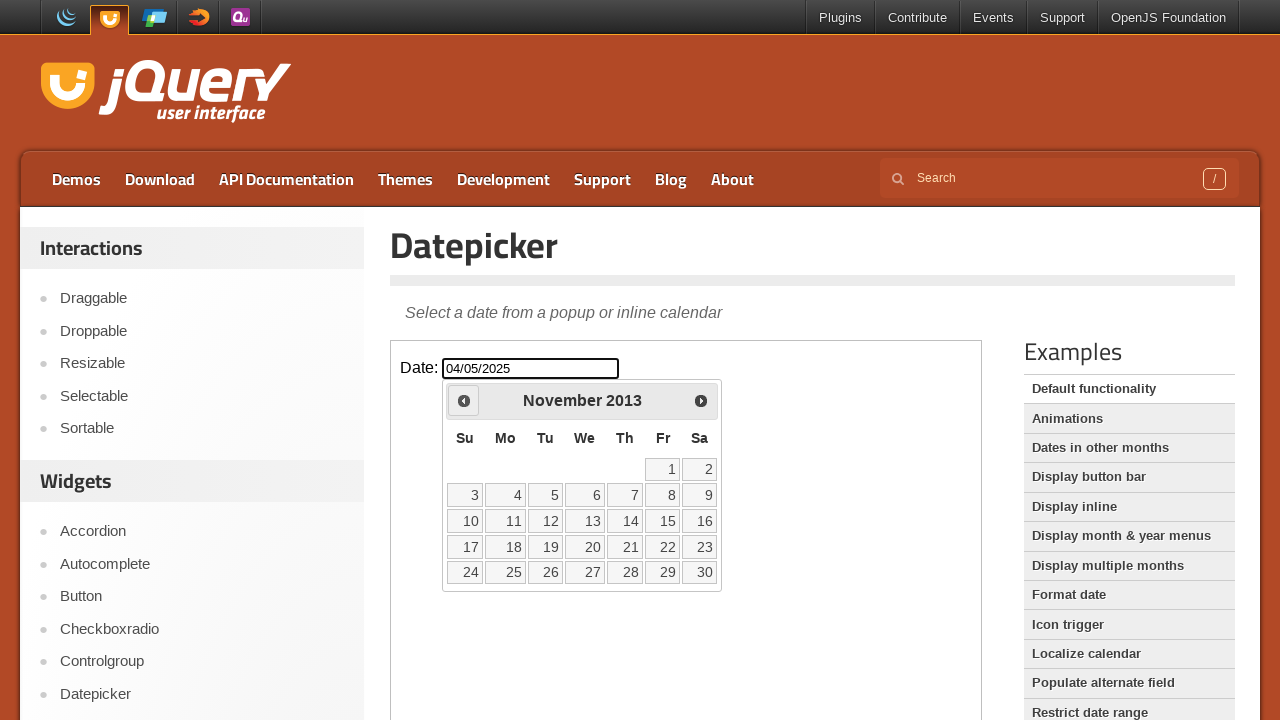

Navigated to previous month (current: November 2013) at (464, 400) on iframe >> internal:control=enter-frame >> [title='Prev']
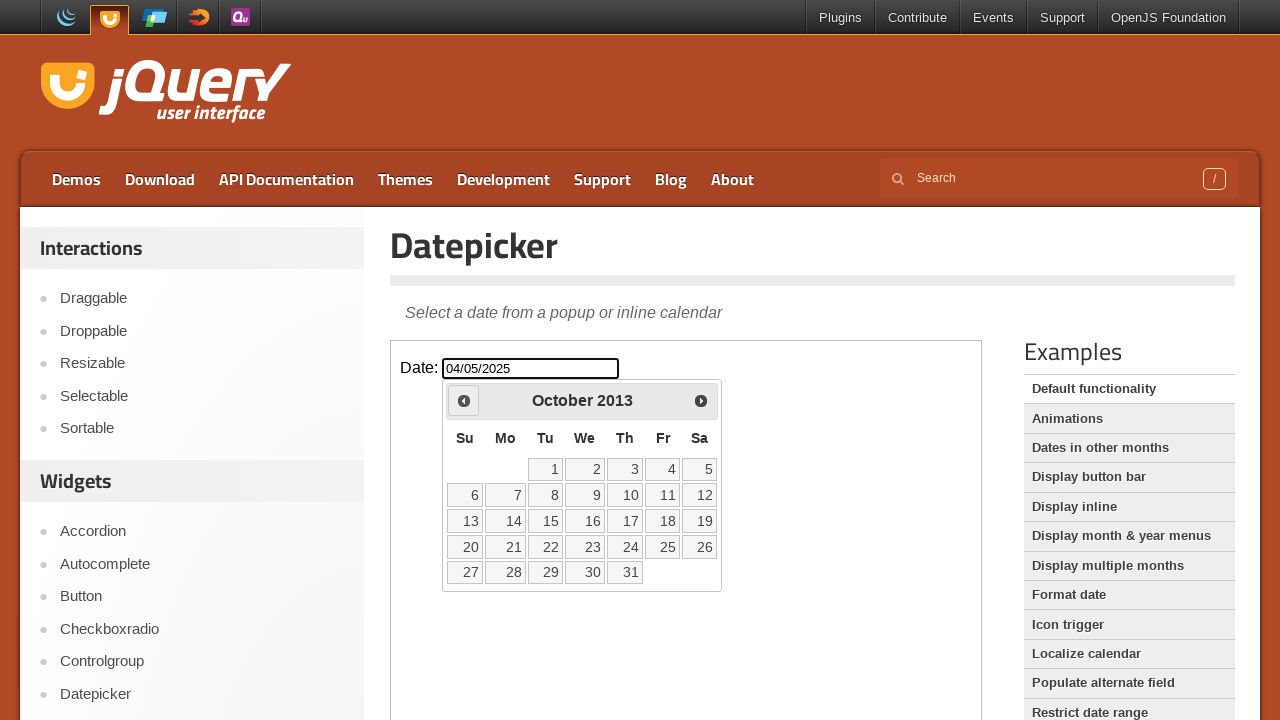

Navigated to previous month (current: October 2013) at (464, 400) on iframe >> internal:control=enter-frame >> [title='Prev']
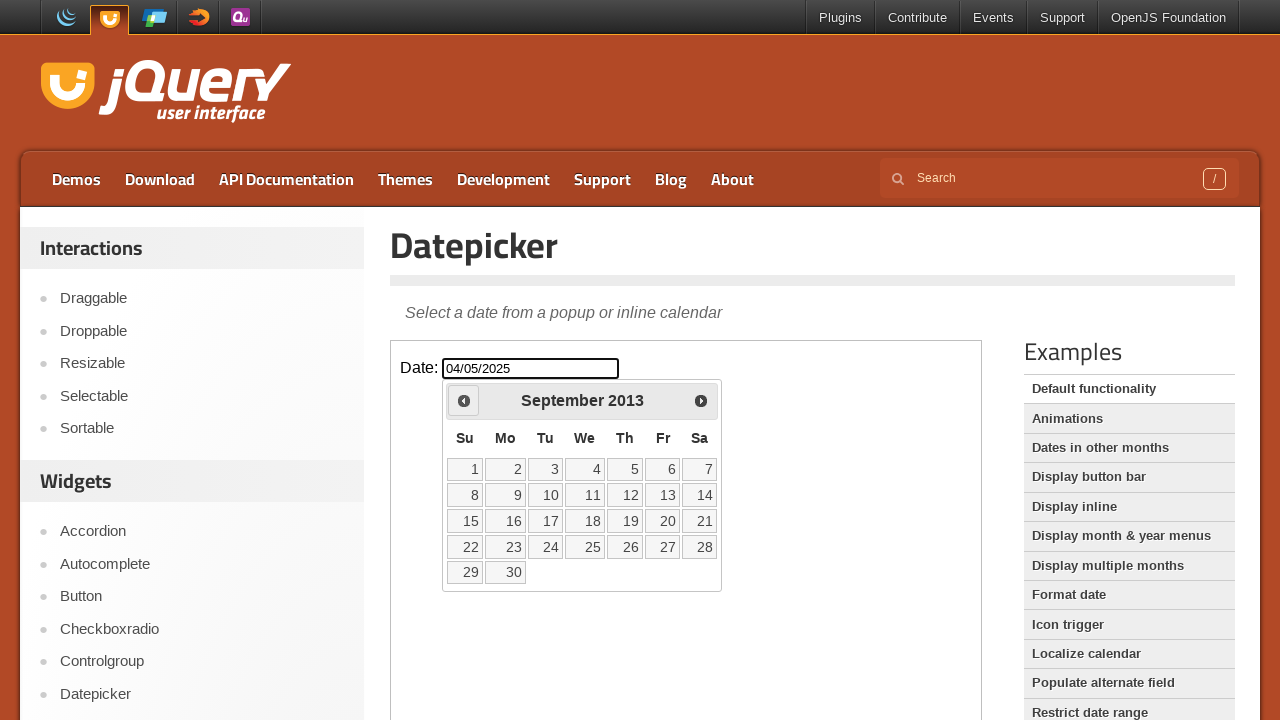

Navigated to previous month (current: September 2013) at (464, 400) on iframe >> internal:control=enter-frame >> [title='Prev']
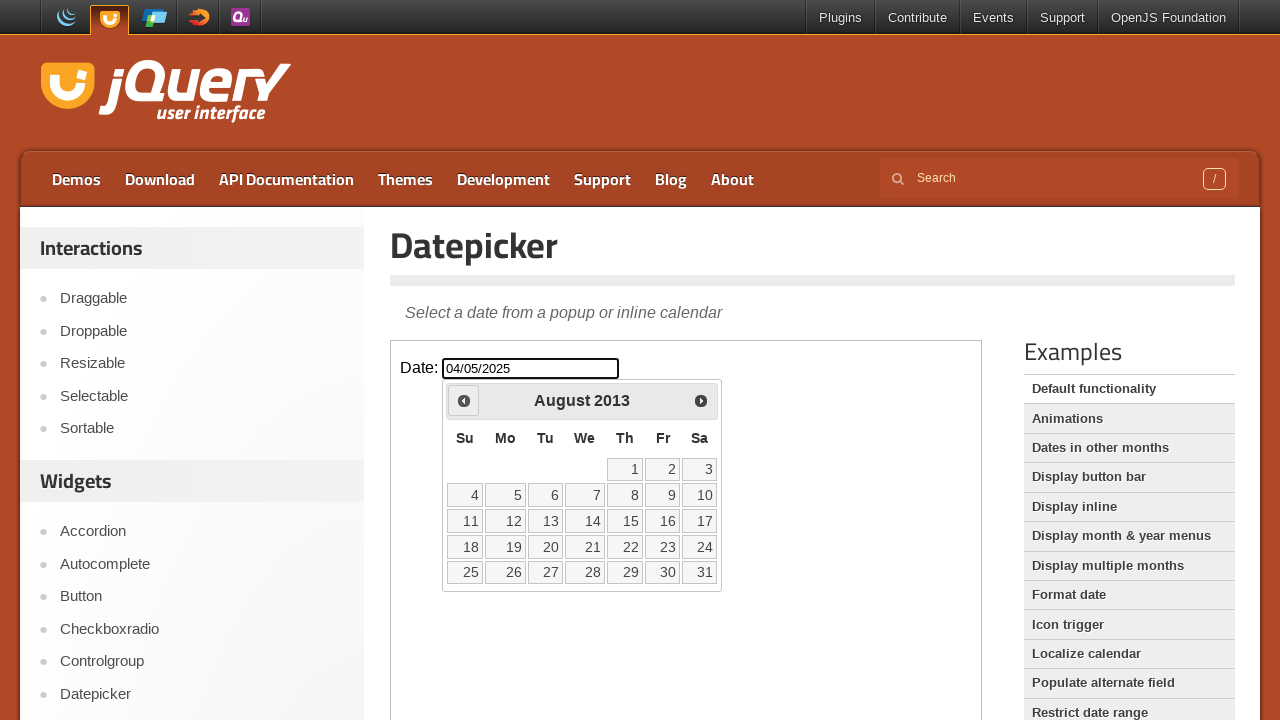

Navigated to previous month (current: August 2013) at (464, 400) on iframe >> internal:control=enter-frame >> [title='Prev']
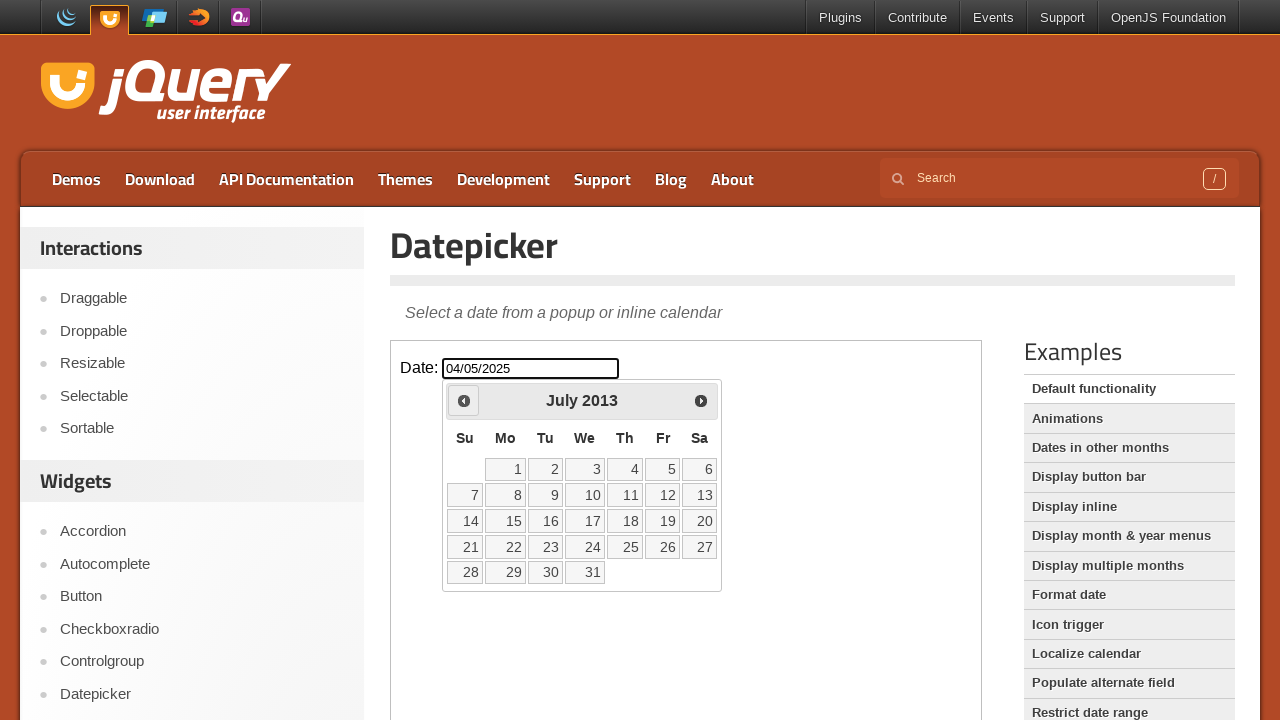

Navigated to previous month (current: July 2013) at (464, 400) on iframe >> internal:control=enter-frame >> [title='Prev']
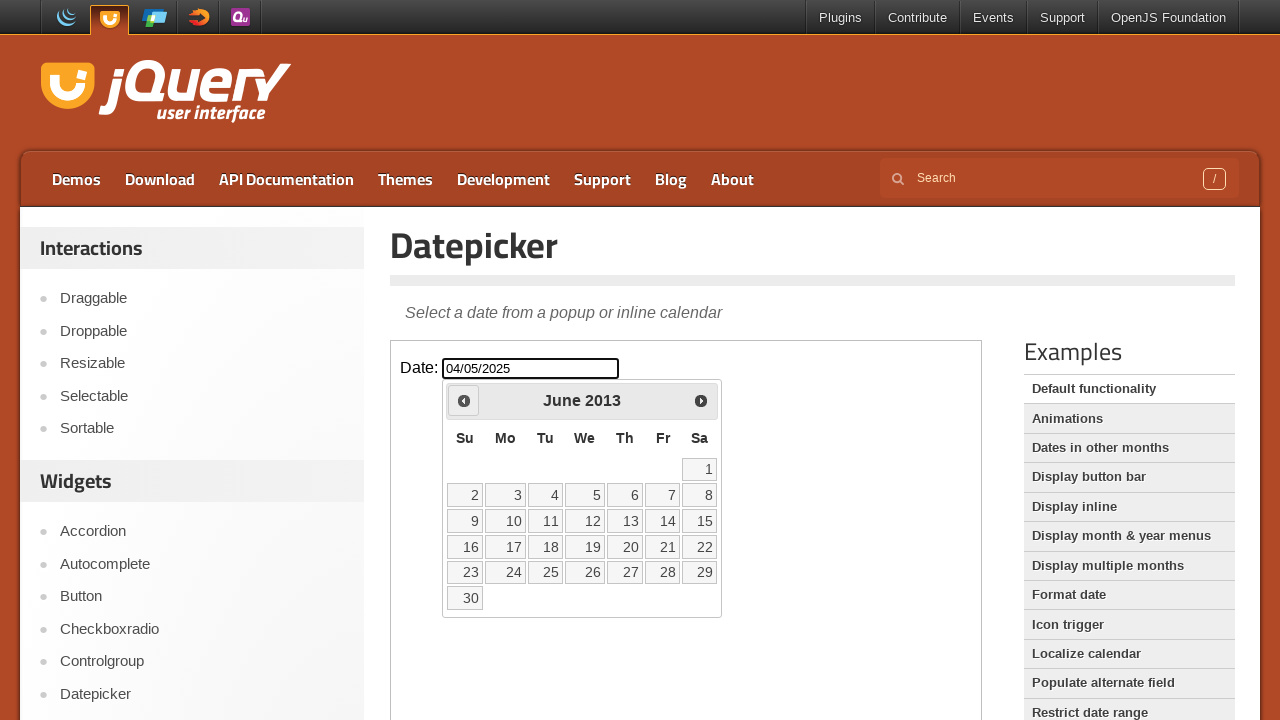

Navigated to previous month (current: June 2013) at (464, 400) on iframe >> internal:control=enter-frame >> [title='Prev']
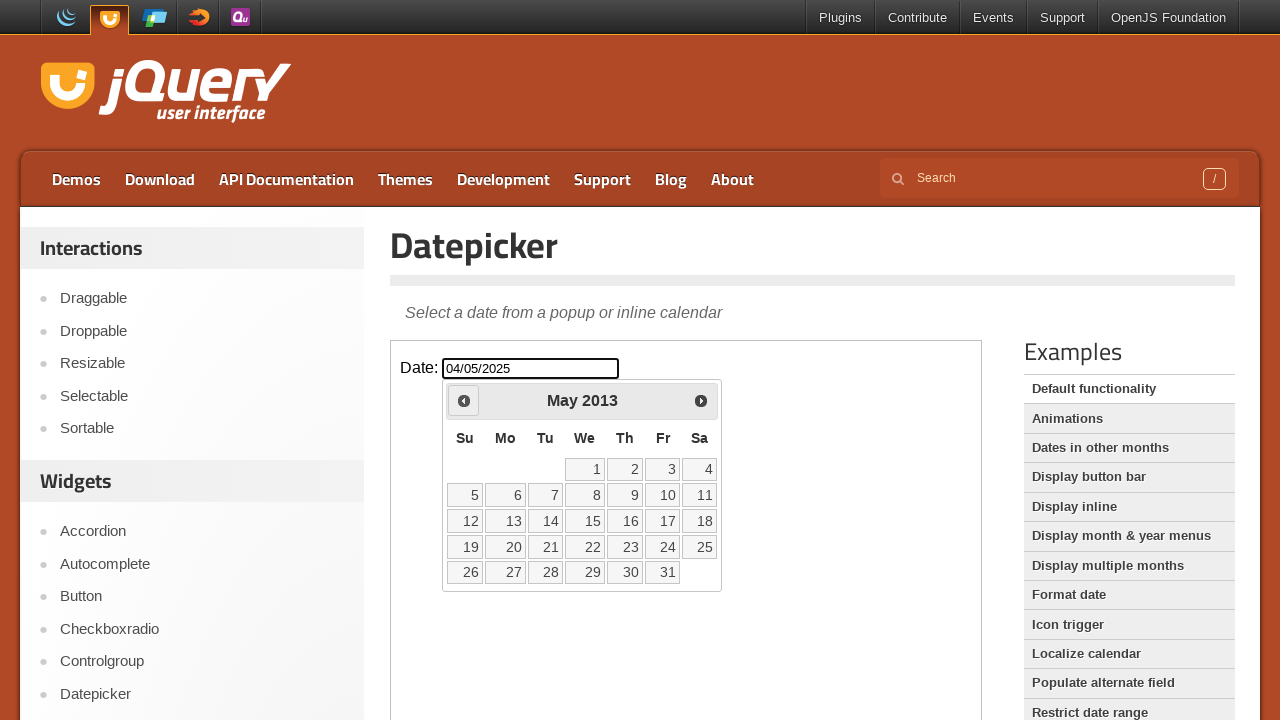

Navigated to previous month (current: May 2013) at (464, 400) on iframe >> internal:control=enter-frame >> [title='Prev']
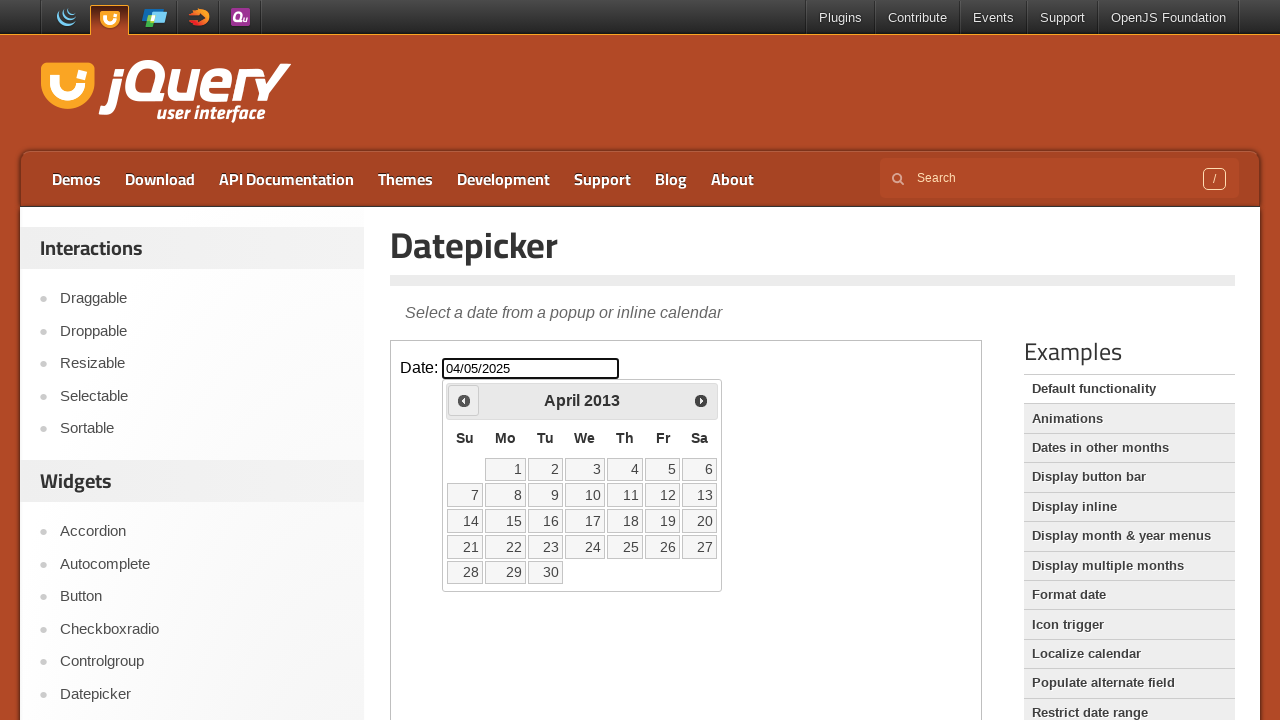

Navigated to previous month (current: April 2013) at (464, 400) on iframe >> internal:control=enter-frame >> [title='Prev']
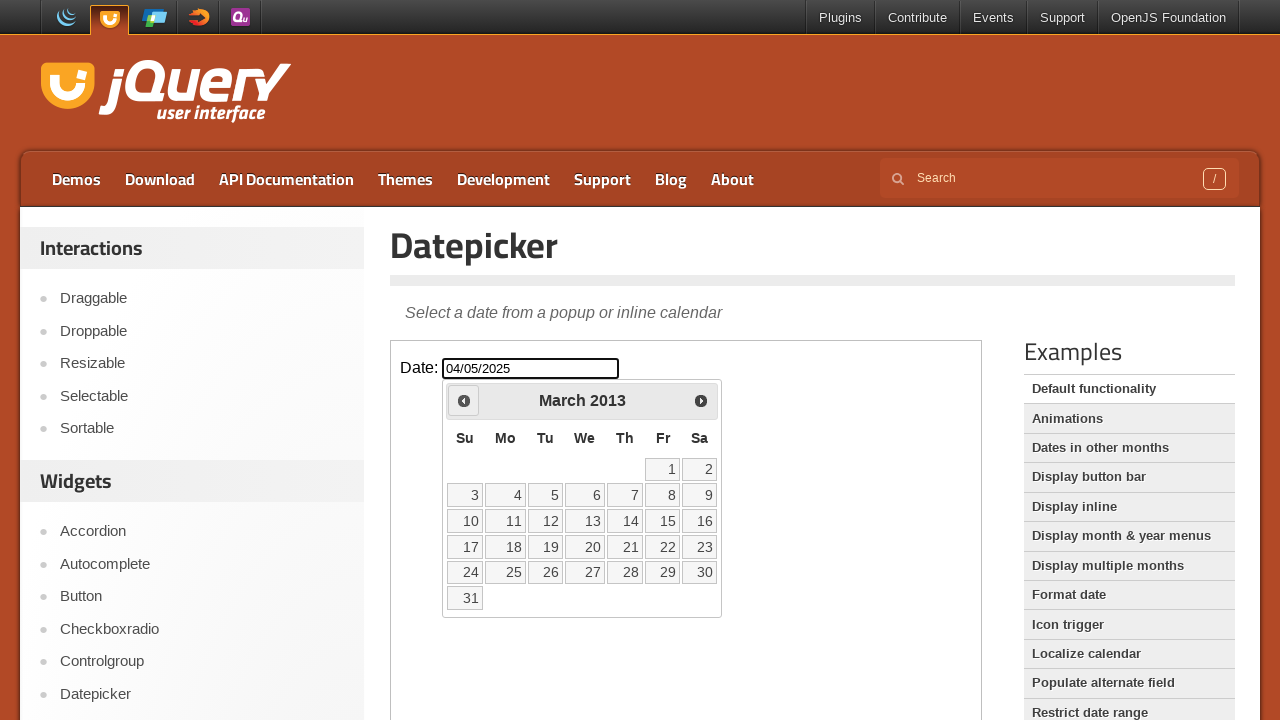

Navigated to previous month (current: March 2013) at (464, 400) on iframe >> internal:control=enter-frame >> [title='Prev']
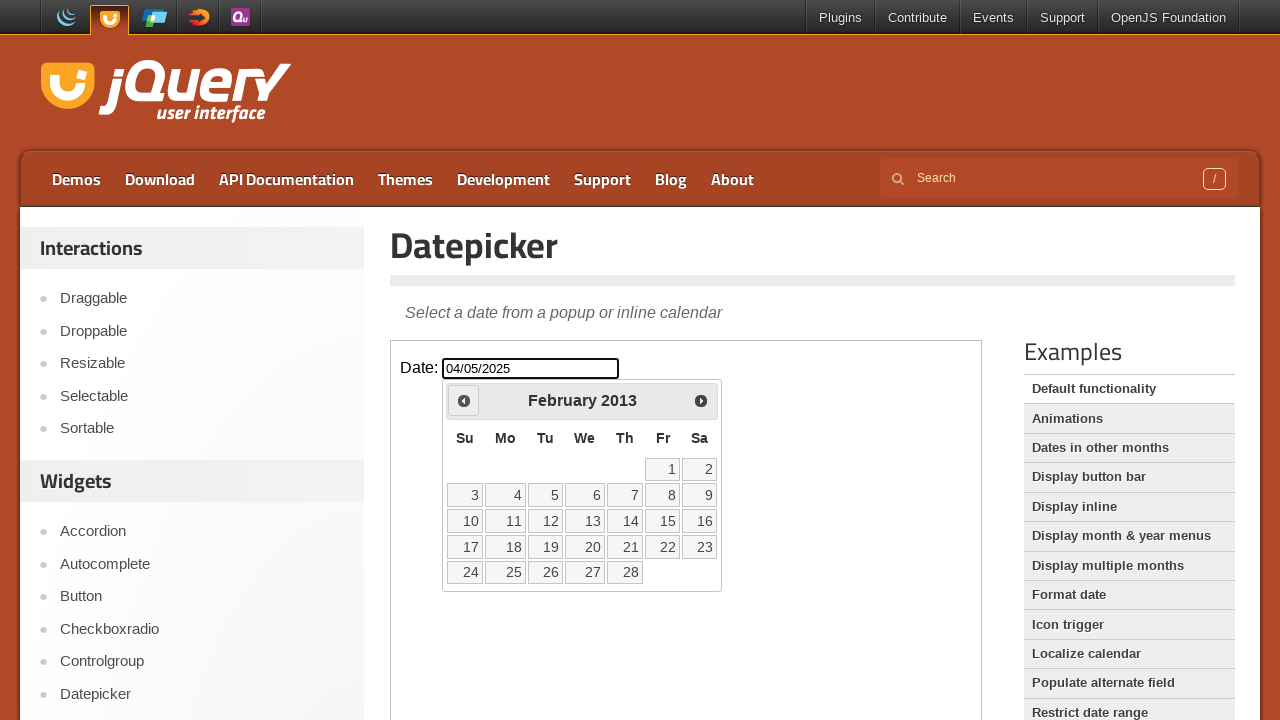

Navigated to previous month (current: February 2013) at (464, 400) on iframe >> internal:control=enter-frame >> [title='Prev']
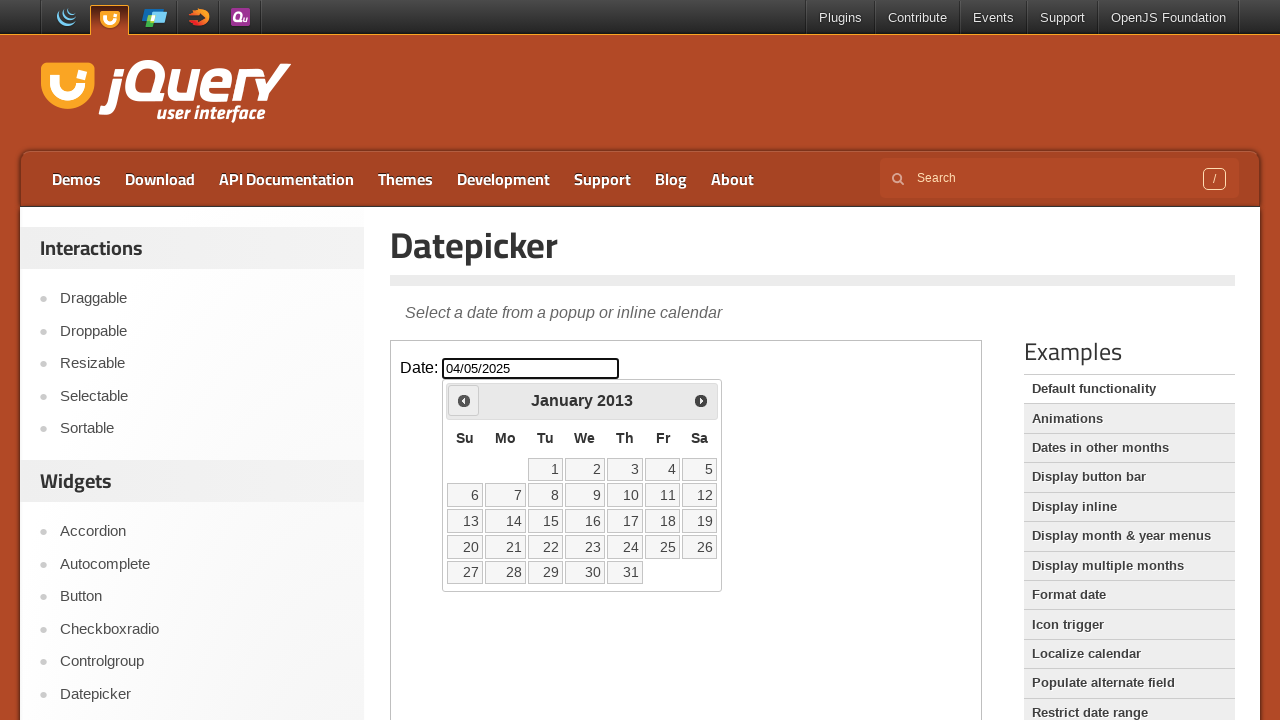

Navigated to previous month (current: January 2013) at (464, 400) on iframe >> internal:control=enter-frame >> [title='Prev']
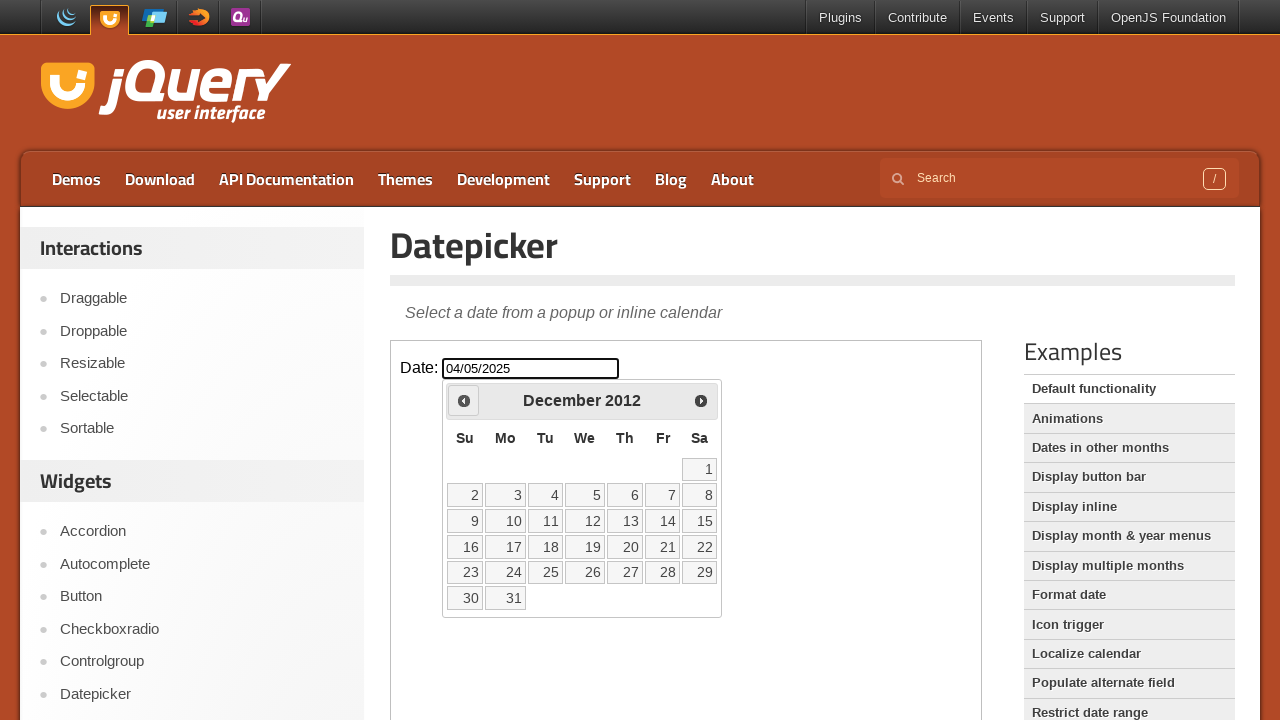

Navigated to previous month (current: December 2012) at (464, 400) on iframe >> internal:control=enter-frame >> [title='Prev']
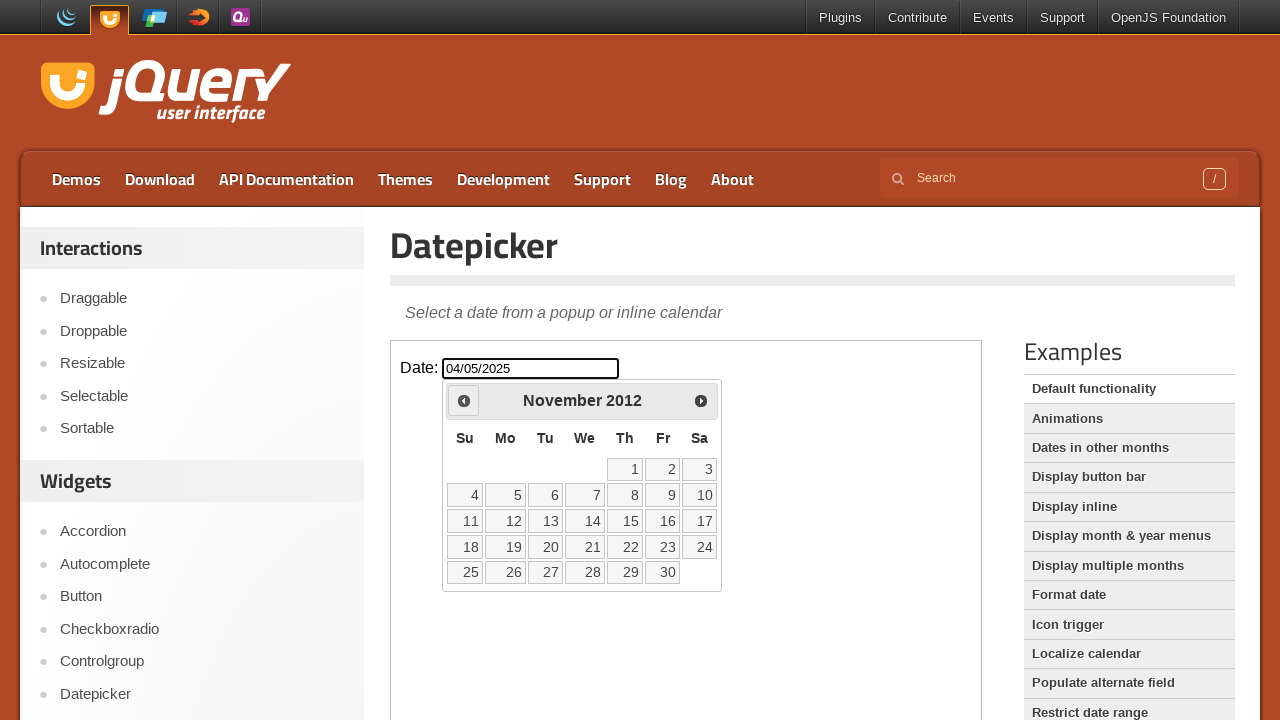

Navigated to previous month (current: November 2012) at (464, 400) on iframe >> internal:control=enter-frame >> [title='Prev']
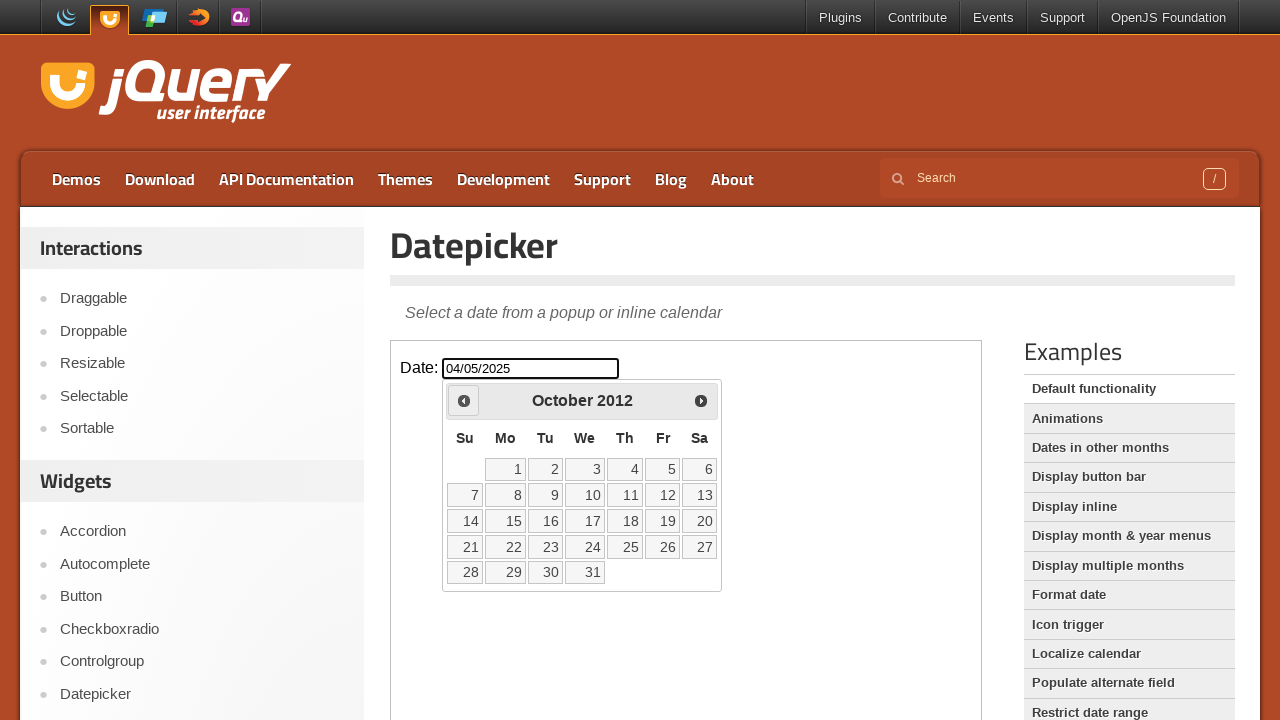

Navigated to previous month (current: October 2012) at (464, 400) on iframe >> internal:control=enter-frame >> [title='Prev']
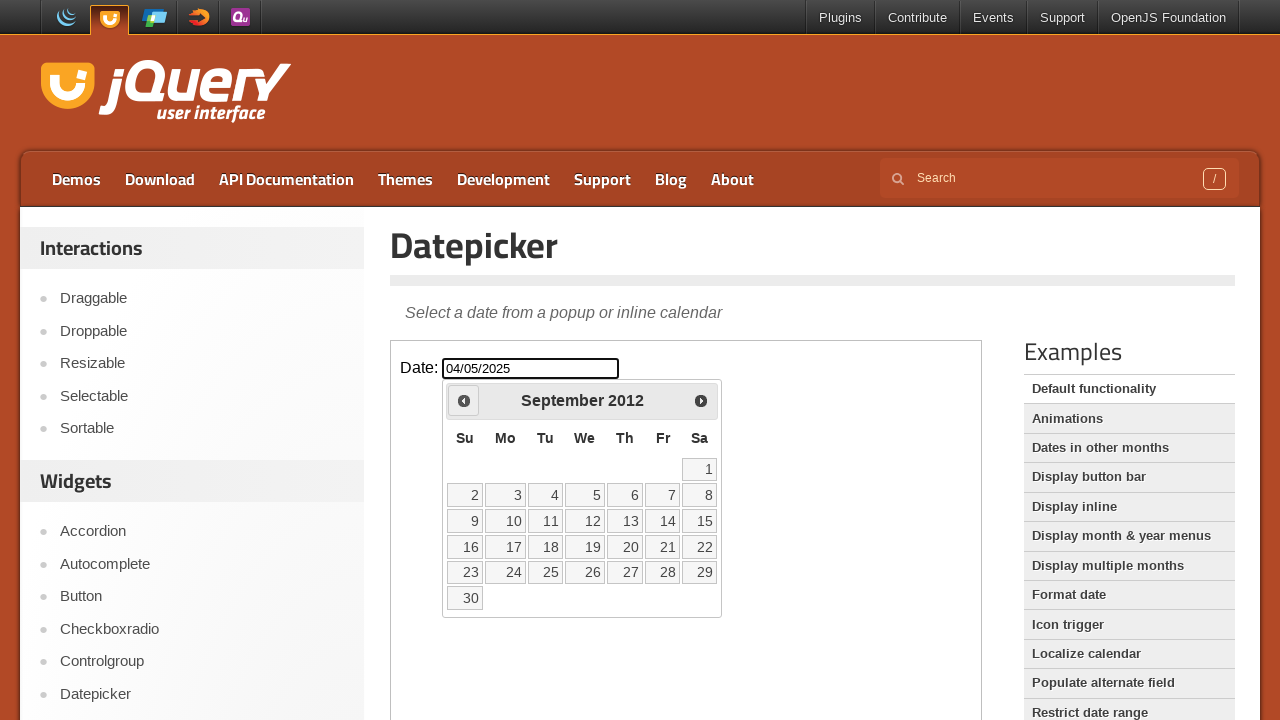

Navigated to previous month (current: September 2012) at (464, 400) on iframe >> internal:control=enter-frame >> [title='Prev']
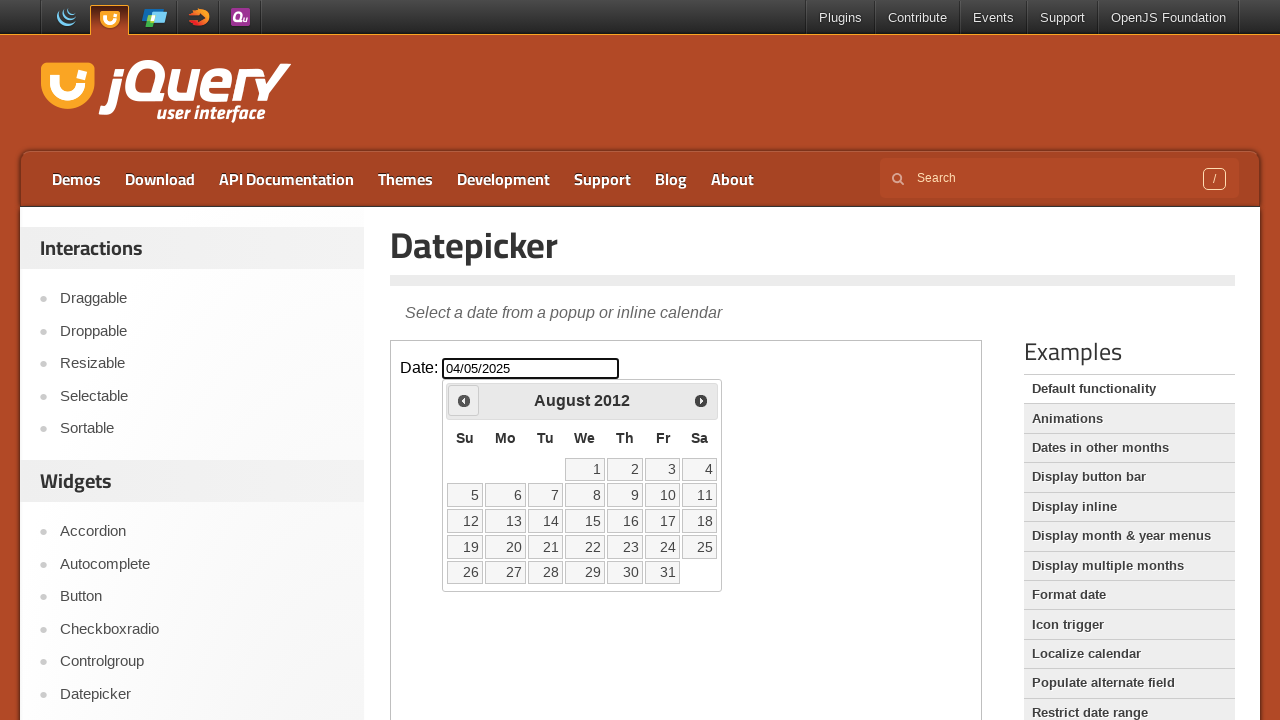

Navigated to previous month (current: August 2012) at (464, 400) on iframe >> internal:control=enter-frame >> [title='Prev']
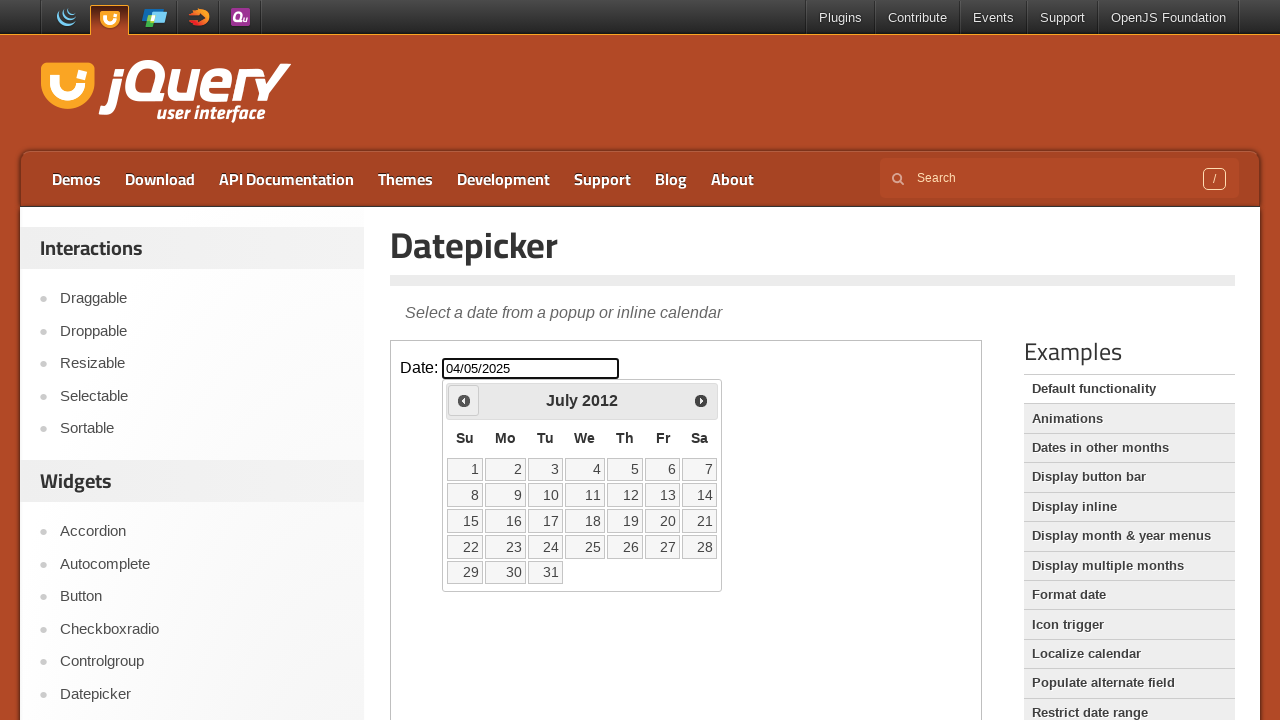

Navigated to previous month (current: July 2012) at (464, 400) on iframe >> internal:control=enter-frame >> [title='Prev']
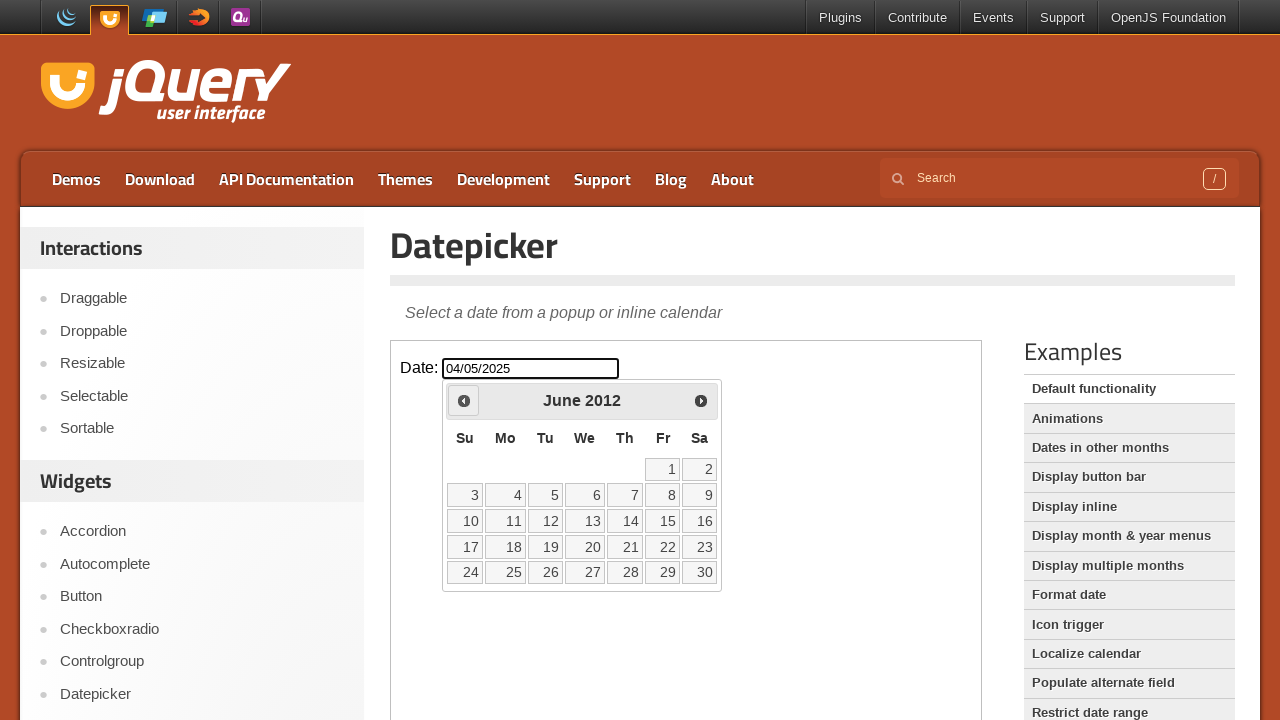

Navigated to previous month (current: June 2012) at (464, 400) on iframe >> internal:control=enter-frame >> [title='Prev']
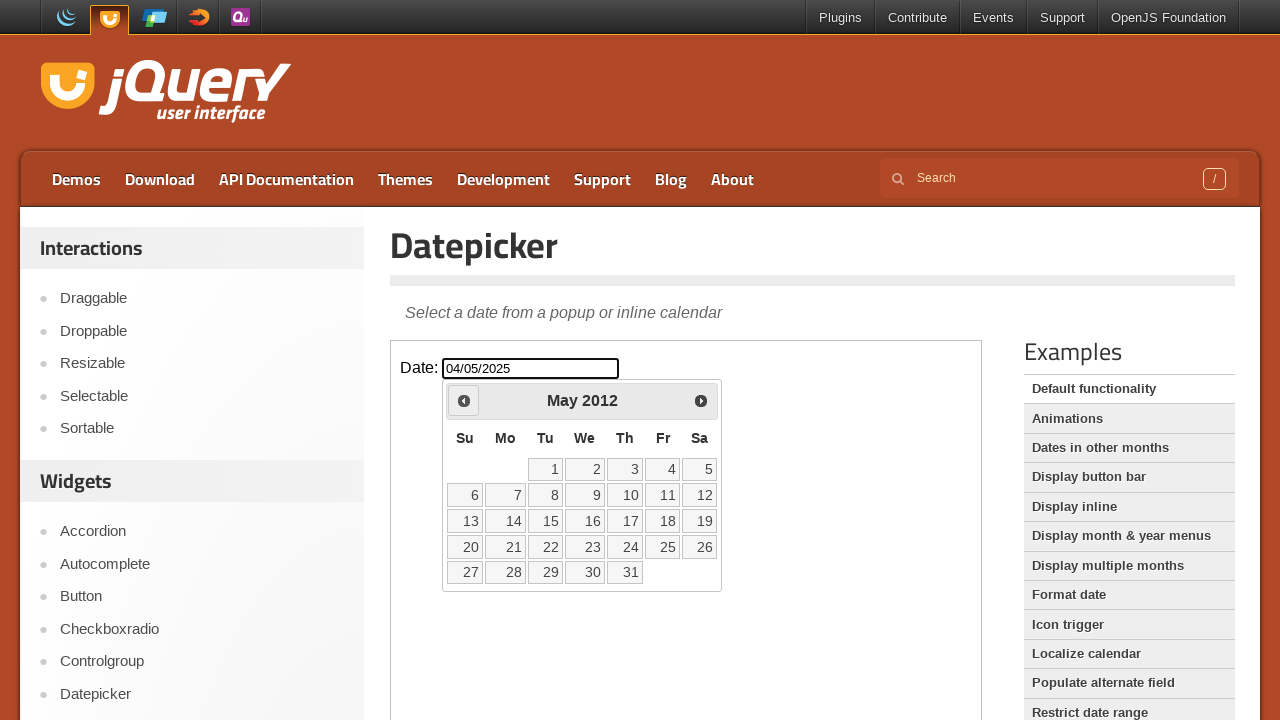

Navigated to previous month (current: May 2012) at (464, 400) on iframe >> internal:control=enter-frame >> [title='Prev']
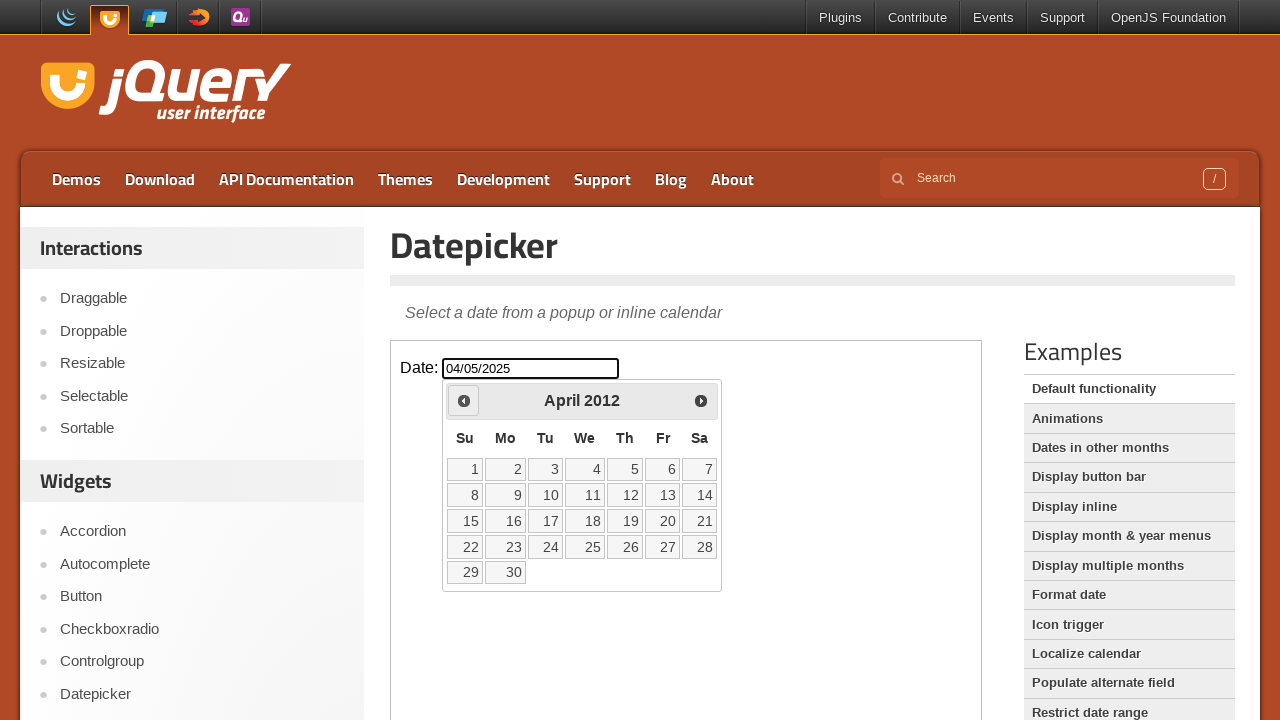

Navigated to previous month (current: April 2012) at (464, 400) on iframe >> internal:control=enter-frame >> [title='Prev']
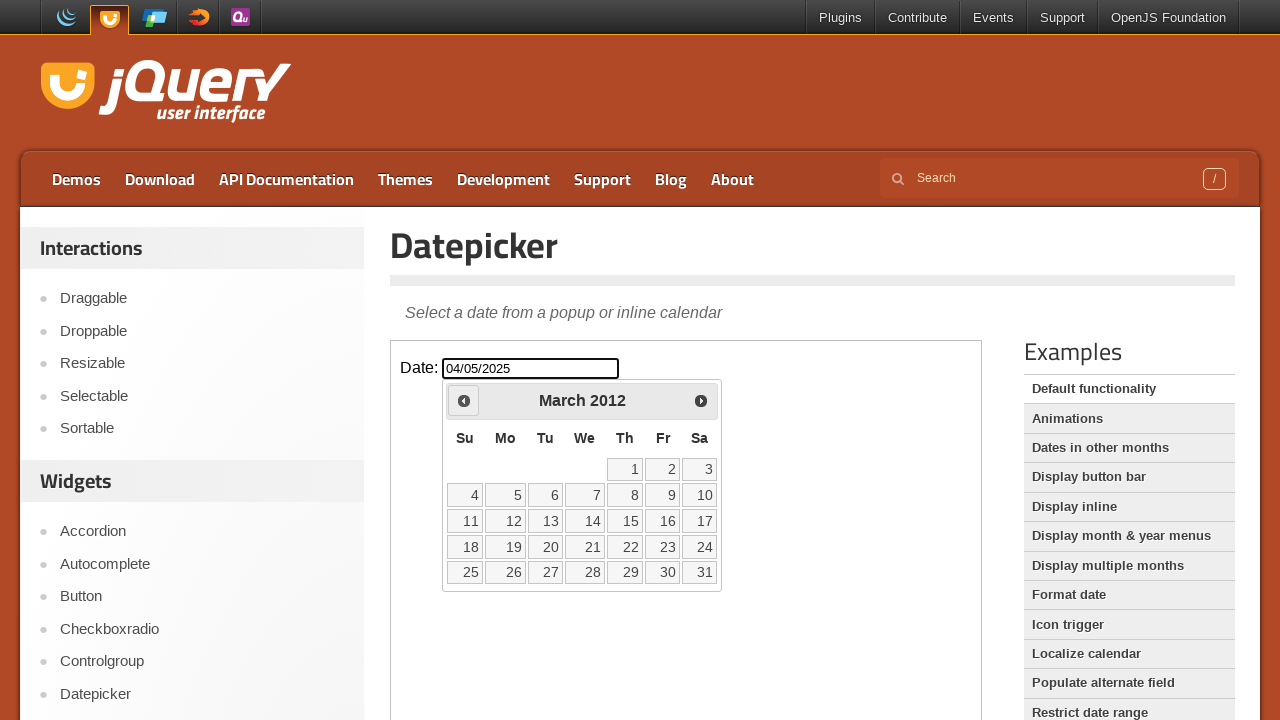

Navigated to previous month (current: March 2012) at (464, 400) on iframe >> internal:control=enter-frame >> [title='Prev']
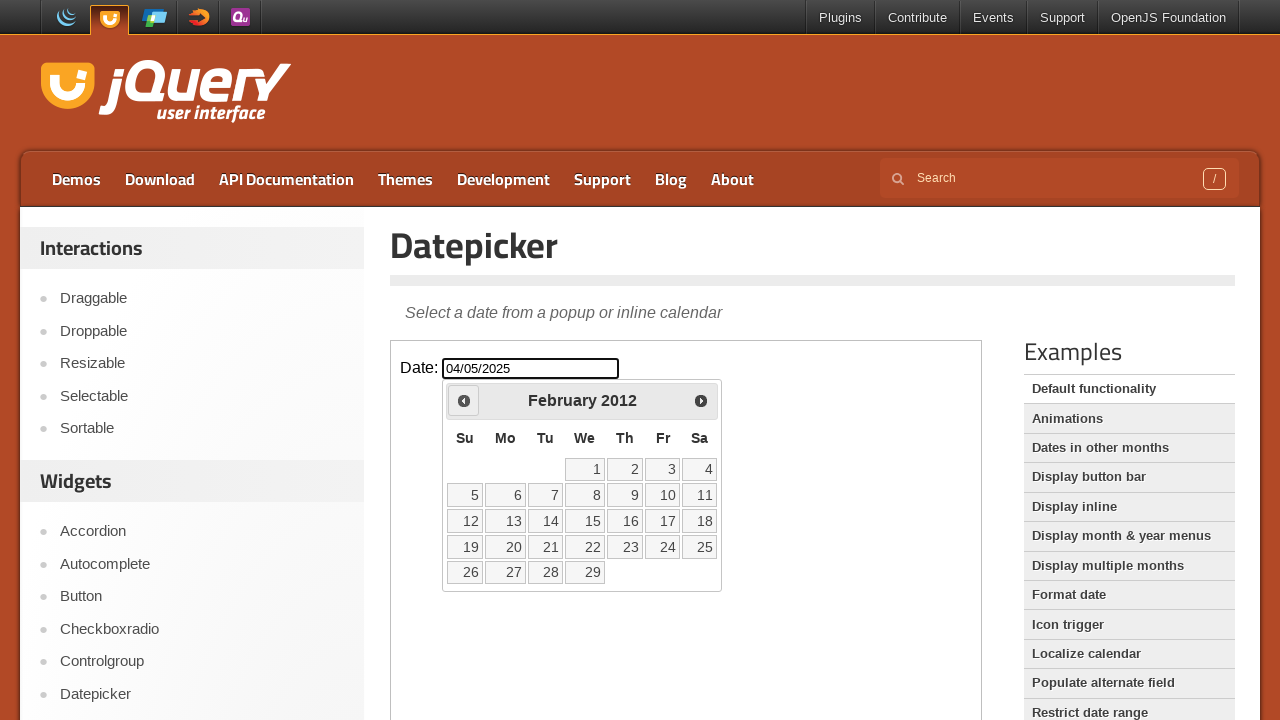

Navigated to previous month (current: February 2012) at (464, 400) on iframe >> internal:control=enter-frame >> [title='Prev']
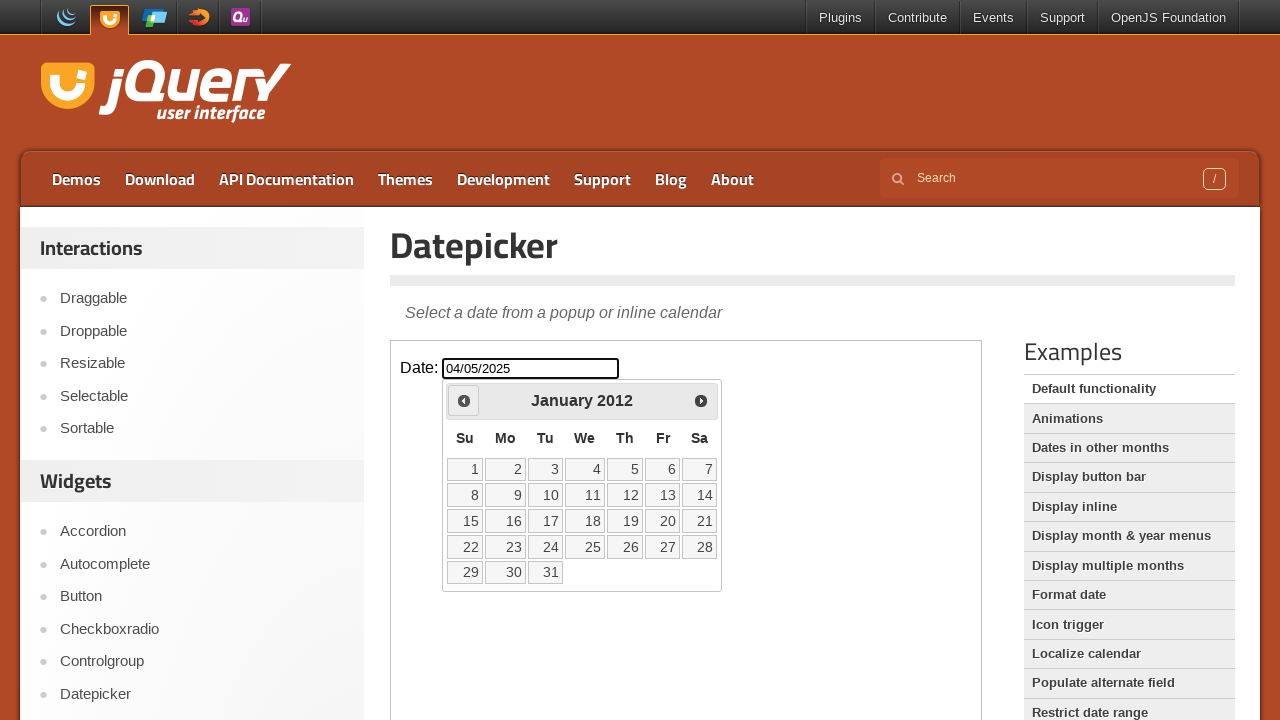

Navigated to previous month (current: January 2012) at (464, 400) on iframe >> internal:control=enter-frame >> [title='Prev']
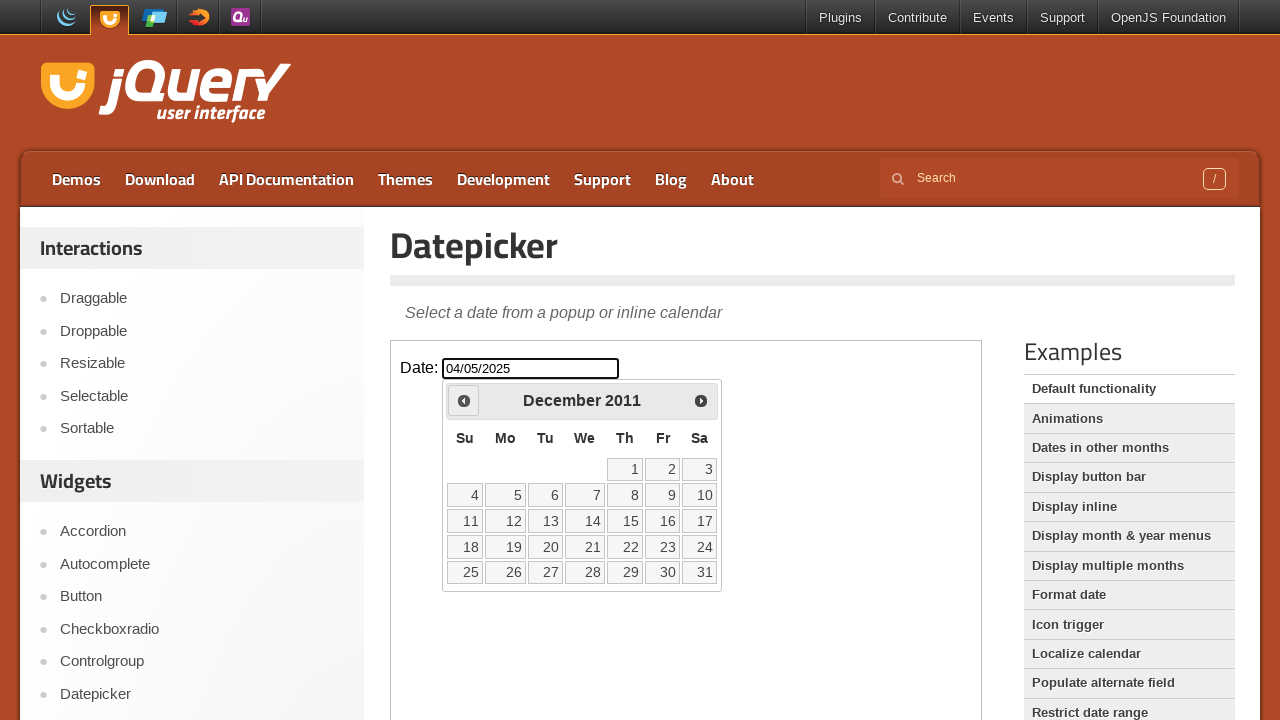

Navigated to previous month (current: December 2011) at (464, 400) on iframe >> internal:control=enter-frame >> [title='Prev']
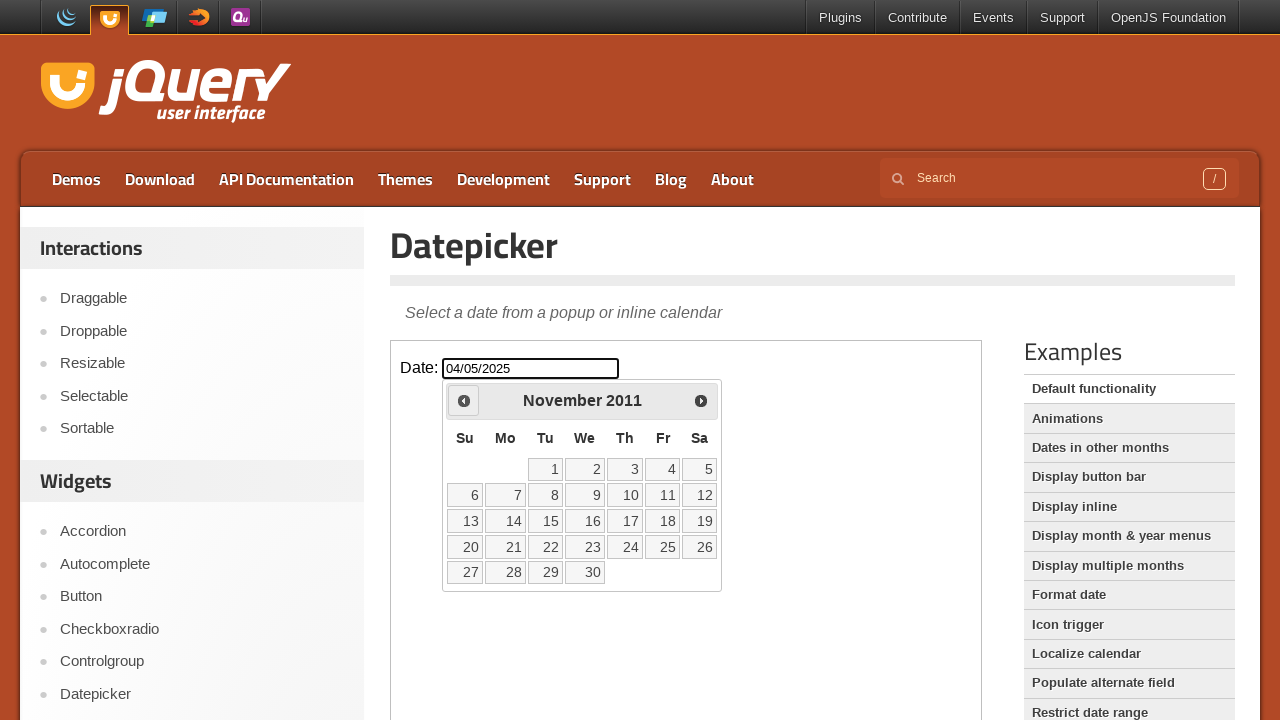

Navigated to previous month (current: November 2011) at (464, 400) on iframe >> internal:control=enter-frame >> [title='Prev']
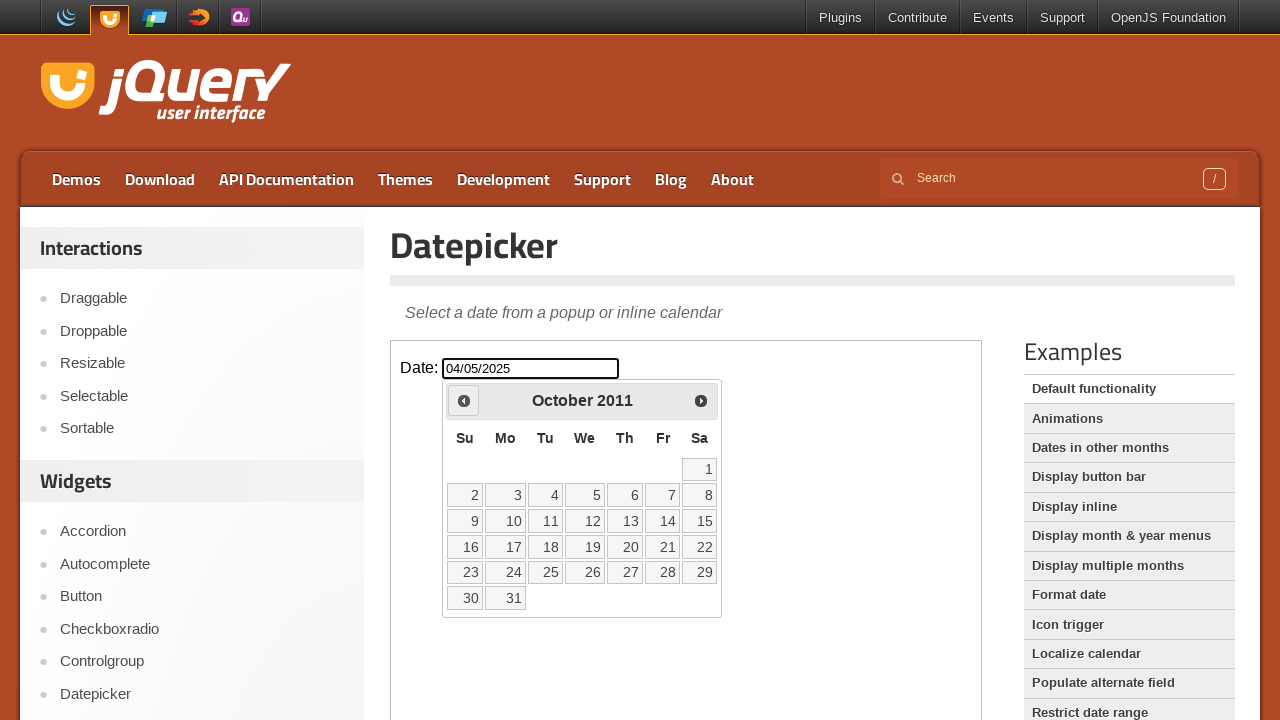

Navigated to previous month (current: October 2011) at (464, 400) on iframe >> internal:control=enter-frame >> [title='Prev']
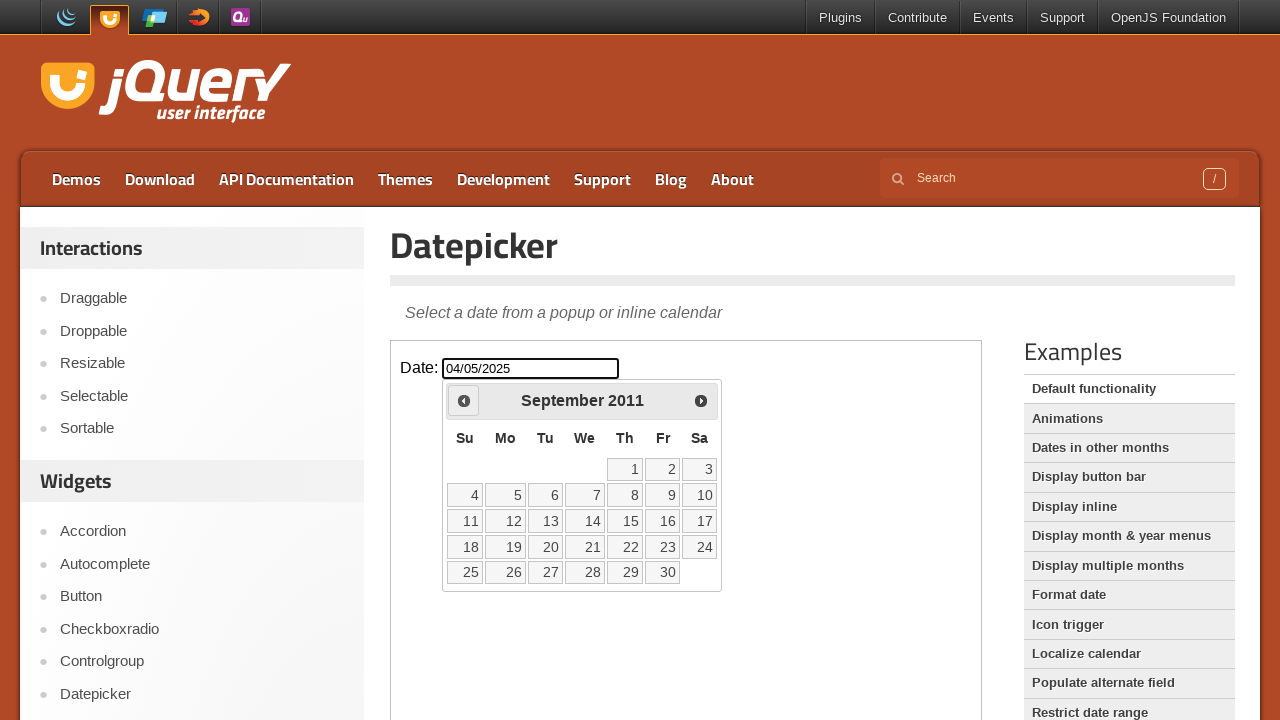

Navigated to previous month (current: September 2011) at (464, 400) on iframe >> internal:control=enter-frame >> [title='Prev']
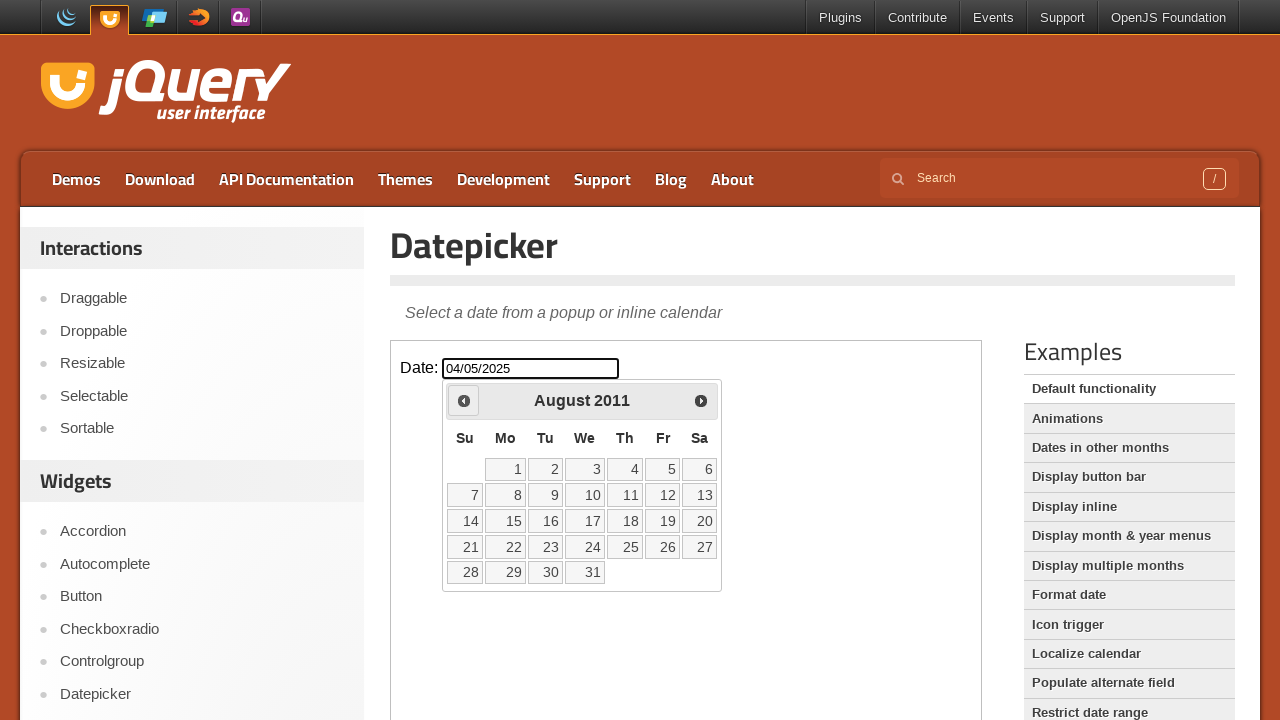

Navigated to previous month (current: August 2011) at (464, 400) on iframe >> internal:control=enter-frame >> [title='Prev']
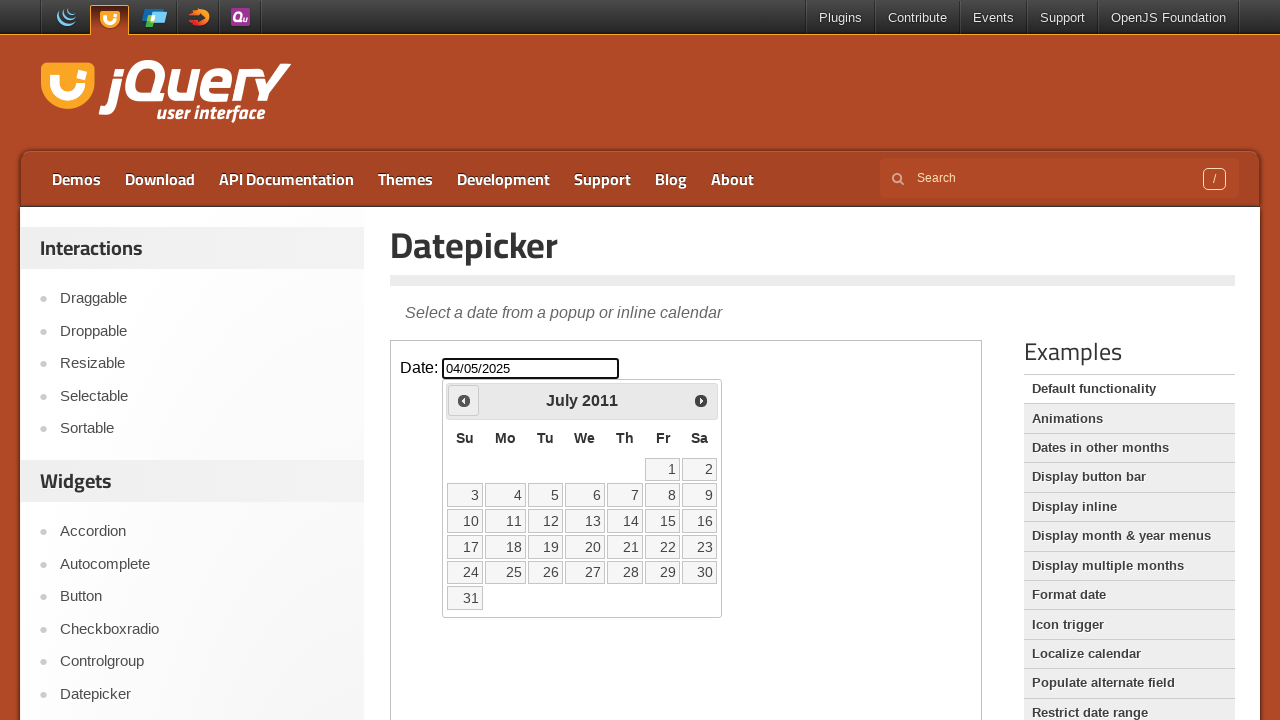

Navigated to previous month (current: July 2011) at (464, 400) on iframe >> internal:control=enter-frame >> [title='Prev']
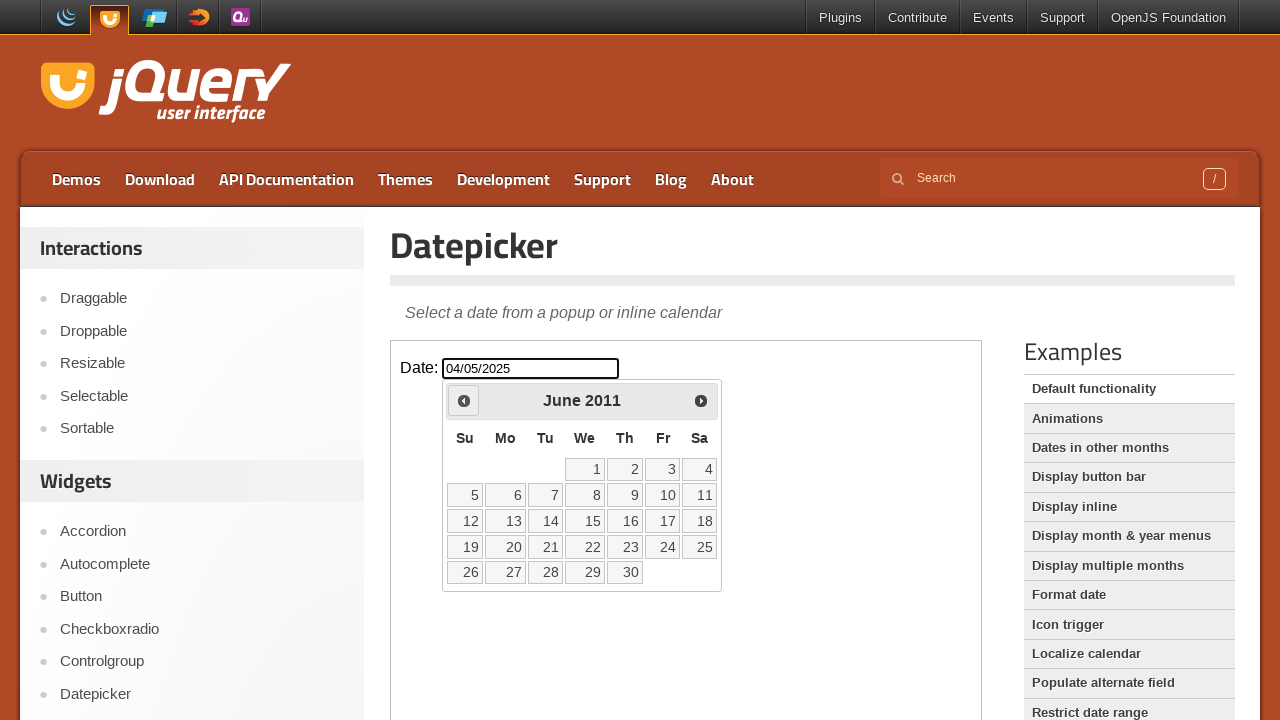

Navigated to previous month (current: June 2011) at (464, 400) on iframe >> internal:control=enter-frame >> [title='Prev']
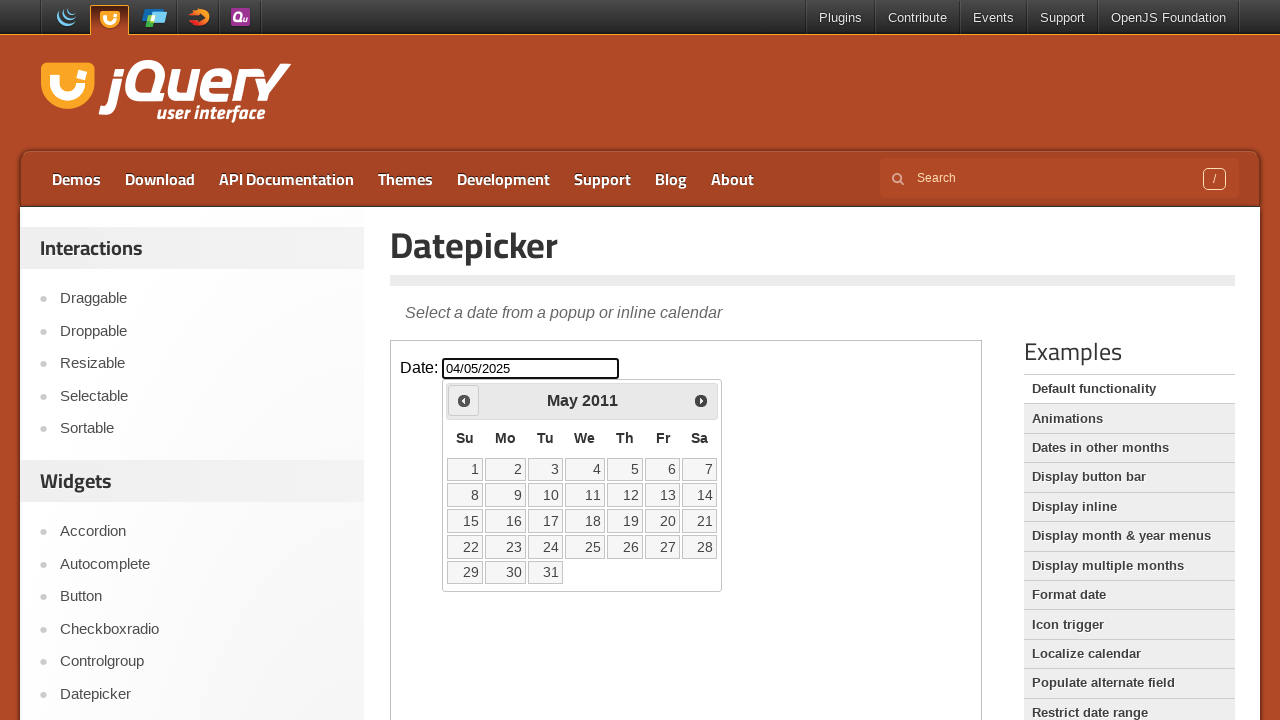

Navigated to previous month (current: May 2011) at (464, 400) on iframe >> internal:control=enter-frame >> [title='Prev']
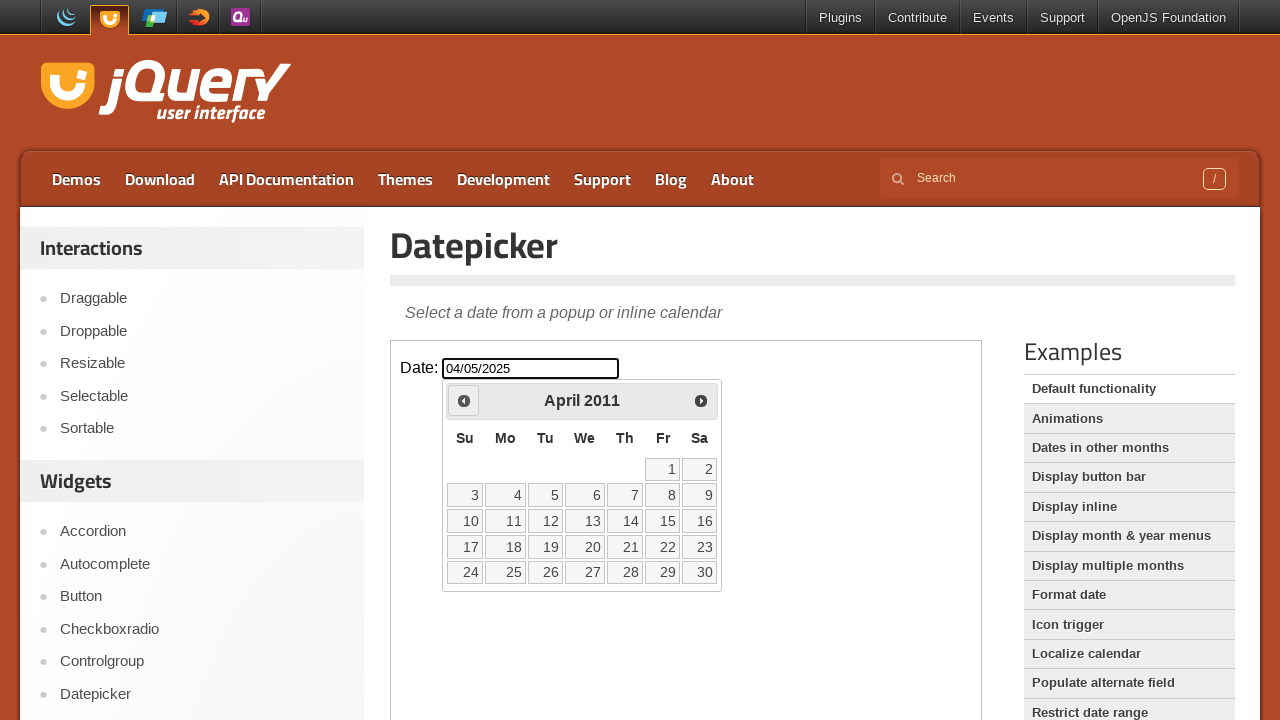

Navigated to previous month (current: April 2011) at (464, 400) on iframe >> internal:control=enter-frame >> [title='Prev']
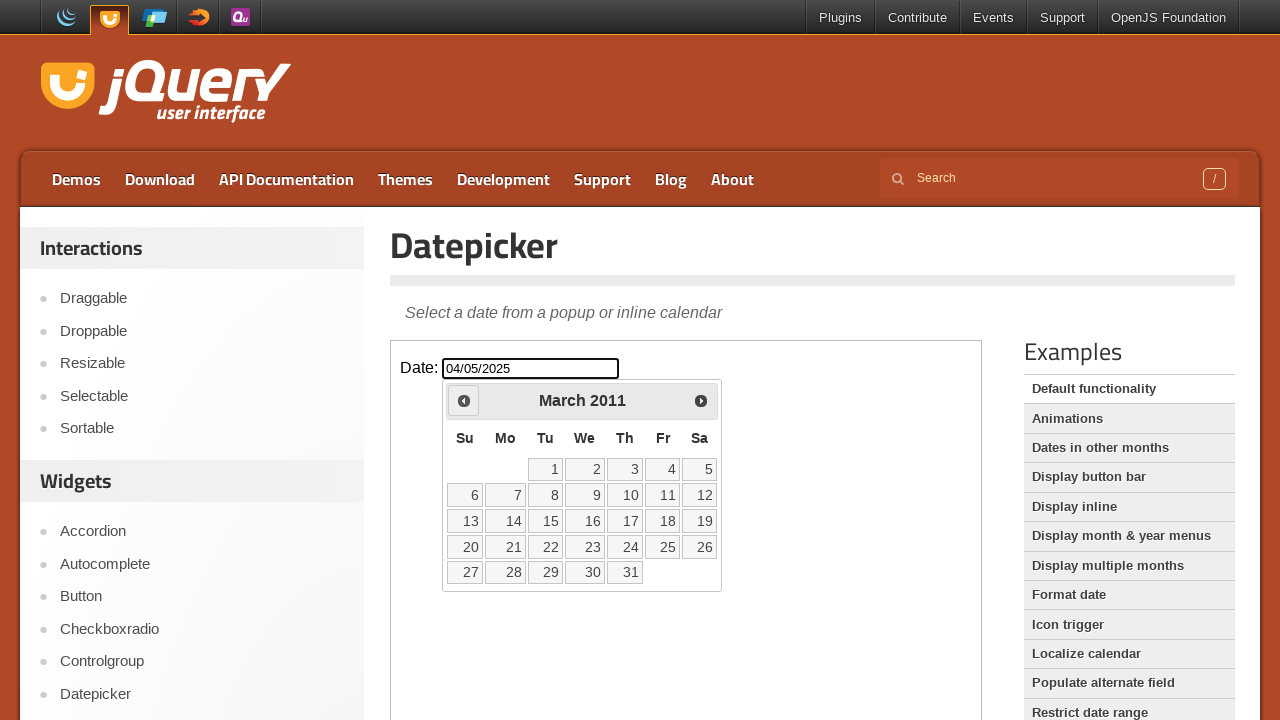

Navigated to previous month (current: March 2011) at (464, 400) on iframe >> internal:control=enter-frame >> [title='Prev']
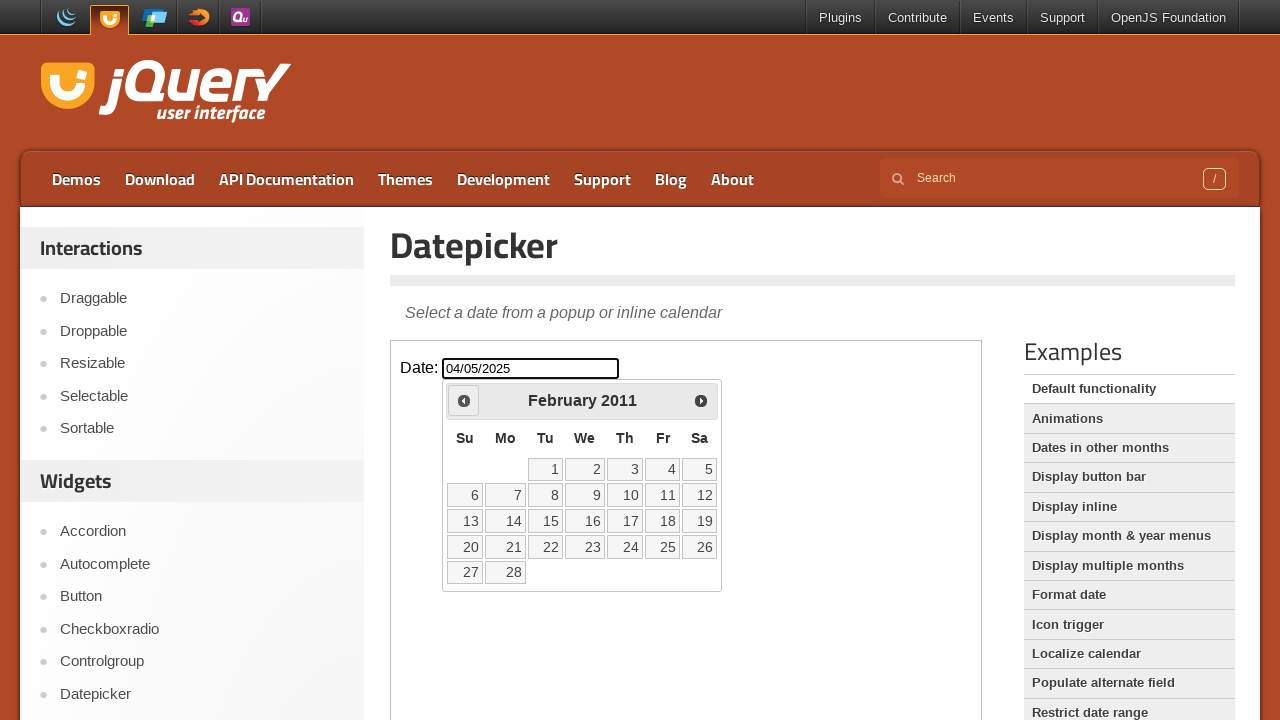

Navigated to previous month (current: February 2011) at (464, 400) on iframe >> internal:control=enter-frame >> [title='Prev']
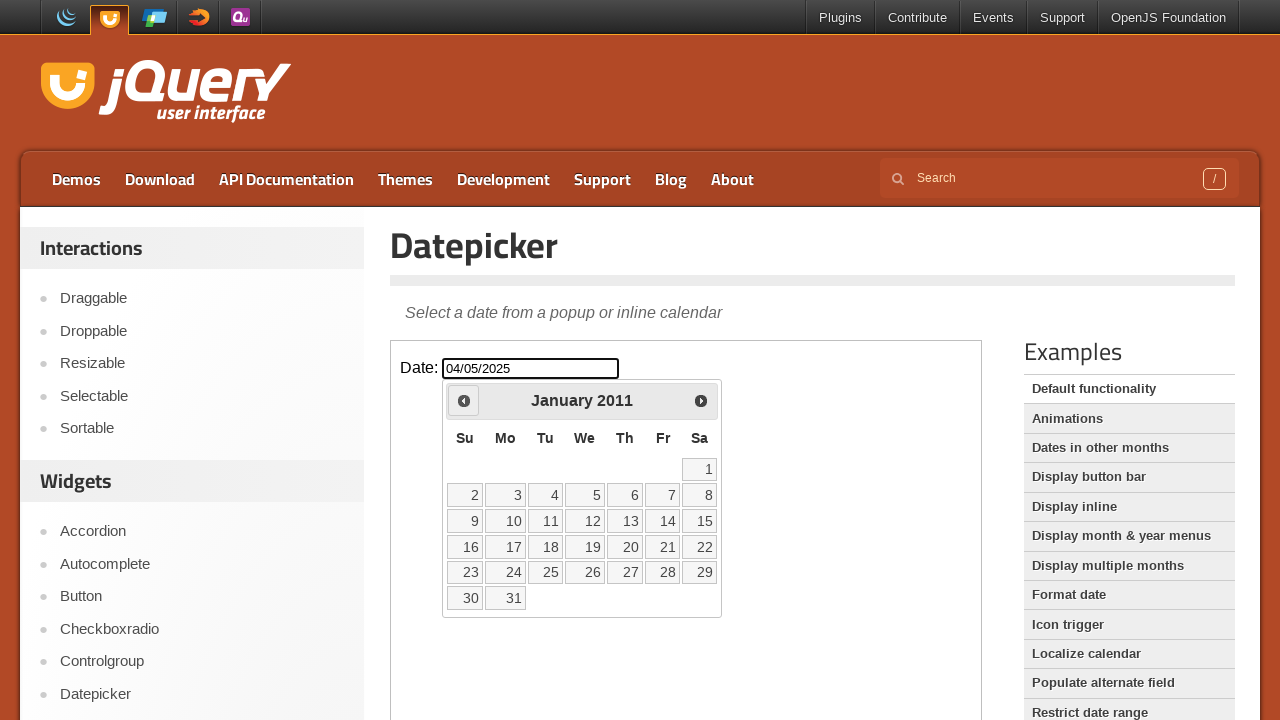

Navigated to previous month (current: January 2011) at (464, 400) on iframe >> internal:control=enter-frame >> [title='Prev']
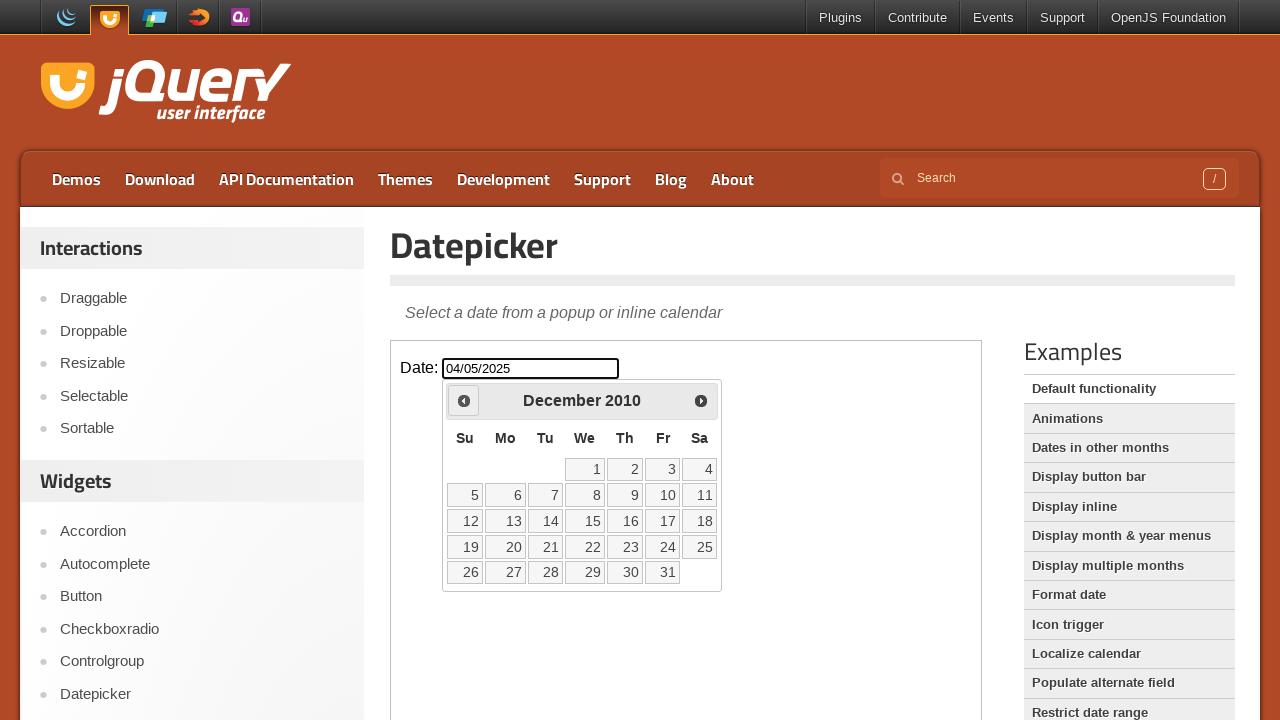

Navigated to previous month (current: December 2010) at (464, 400) on iframe >> internal:control=enter-frame >> [title='Prev']
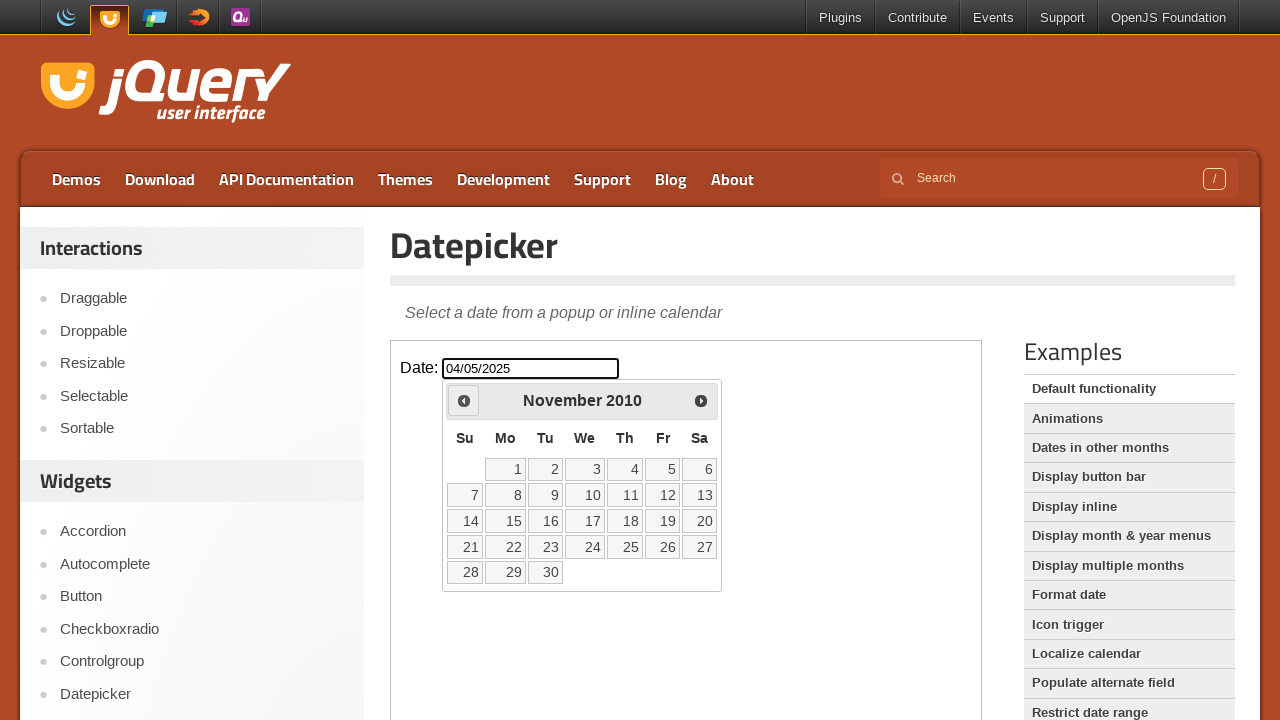

Navigated to previous month (current: November 2010) at (464, 400) on iframe >> internal:control=enter-frame >> [title='Prev']
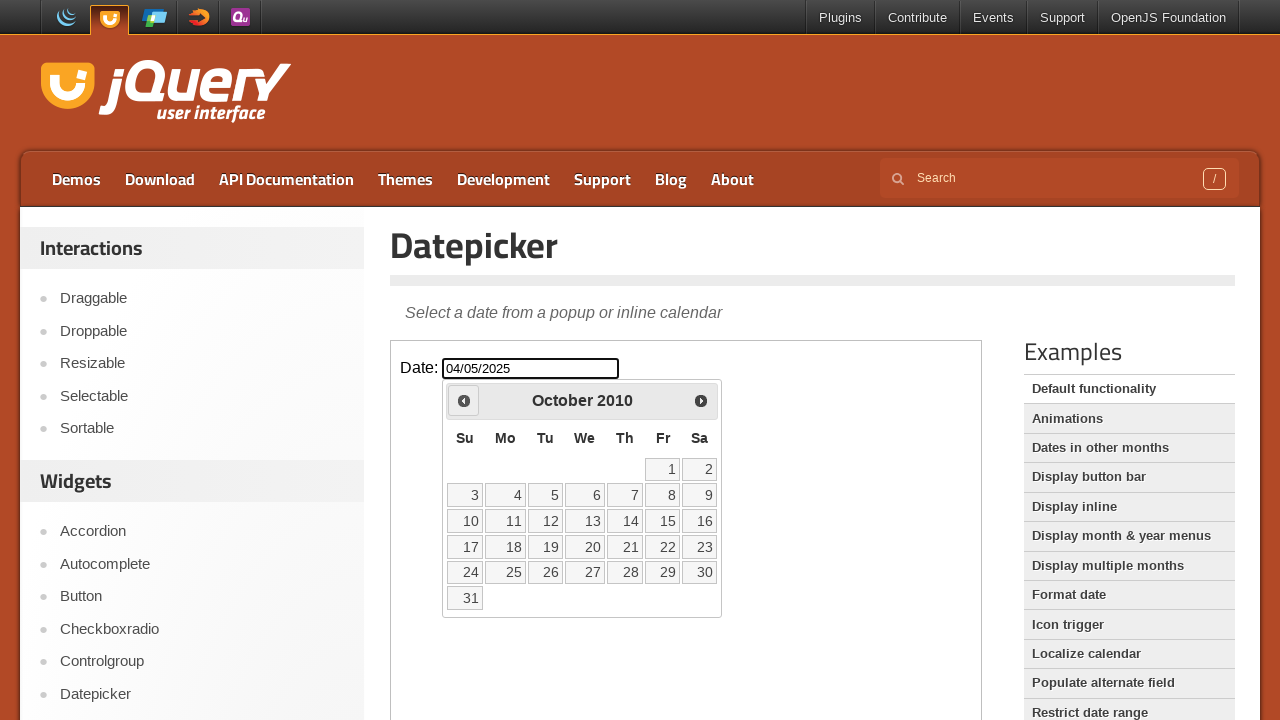

Navigated to previous month (current: October 2010) at (464, 400) on iframe >> internal:control=enter-frame >> [title='Prev']
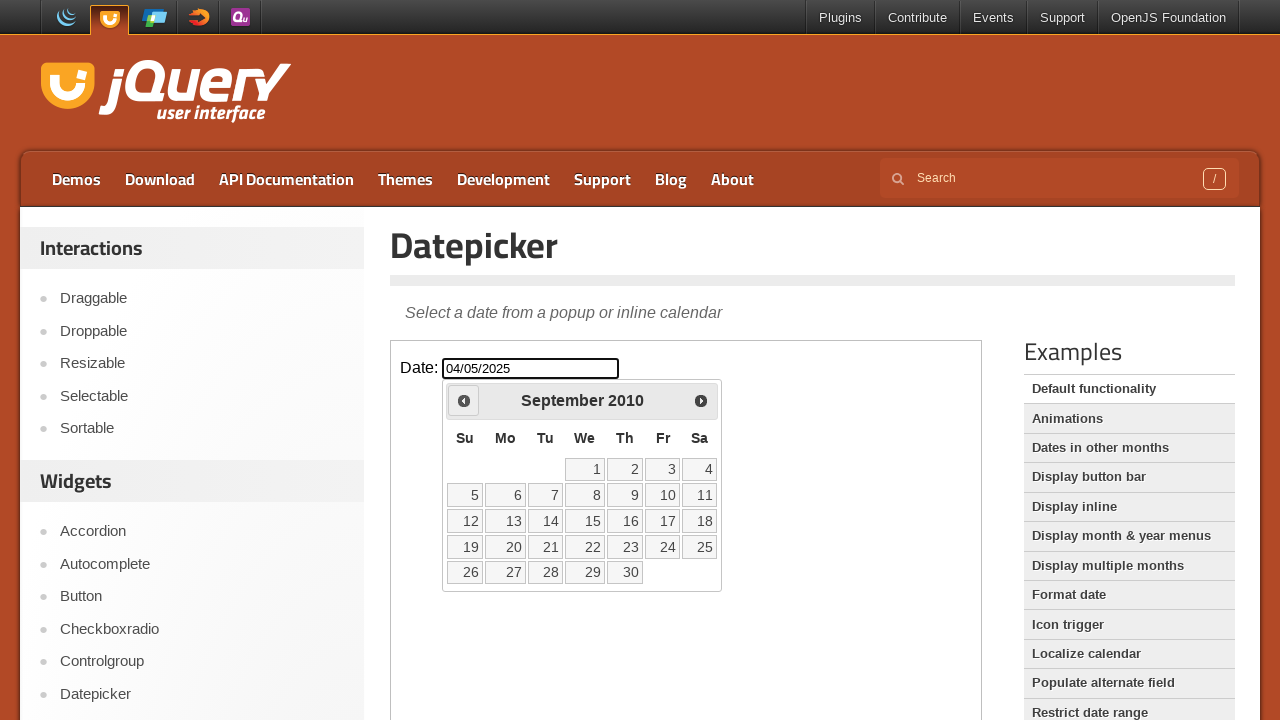

Navigated to previous month (current: September 2010) at (464, 400) on iframe >> internal:control=enter-frame >> [title='Prev']
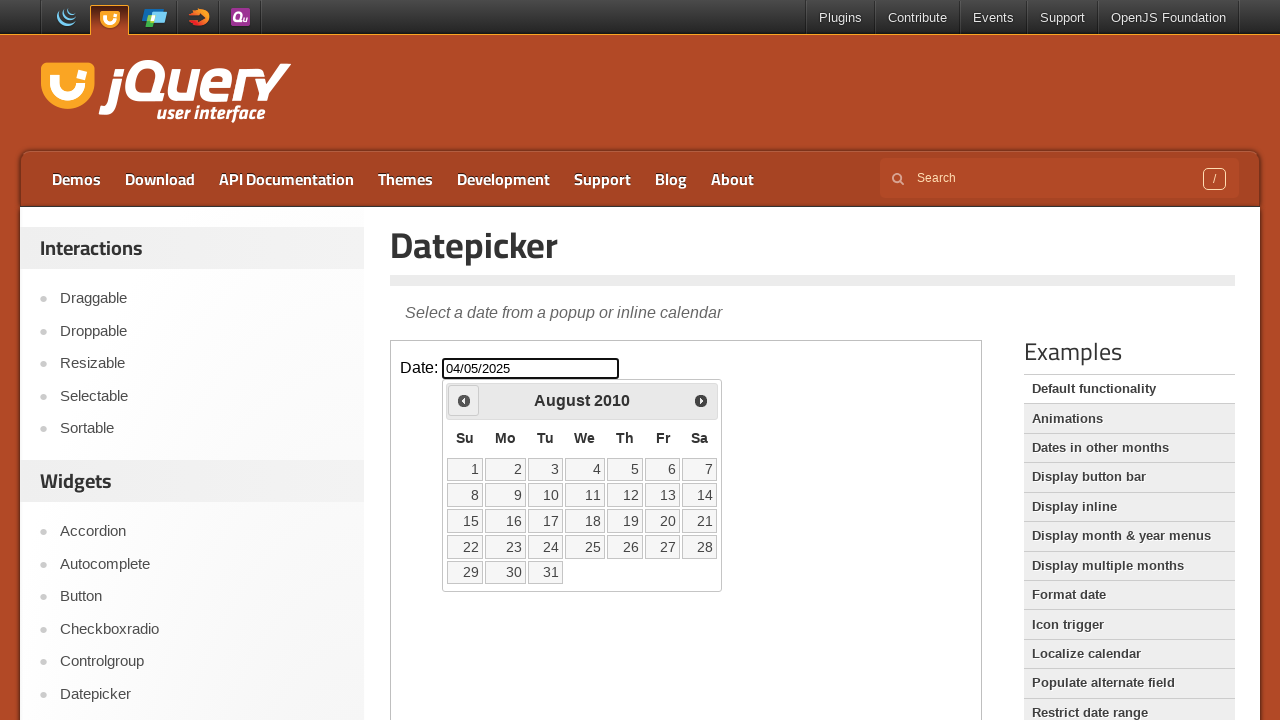

Navigated to previous month (current: August 2010) at (464, 400) on iframe >> internal:control=enter-frame >> [title='Prev']
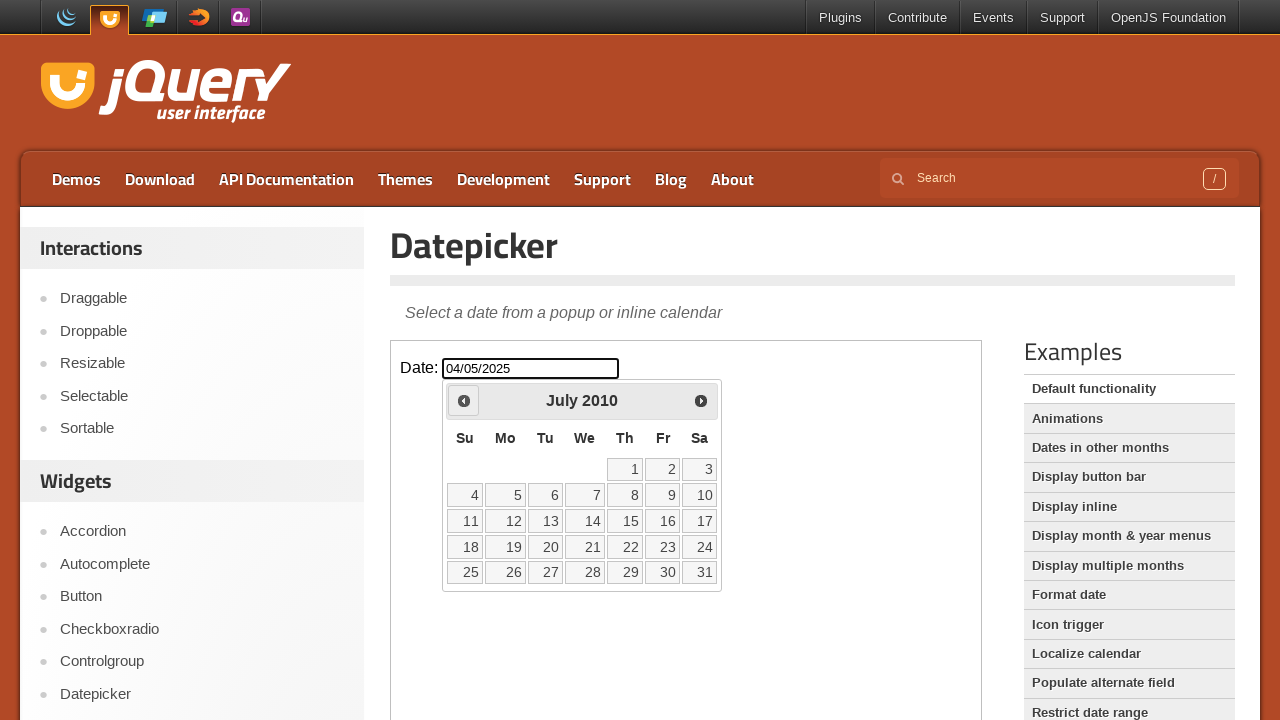

Navigated to previous month (current: July 2010) at (464, 400) on iframe >> internal:control=enter-frame >> [title='Prev']
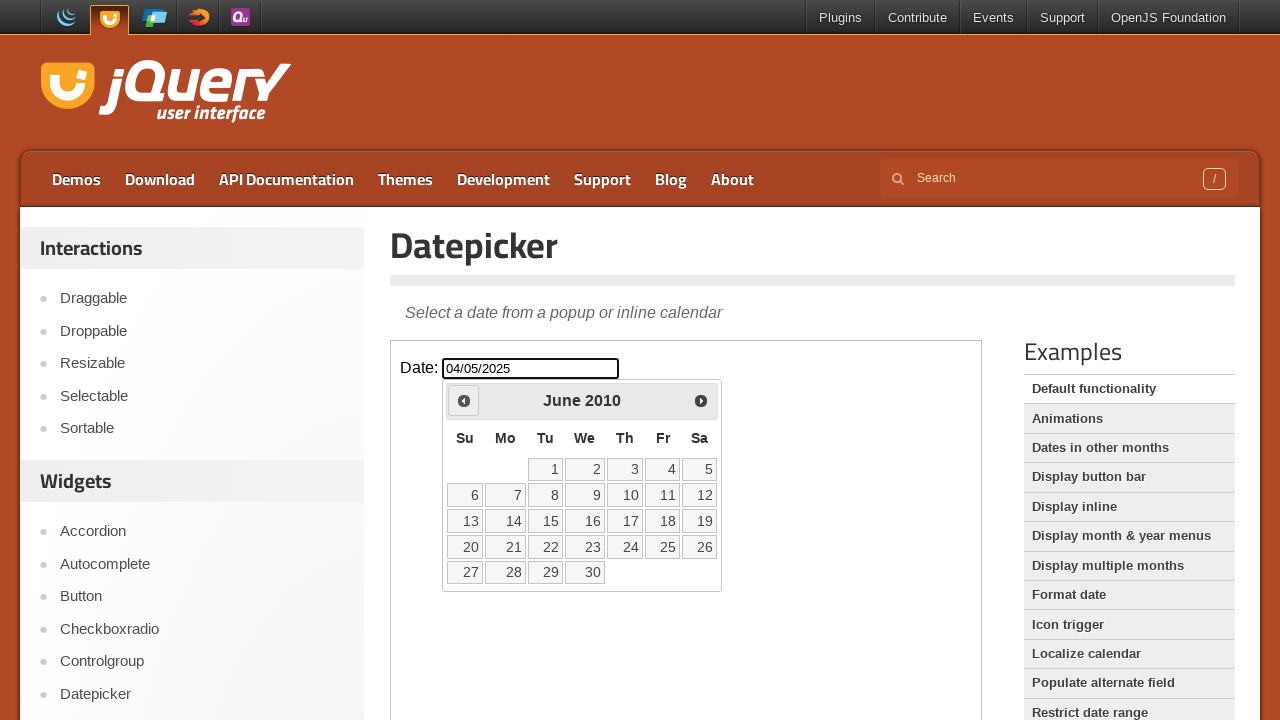

Navigated to previous month (current: June 2010) at (464, 400) on iframe >> internal:control=enter-frame >> [title='Prev']
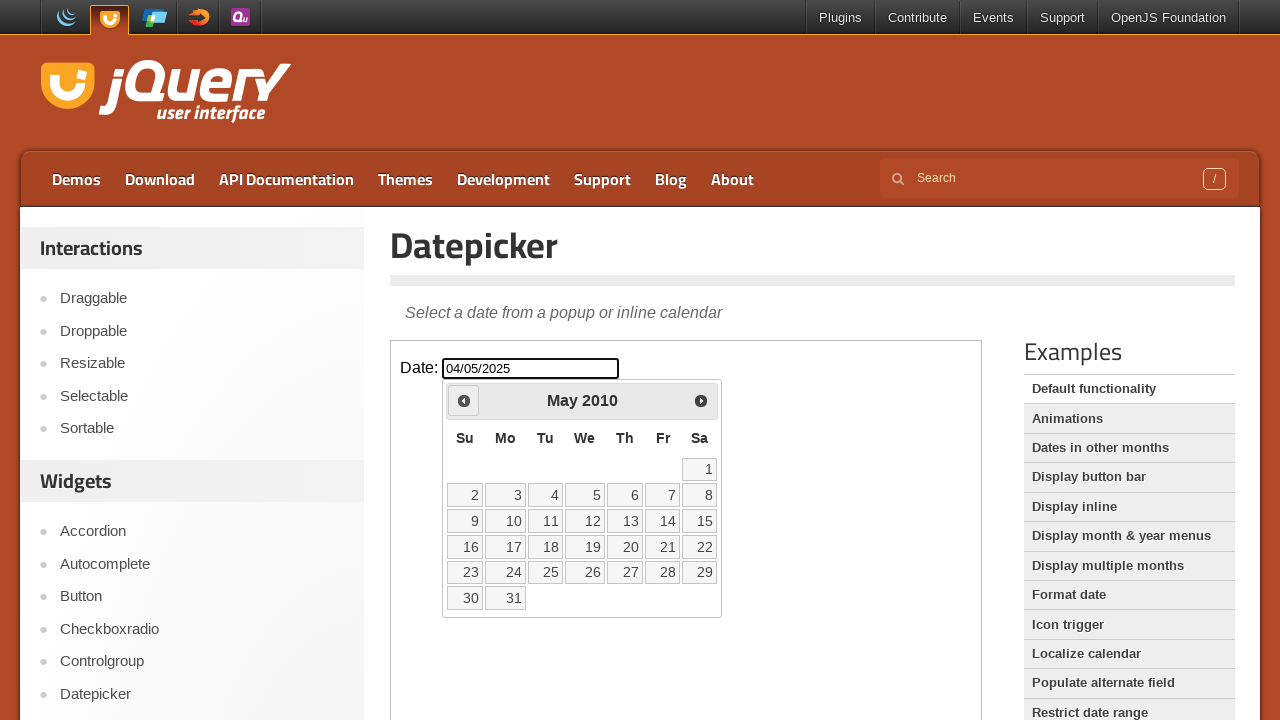

Navigated to previous month (current: May 2010) at (464, 400) on iframe >> internal:control=enter-frame >> [title='Prev']
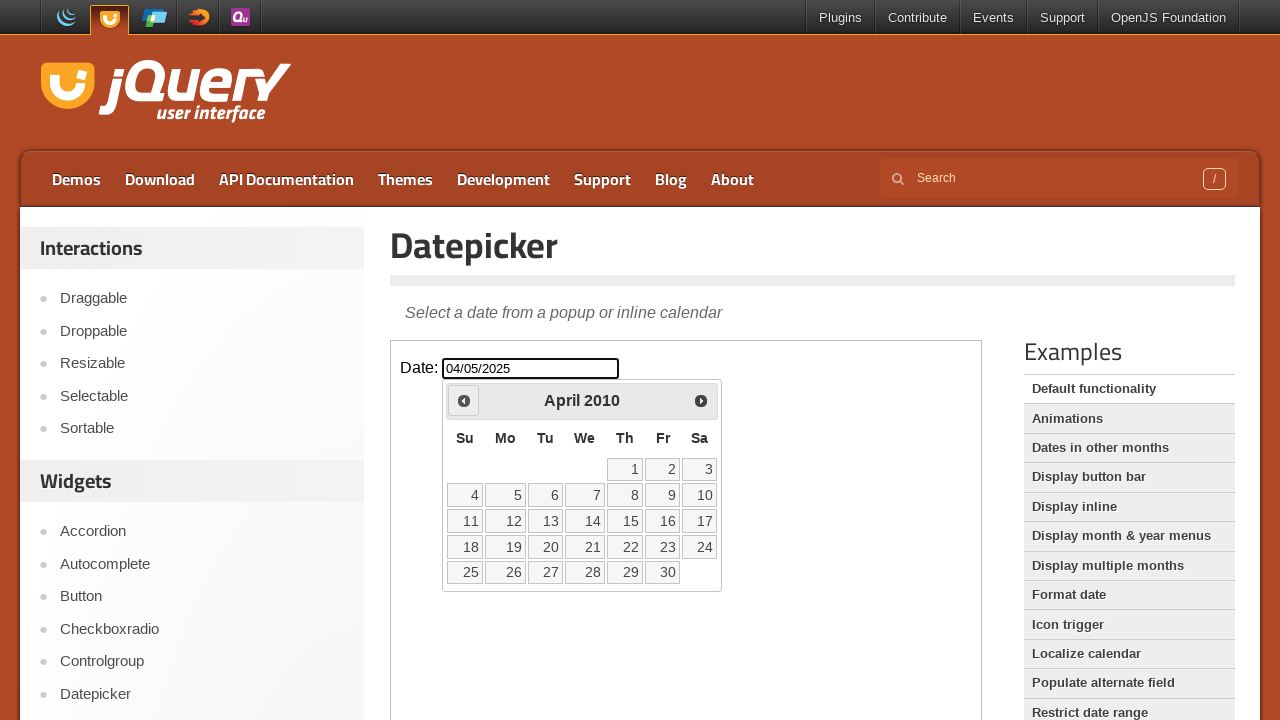

Navigated to previous month (current: April 2010) at (464, 400) on iframe >> internal:control=enter-frame >> [title='Prev']
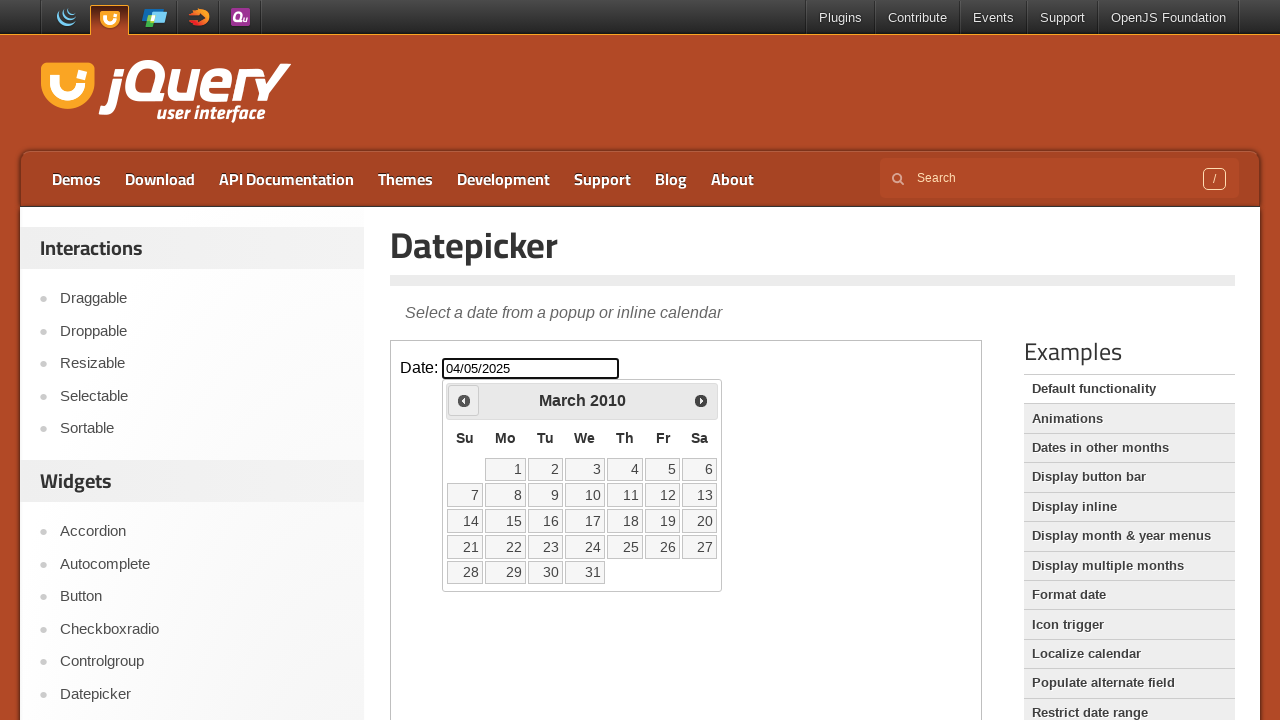

Navigated to previous month (current: March 2010) at (464, 400) on iframe >> internal:control=enter-frame >> [title='Prev']
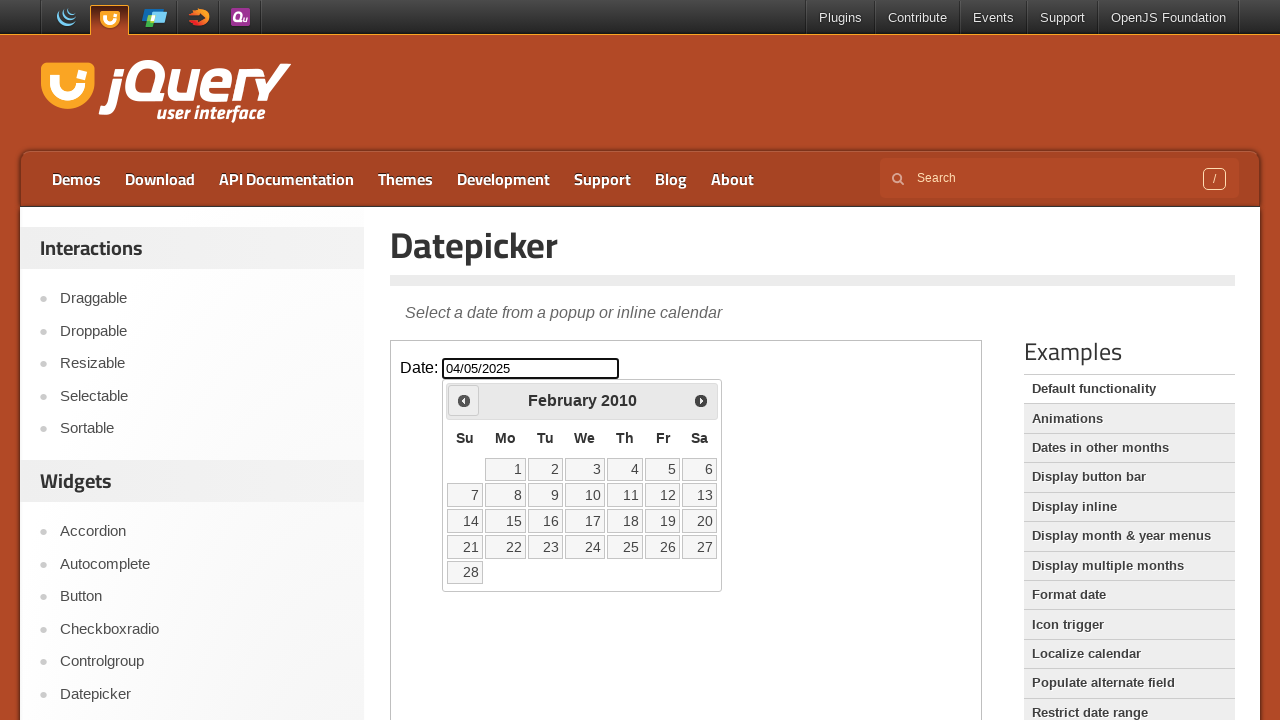

Navigated to previous month (current: February 2010) at (464, 400) on iframe >> internal:control=enter-frame >> [title='Prev']
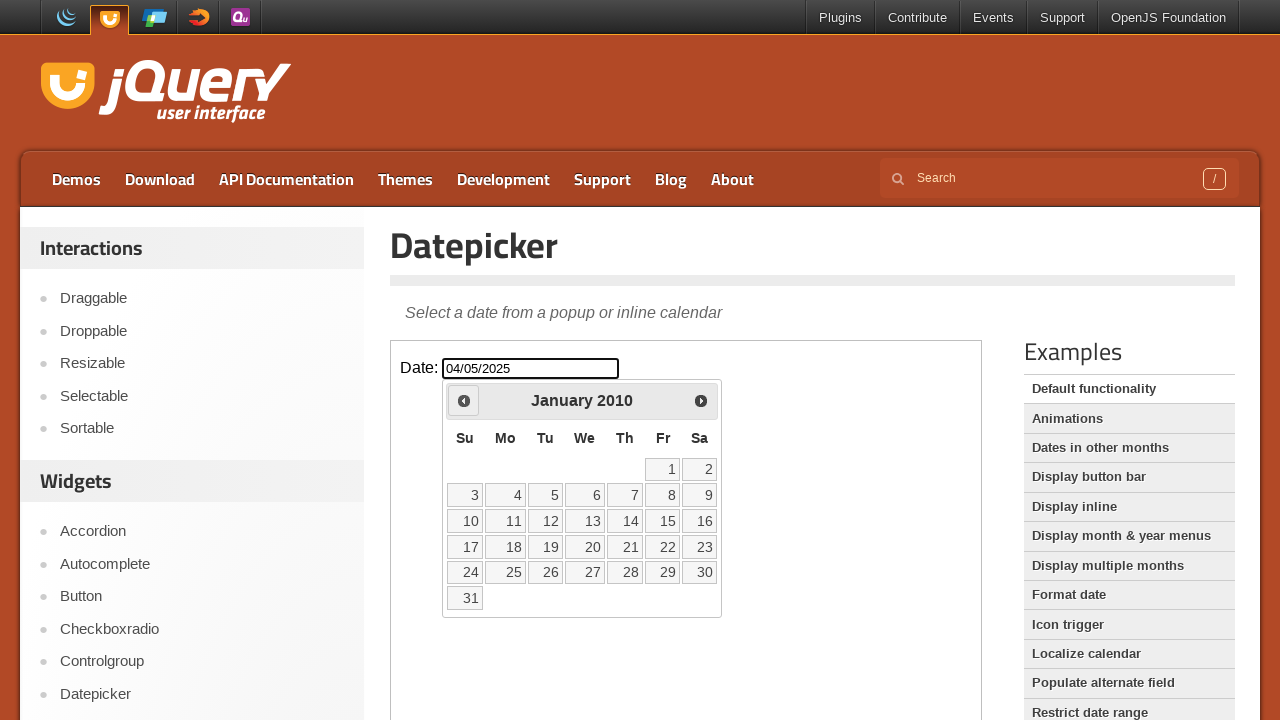

Navigated to previous month (current: January 2010) at (464, 400) on iframe >> internal:control=enter-frame >> [title='Prev']
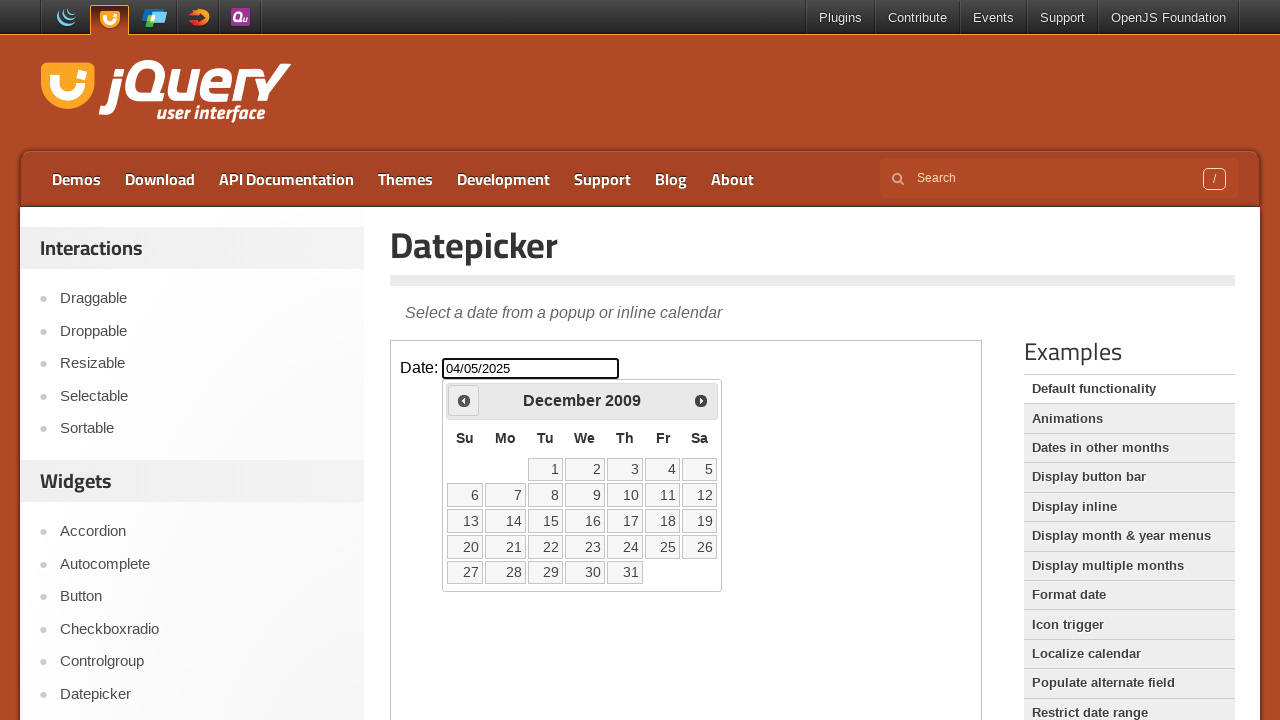

Navigated to previous month (current: December 2009) at (464, 400) on iframe >> internal:control=enter-frame >> [title='Prev']
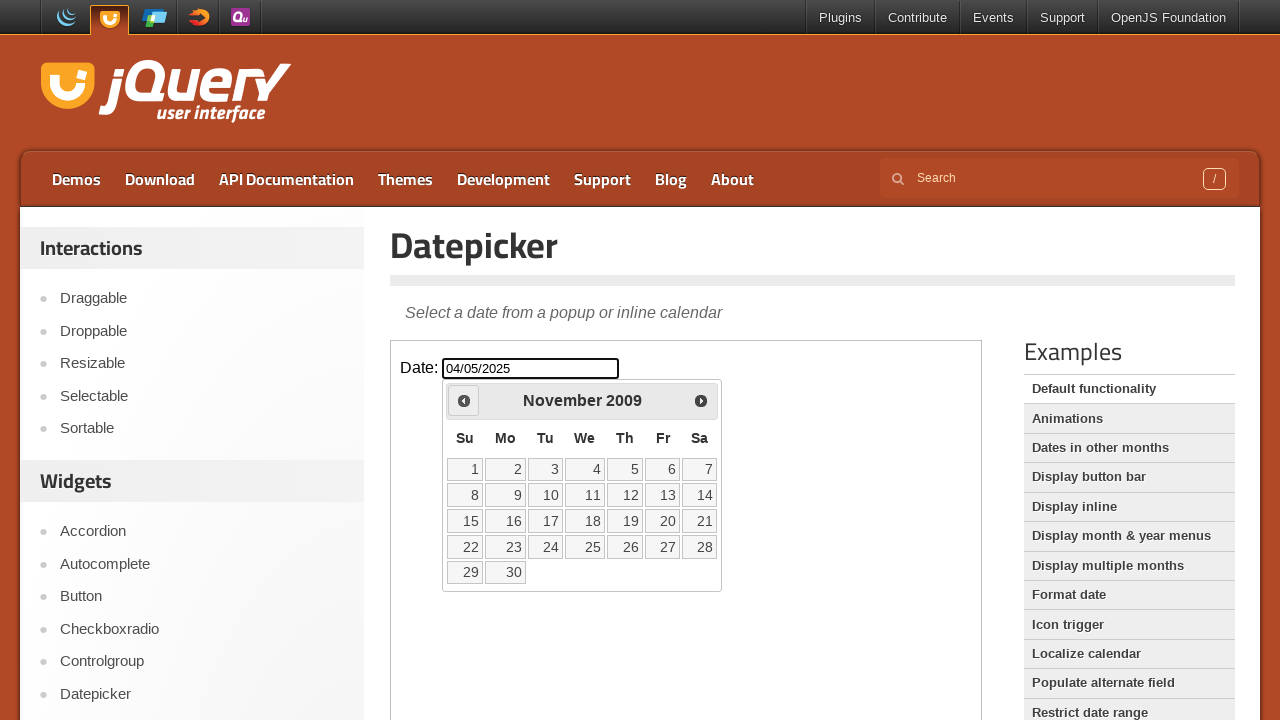

Navigated to previous month (current: November 2009) at (464, 400) on iframe >> internal:control=enter-frame >> [title='Prev']
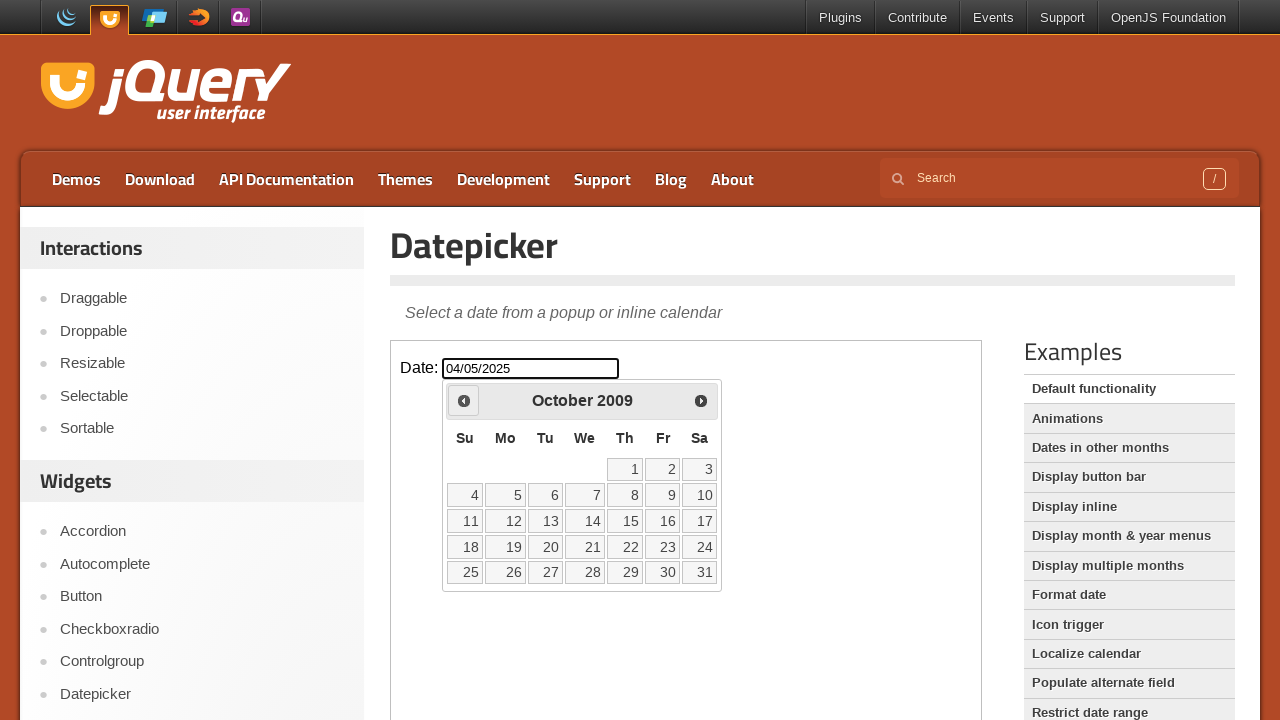

Navigated to previous month (current: October 2009) at (464, 400) on iframe >> internal:control=enter-frame >> [title='Prev']
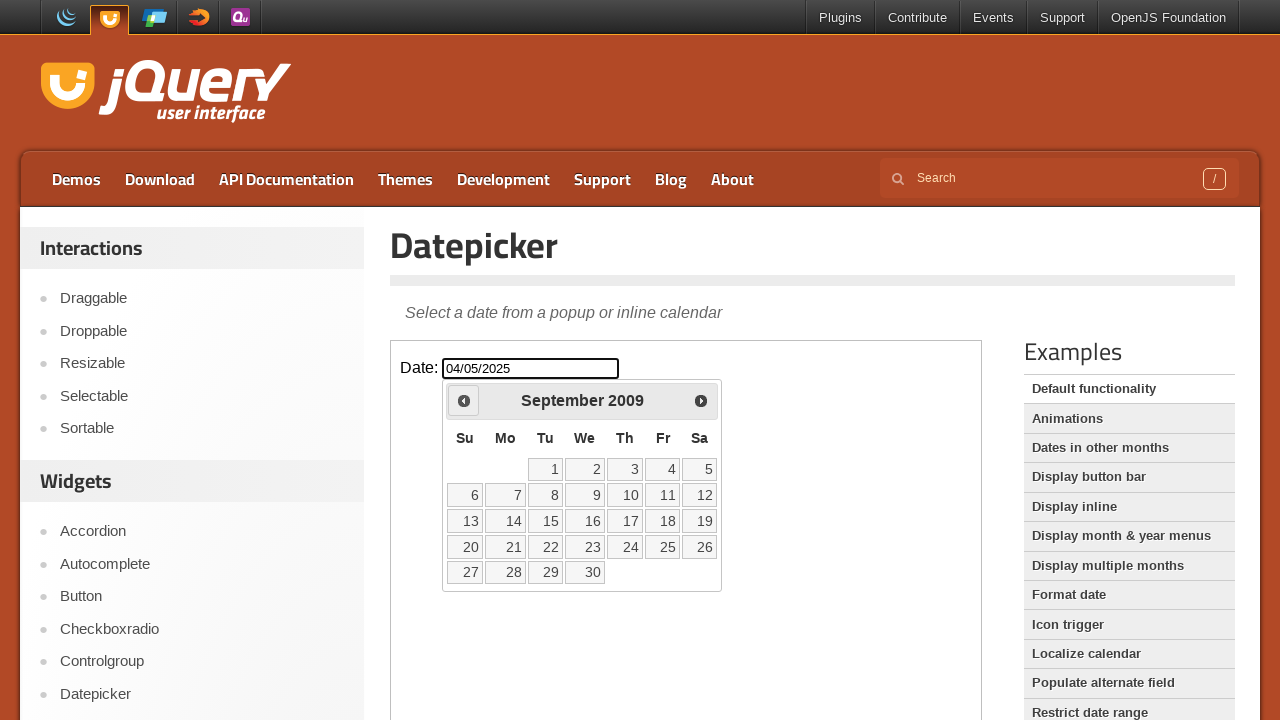

Navigated to previous month (current: September 2009) at (464, 400) on iframe >> internal:control=enter-frame >> [title='Prev']
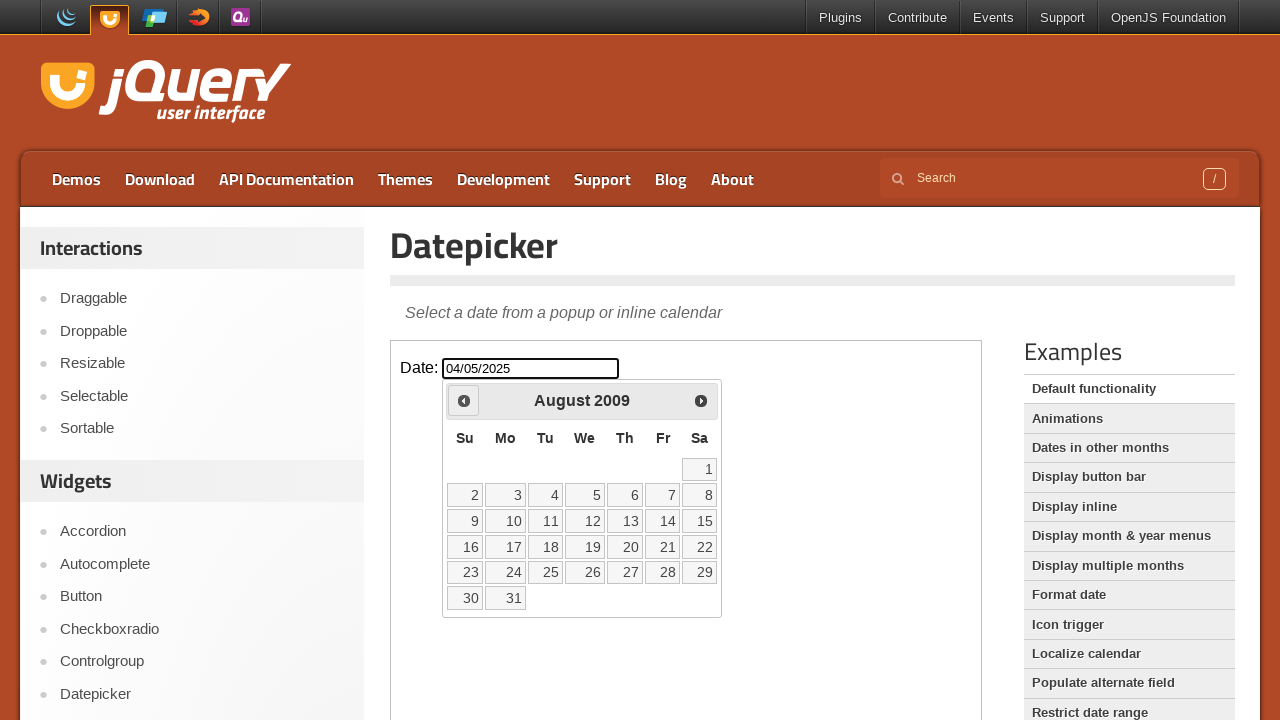

Navigated to previous month (current: August 2009) at (464, 400) on iframe >> internal:control=enter-frame >> [title='Prev']
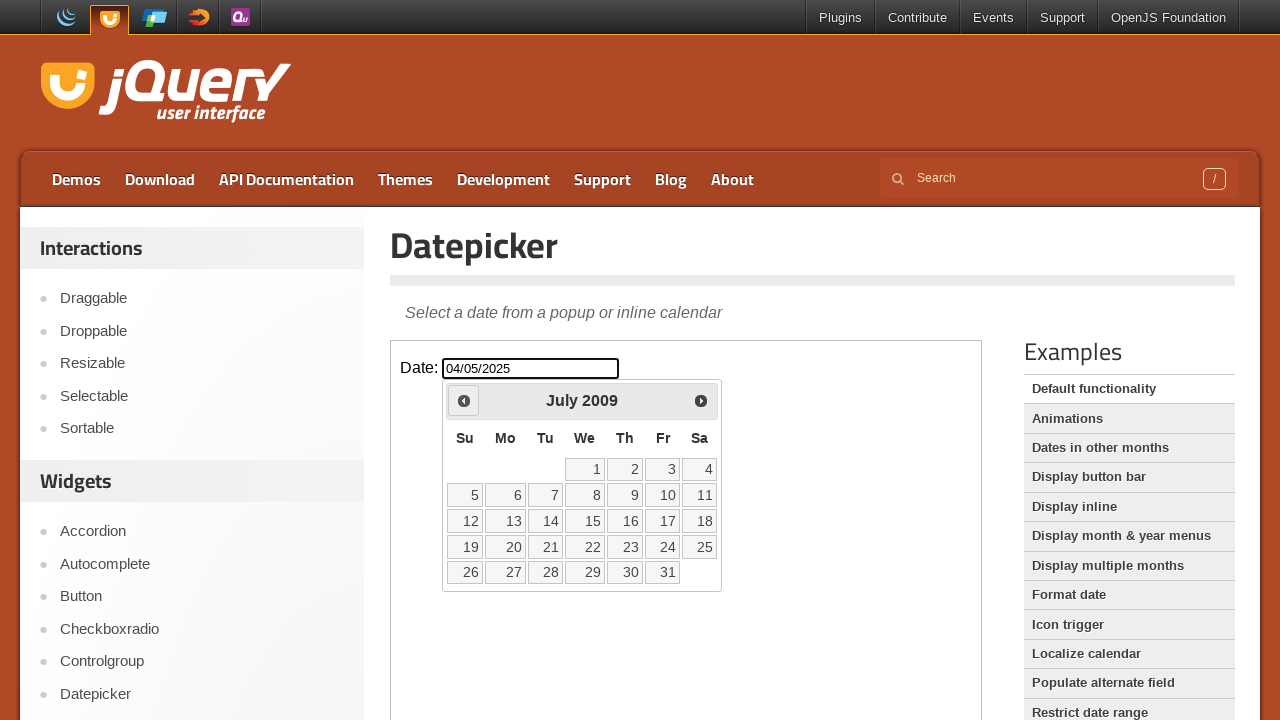

Navigated to previous month (current: July 2009) at (464, 400) on iframe >> internal:control=enter-frame >> [title='Prev']
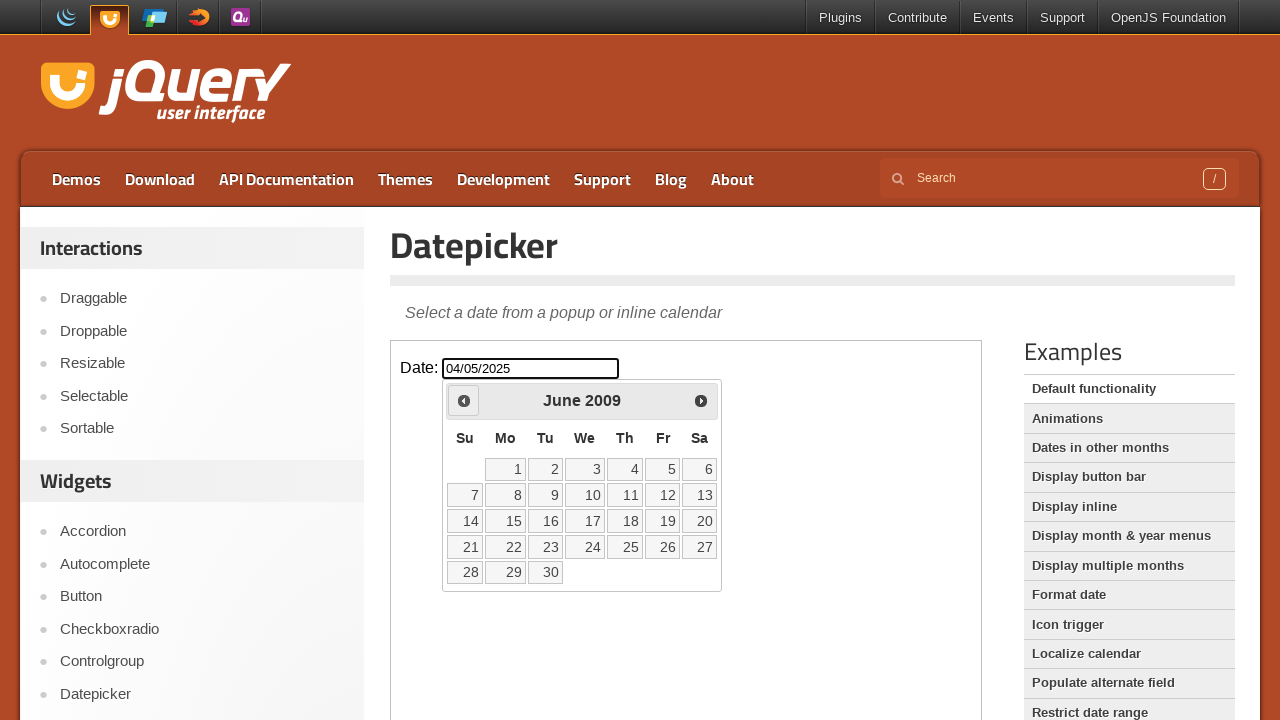

Navigated to previous month (current: June 2009) at (464, 400) on iframe >> internal:control=enter-frame >> [title='Prev']
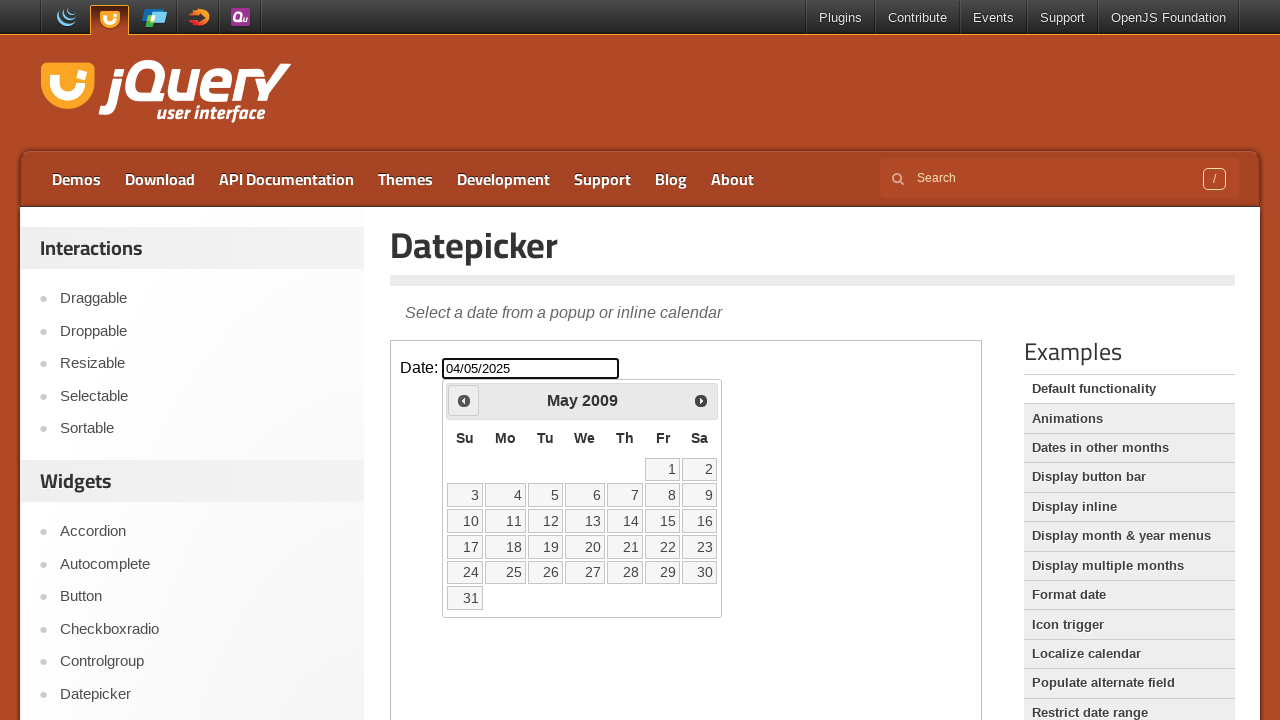

Navigated to previous month (current: May 2009) at (464, 400) on iframe >> internal:control=enter-frame >> [title='Prev']
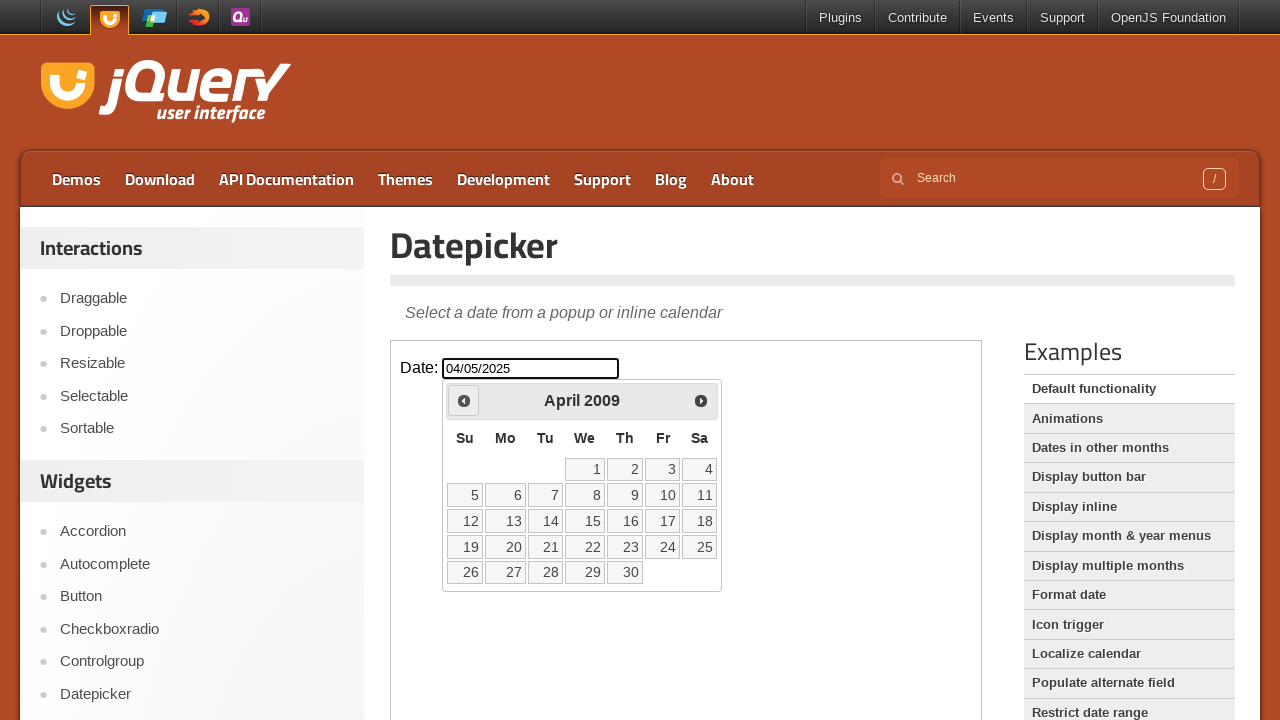

Navigated to previous month (current: April 2009) at (464, 400) on iframe >> internal:control=enter-frame >> [title='Prev']
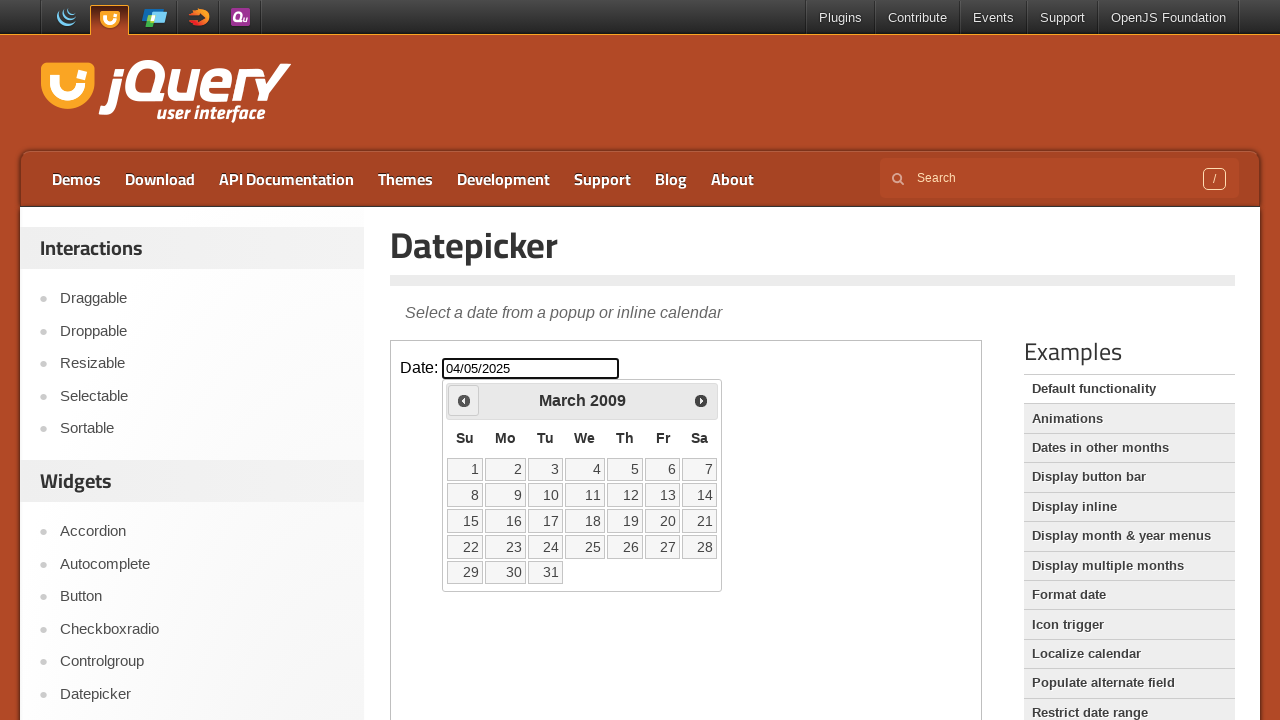

Navigated to previous month (current: March 2009) at (464, 400) on iframe >> internal:control=enter-frame >> [title='Prev']
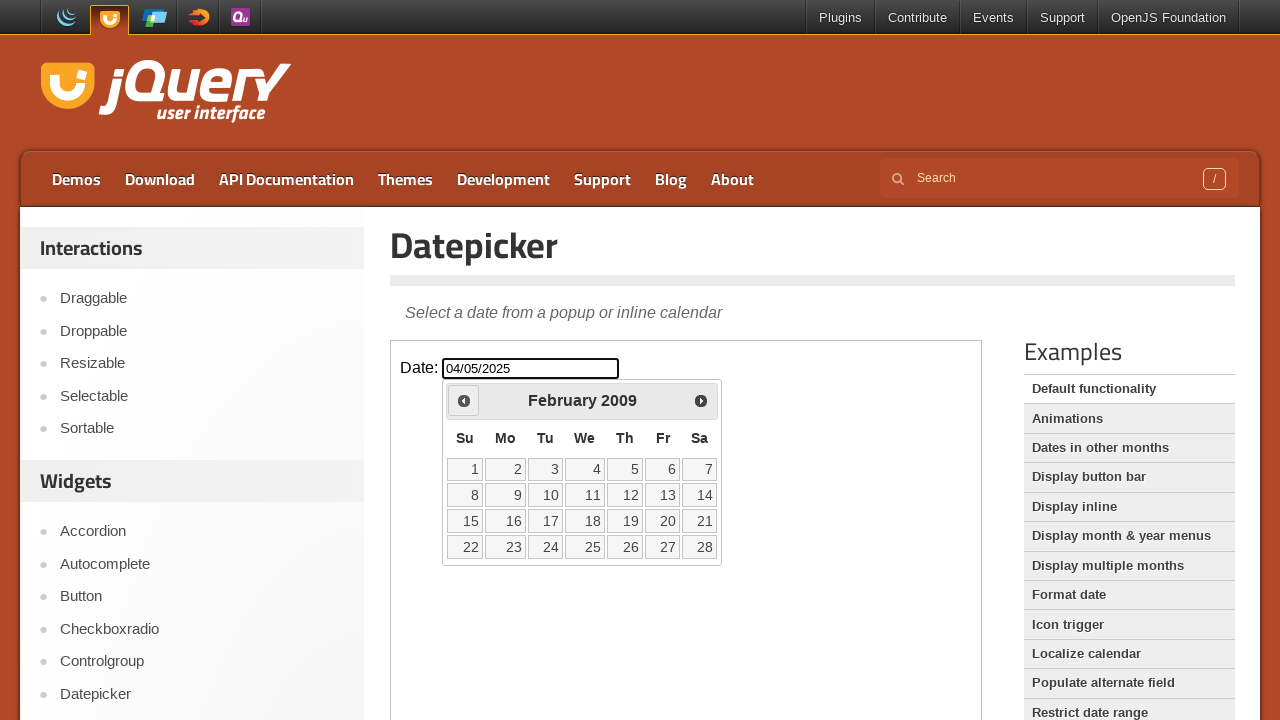

Navigated to previous month (current: February 2009) at (464, 400) on iframe >> internal:control=enter-frame >> [title='Prev']
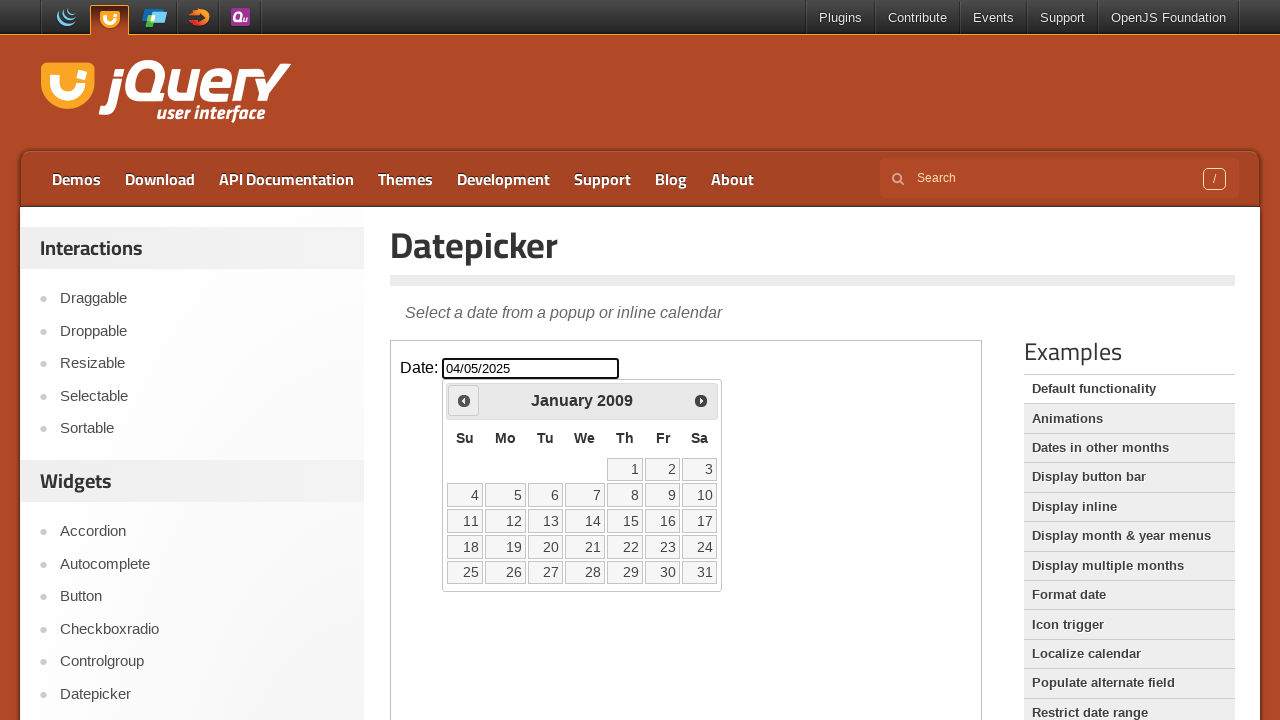

Navigated to previous month (current: January 2009) at (464, 400) on iframe >> internal:control=enter-frame >> [title='Prev']
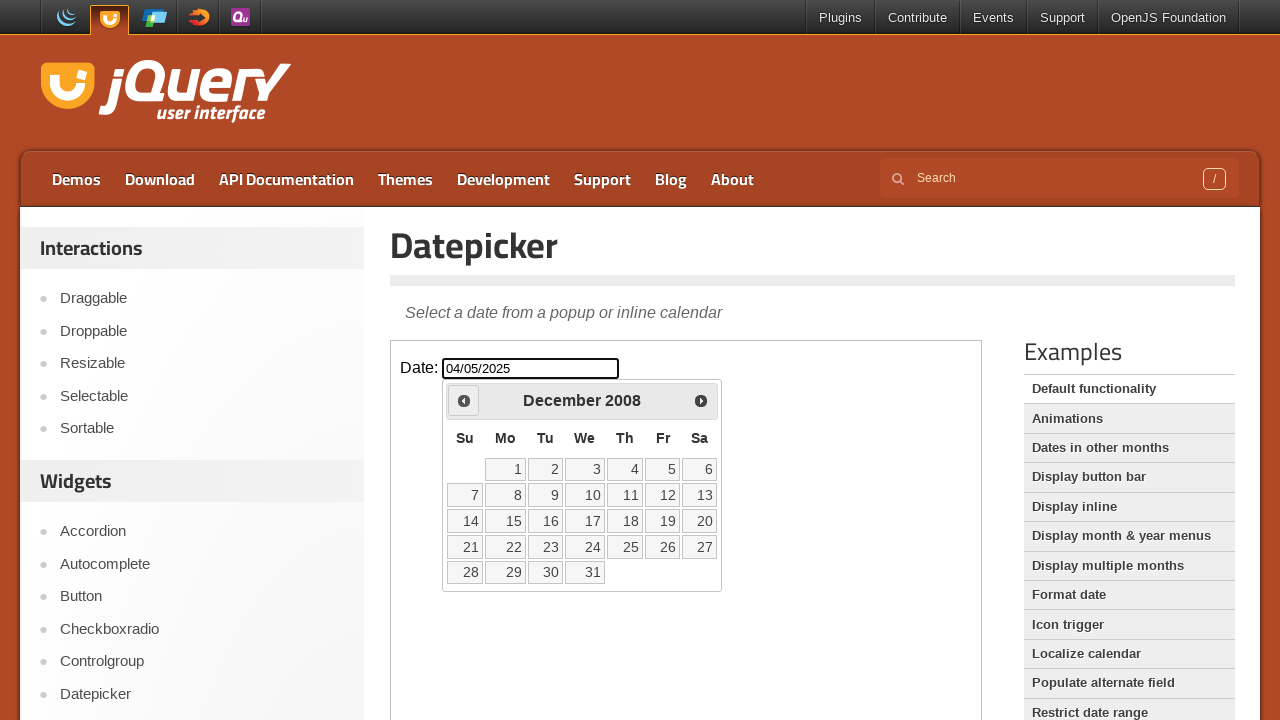

Navigated to previous month (current: December 2008) at (464, 400) on iframe >> internal:control=enter-frame >> [title='Prev']
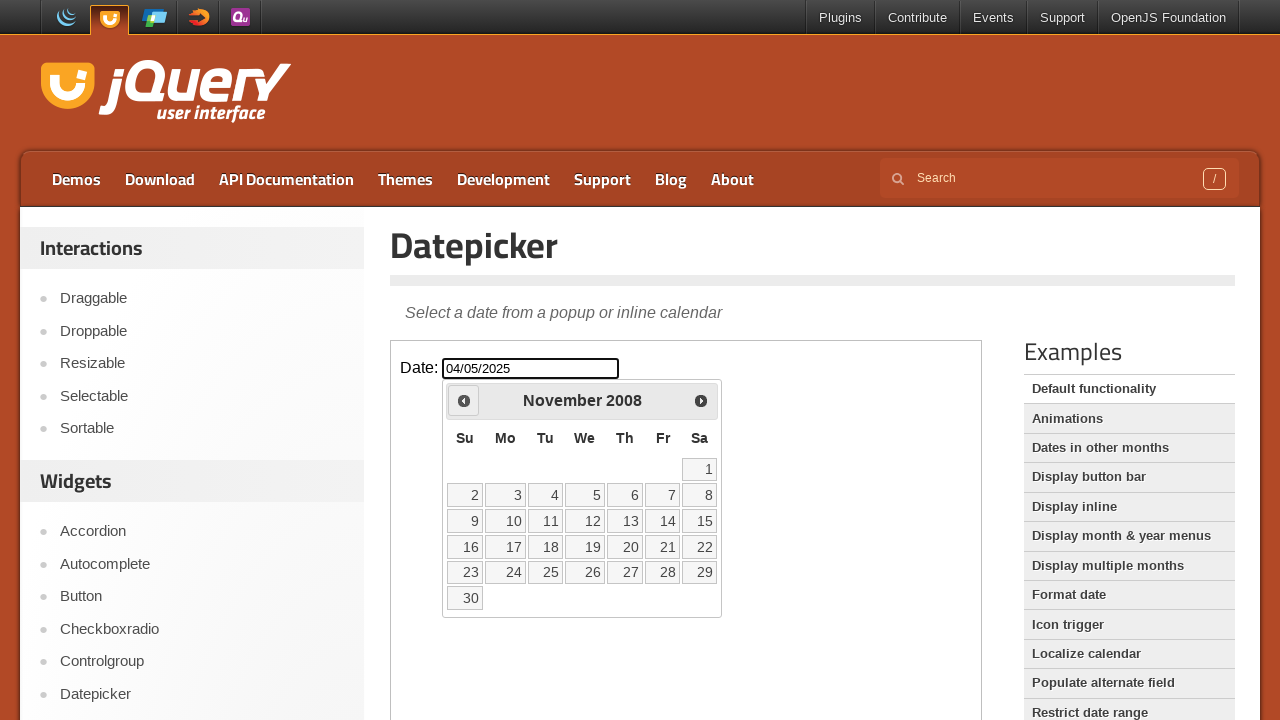

Navigated to previous month (current: November 2008) at (464, 400) on iframe >> internal:control=enter-frame >> [title='Prev']
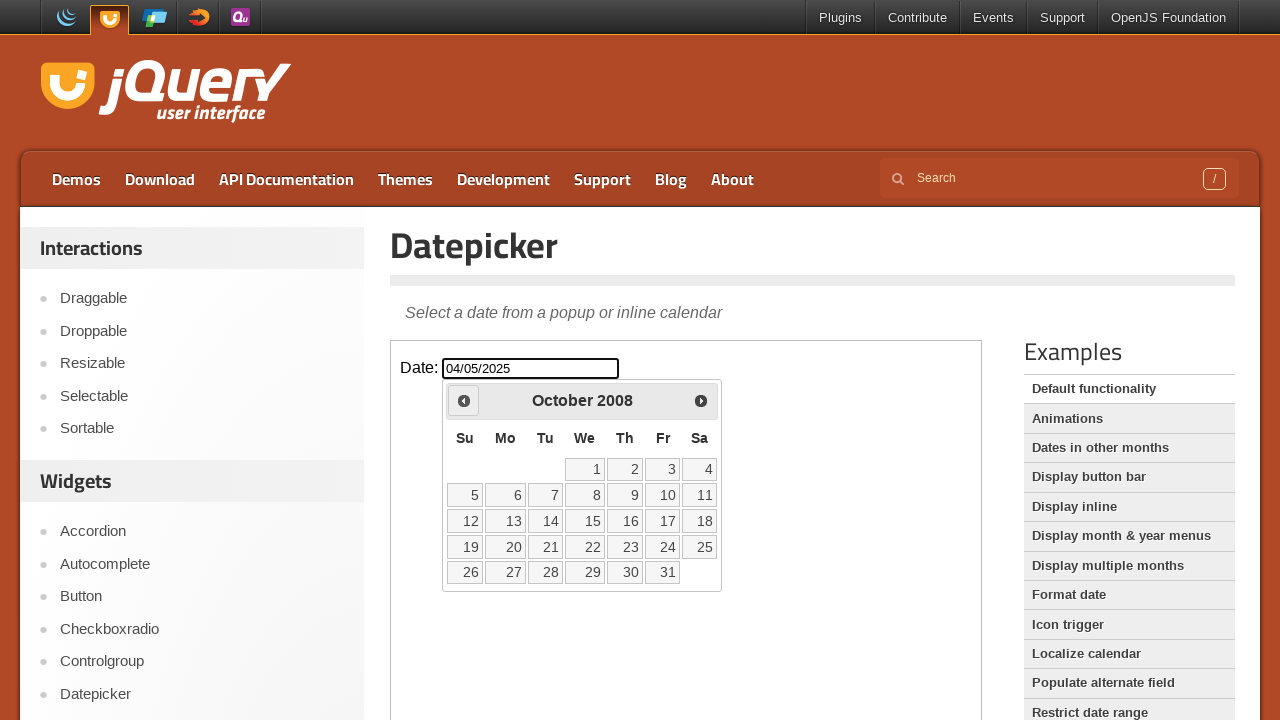

Navigated to previous month (current: October 2008) at (464, 400) on iframe >> internal:control=enter-frame >> [title='Prev']
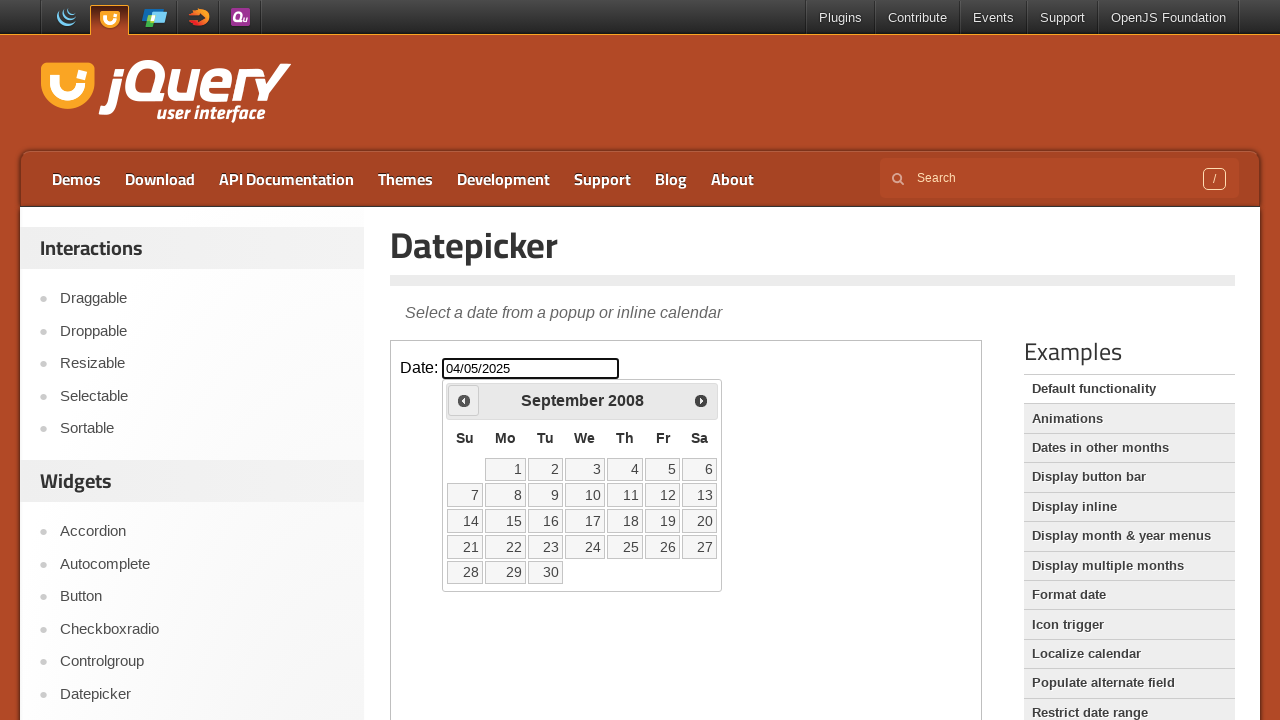

Navigated to previous month (current: September 2008) at (464, 400) on iframe >> internal:control=enter-frame >> [title='Prev']
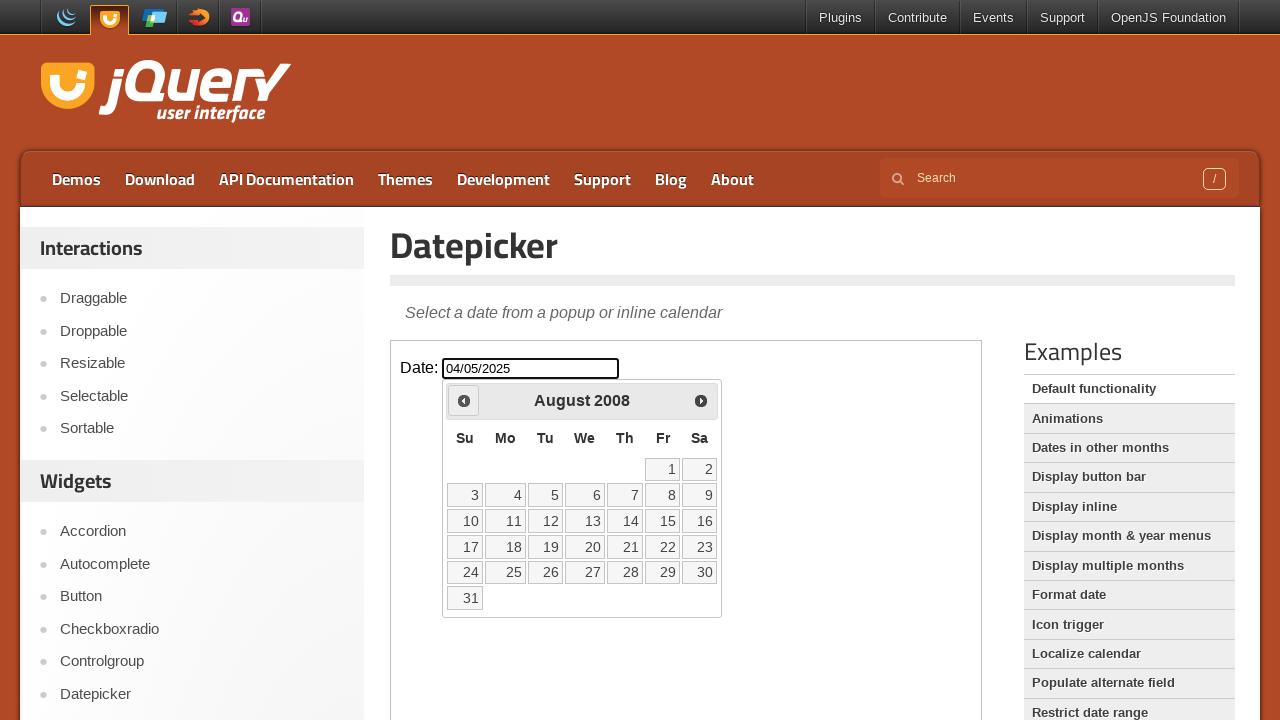

Navigated to previous month (current: August 2008) at (464, 400) on iframe >> internal:control=enter-frame >> [title='Prev']
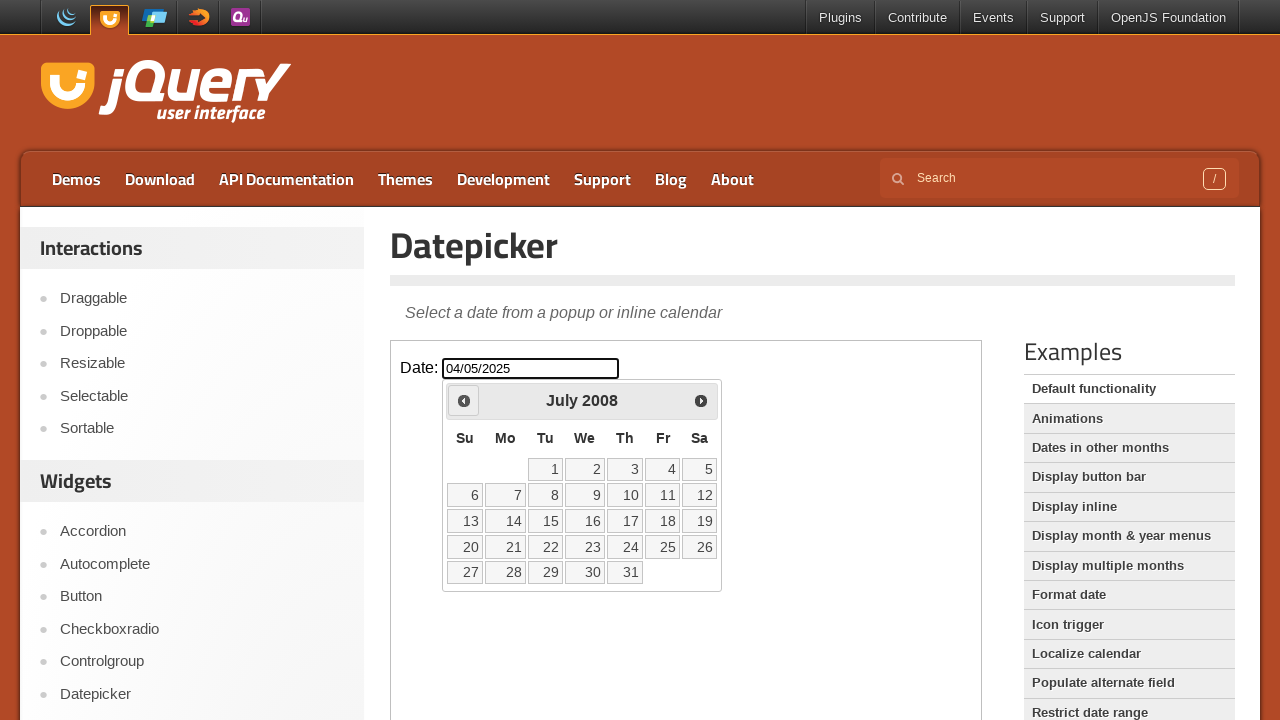

Navigated to previous month (current: July 2008) at (464, 400) on iframe >> internal:control=enter-frame >> [title='Prev']
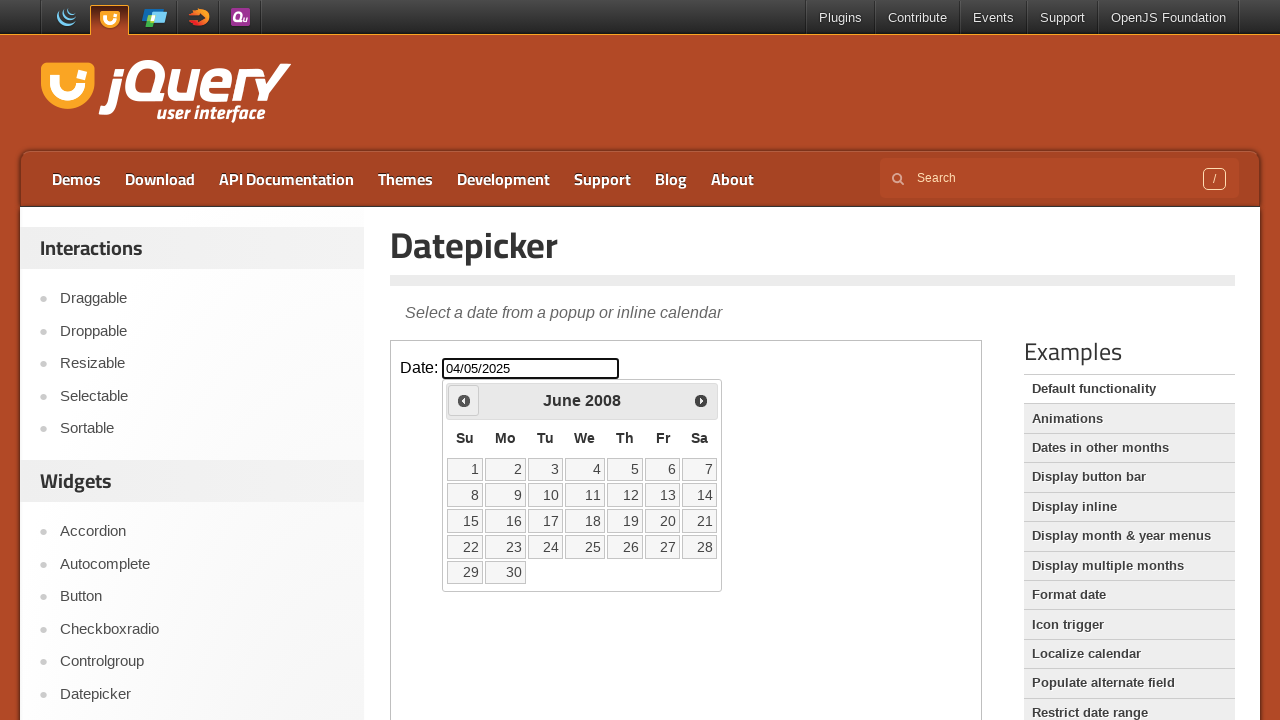

Navigated to previous month (current: June 2008) at (464, 400) on iframe >> internal:control=enter-frame >> [title='Prev']
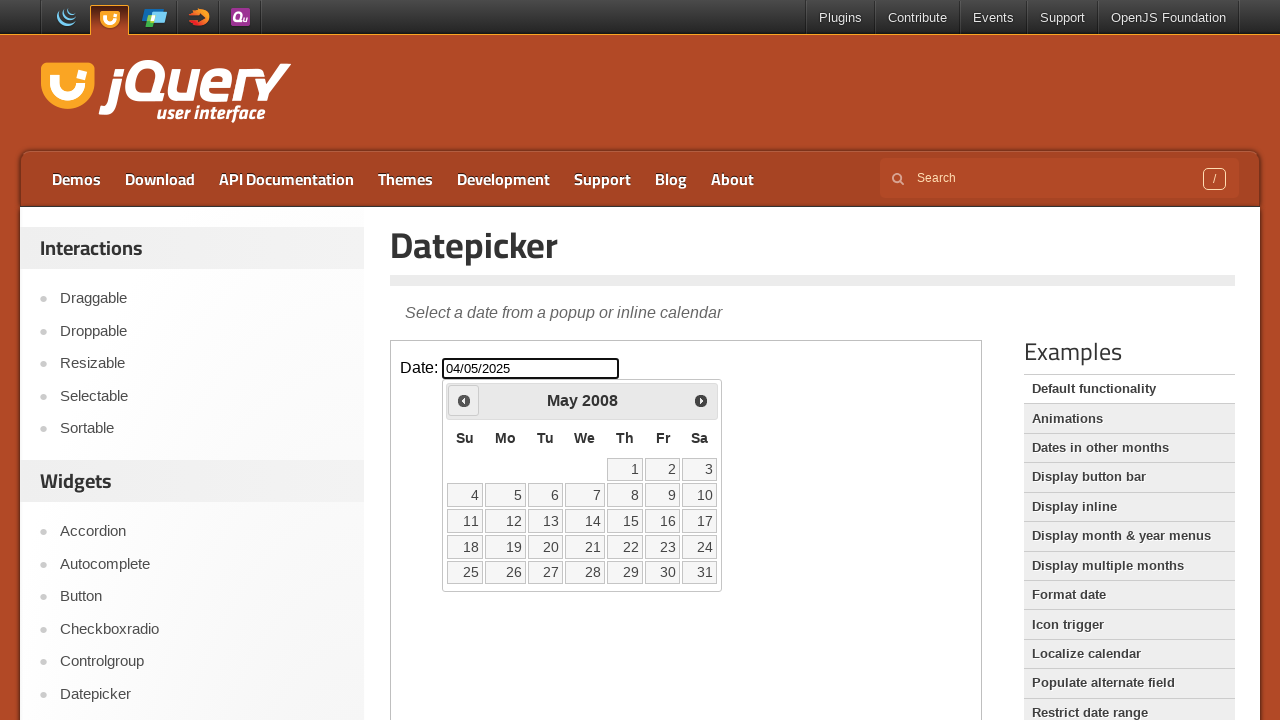

Navigated to previous month (current: May 2008) at (464, 400) on iframe >> internal:control=enter-frame >> [title='Prev']
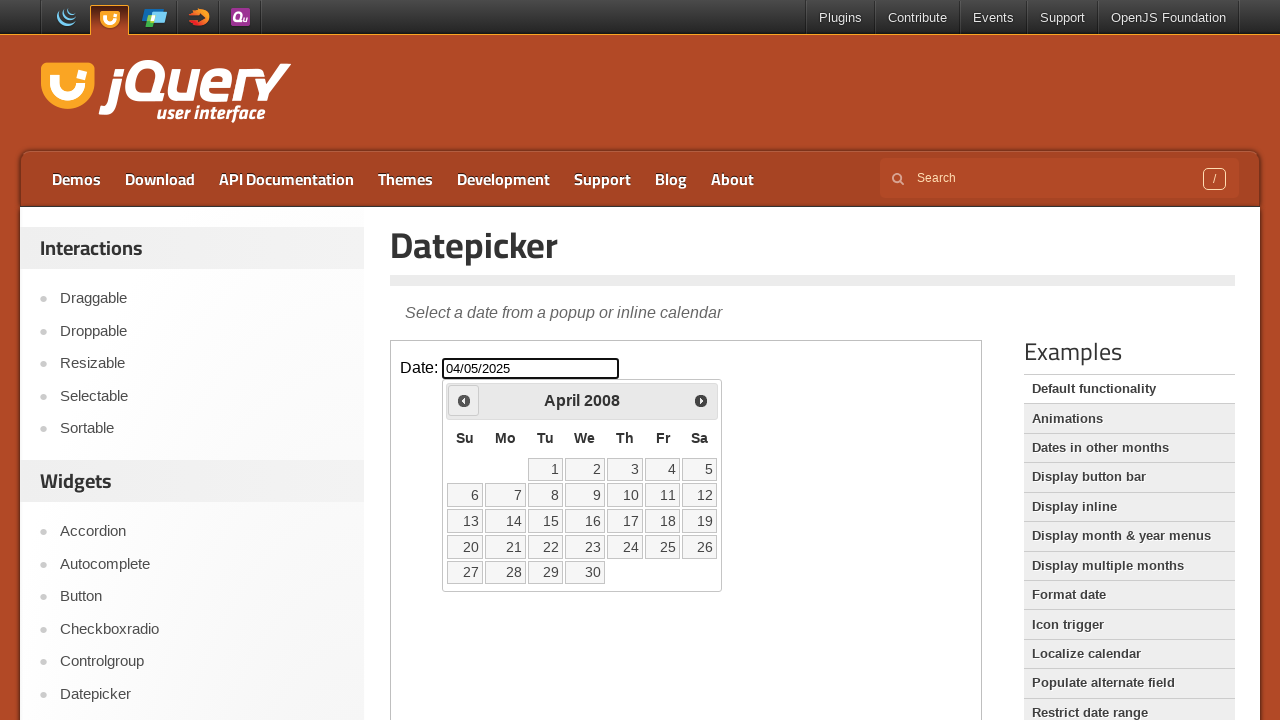

Navigated to previous month (current: April 2008) at (464, 400) on iframe >> internal:control=enter-frame >> [title='Prev']
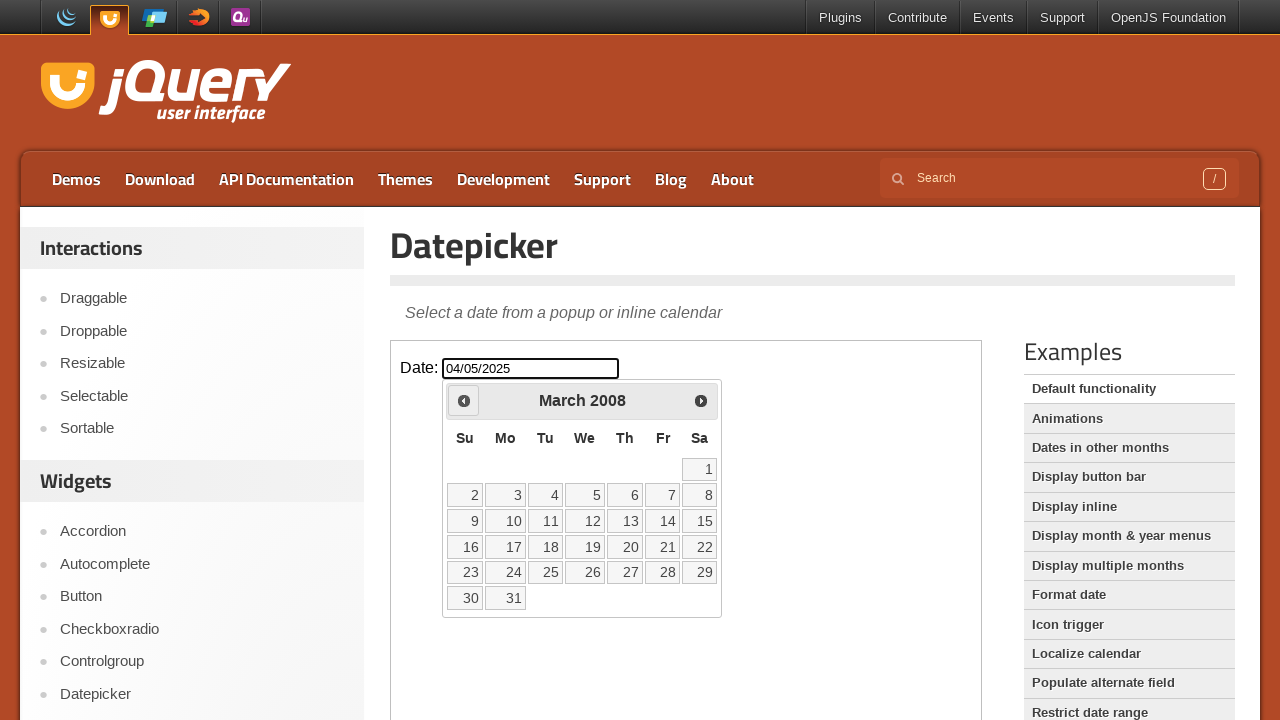

Navigated to previous month (current: March 2008) at (464, 400) on iframe >> internal:control=enter-frame >> [title='Prev']
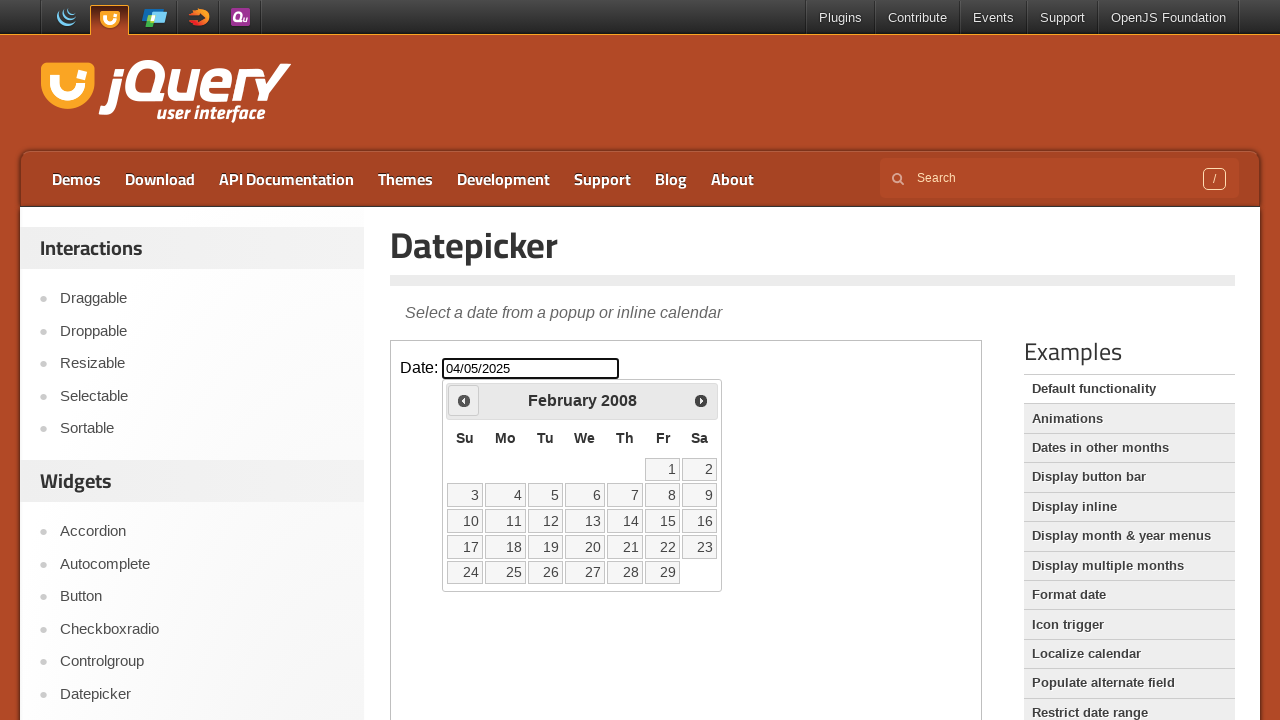

Navigated to previous month (current: February 2008) at (464, 400) on iframe >> internal:control=enter-frame >> [title='Prev']
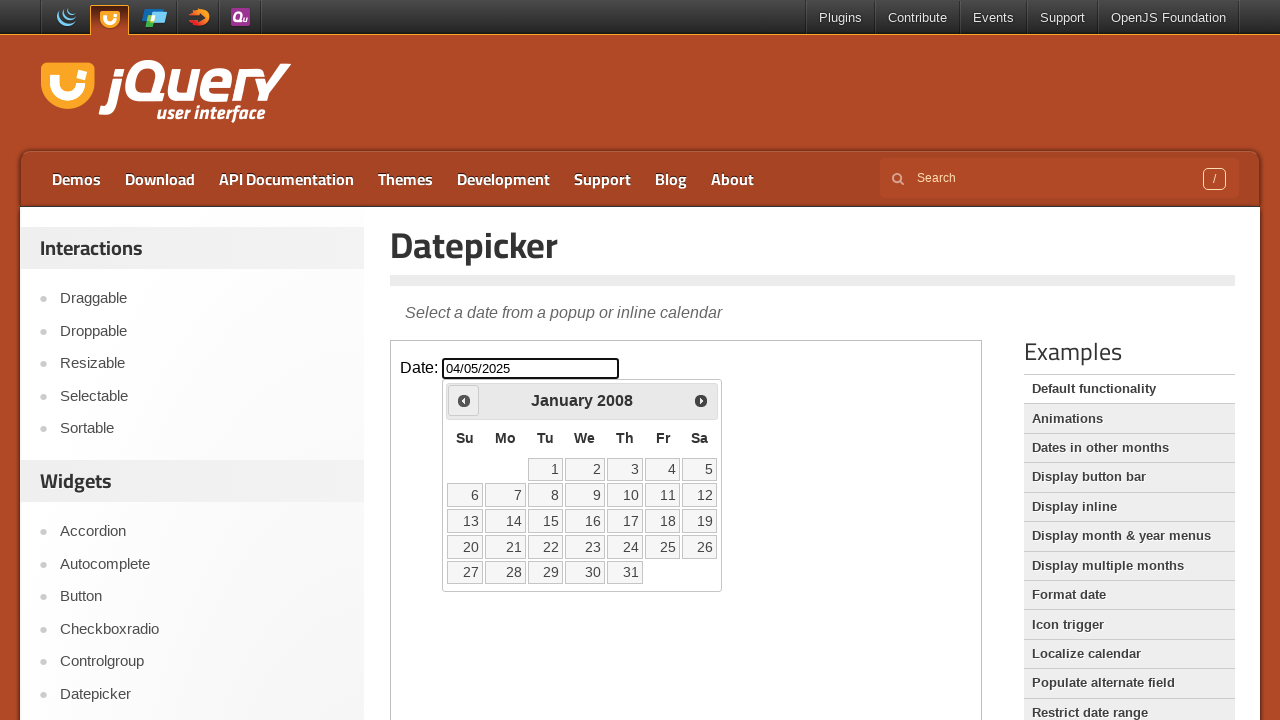

Navigated to previous month (current: January 2008) at (464, 400) on iframe >> internal:control=enter-frame >> [title='Prev']
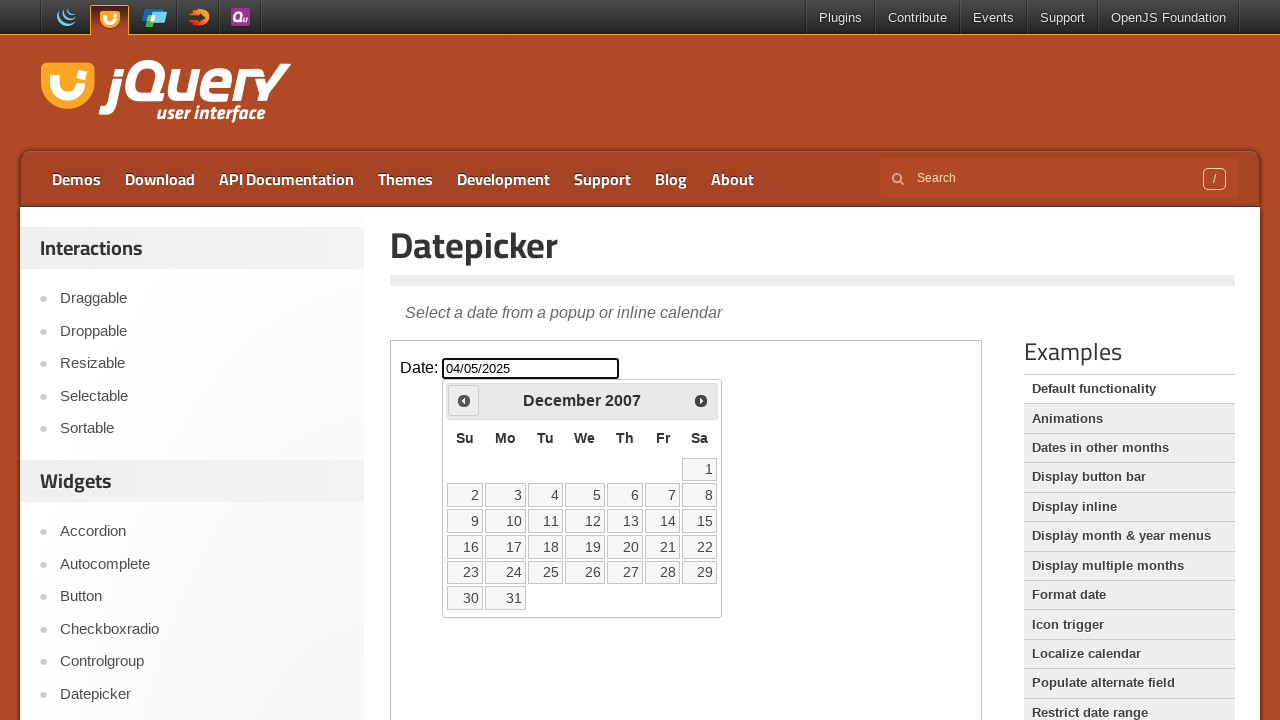

Navigated to previous month (current: December 2007) at (464, 400) on iframe >> internal:control=enter-frame >> [title='Prev']
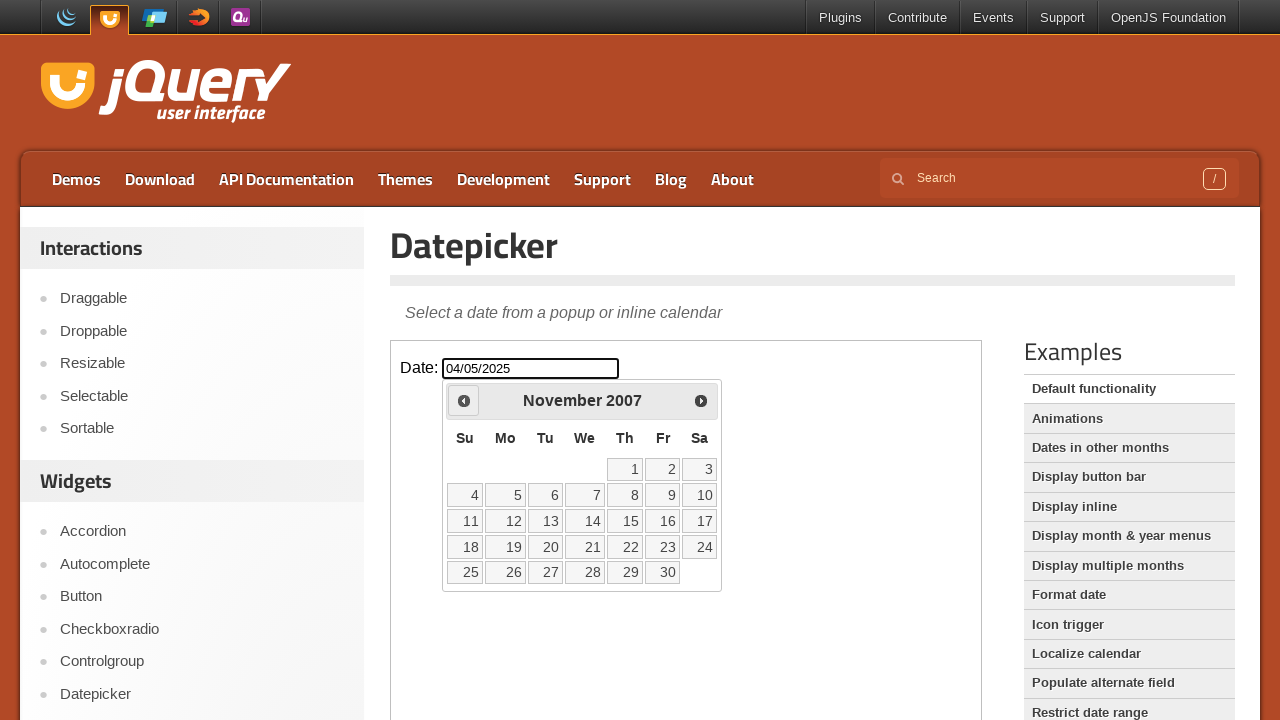

Navigated to previous month (current: November 2007) at (464, 400) on iframe >> internal:control=enter-frame >> [title='Prev']
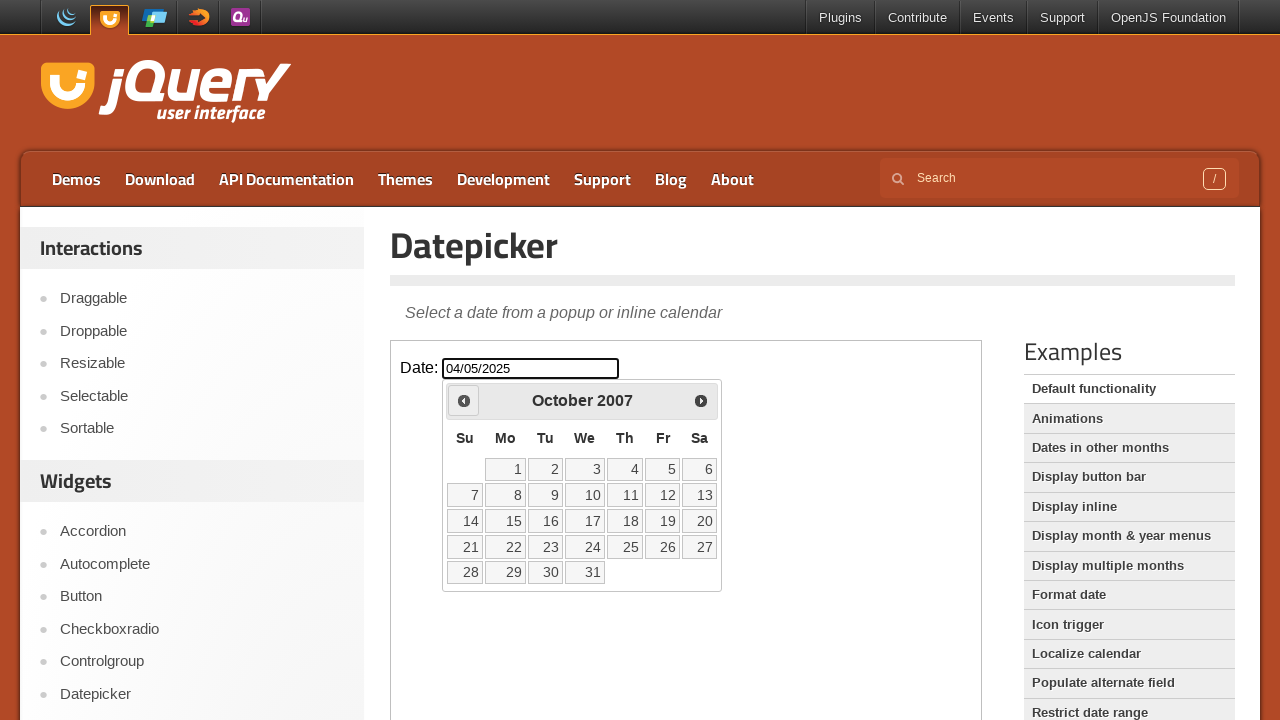

Navigated to previous month (current: October 2007) at (464, 400) on iframe >> internal:control=enter-frame >> [title='Prev']
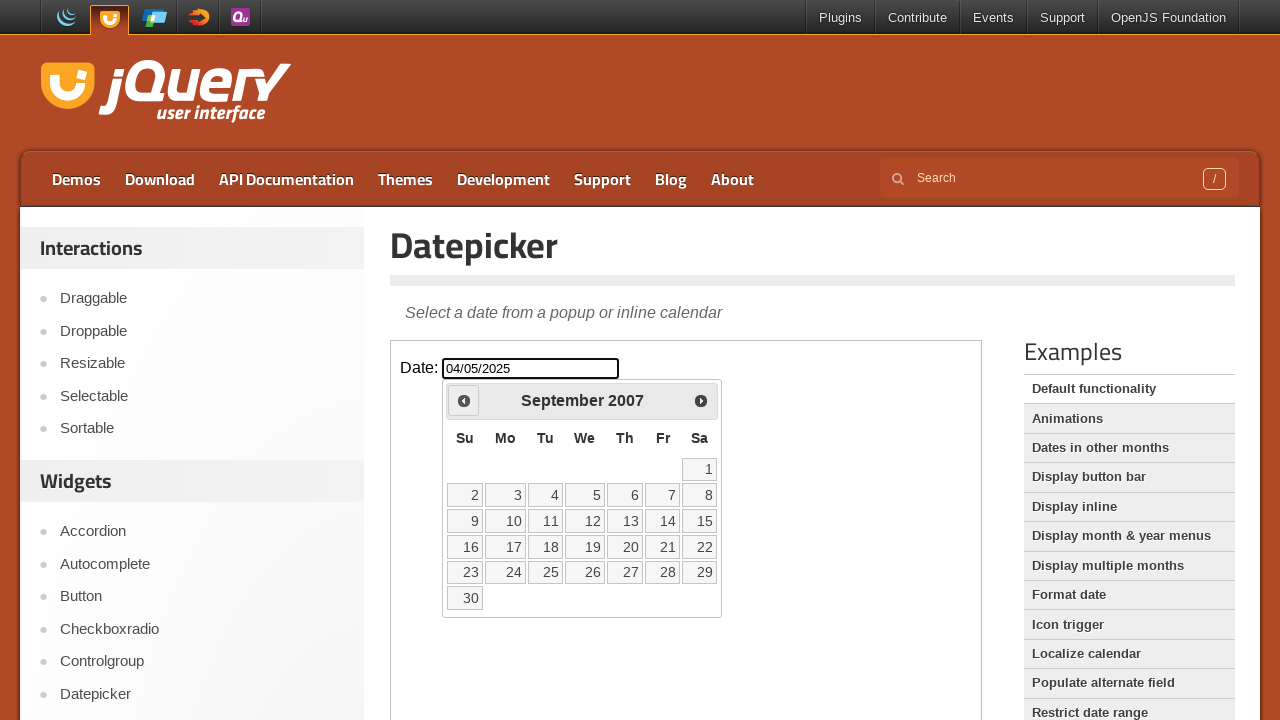

Navigated to previous month (current: September 2007) at (464, 400) on iframe >> internal:control=enter-frame >> [title='Prev']
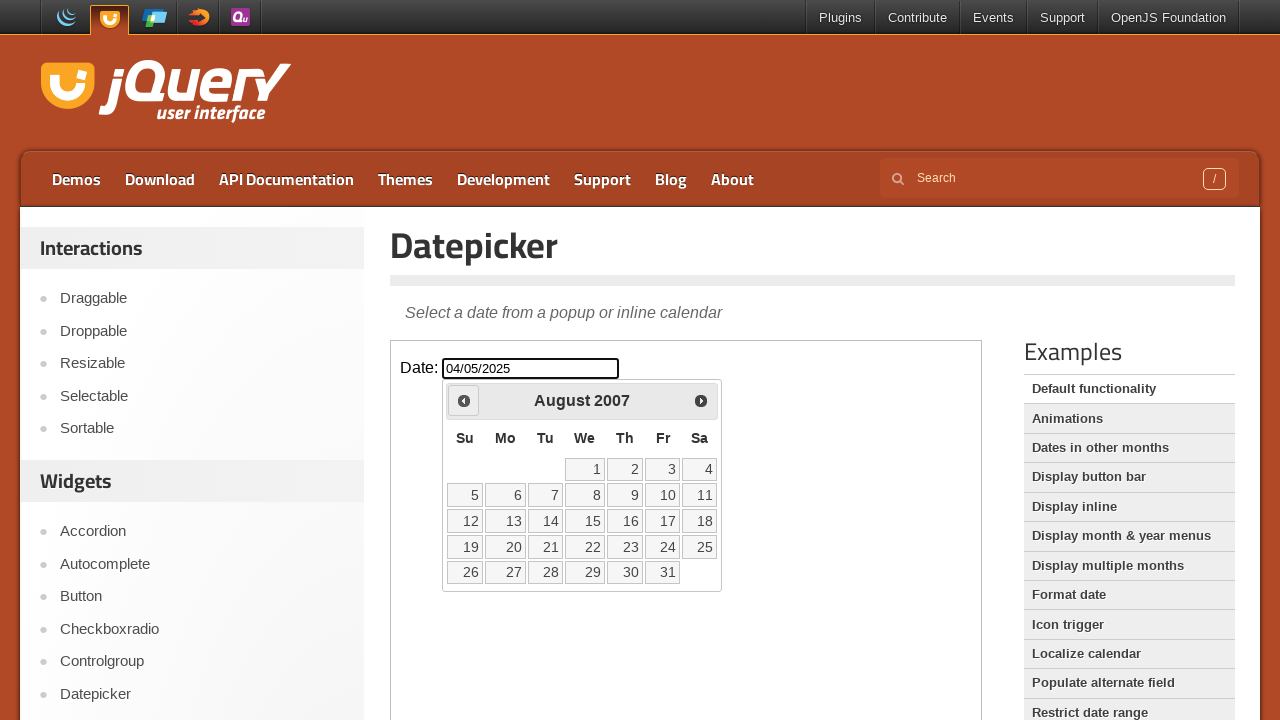

Navigated to previous month (current: August 2007) at (464, 400) on iframe >> internal:control=enter-frame >> [title='Prev']
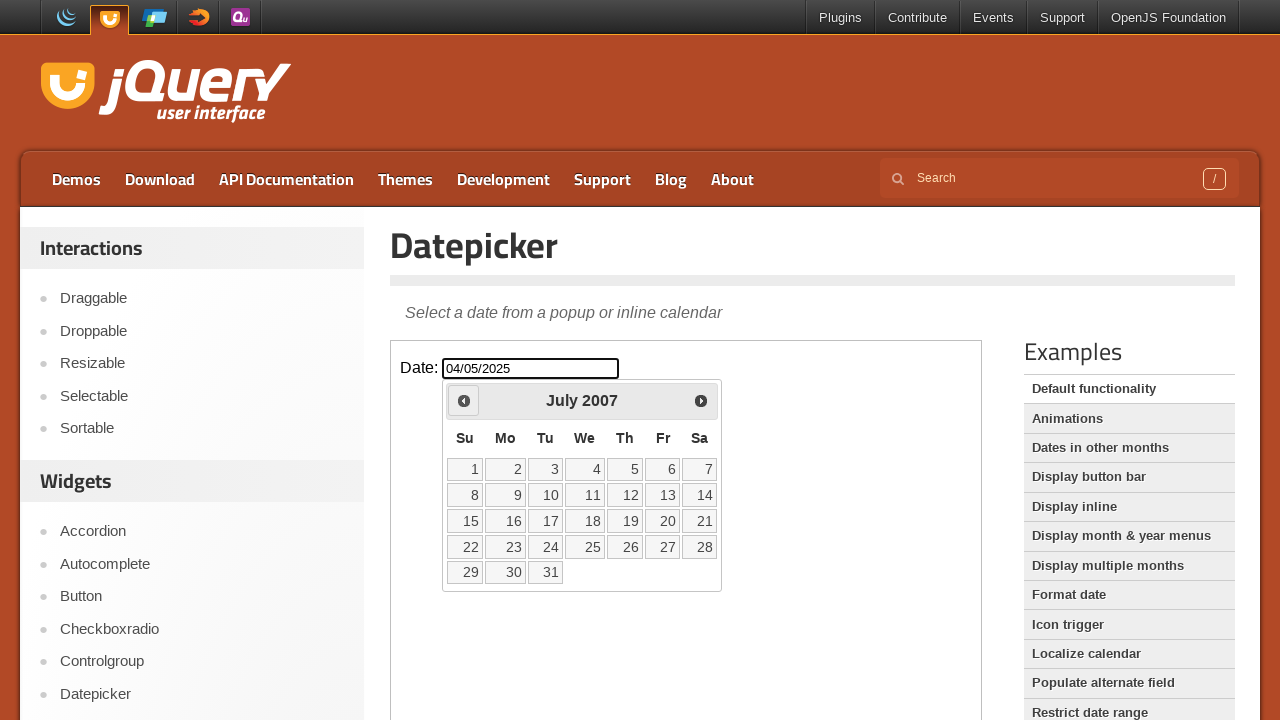

Navigated to previous month (current: July 2007) at (464, 400) on iframe >> internal:control=enter-frame >> [title='Prev']
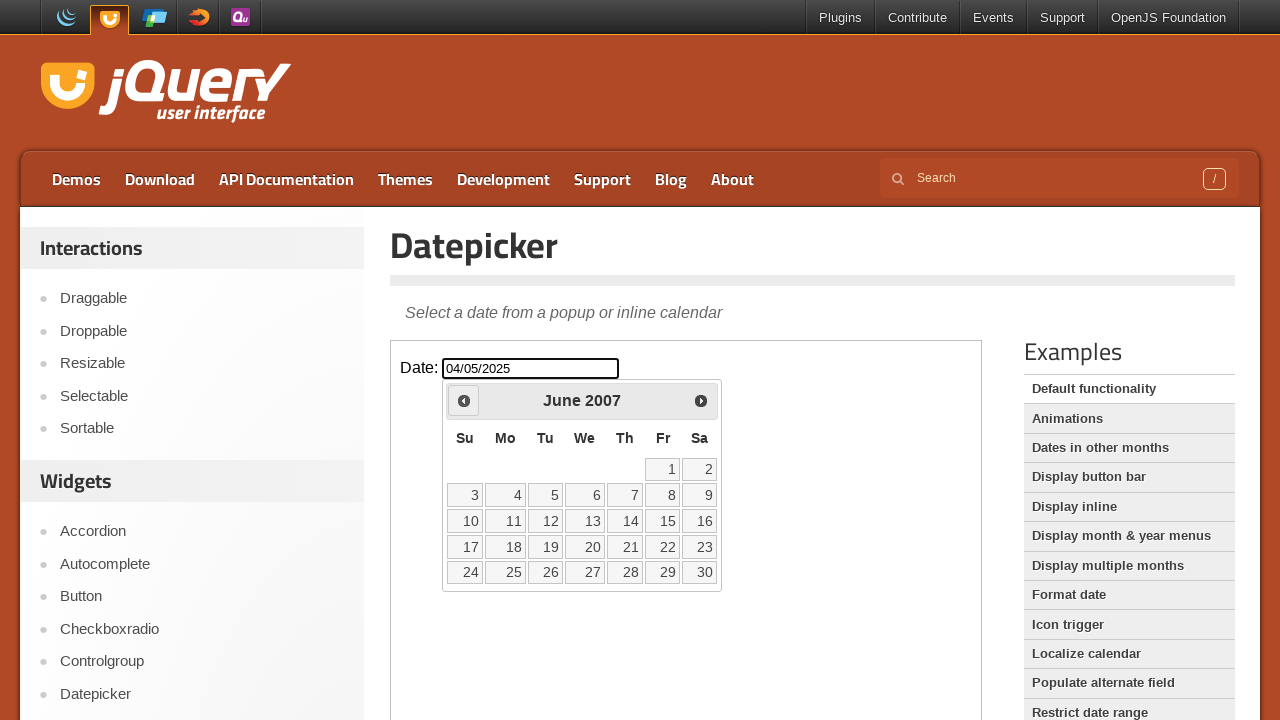

Navigated to previous month (current: June 2007) at (464, 400) on iframe >> internal:control=enter-frame >> [title='Prev']
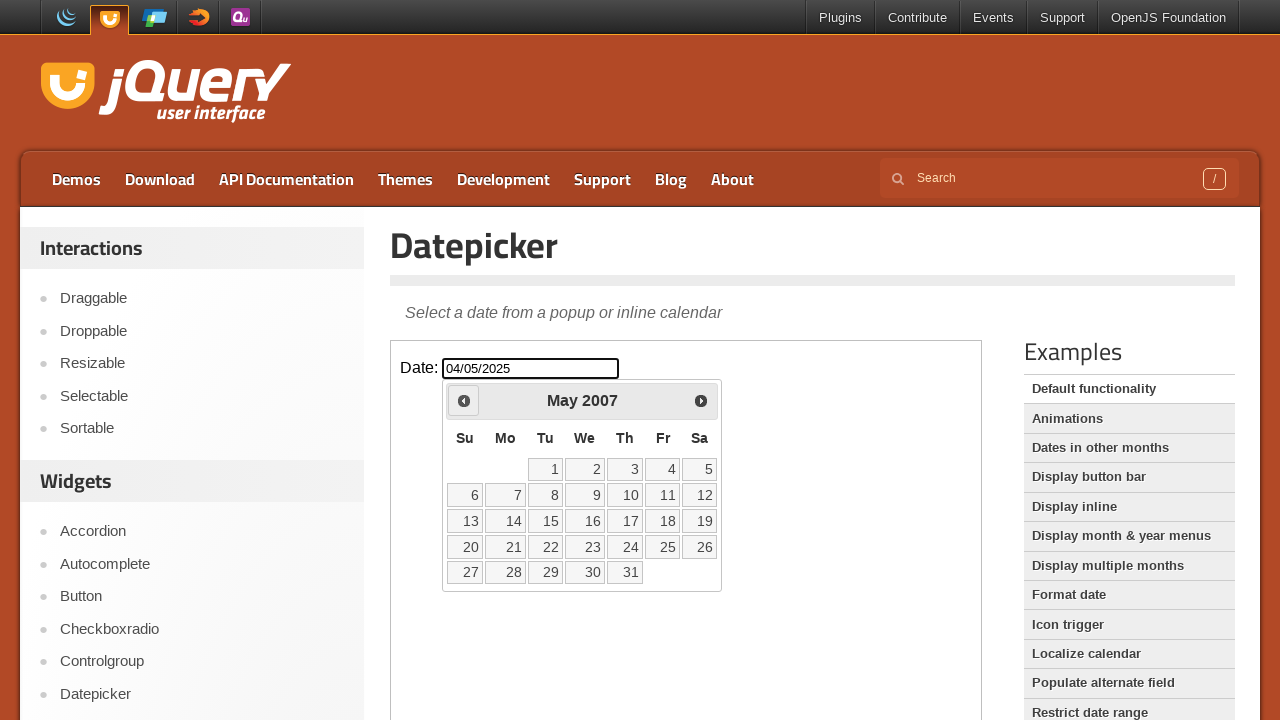

Navigated to previous month (current: May 2007) at (464, 400) on iframe >> internal:control=enter-frame >> [title='Prev']
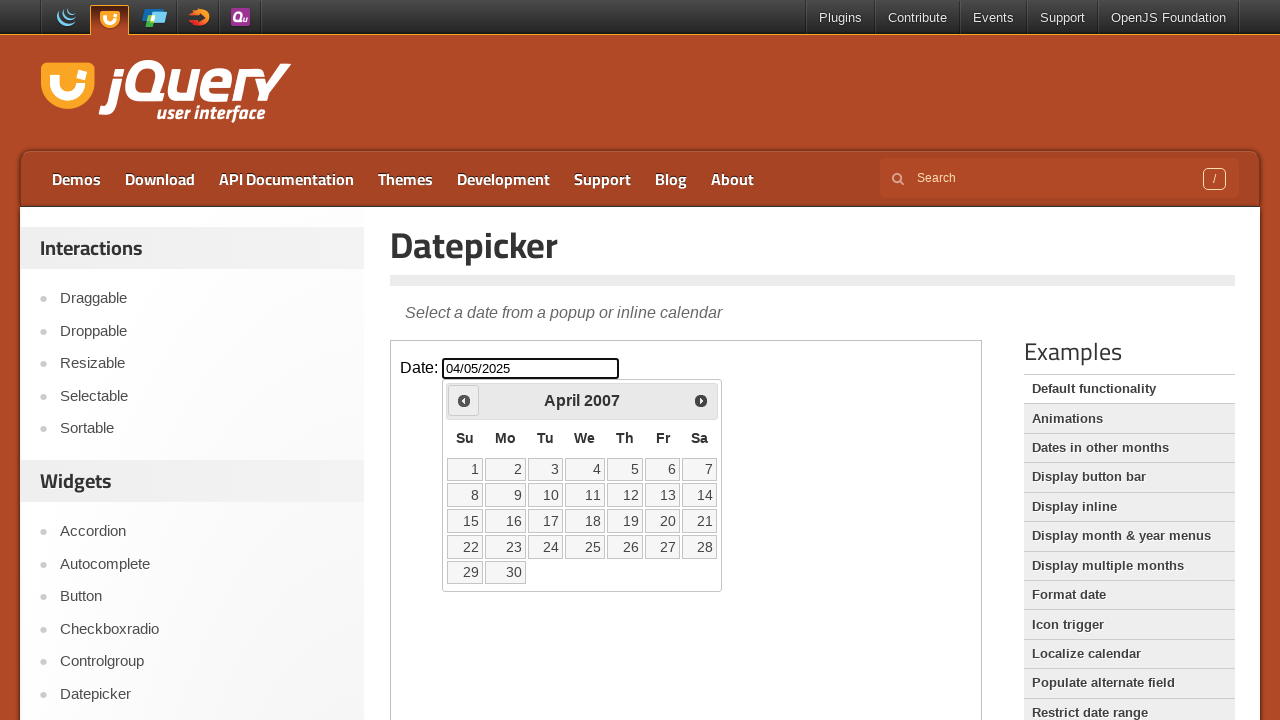

Navigated to previous month (current: April 2007) at (464, 400) on iframe >> internal:control=enter-frame >> [title='Prev']
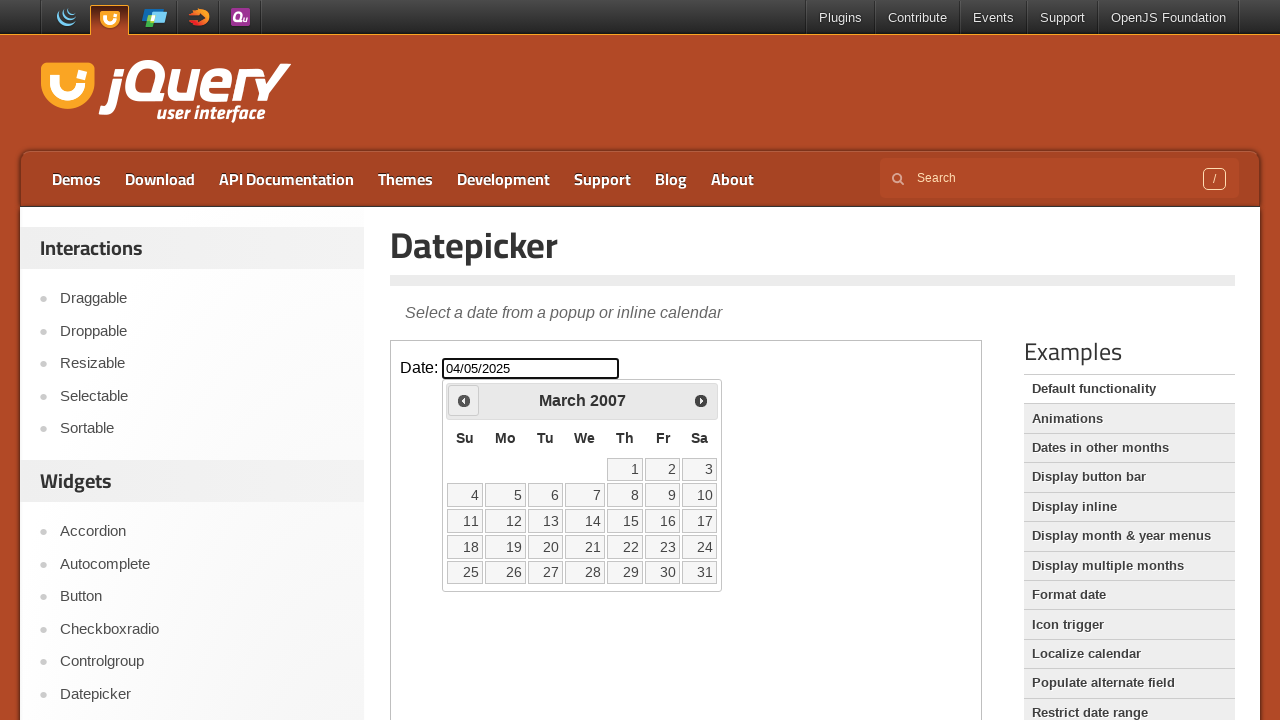

Navigated to previous month (current: March 2007) at (464, 400) on iframe >> internal:control=enter-frame >> [title='Prev']
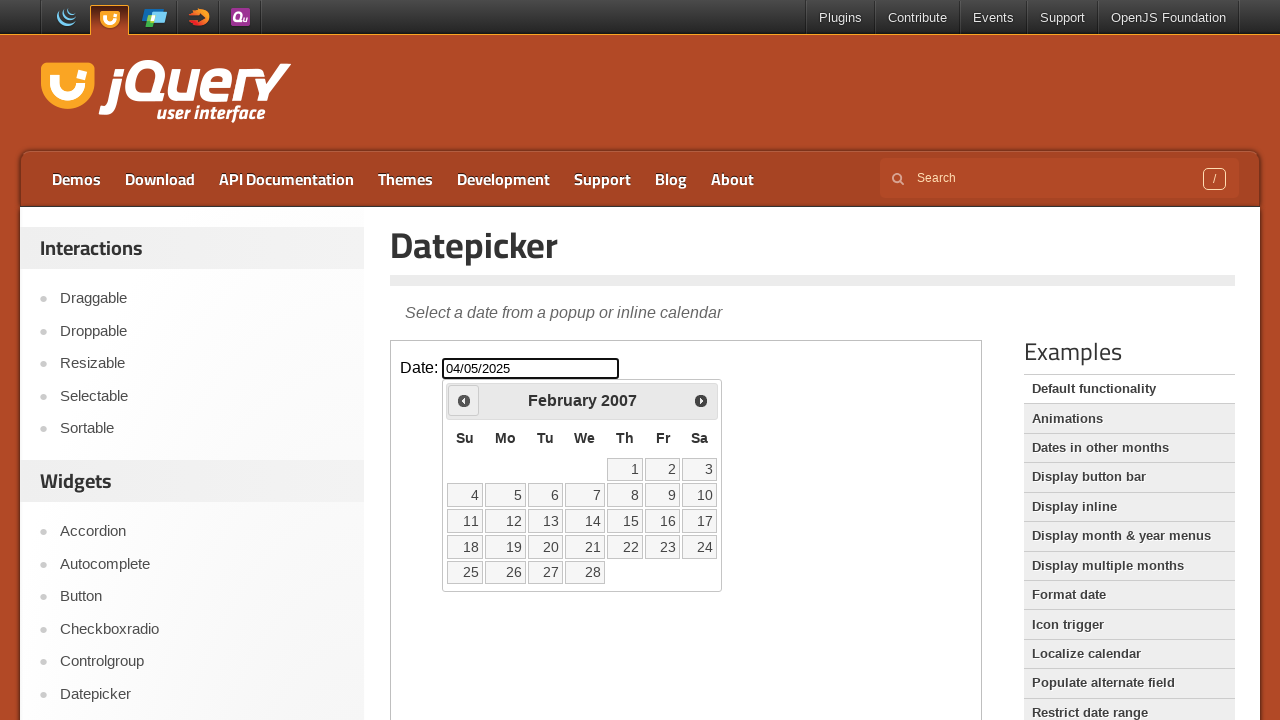

Navigated to previous month (current: February 2007) at (464, 400) on iframe >> internal:control=enter-frame >> [title='Prev']
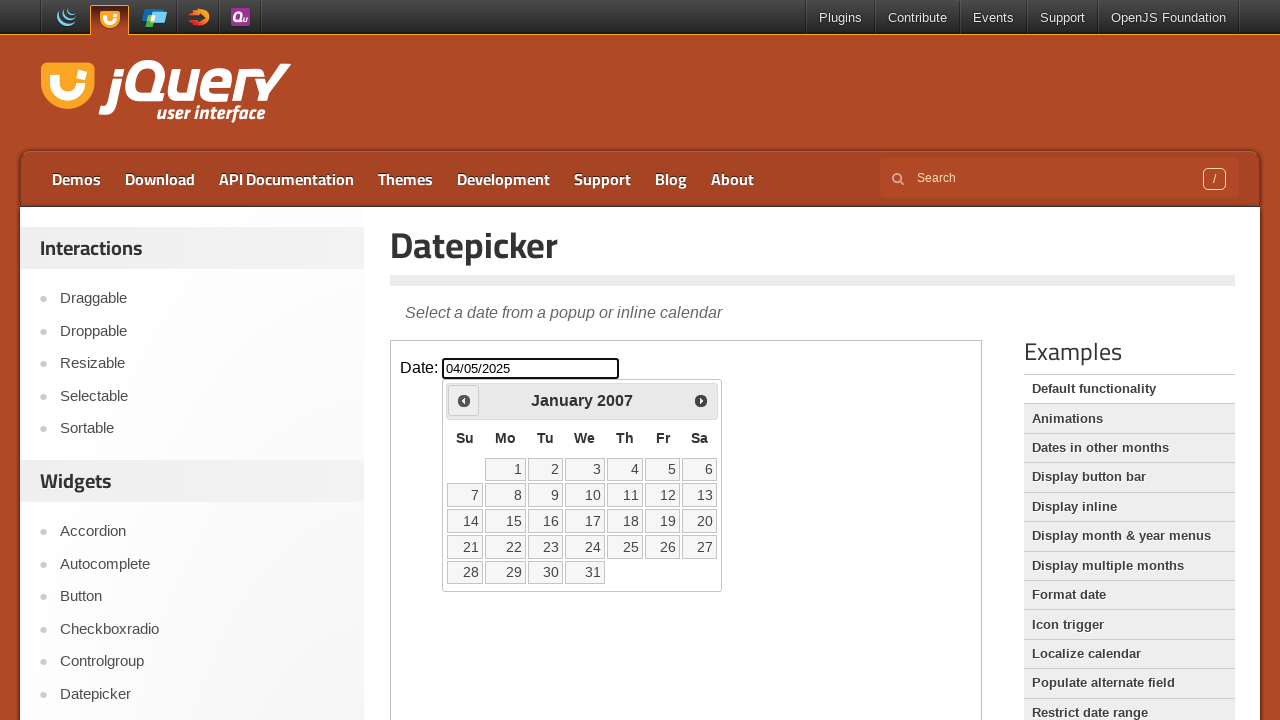

Navigated to previous month (current: January 2007) at (464, 400) on iframe >> internal:control=enter-frame >> [title='Prev']
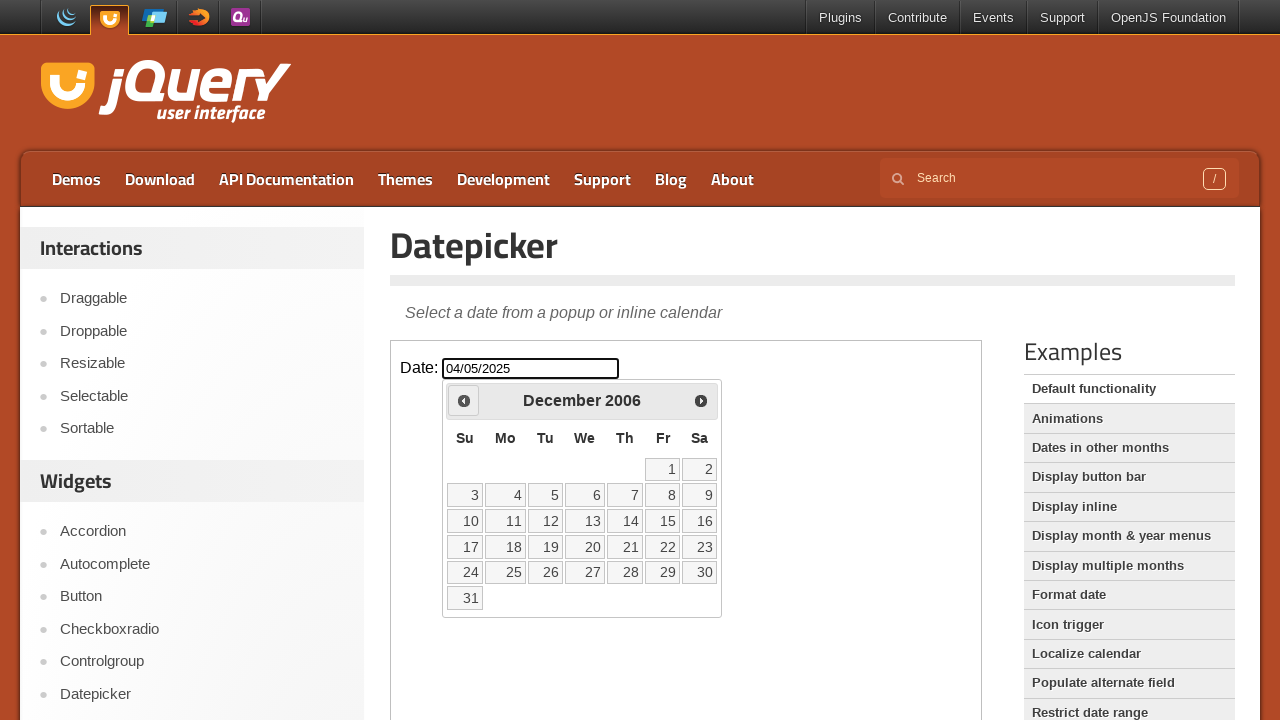

Navigated to previous month (current: December 2006) at (464, 400) on iframe >> internal:control=enter-frame >> [title='Prev']
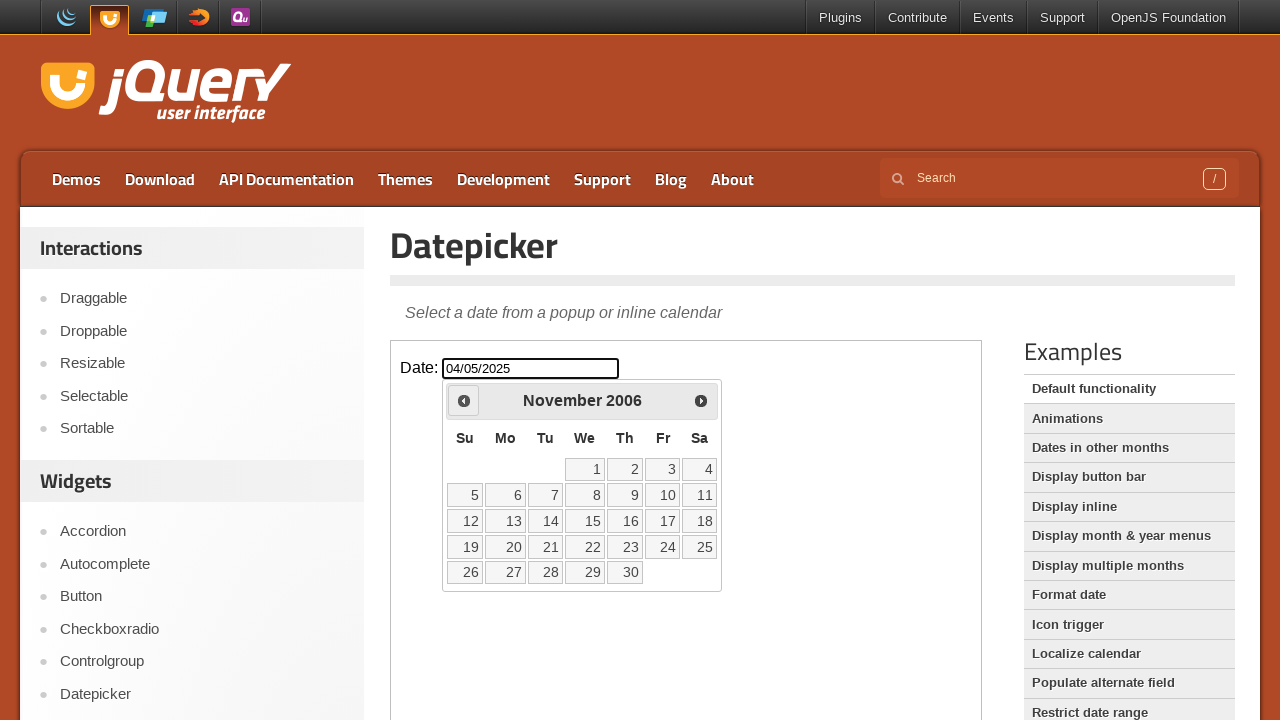

Navigated to previous month (current: November 2006) at (464, 400) on iframe >> internal:control=enter-frame >> [title='Prev']
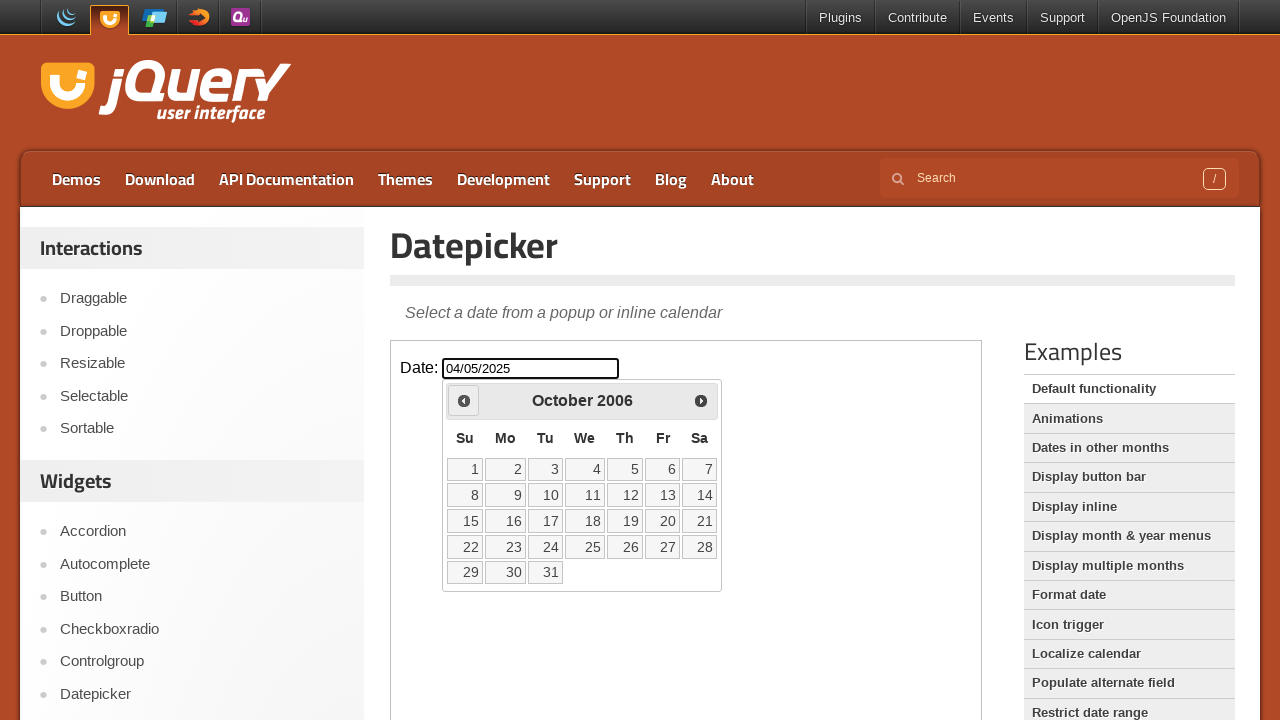

Navigated to previous month (current: October 2006) at (464, 400) on iframe >> internal:control=enter-frame >> [title='Prev']
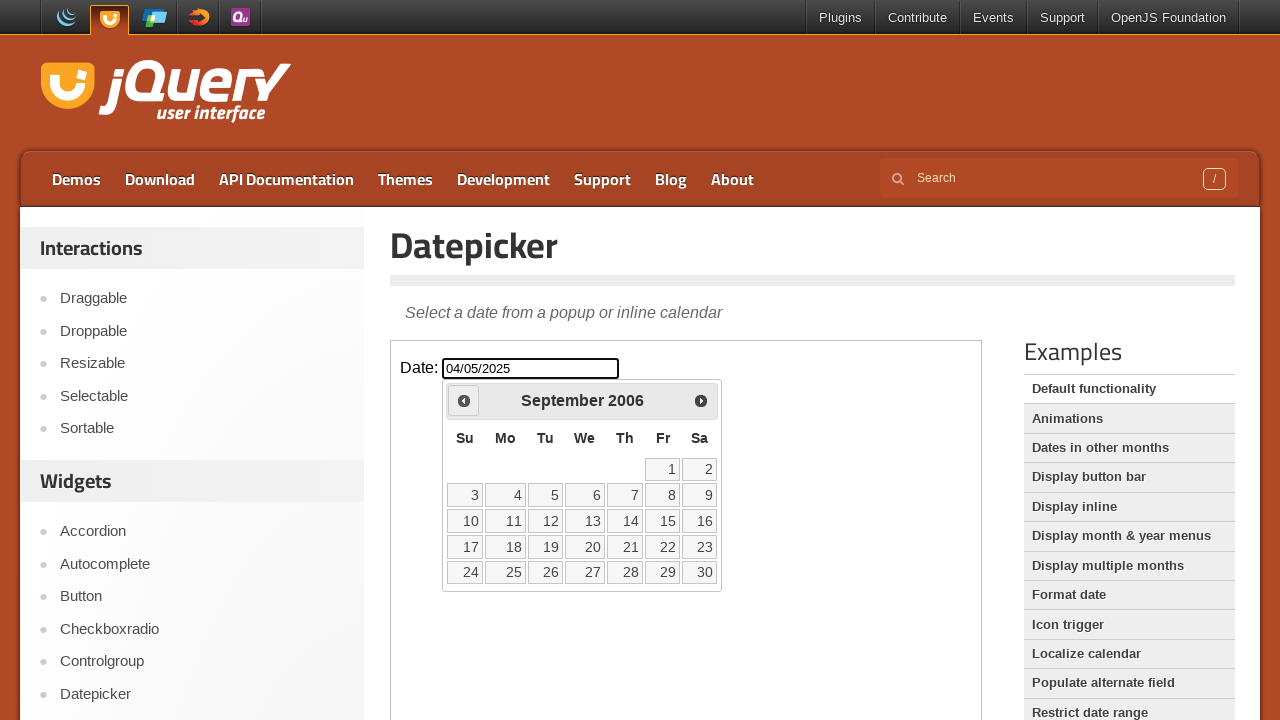

Navigated to previous month (current: September 2006) at (464, 400) on iframe >> internal:control=enter-frame >> [title='Prev']
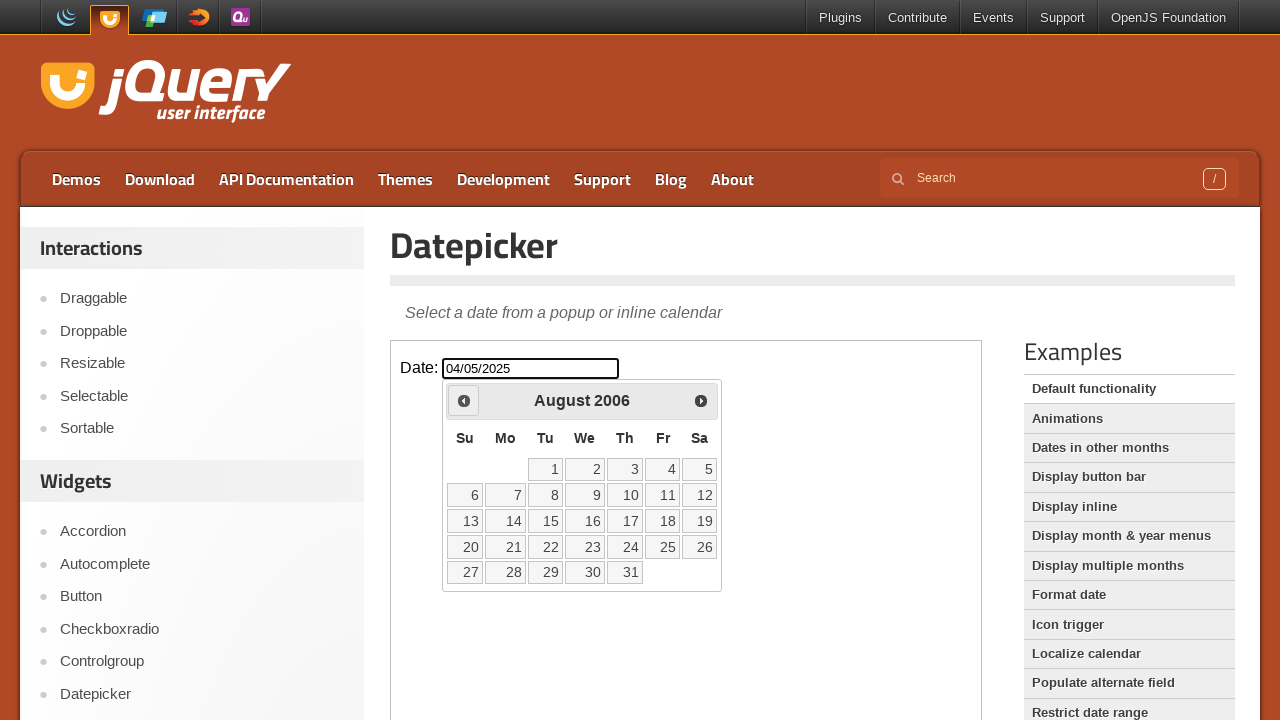

Navigated to previous month (current: August 2006) at (464, 400) on iframe >> internal:control=enter-frame >> [title='Prev']
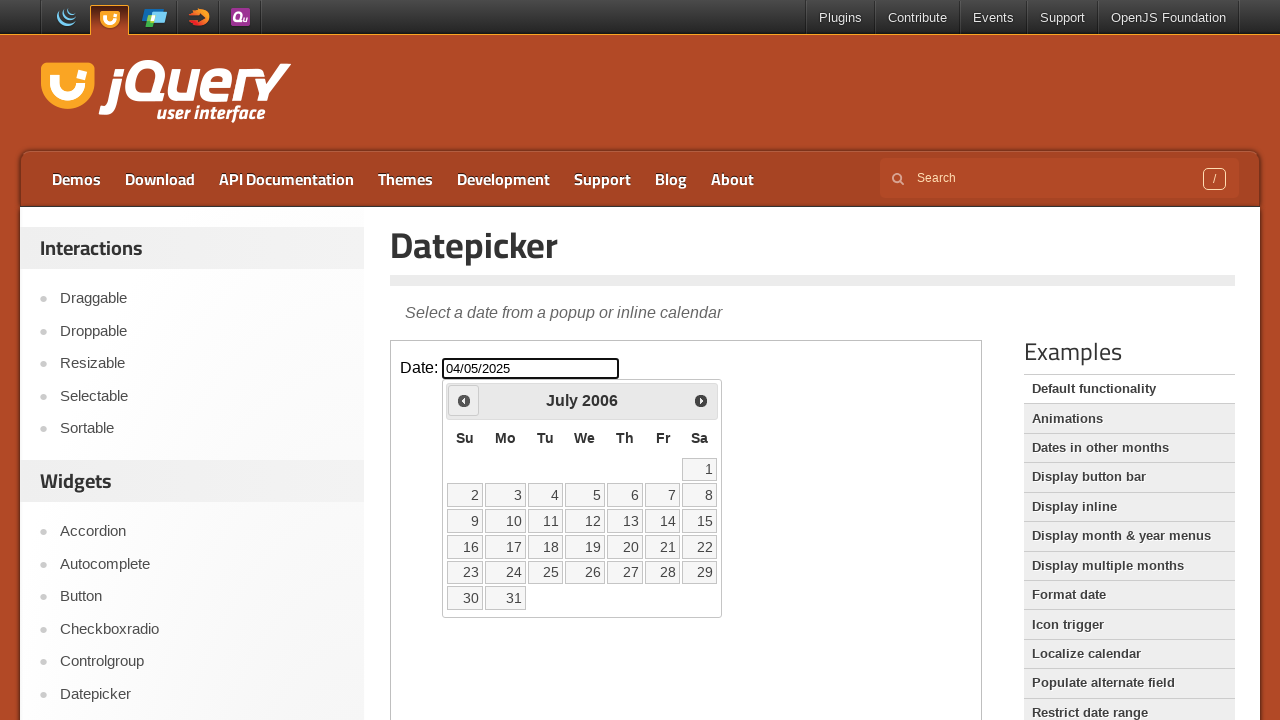

Navigated to previous month (current: July 2006) at (464, 400) on iframe >> internal:control=enter-frame >> [title='Prev']
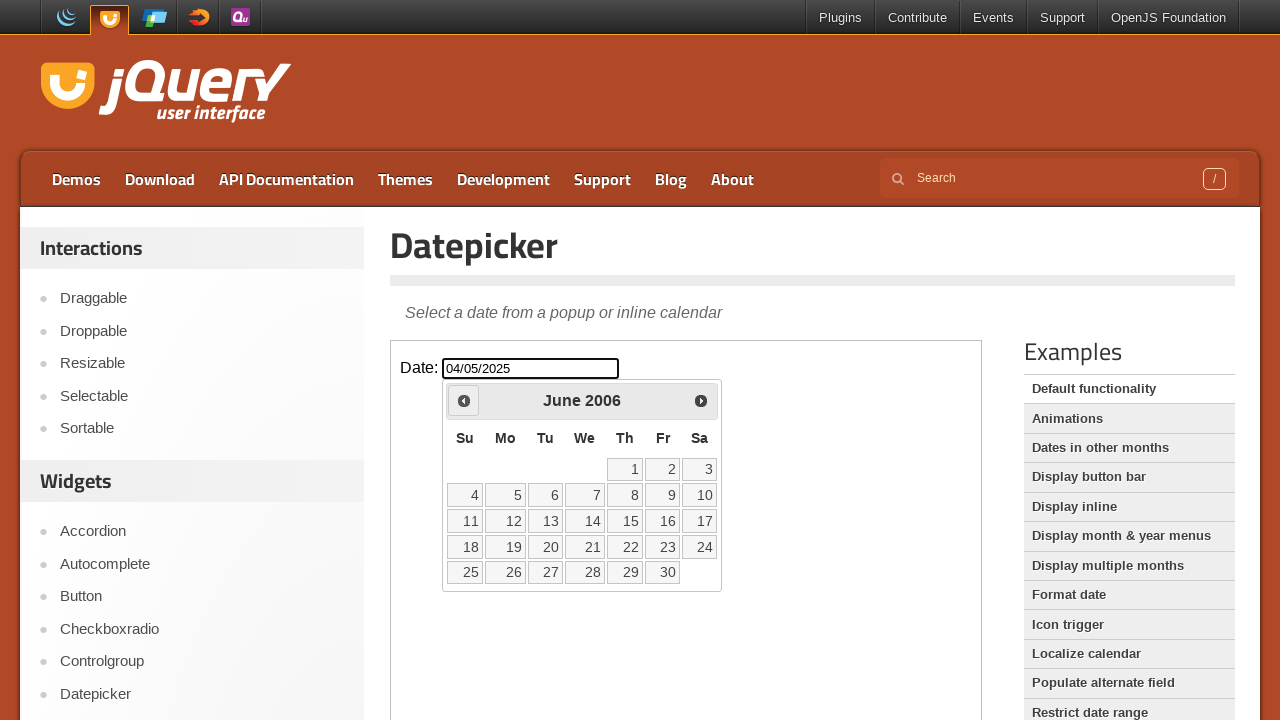

Navigated to previous month (current: June 2006) at (464, 400) on iframe >> internal:control=enter-frame >> [title='Prev']
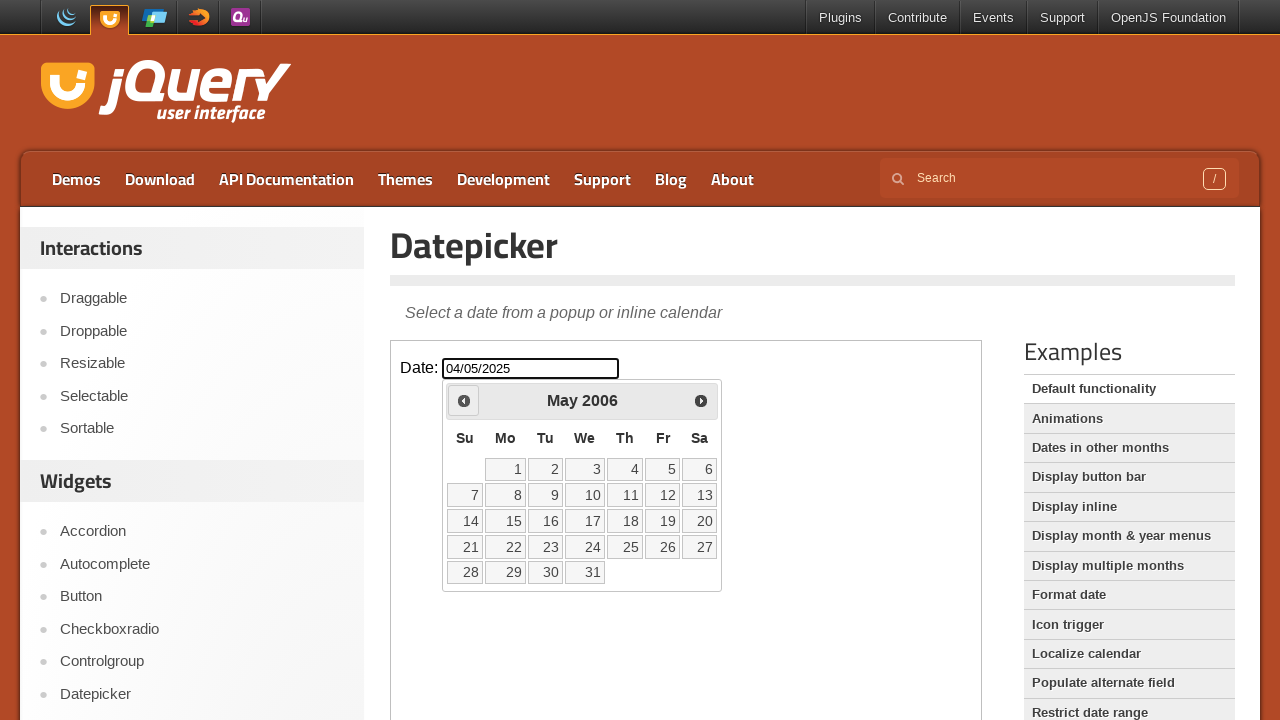

Navigated to previous month (current: May 2006) at (464, 400) on iframe >> internal:control=enter-frame >> [title='Prev']
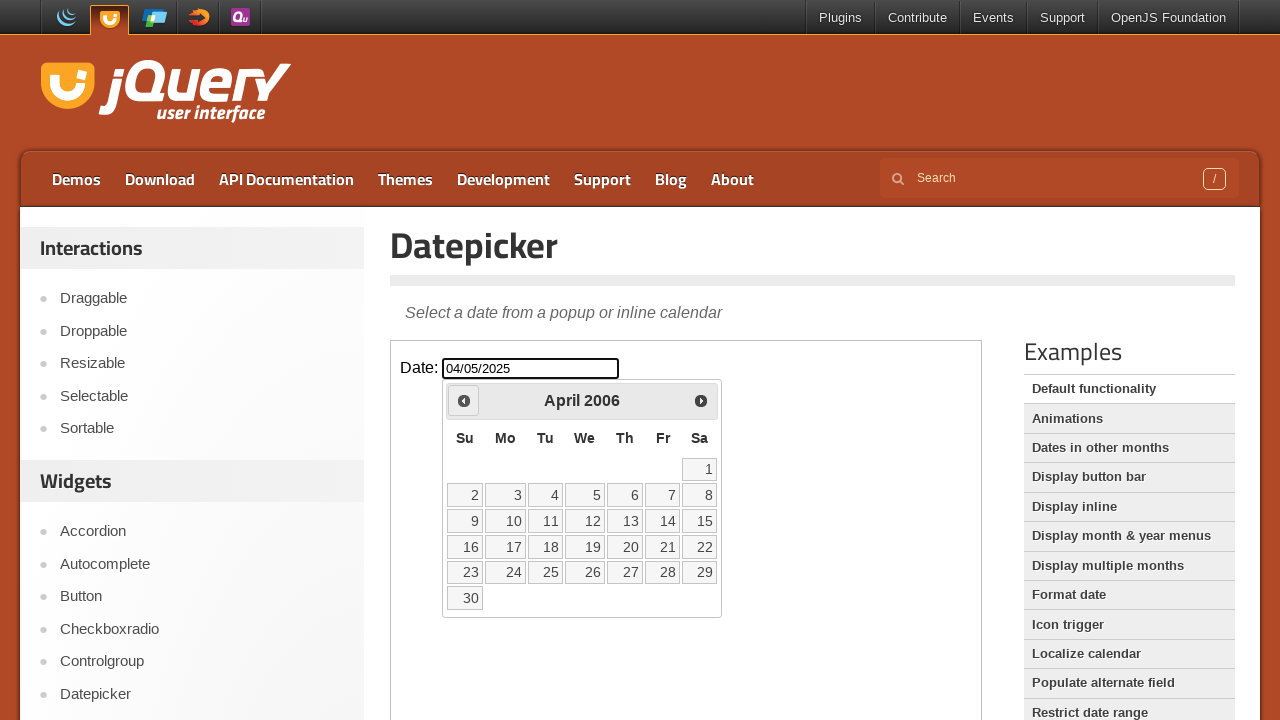

Navigated to previous month (current: April 2006) at (464, 400) on iframe >> internal:control=enter-frame >> [title='Prev']
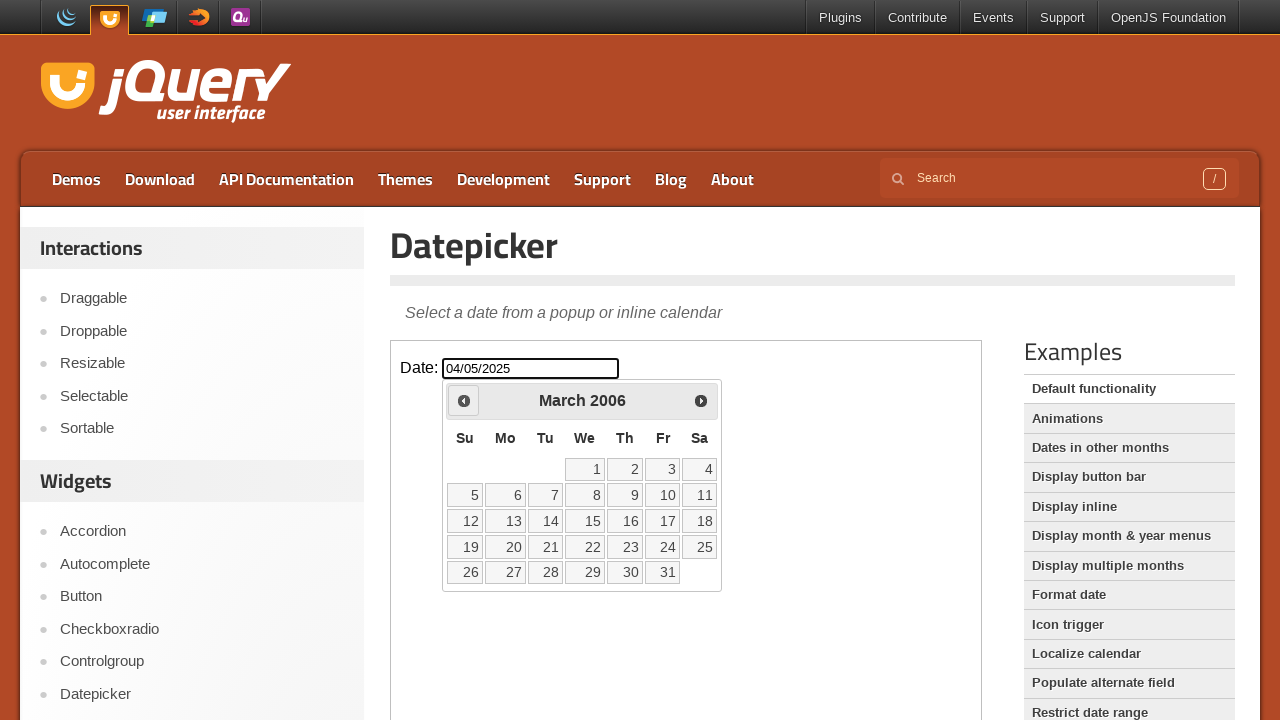

Navigated to previous month (current: March 2006) at (464, 400) on iframe >> internal:control=enter-frame >> [title='Prev']
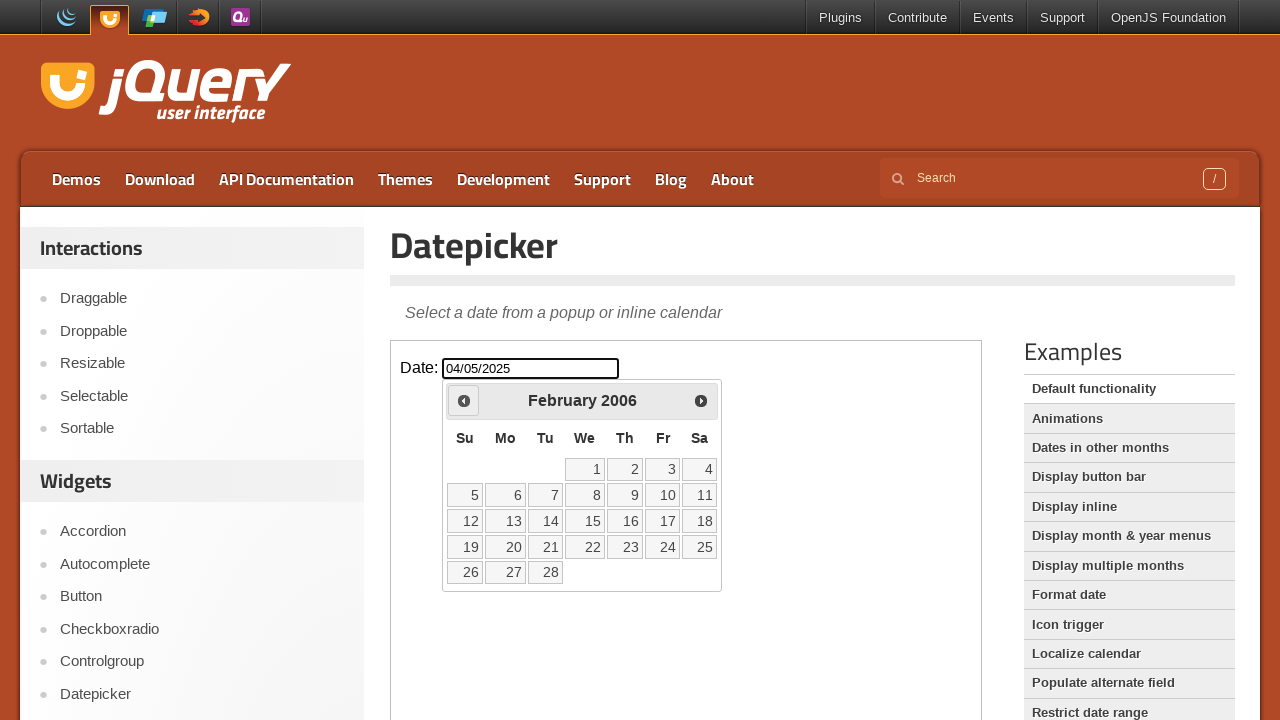

Navigated to previous month (current: February 2006) at (464, 400) on iframe >> internal:control=enter-frame >> [title='Prev']
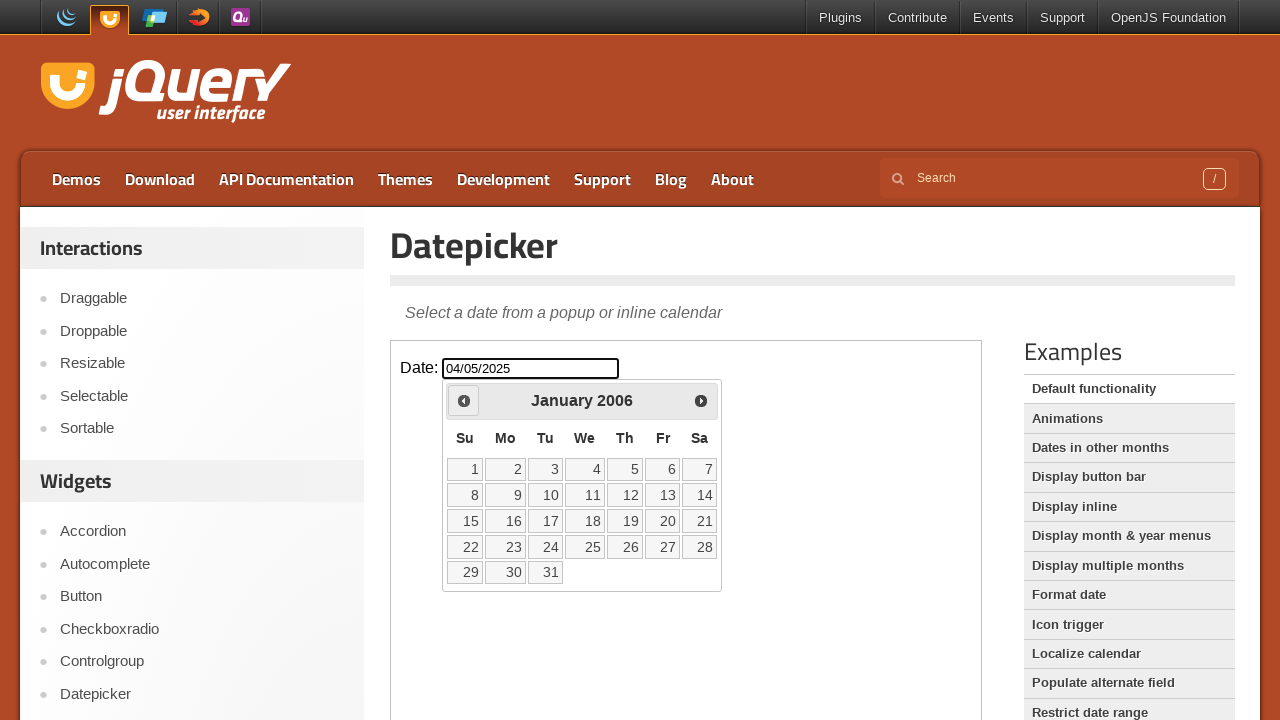

Navigated to previous month (current: January 2006) at (464, 400) on iframe >> internal:control=enter-frame >> [title='Prev']
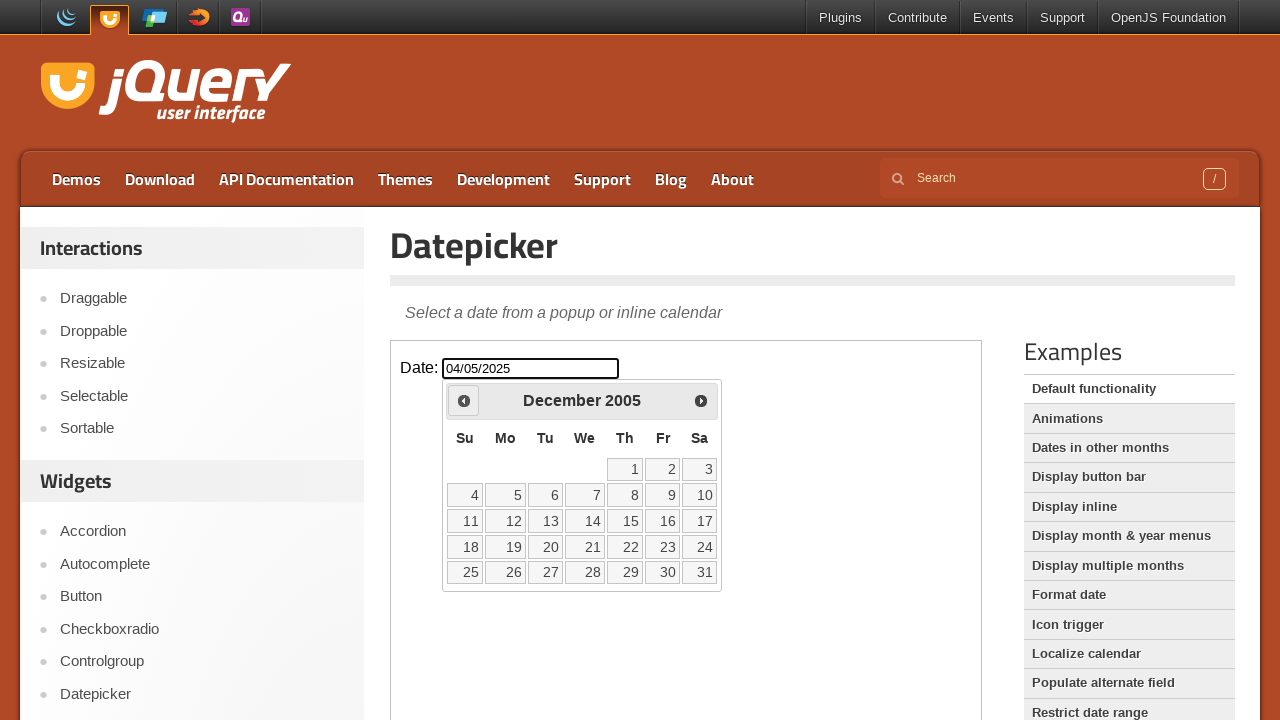

Navigated to previous month (current: December 2005) at (464, 400) on iframe >> internal:control=enter-frame >> [title='Prev']
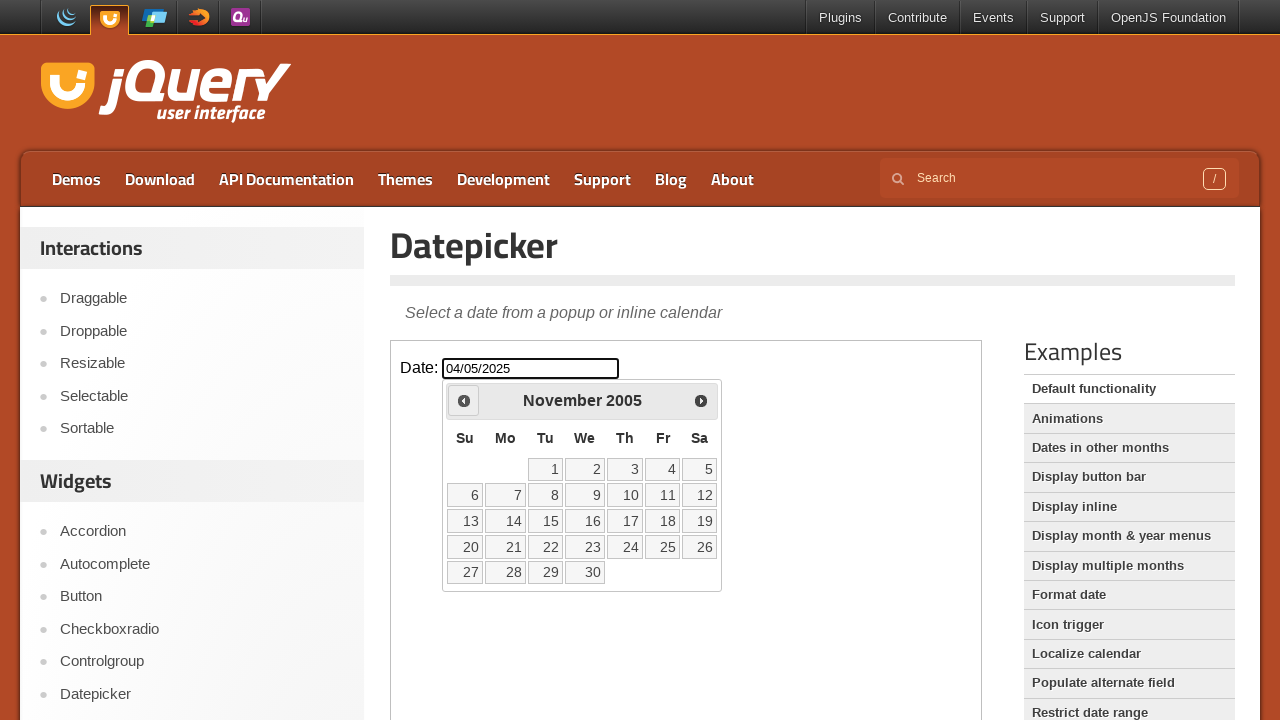

Navigated to previous month (current: November 2005) at (464, 400) on iframe >> internal:control=enter-frame >> [title='Prev']
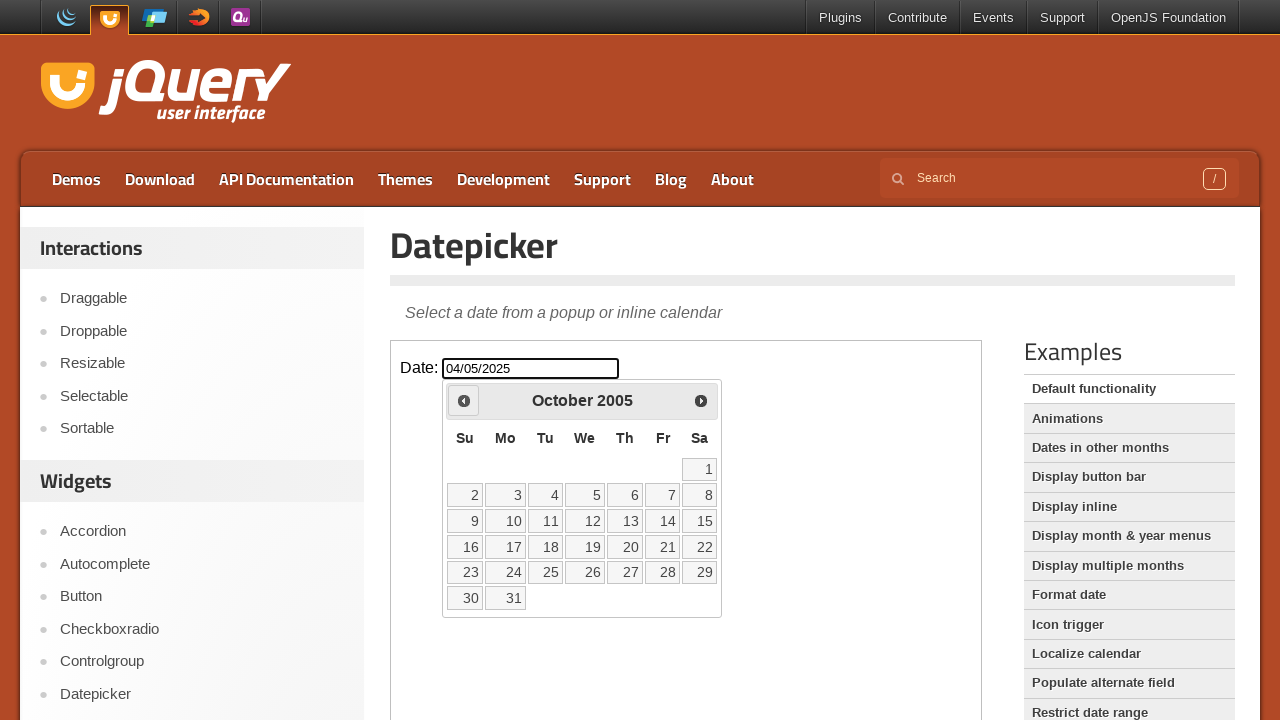

Navigated to previous month (current: October 2005) at (464, 400) on iframe >> internal:control=enter-frame >> [title='Prev']
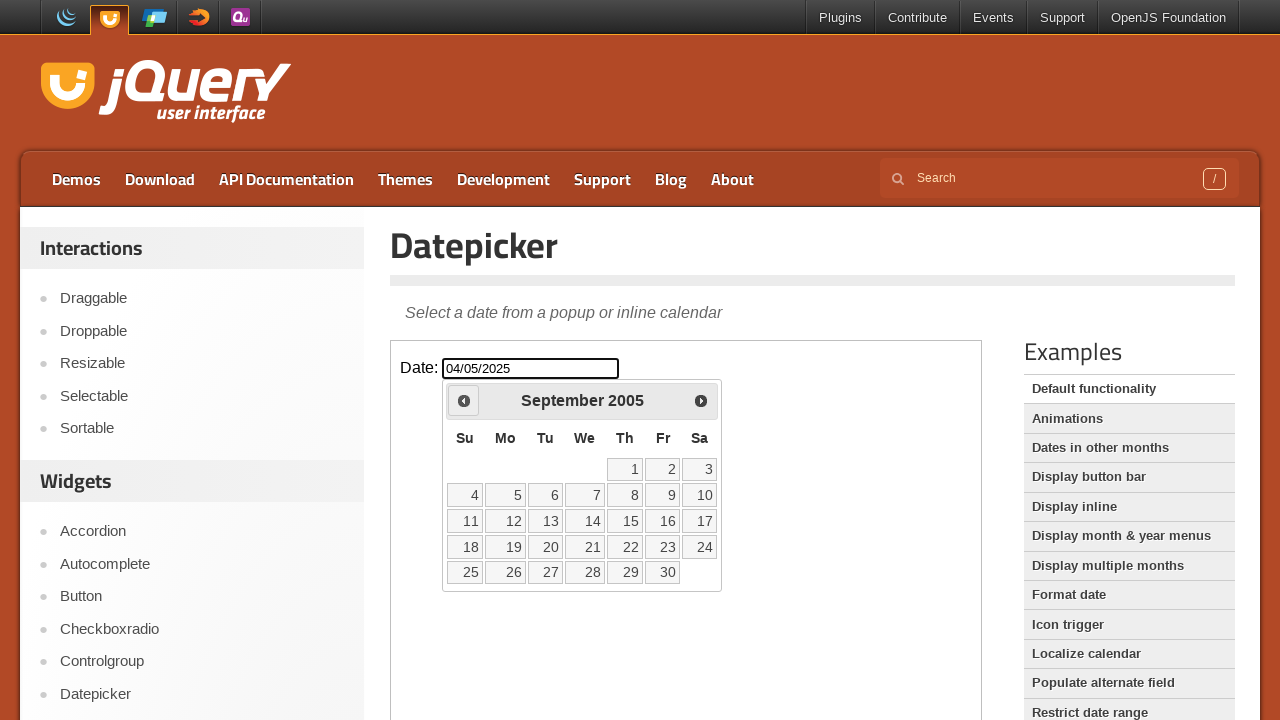

Navigated to previous month (current: September 2005) at (464, 400) on iframe >> internal:control=enter-frame >> [title='Prev']
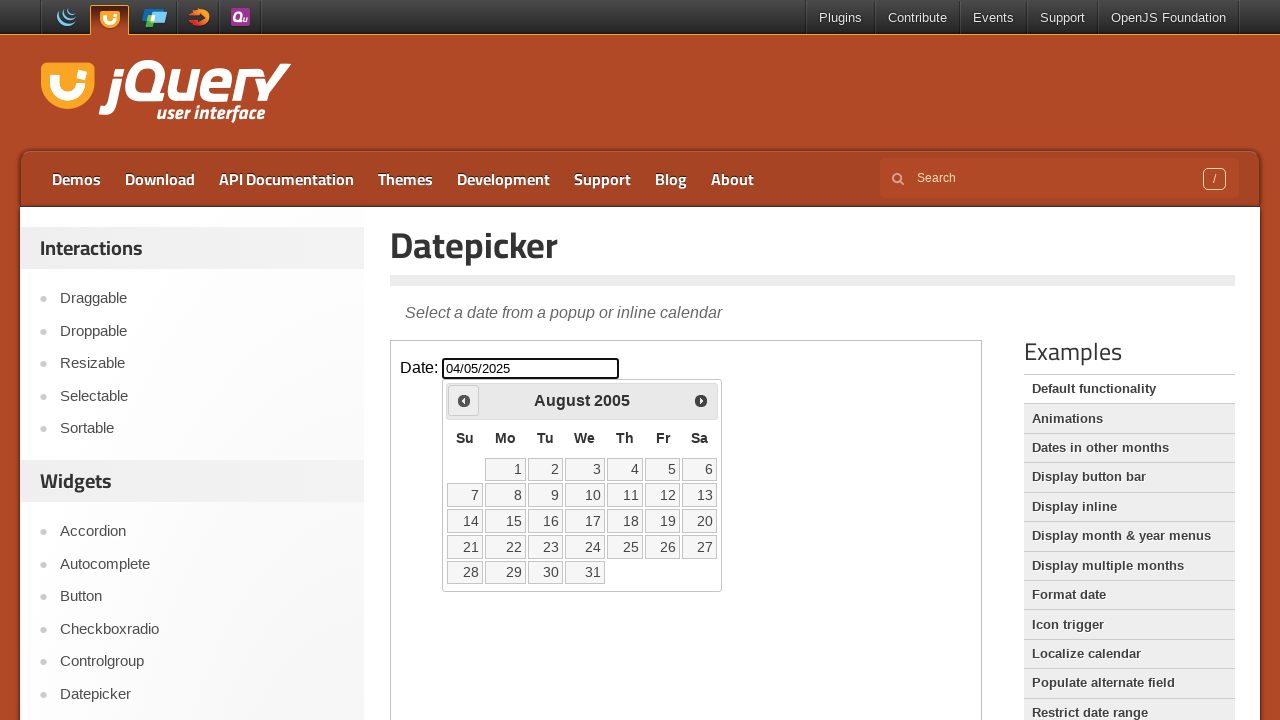

Navigated to previous month (current: August 2005) at (464, 400) on iframe >> internal:control=enter-frame >> [title='Prev']
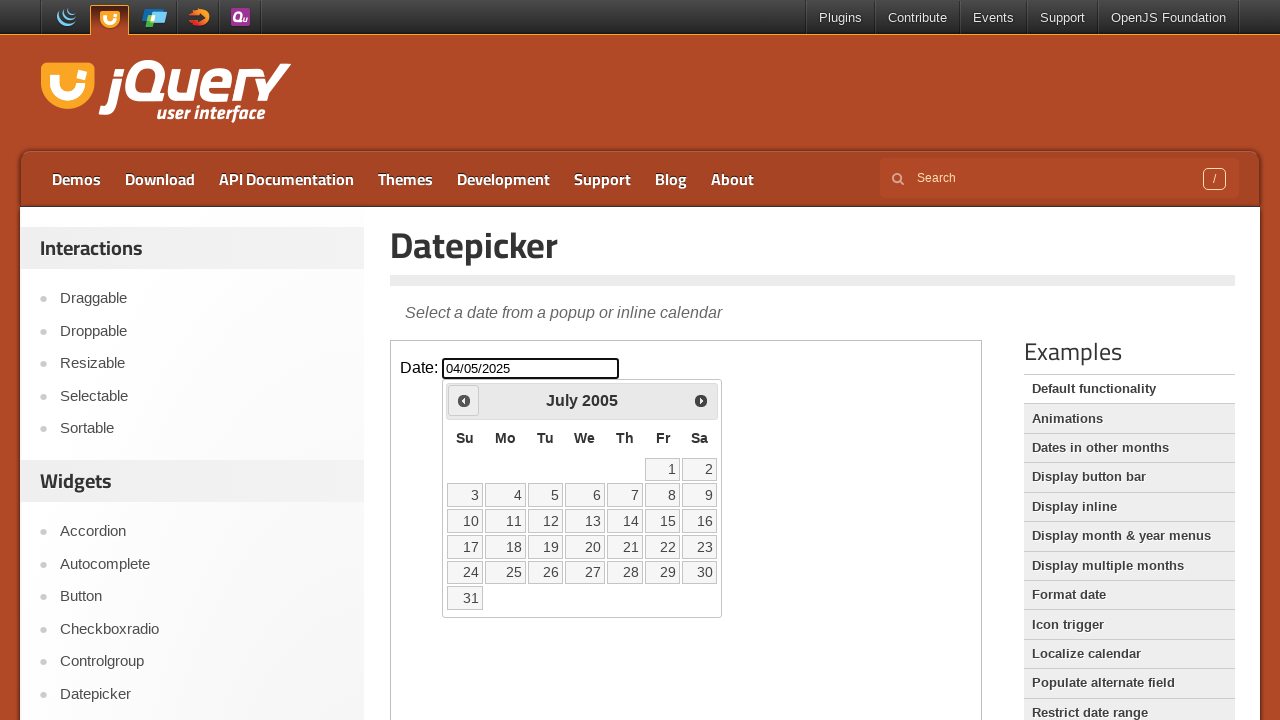

Navigated to previous month (current: July 2005) at (464, 400) on iframe >> internal:control=enter-frame >> [title='Prev']
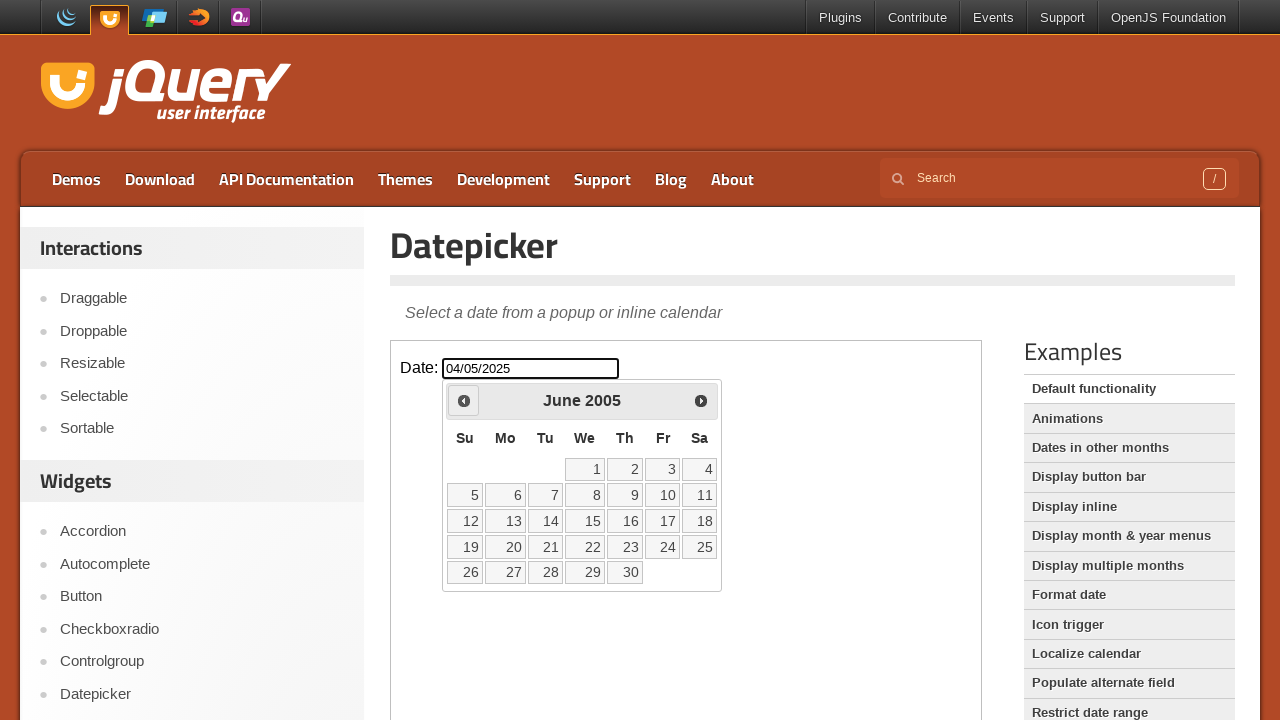

Navigated to previous month (current: June 2005) at (464, 400) on iframe >> internal:control=enter-frame >> [title='Prev']
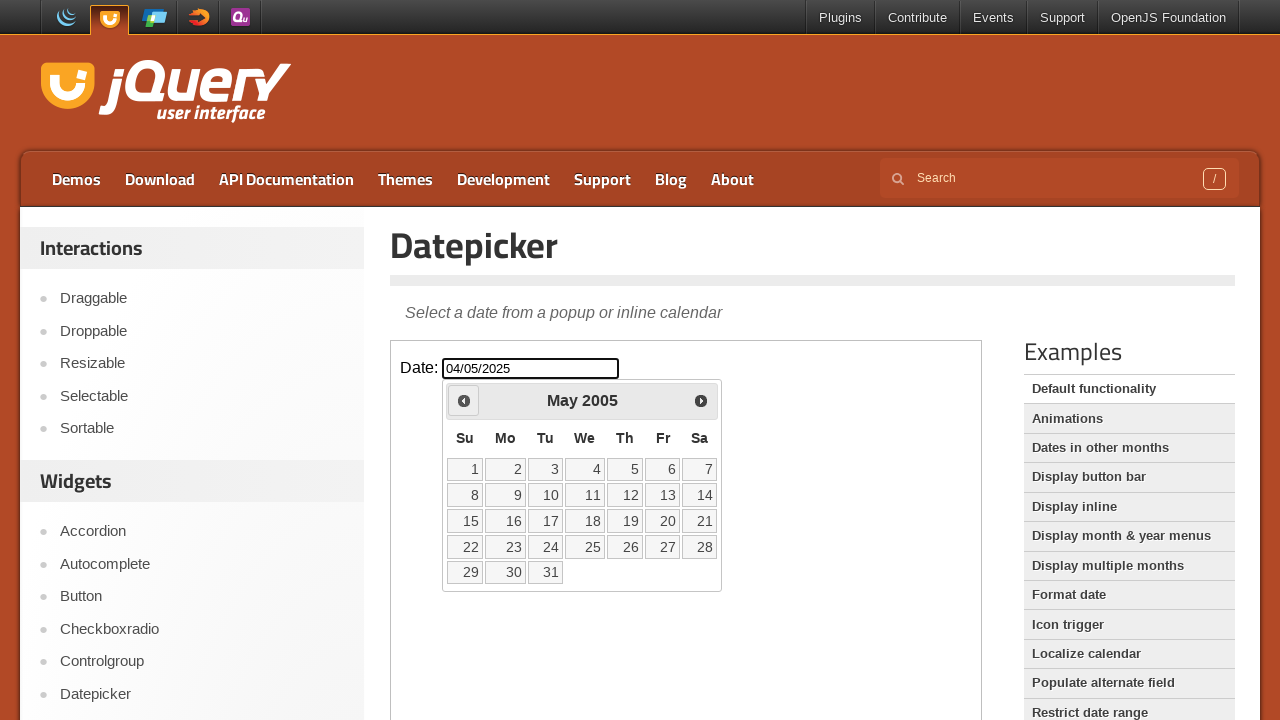

Navigated to previous month (current: May 2005) at (464, 400) on iframe >> internal:control=enter-frame >> [title='Prev']
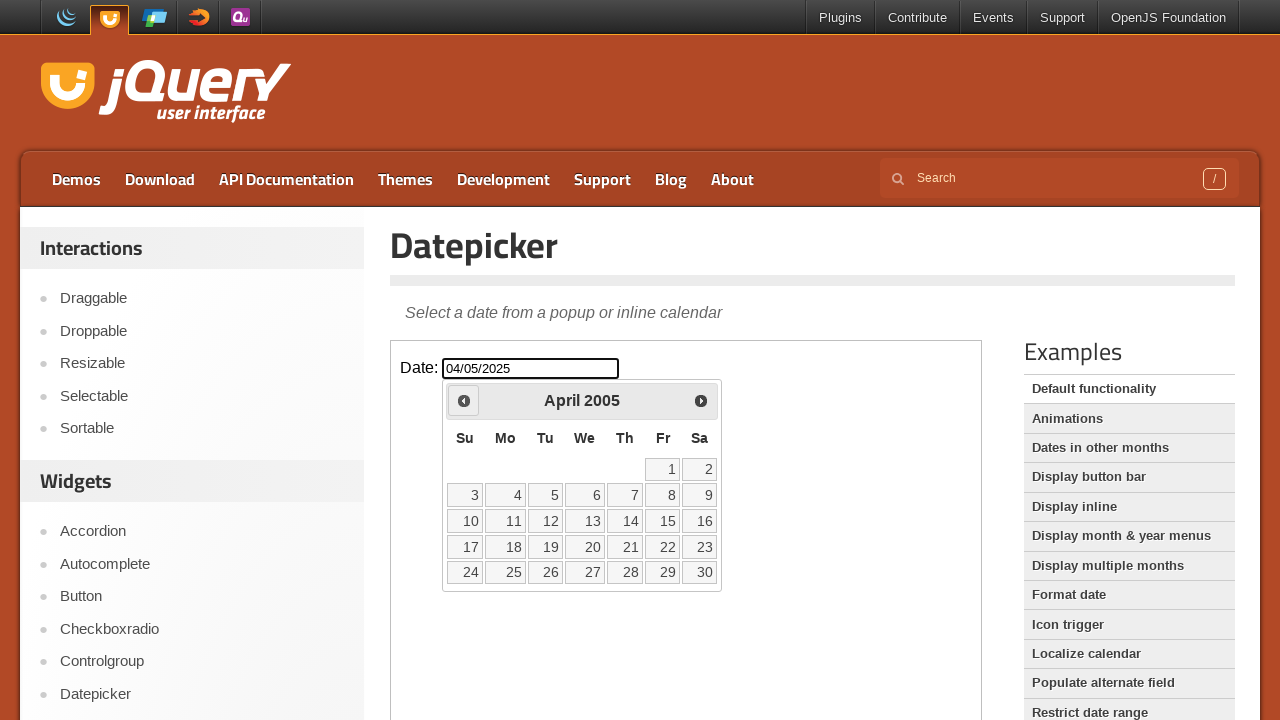

Navigated to previous month (current: April 2005) at (464, 400) on iframe >> internal:control=enter-frame >> [title='Prev']
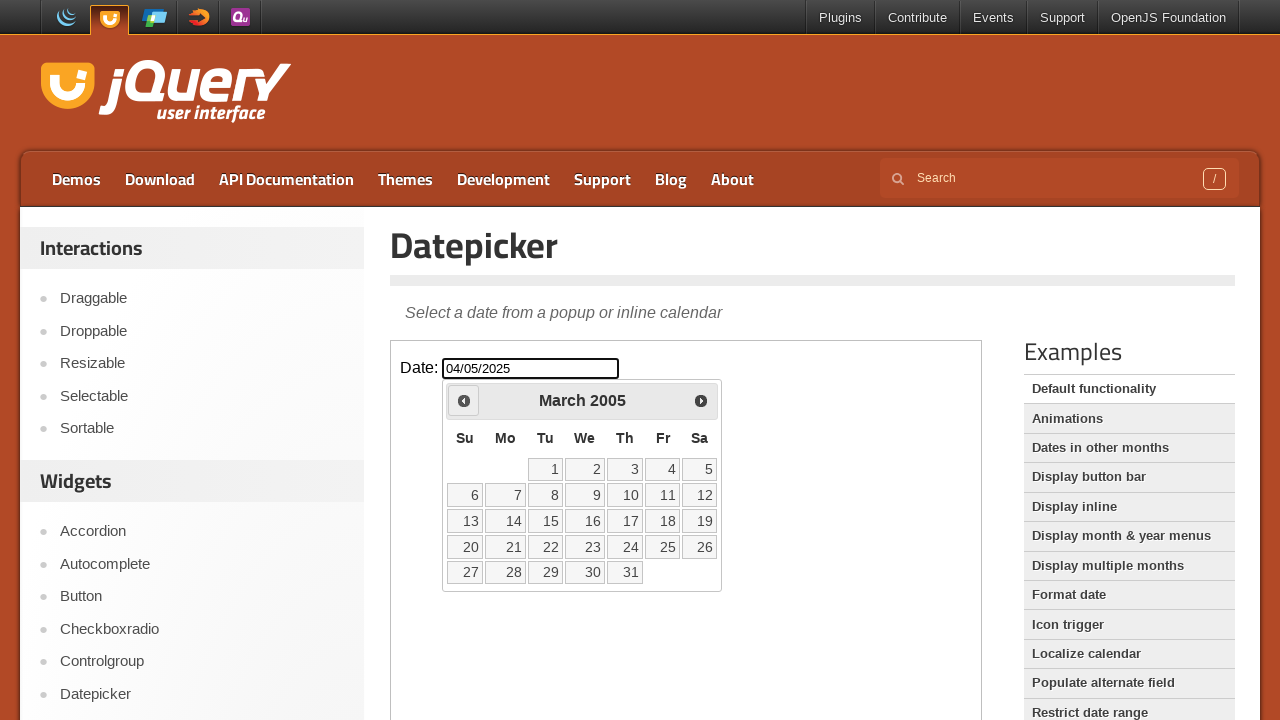

Navigated to previous month (current: March 2005) at (464, 400) on iframe >> internal:control=enter-frame >> [title='Prev']
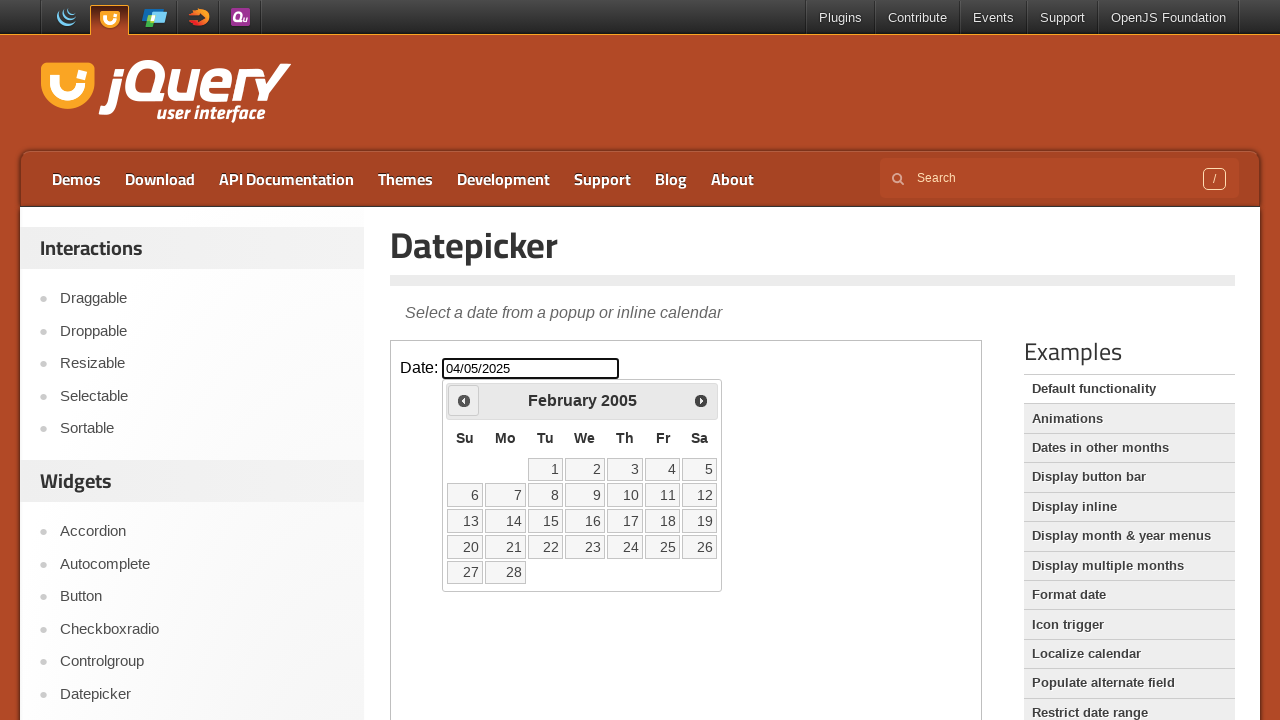

Navigated to previous month (current: February 2005) at (464, 400) on iframe >> internal:control=enter-frame >> [title='Prev']
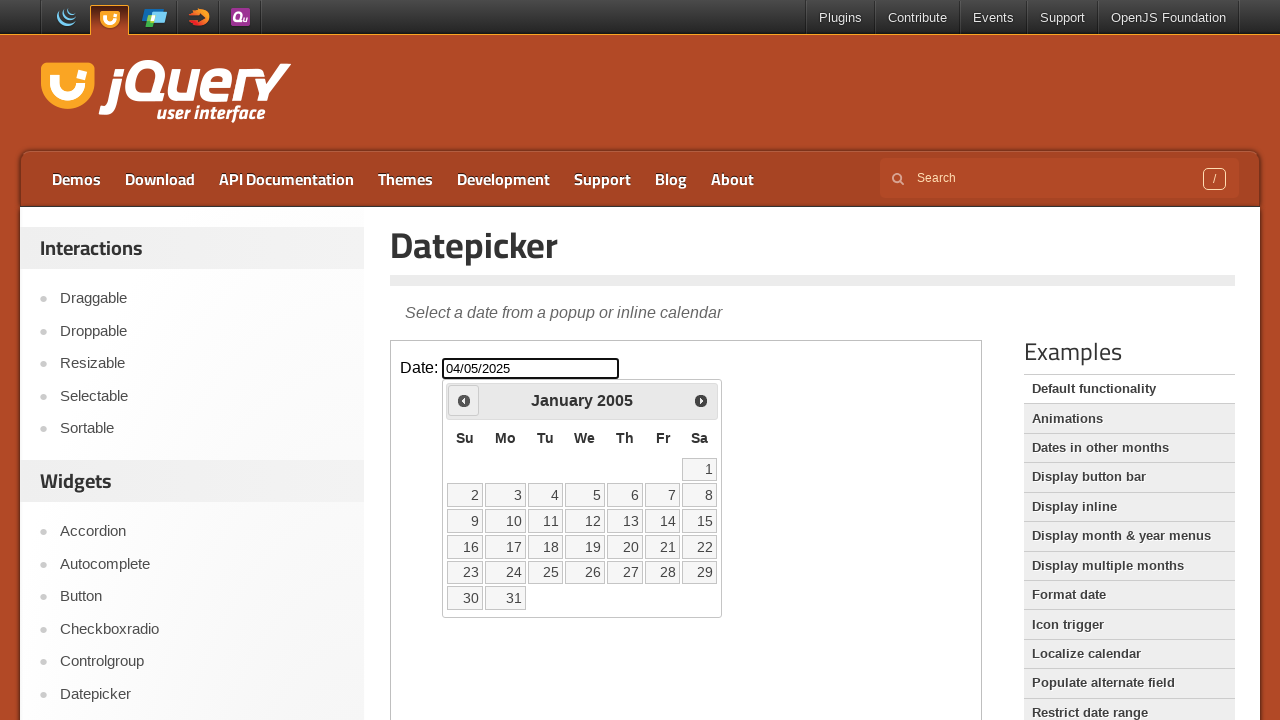

Navigated to previous month (current: January 2005) at (464, 400) on iframe >> internal:control=enter-frame >> [title='Prev']
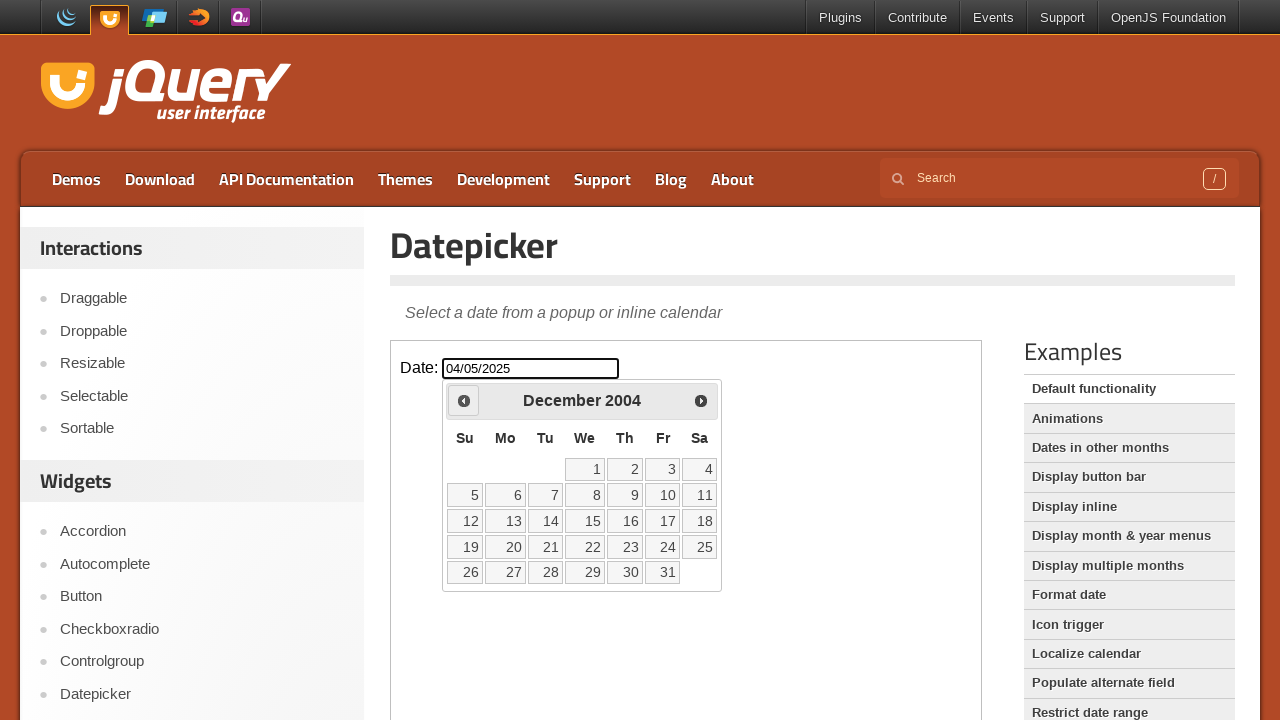

Navigated to previous month (current: December 2004) at (464, 400) on iframe >> internal:control=enter-frame >> [title='Prev']
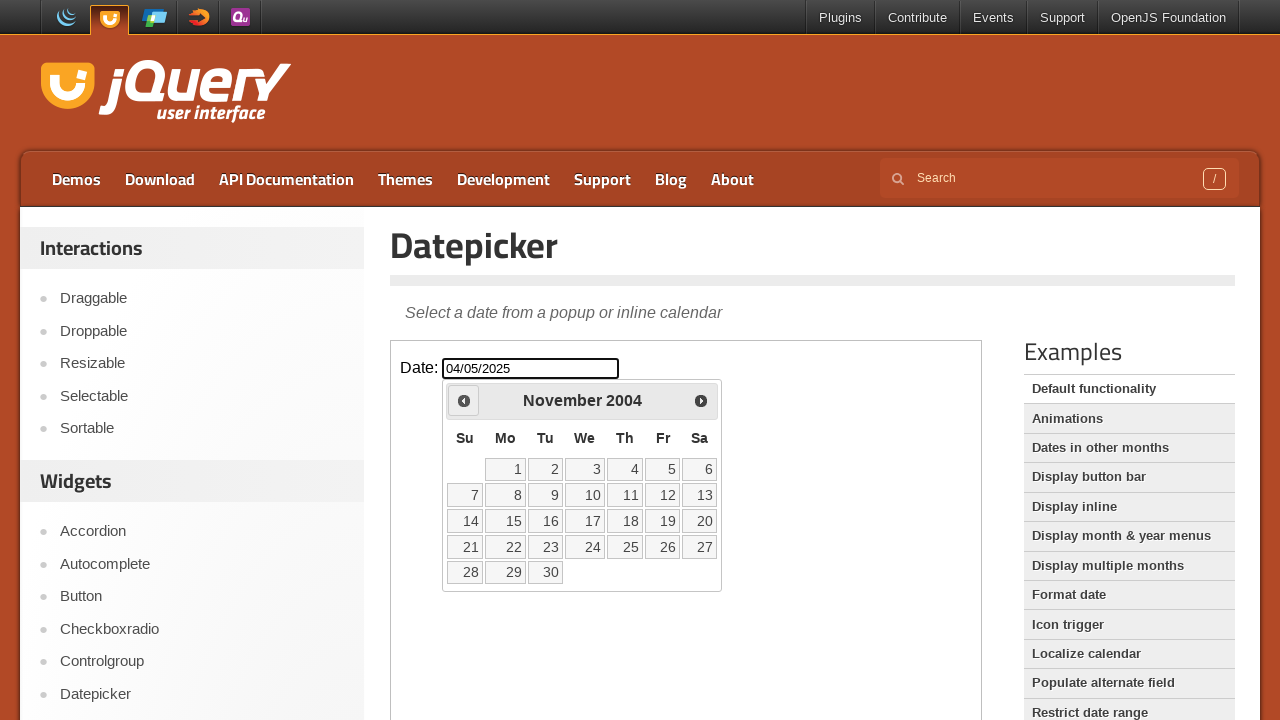

Navigated to previous month (current: November 2004) at (464, 400) on iframe >> internal:control=enter-frame >> [title='Prev']
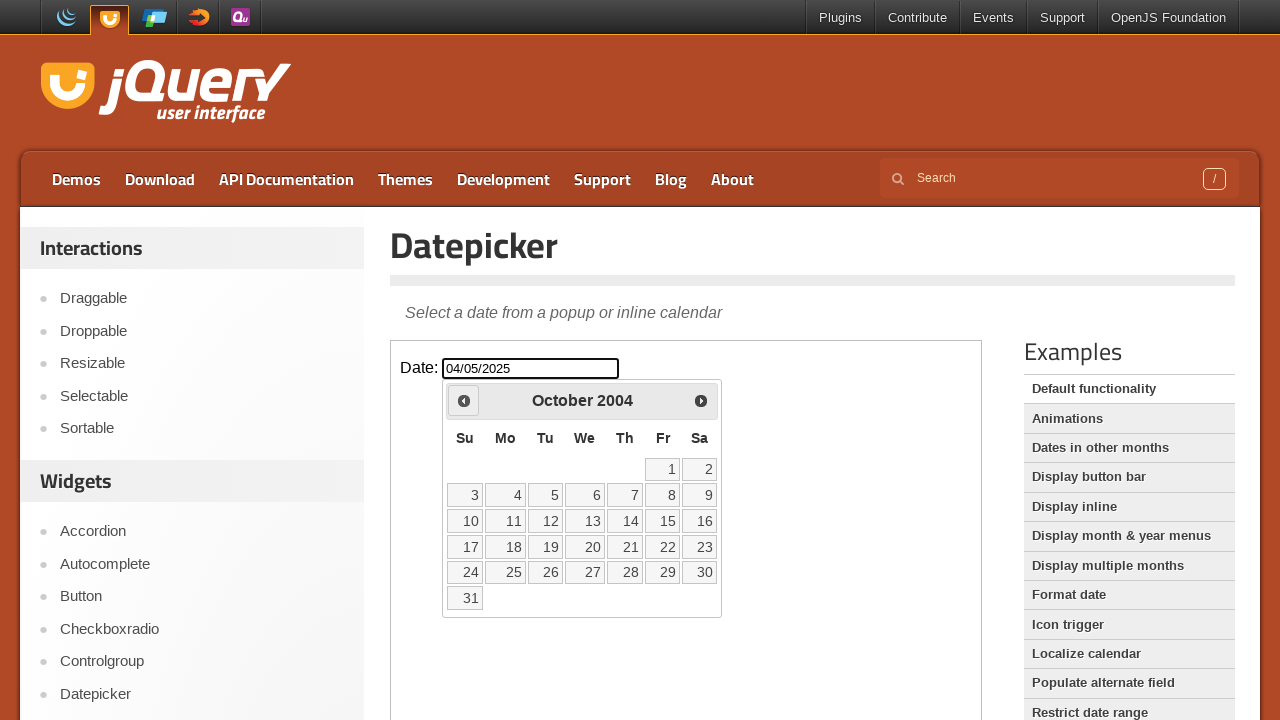

Navigated to previous month (current: October 2004) at (464, 400) on iframe >> internal:control=enter-frame >> [title='Prev']
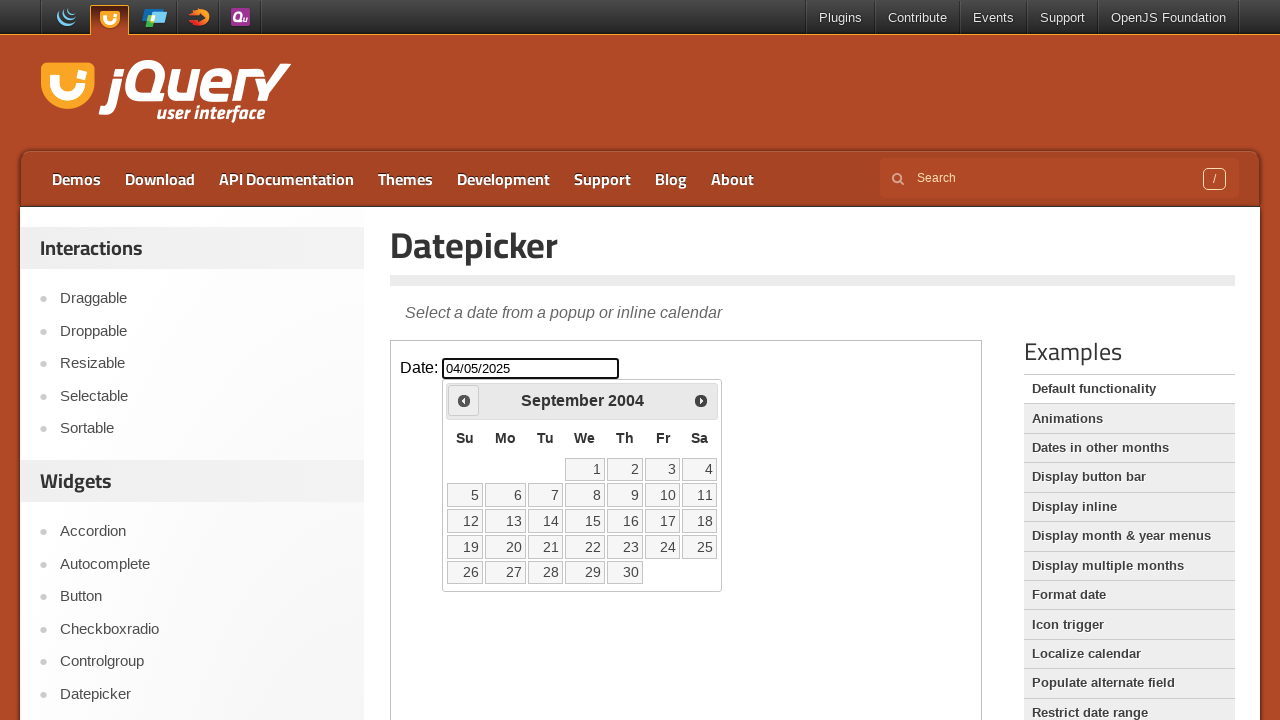

Navigated to previous month (current: September 2004) at (464, 400) on iframe >> internal:control=enter-frame >> [title='Prev']
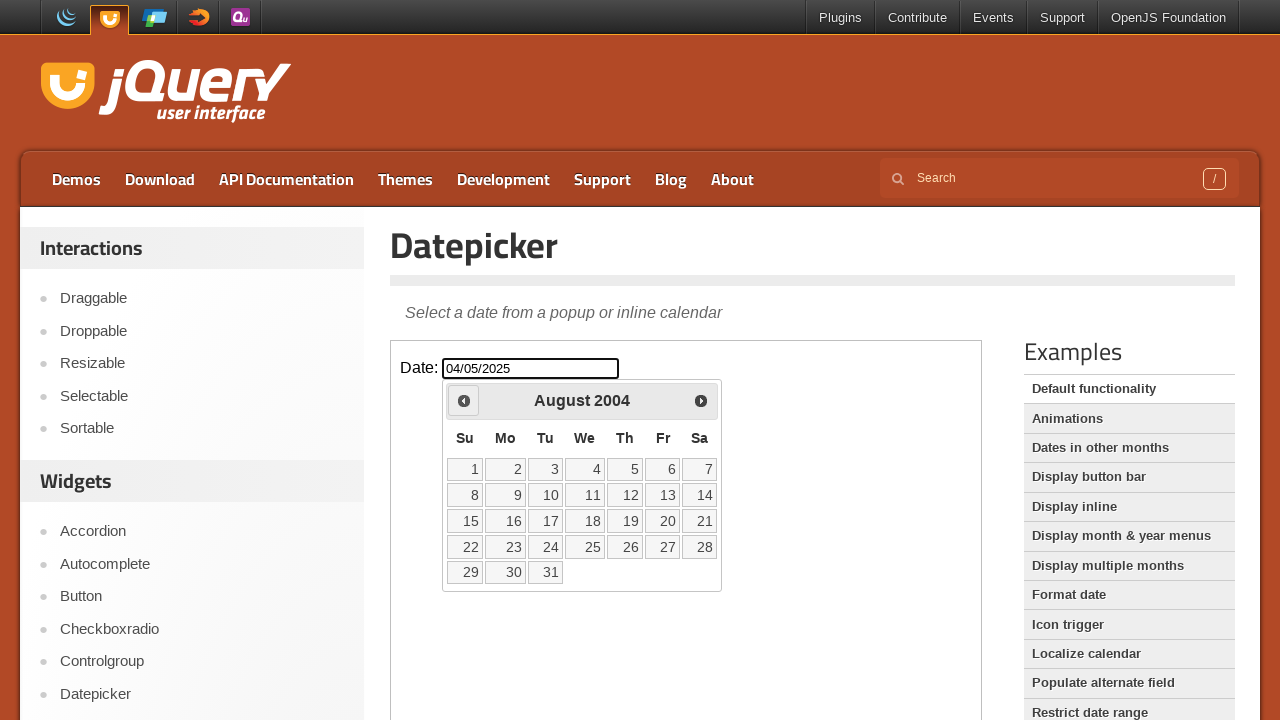

Navigated to previous month (current: August 2004) at (464, 400) on iframe >> internal:control=enter-frame >> [title='Prev']
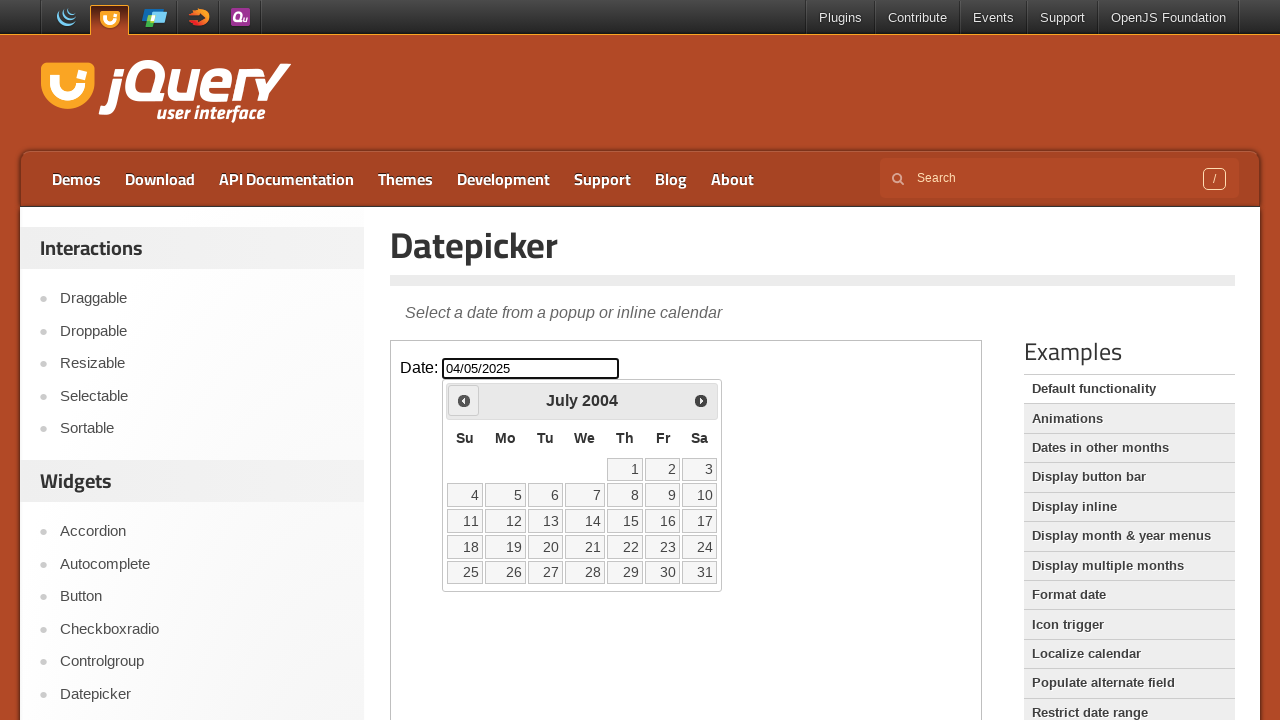

Navigated to previous month (current: July 2004) at (464, 400) on iframe >> internal:control=enter-frame >> [title='Prev']
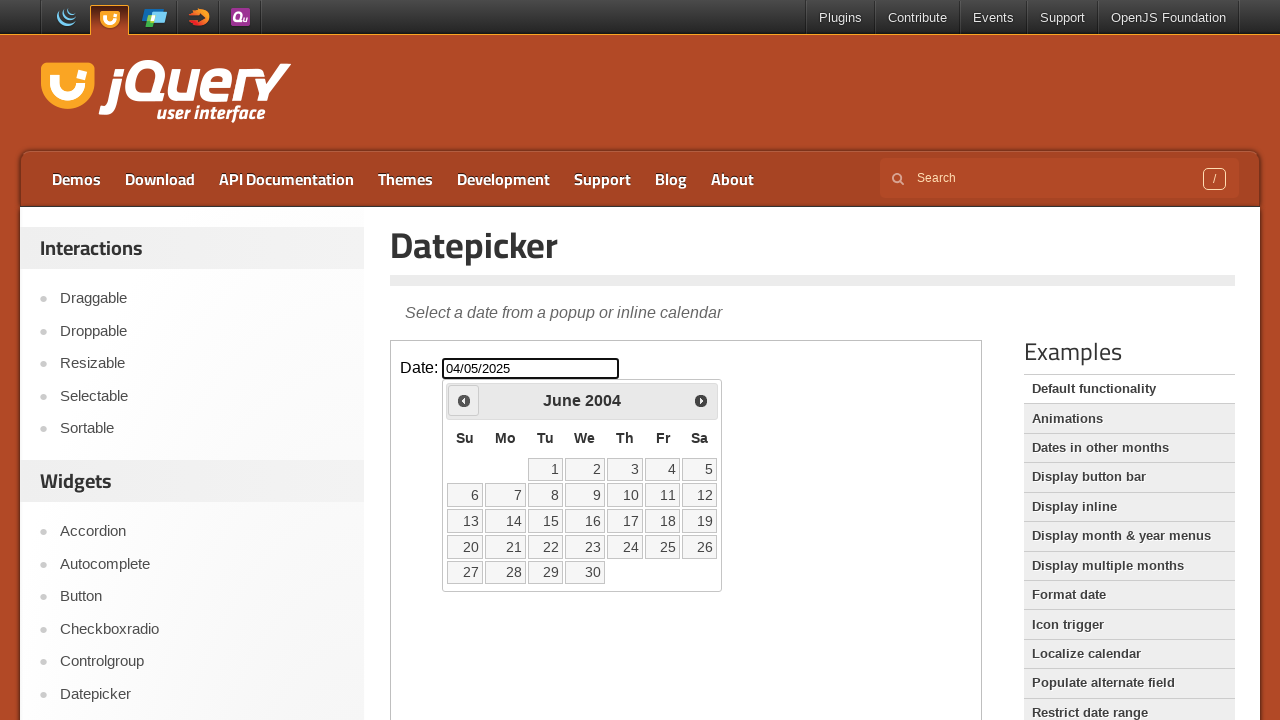

Navigated to previous month (current: June 2004) at (464, 400) on iframe >> internal:control=enter-frame >> [title='Prev']
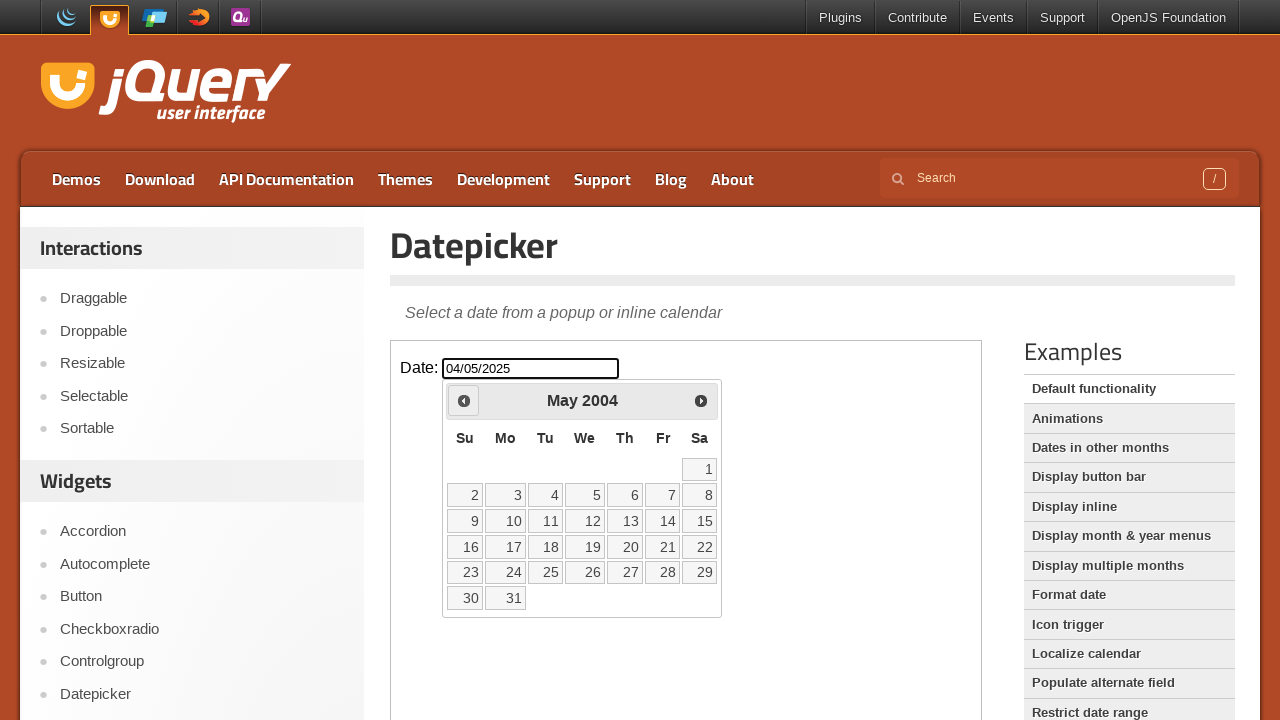

Navigated to previous month (current: May 2004) at (464, 400) on iframe >> internal:control=enter-frame >> [title='Prev']
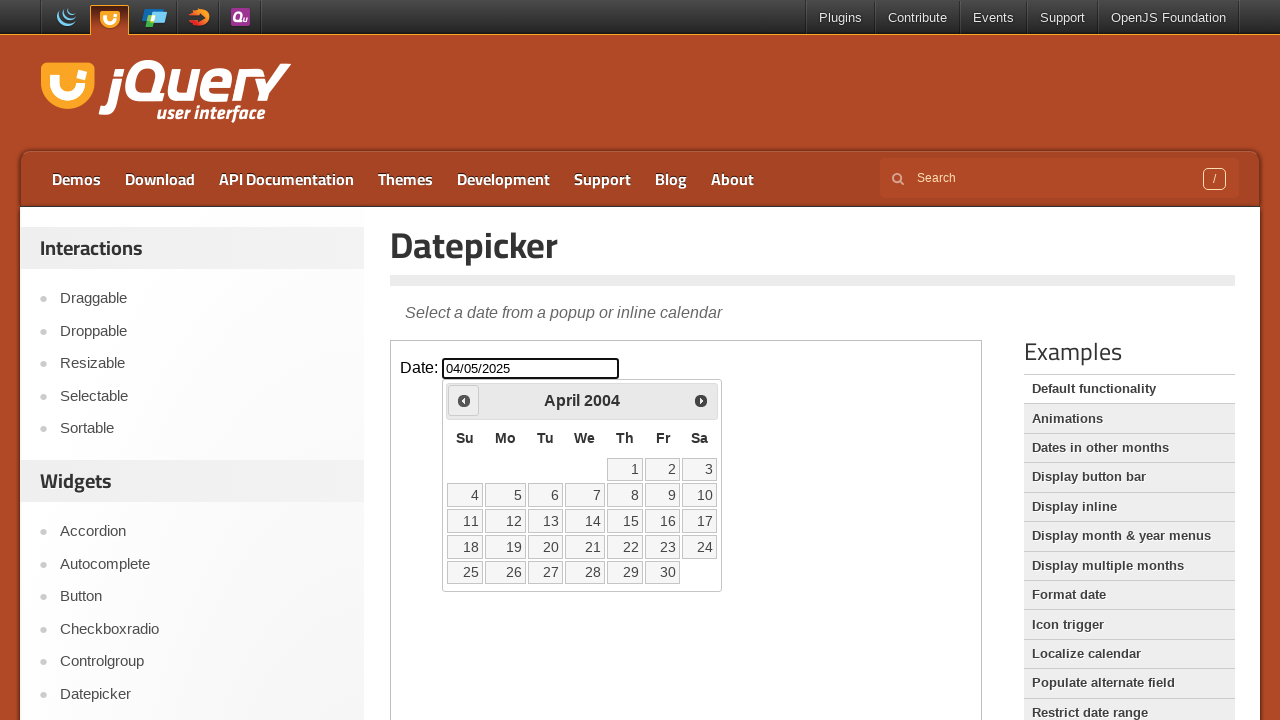

Navigated to previous month (current: April 2004) at (464, 400) on iframe >> internal:control=enter-frame >> [title='Prev']
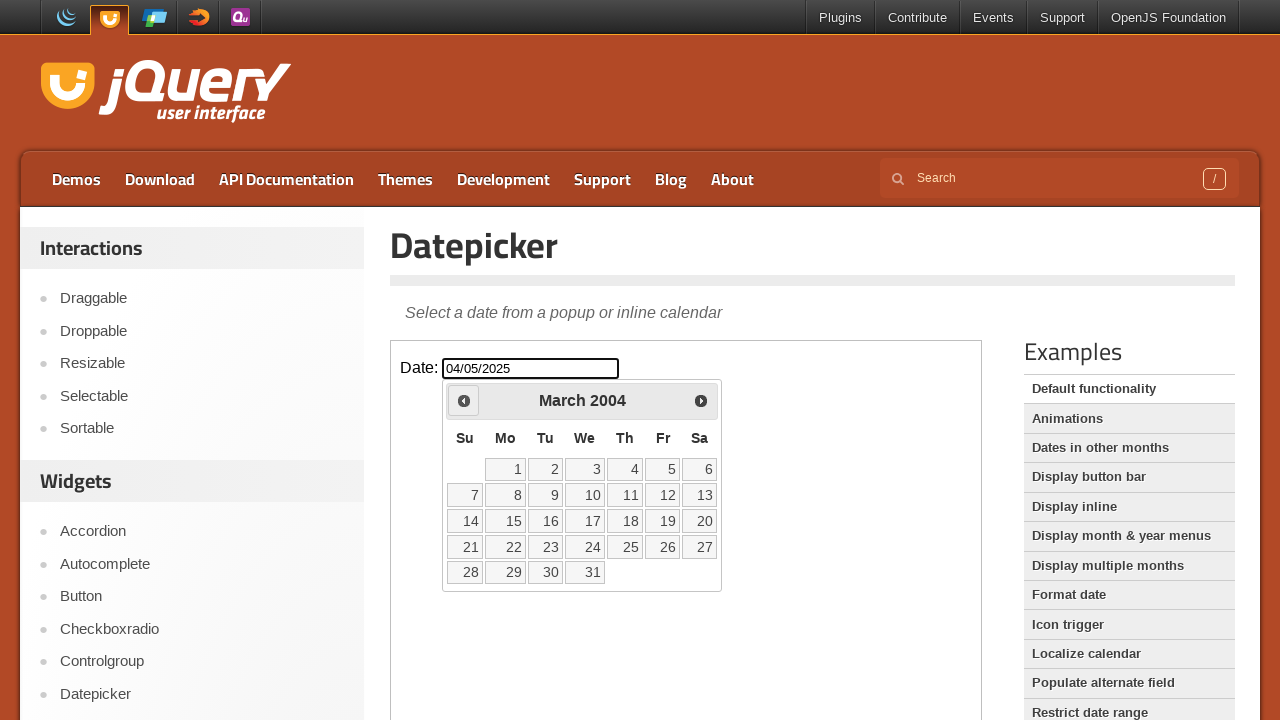

Navigated to previous month (current: March 2004) at (464, 400) on iframe >> internal:control=enter-frame >> [title='Prev']
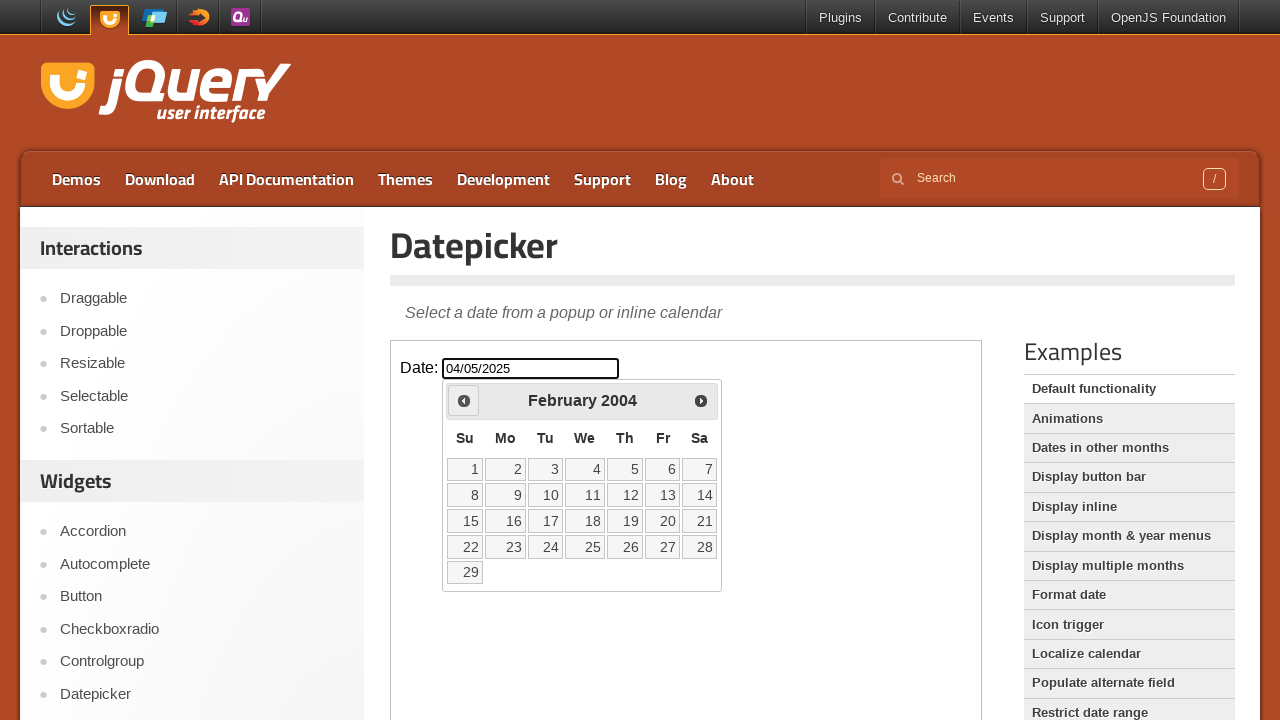

Navigated to previous month (current: February 2004) at (464, 400) on iframe >> internal:control=enter-frame >> [title='Prev']
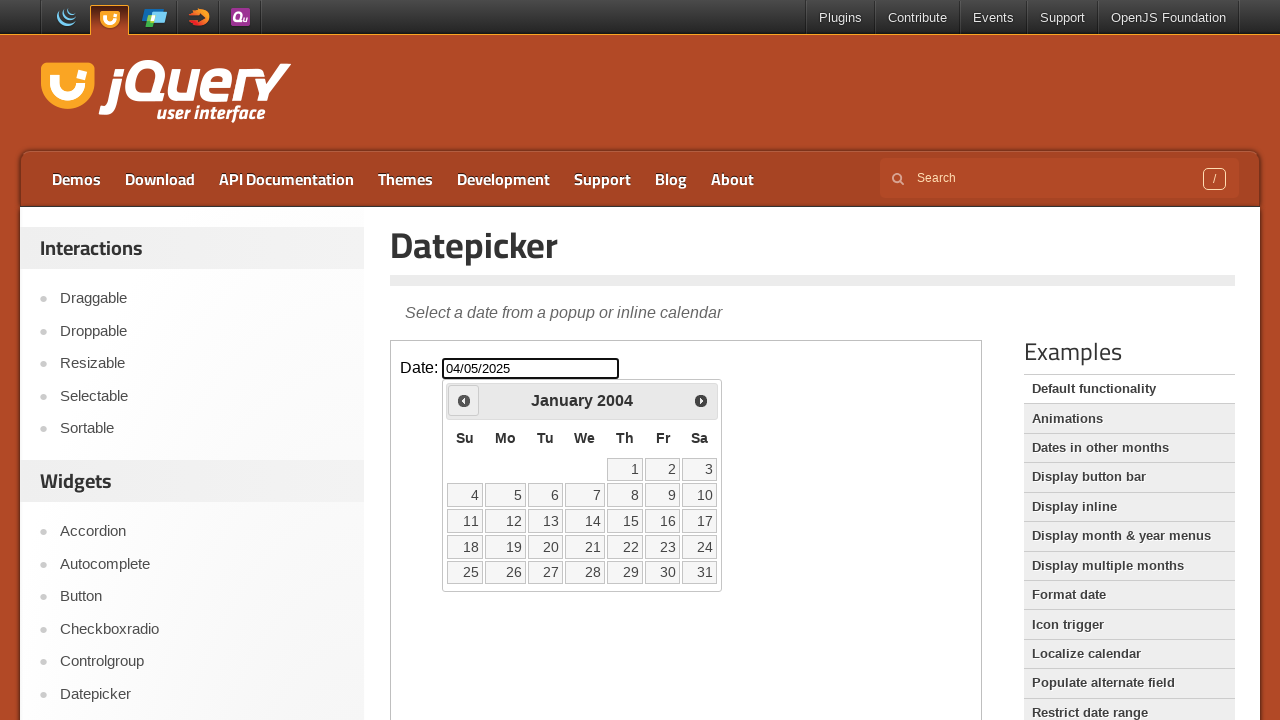

Navigated to previous month (current: January 2004) at (464, 400) on iframe >> internal:control=enter-frame >> [title='Prev']
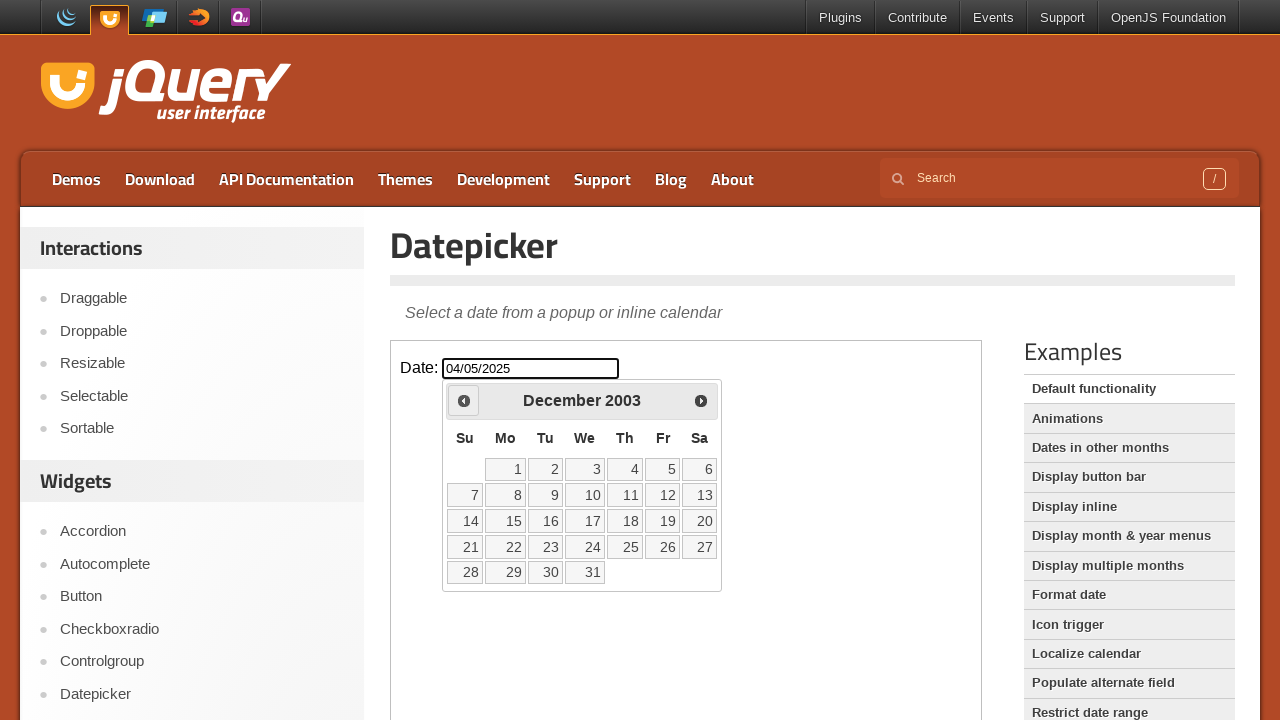

Navigated to previous month (current: December 2003) at (464, 400) on iframe >> internal:control=enter-frame >> [title='Prev']
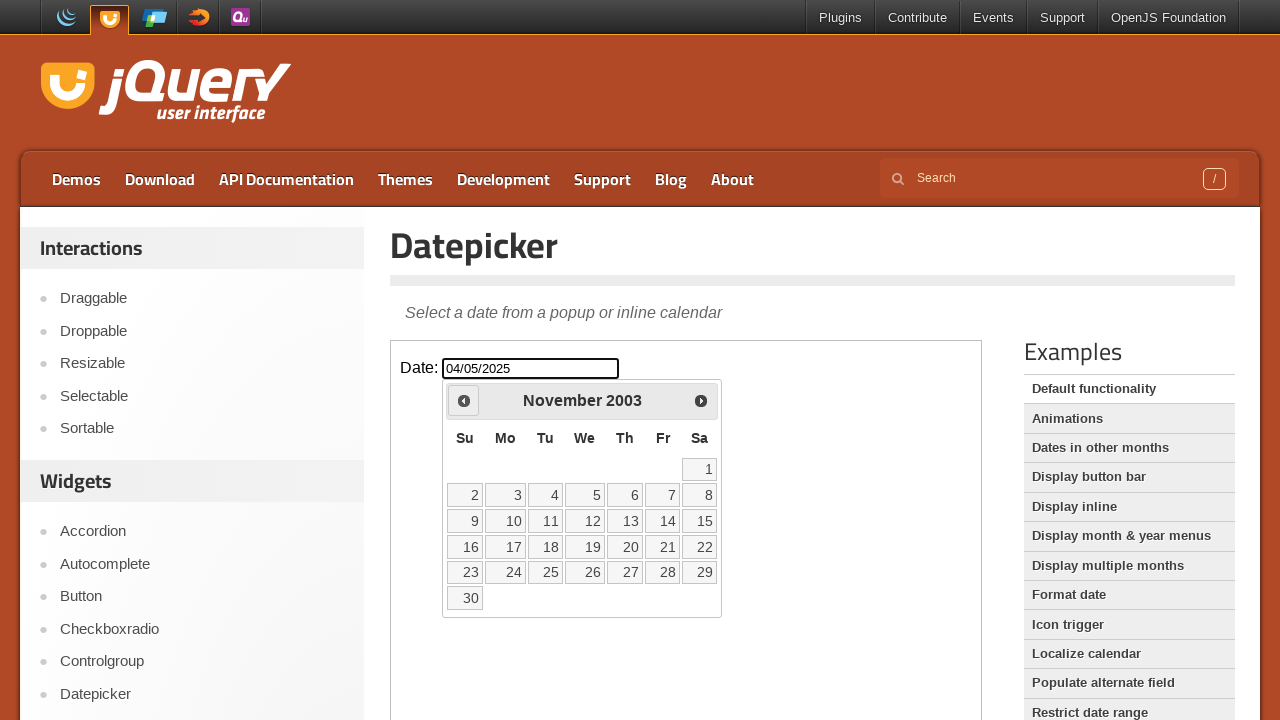

Navigated to previous month (current: November 2003) at (464, 400) on iframe >> internal:control=enter-frame >> [title='Prev']
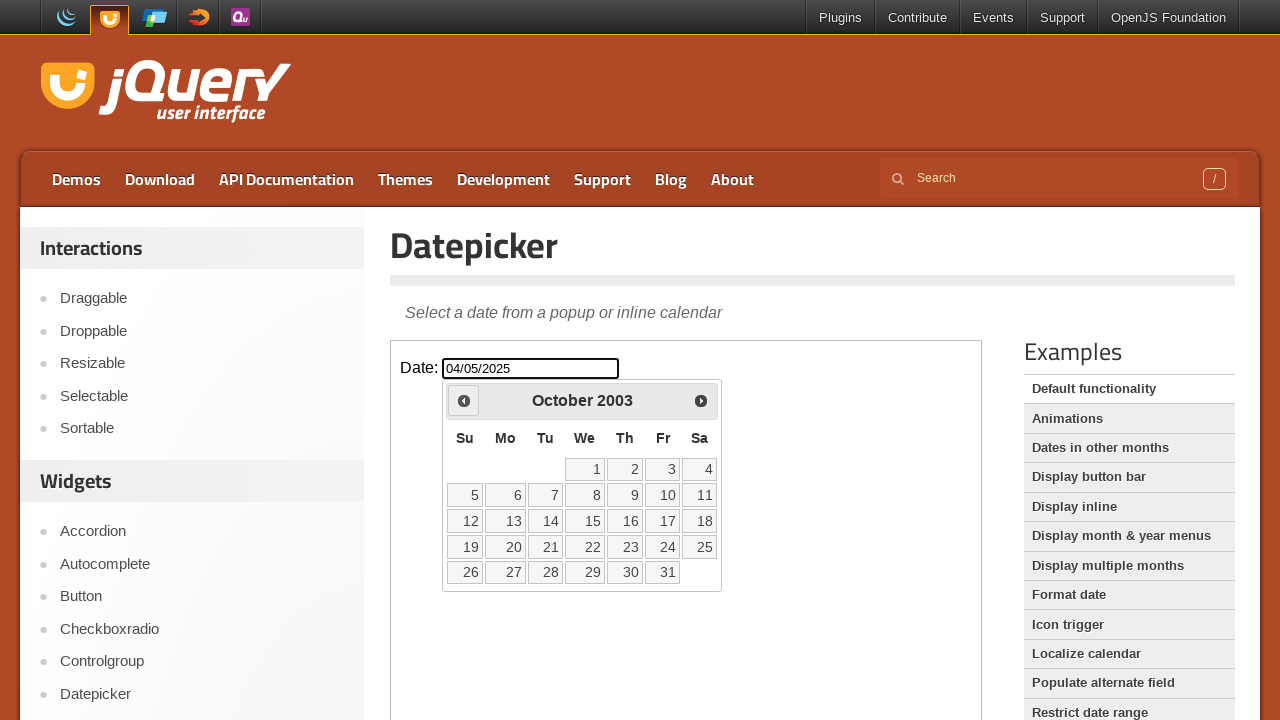

Navigated to previous month (current: October 2003) at (464, 400) on iframe >> internal:control=enter-frame >> [title='Prev']
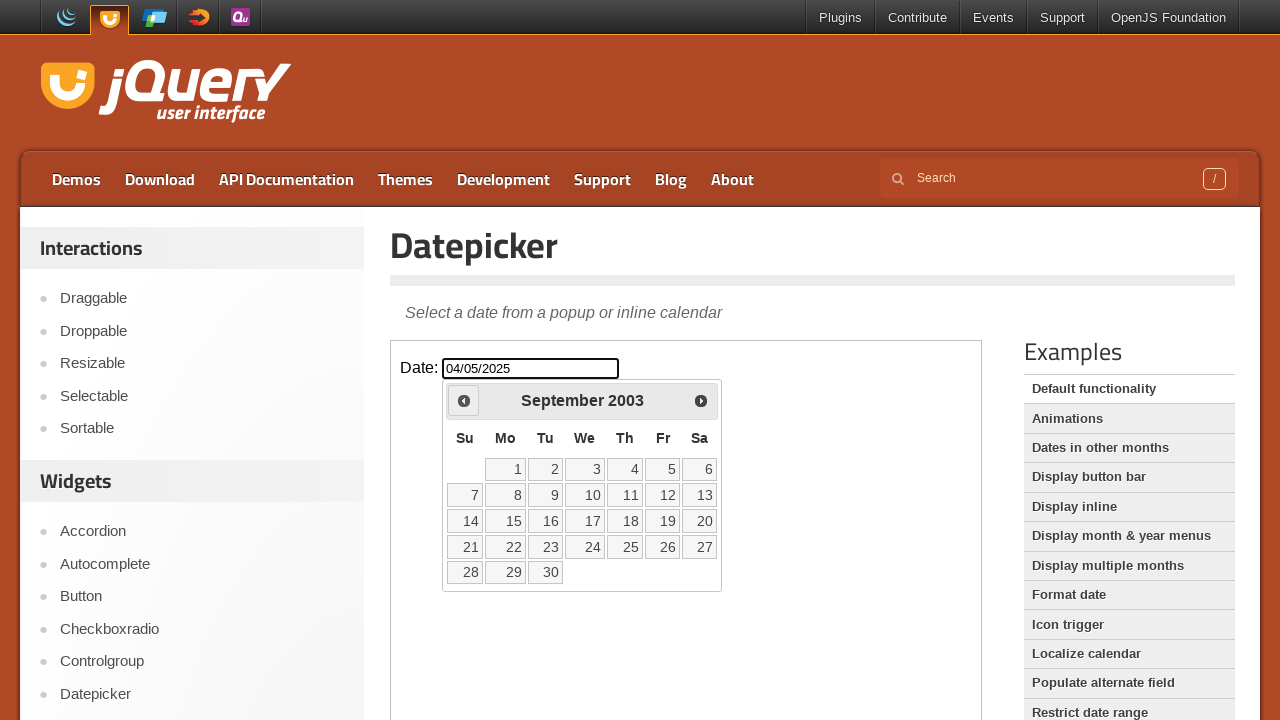

Navigated to previous month (current: September 2003) at (464, 400) on iframe >> internal:control=enter-frame >> [title='Prev']
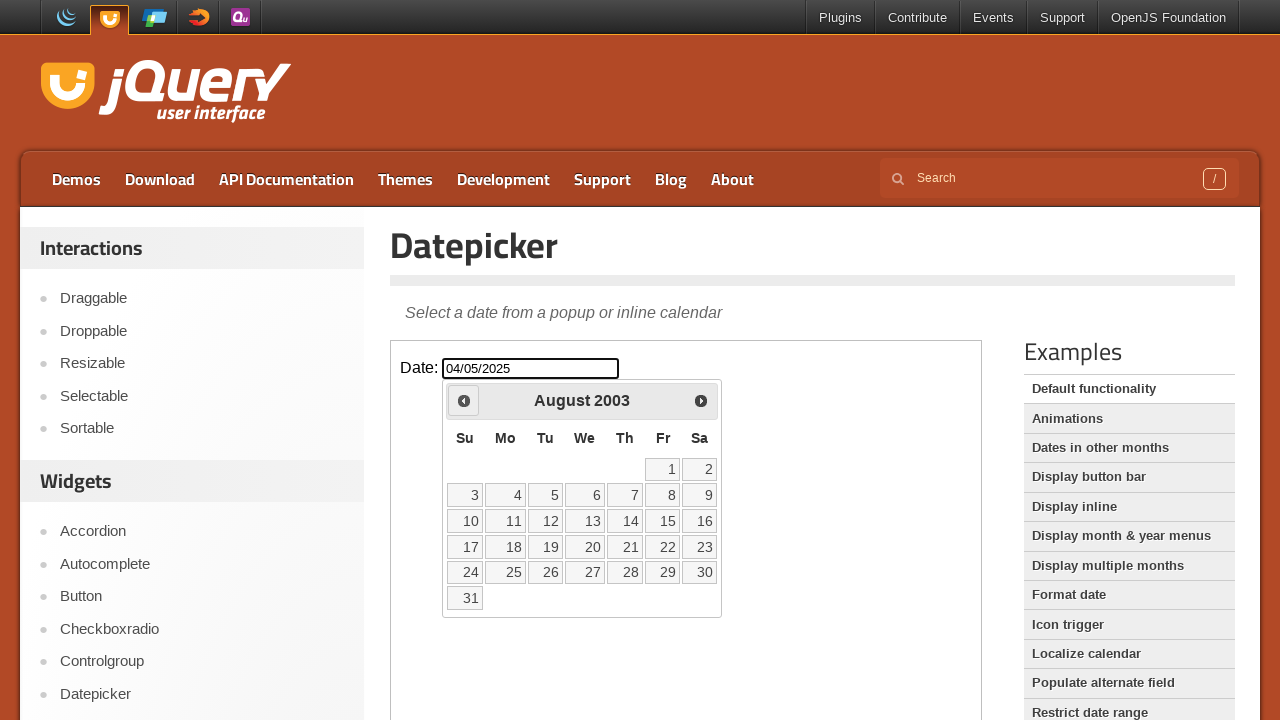

Navigated to previous month (current: August 2003) at (464, 400) on iframe >> internal:control=enter-frame >> [title='Prev']
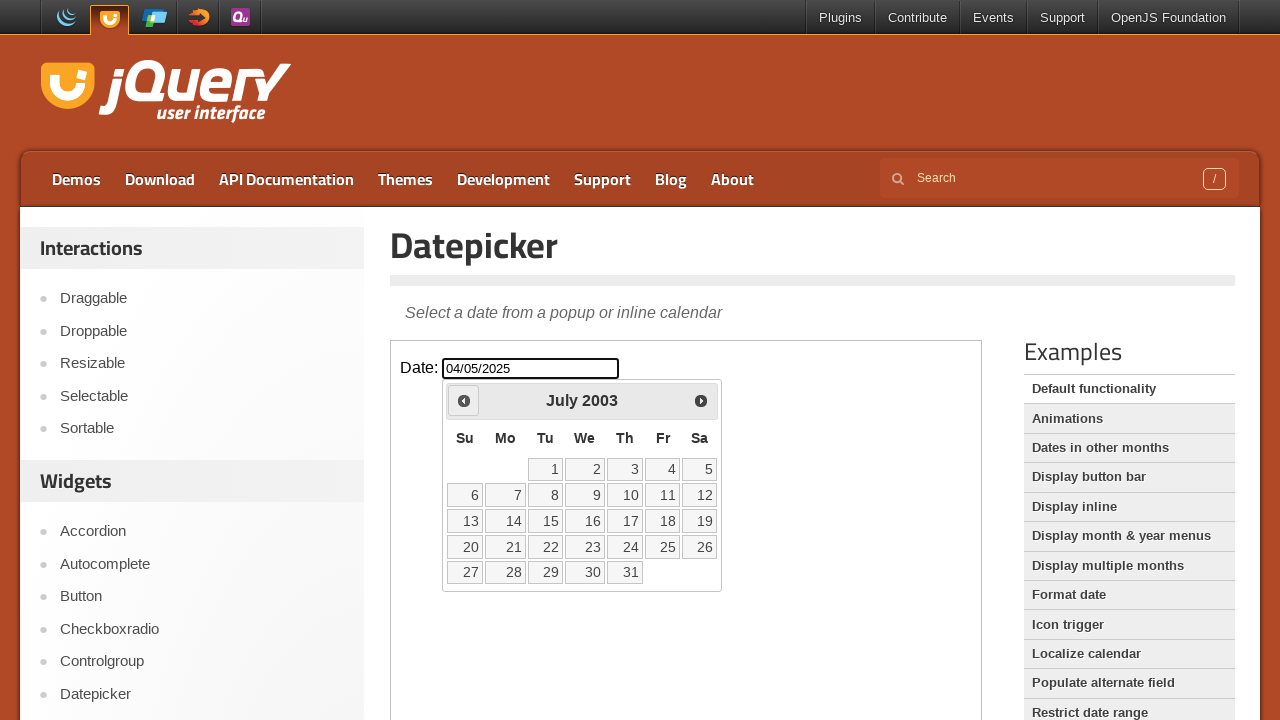

Navigated to previous month (current: July 2003) at (464, 400) on iframe >> internal:control=enter-frame >> [title='Prev']
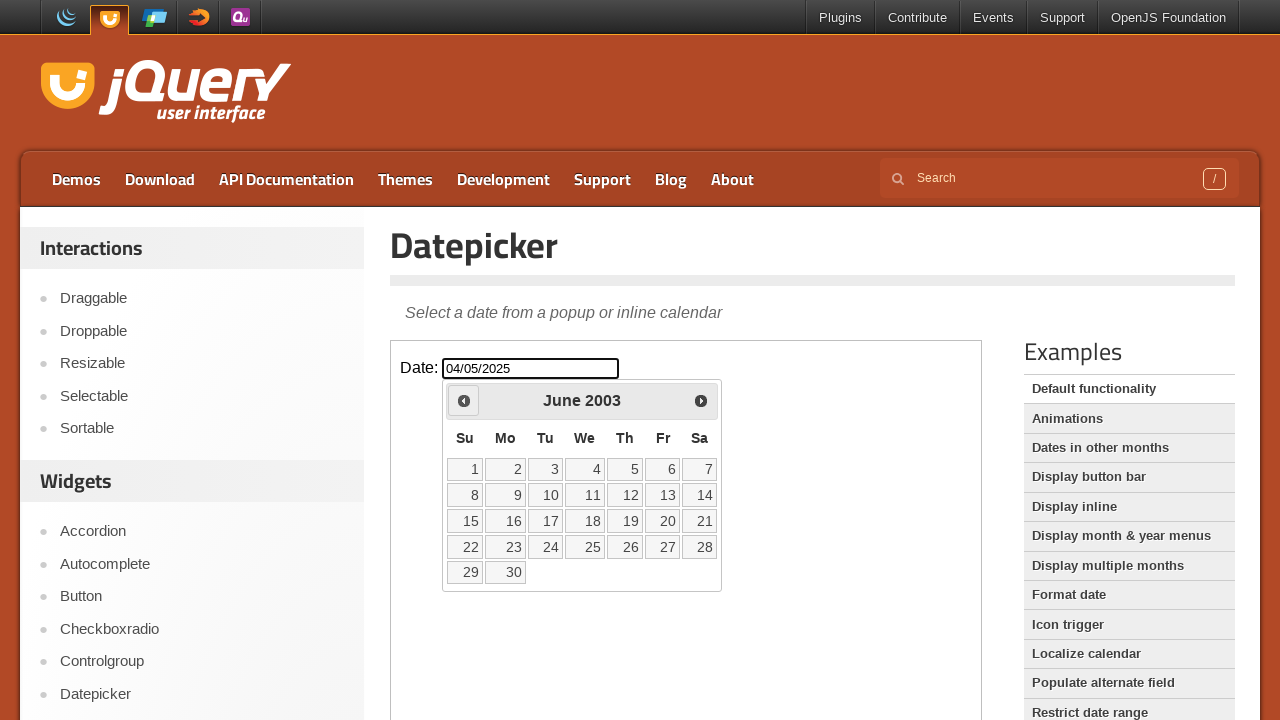

Navigated to previous month (current: June 2003) at (464, 400) on iframe >> internal:control=enter-frame >> [title='Prev']
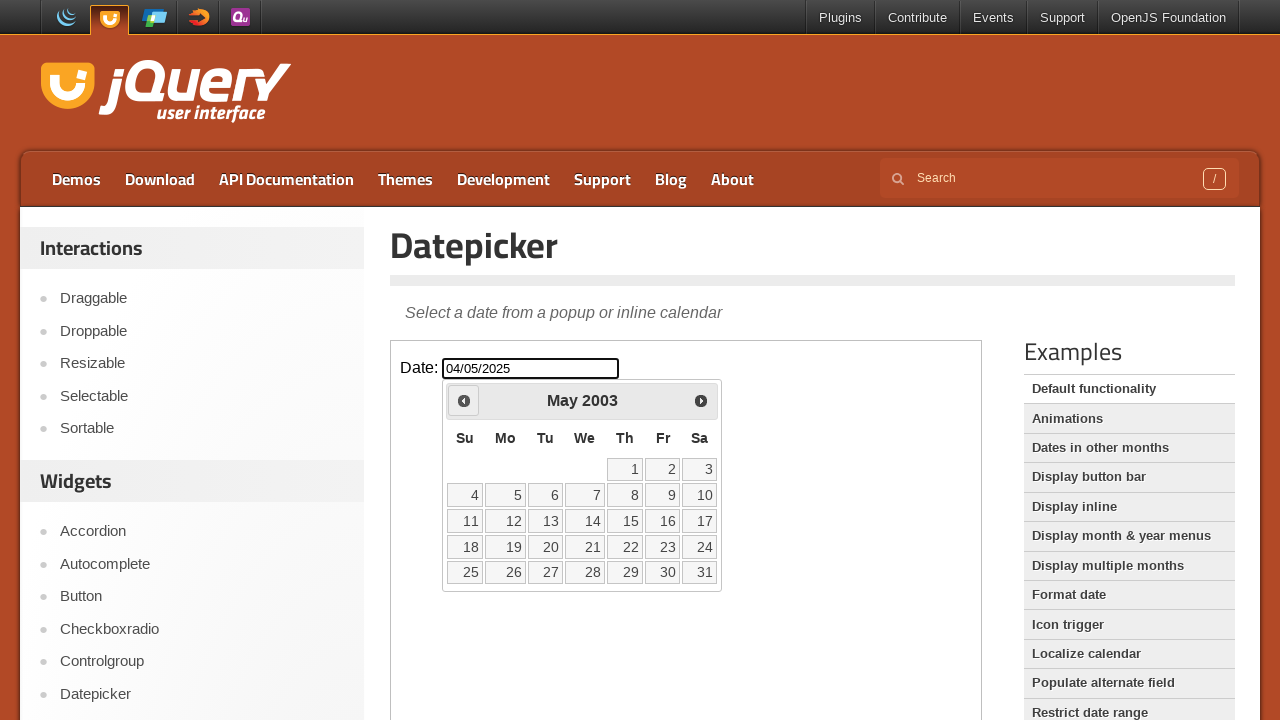

Navigated to previous month (current: May 2003) at (464, 400) on iframe >> internal:control=enter-frame >> [title='Prev']
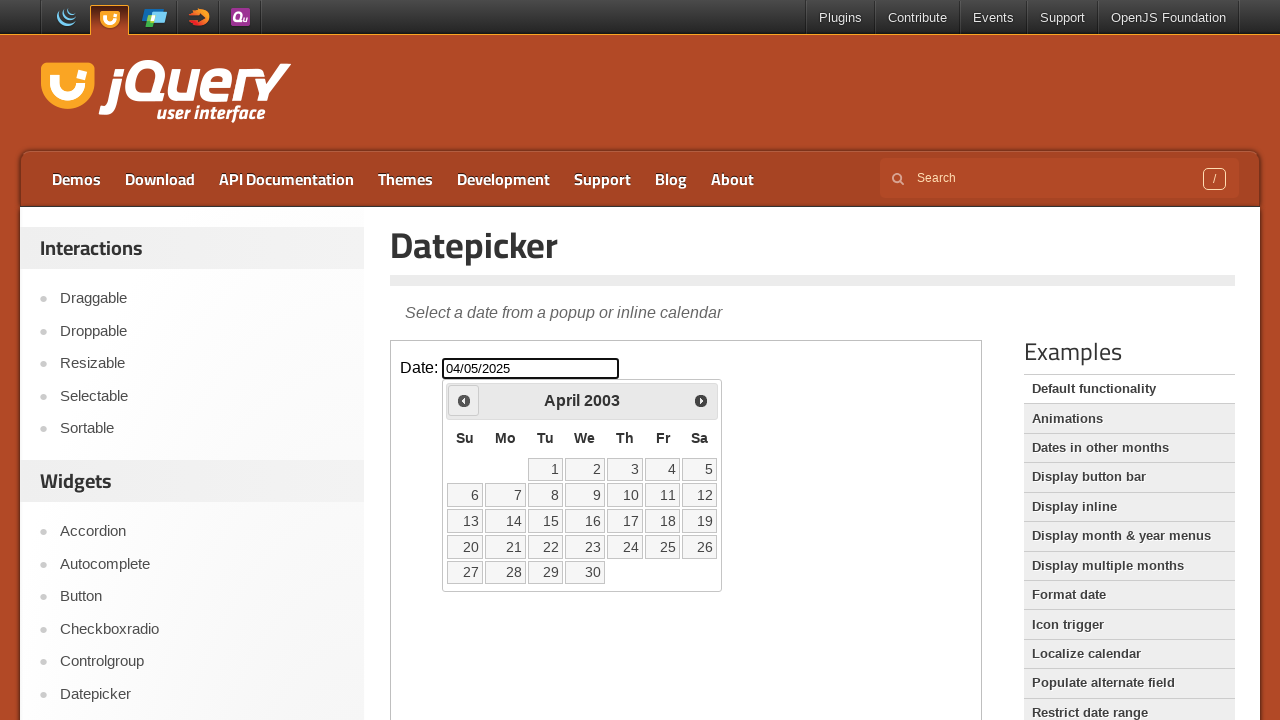

Navigated to previous month (current: April 2003) at (464, 400) on iframe >> internal:control=enter-frame >> [title='Prev']
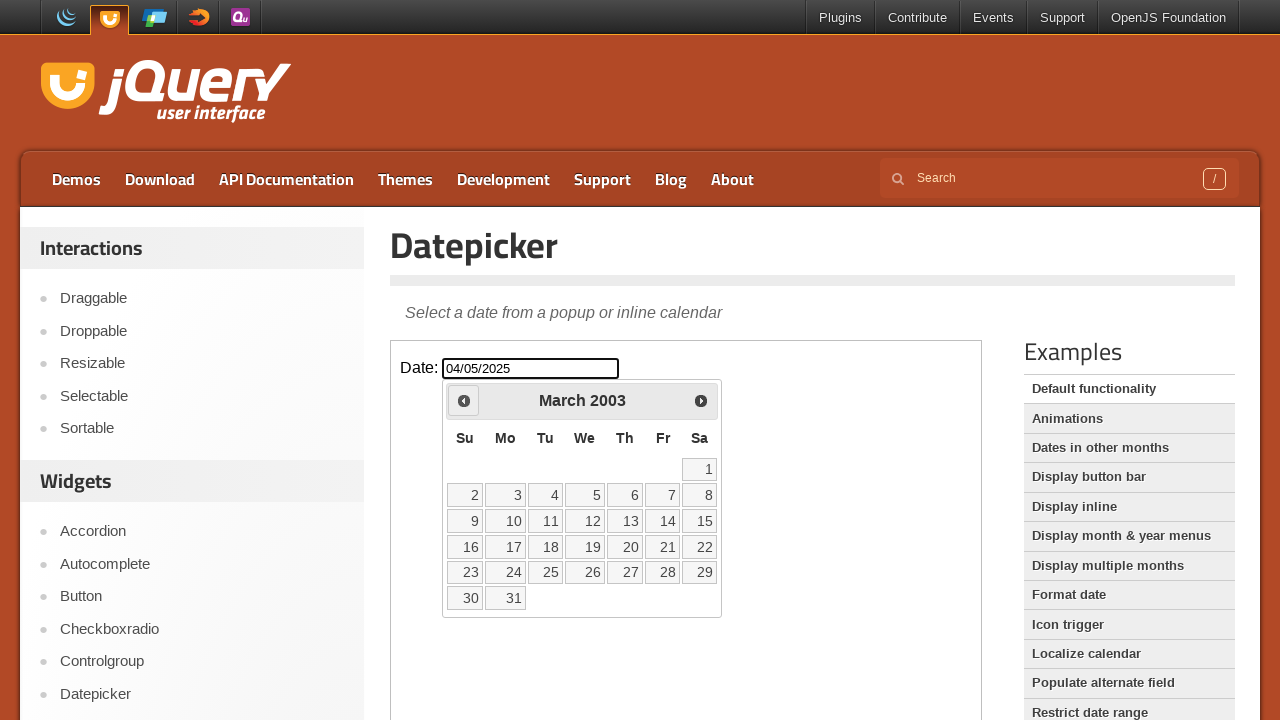

Selected target date 26 in March 2003 at (585, 572) on iframe >> internal:control=enter-frame >> xpath=//a[@class='ui-state-default'] >
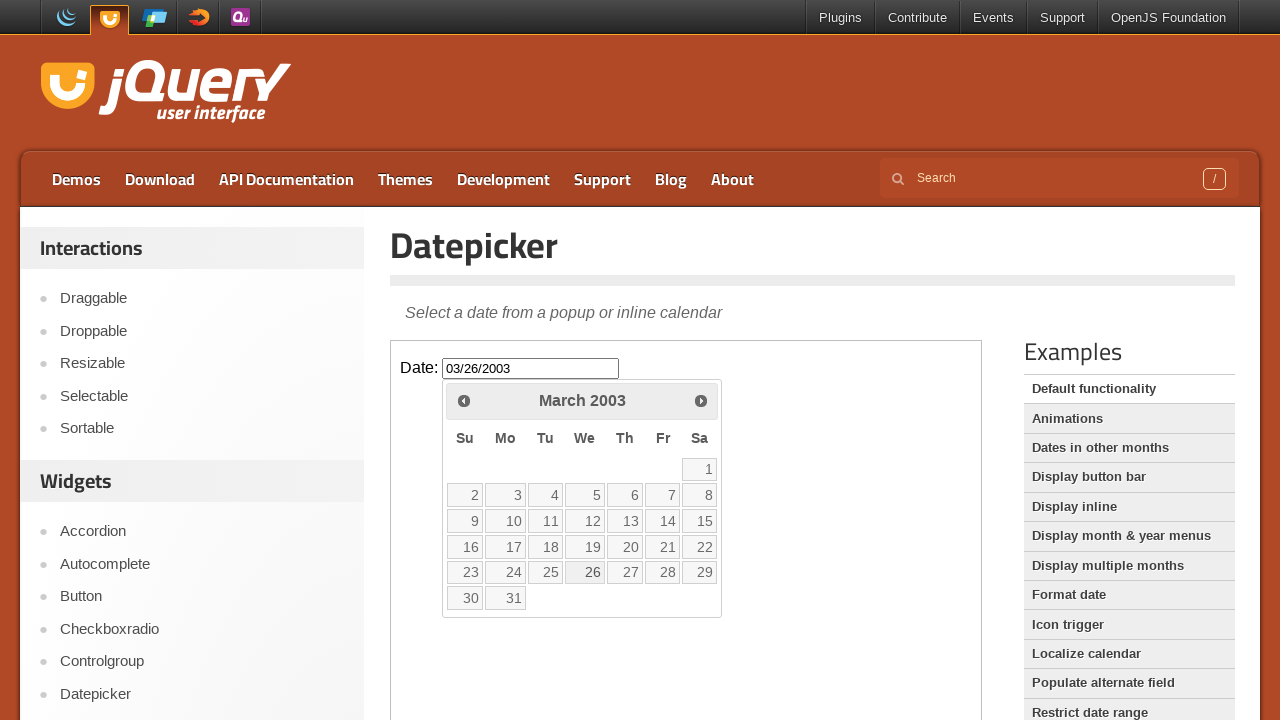

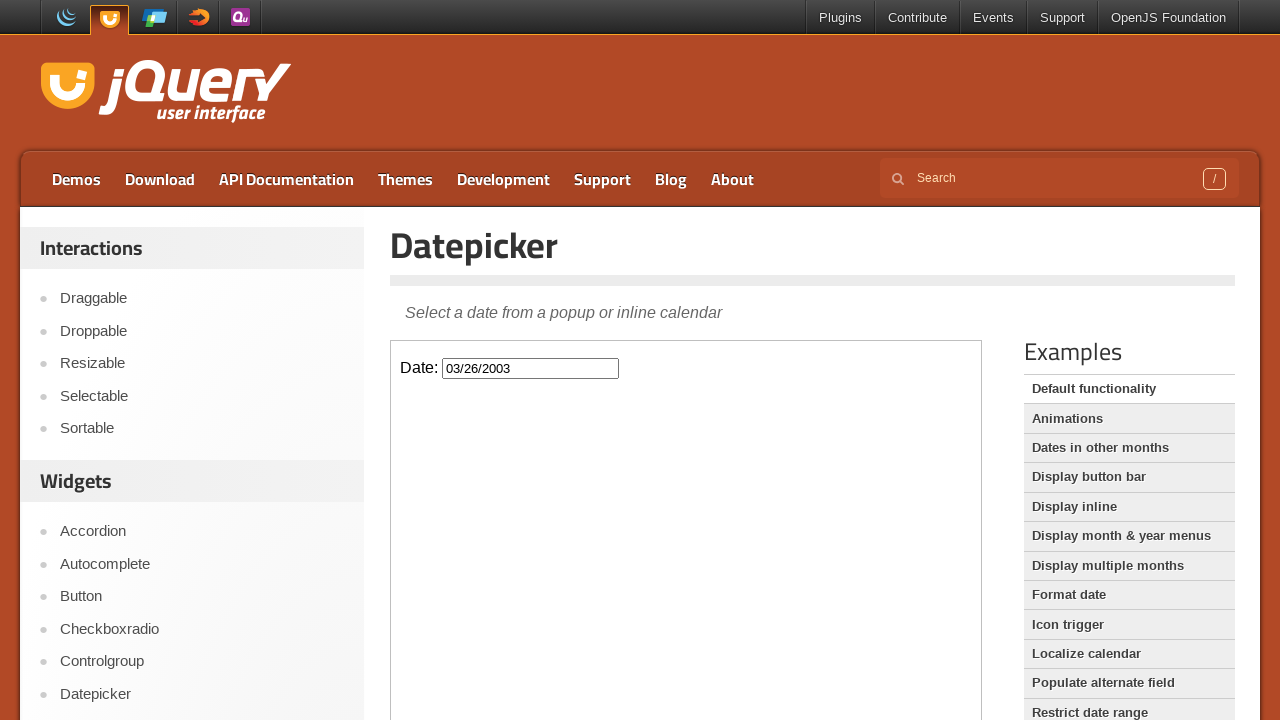